Navigates to OrangeHRM free trial page and interacts with the country dropdown to get all available options

Starting URL: https://orangehrm.com/30-day-free-trial

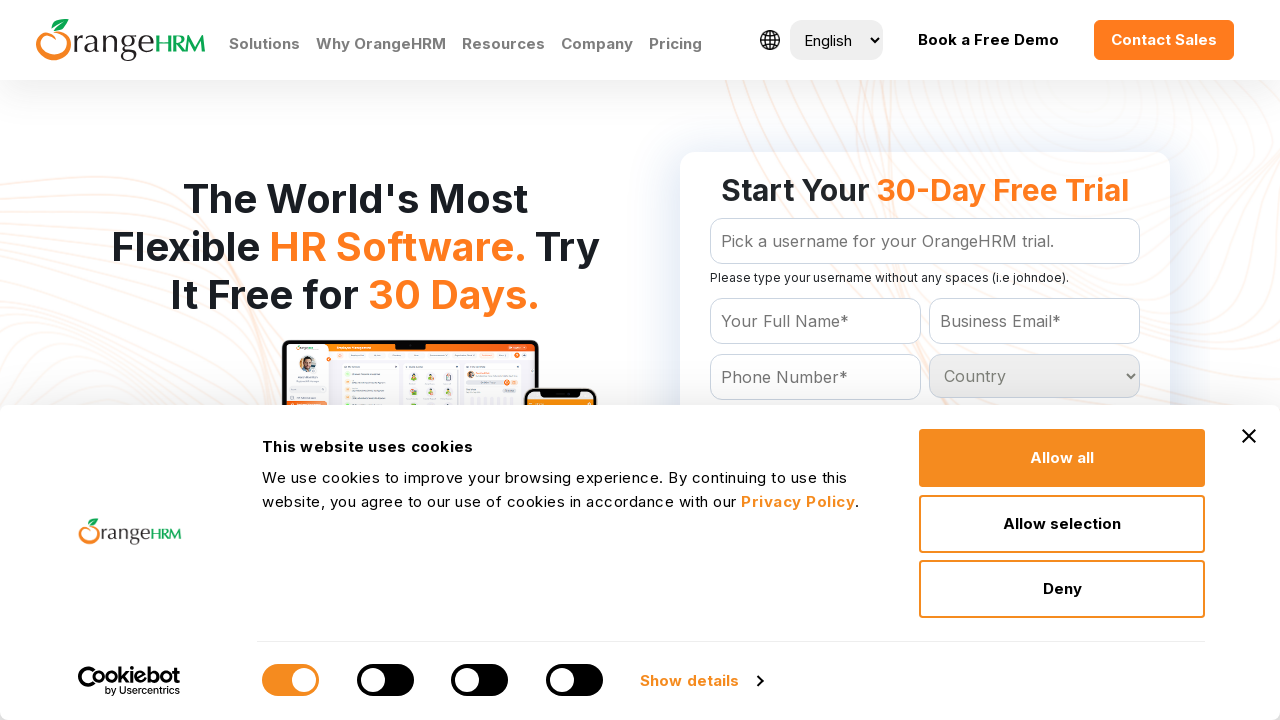

Navigated to OrangeHRM 30-day free trial page
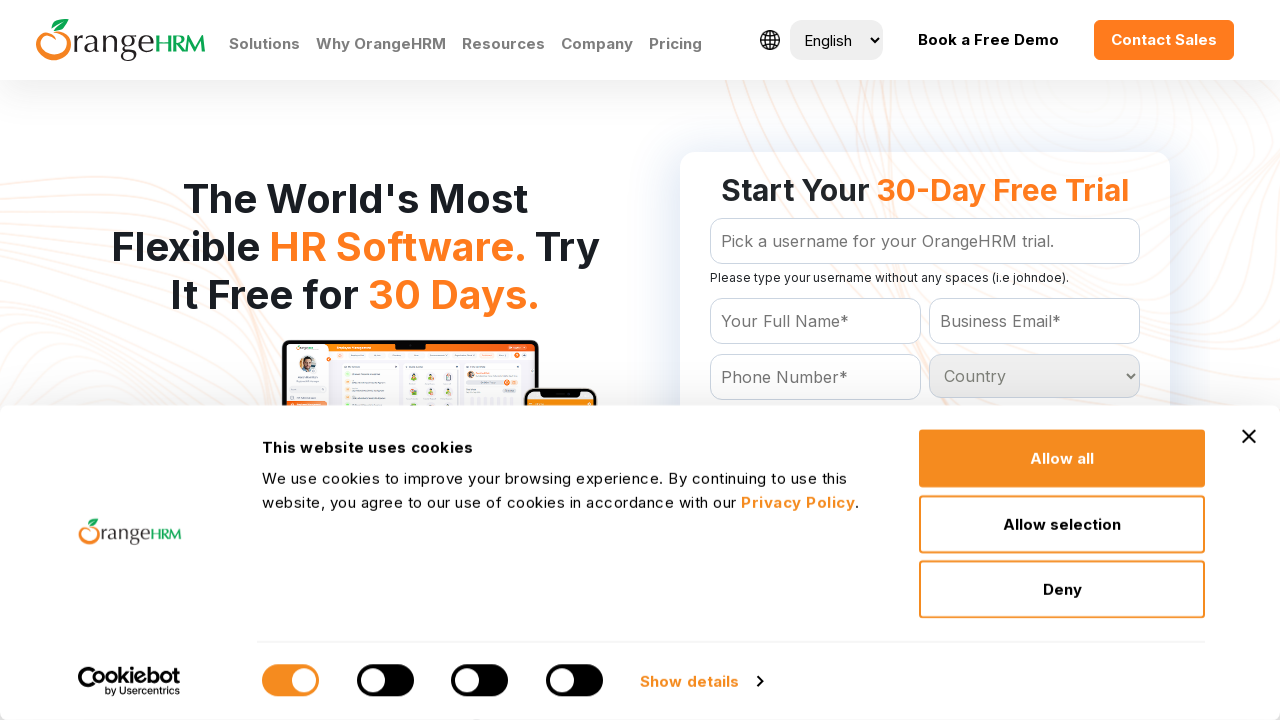

Country dropdown selector became visible
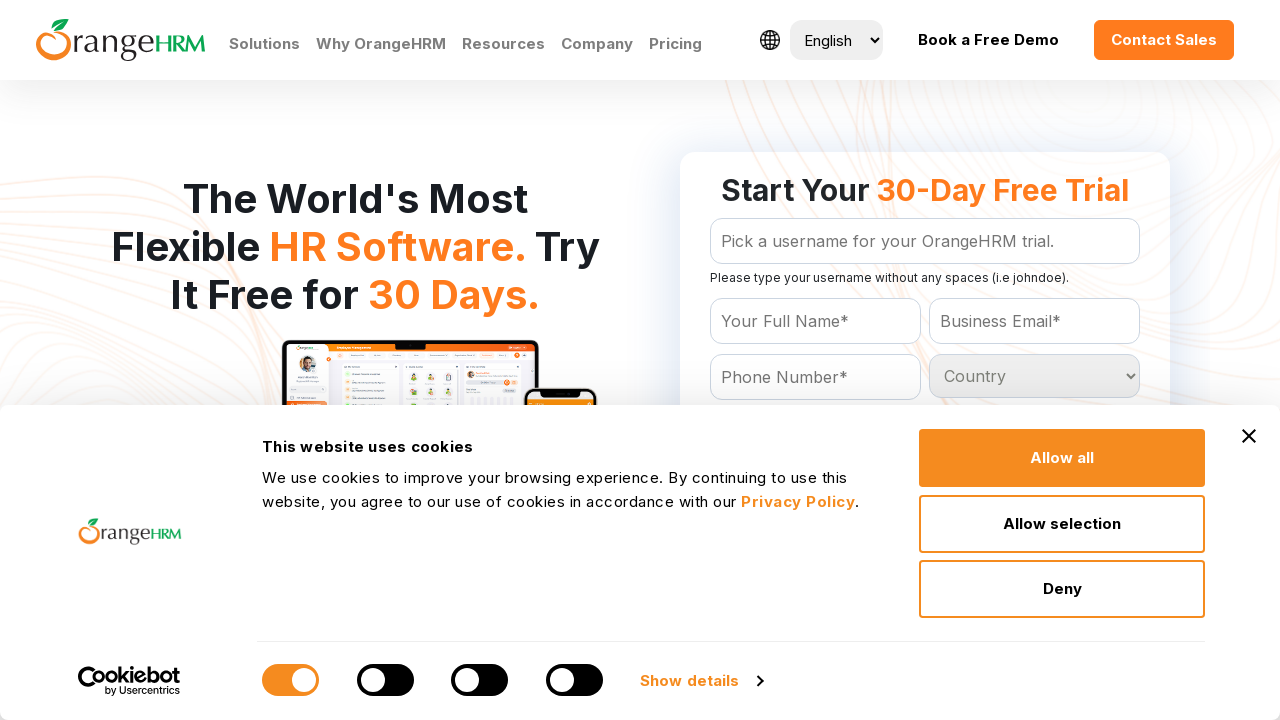

Located the country dropdown element
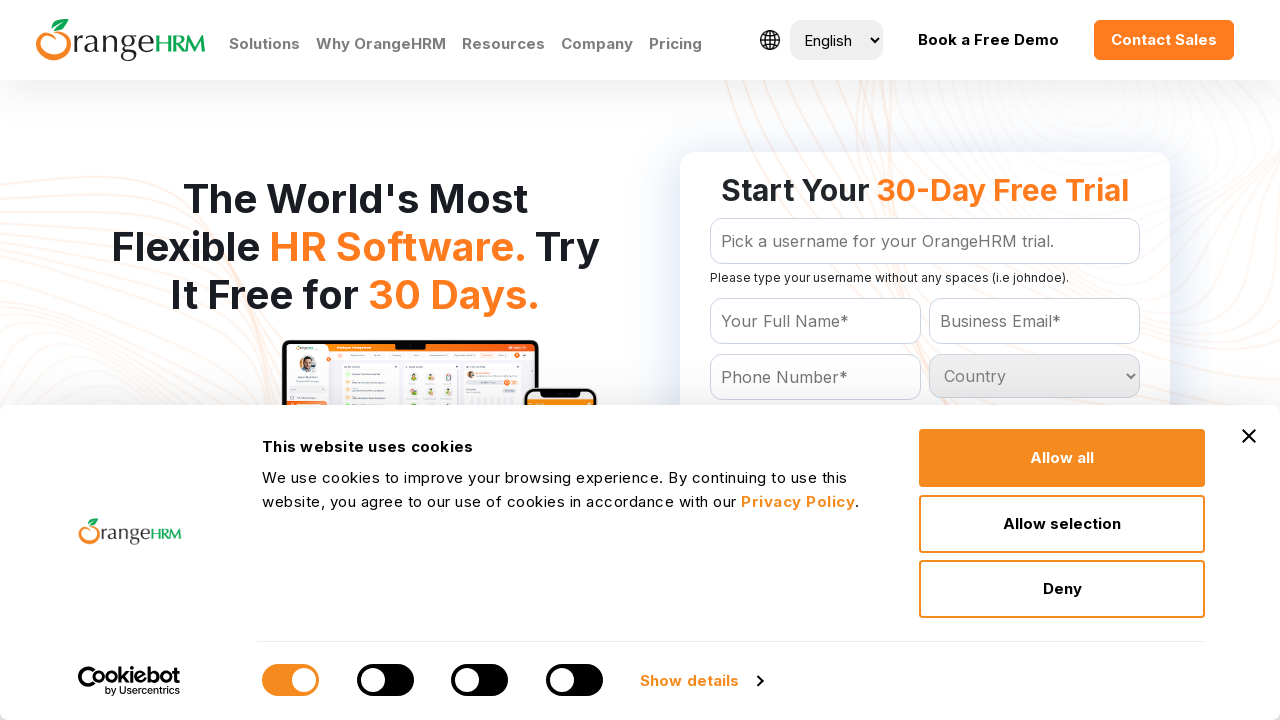

Retrieved all 233 options from country dropdown
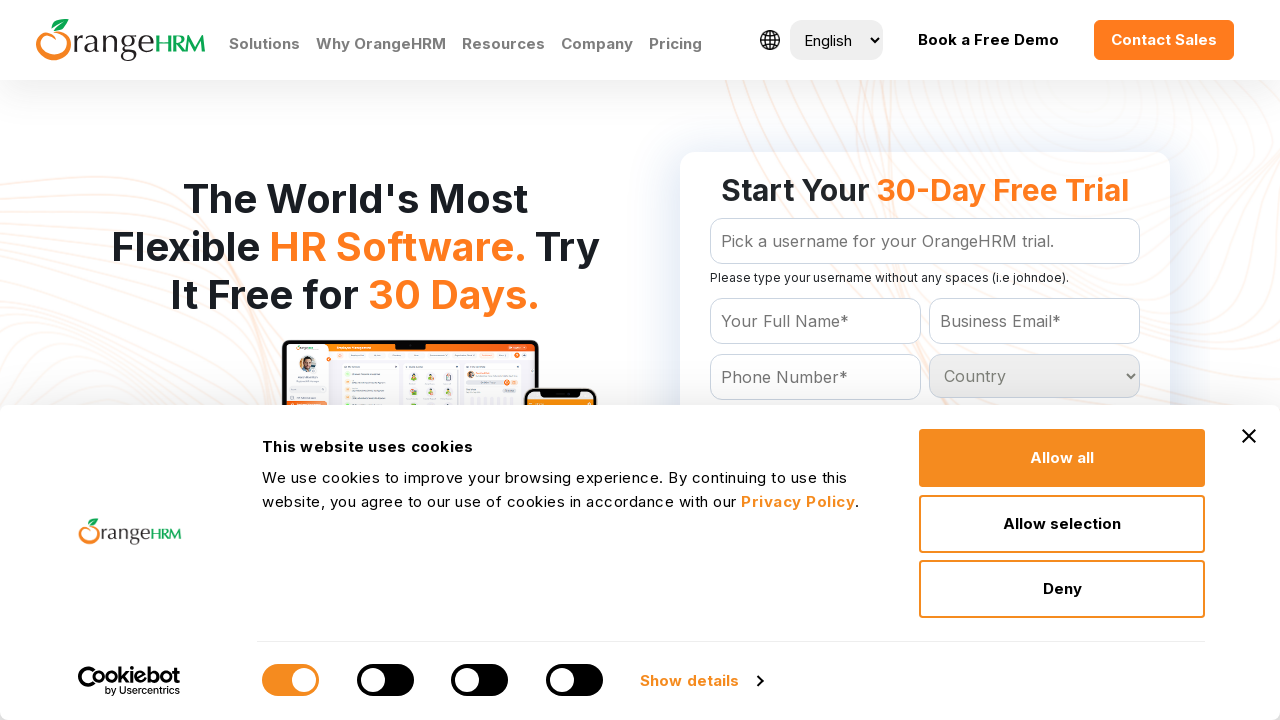

Verified that country dropdown contains options
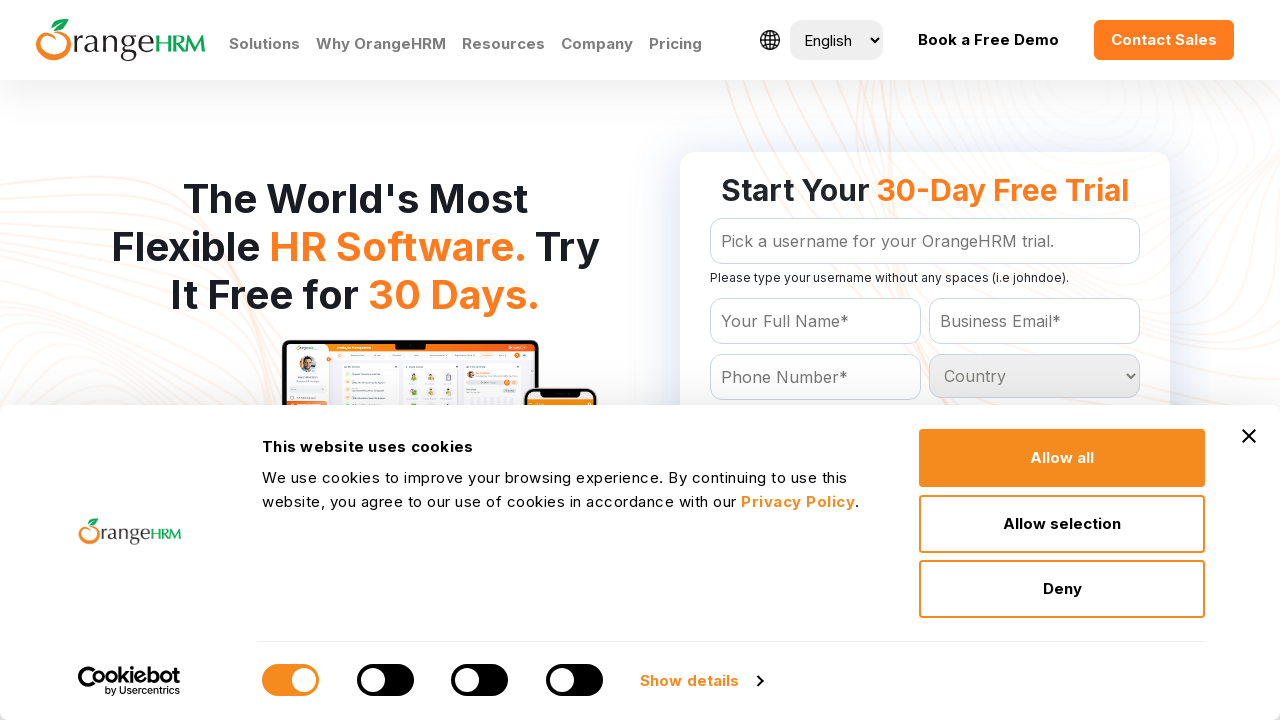

Retrieved option text: Country
	
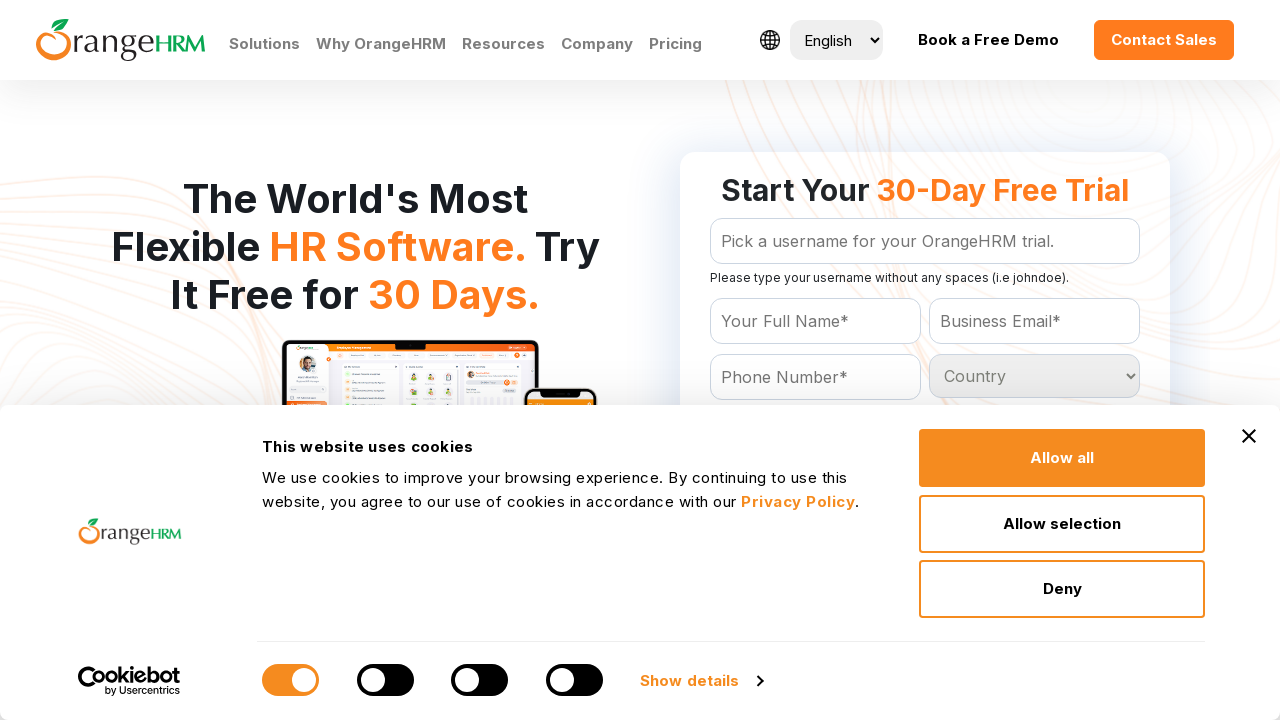

Retrieved option text: Afghanistan
	
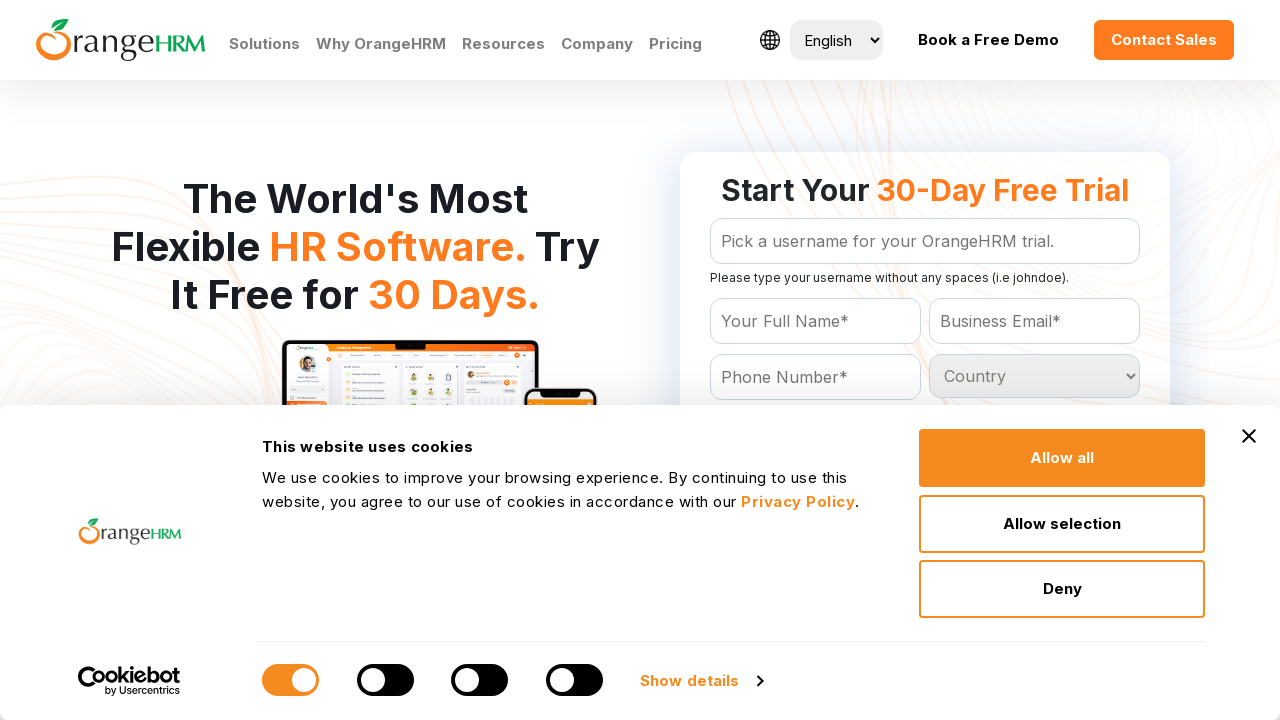

Retrieved option text: Albania
	
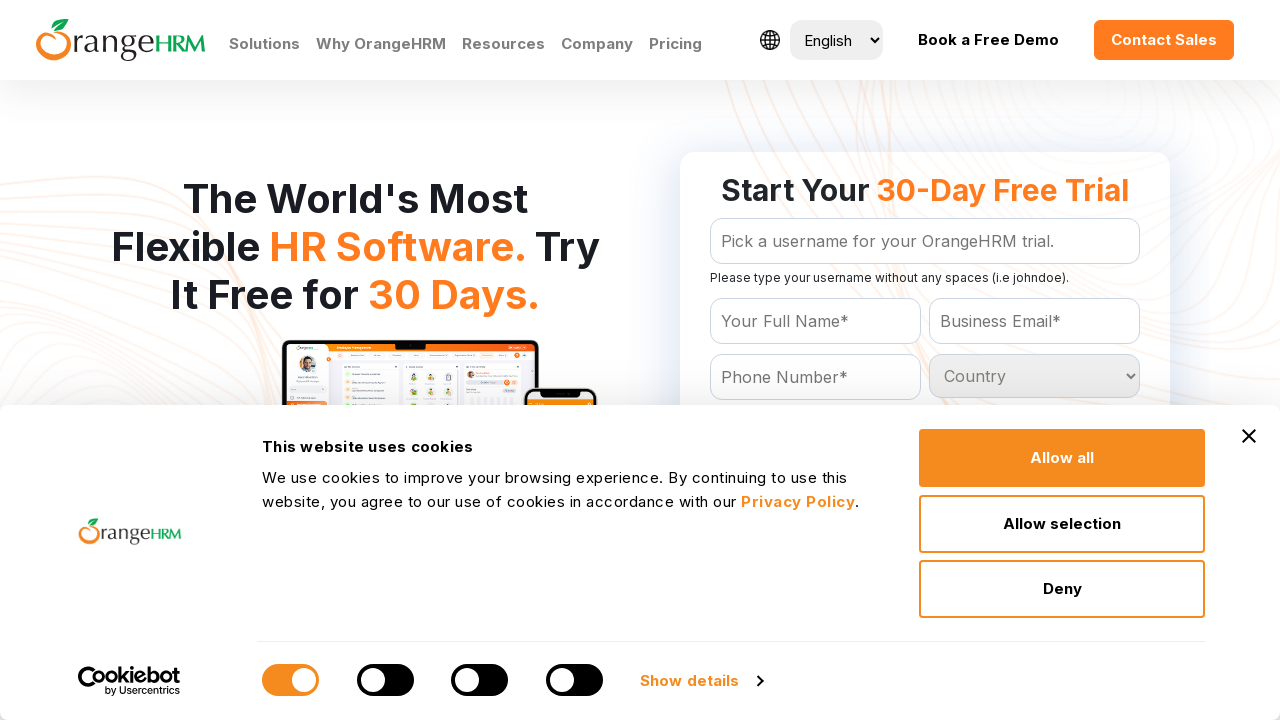

Retrieved option text: Algeria
	
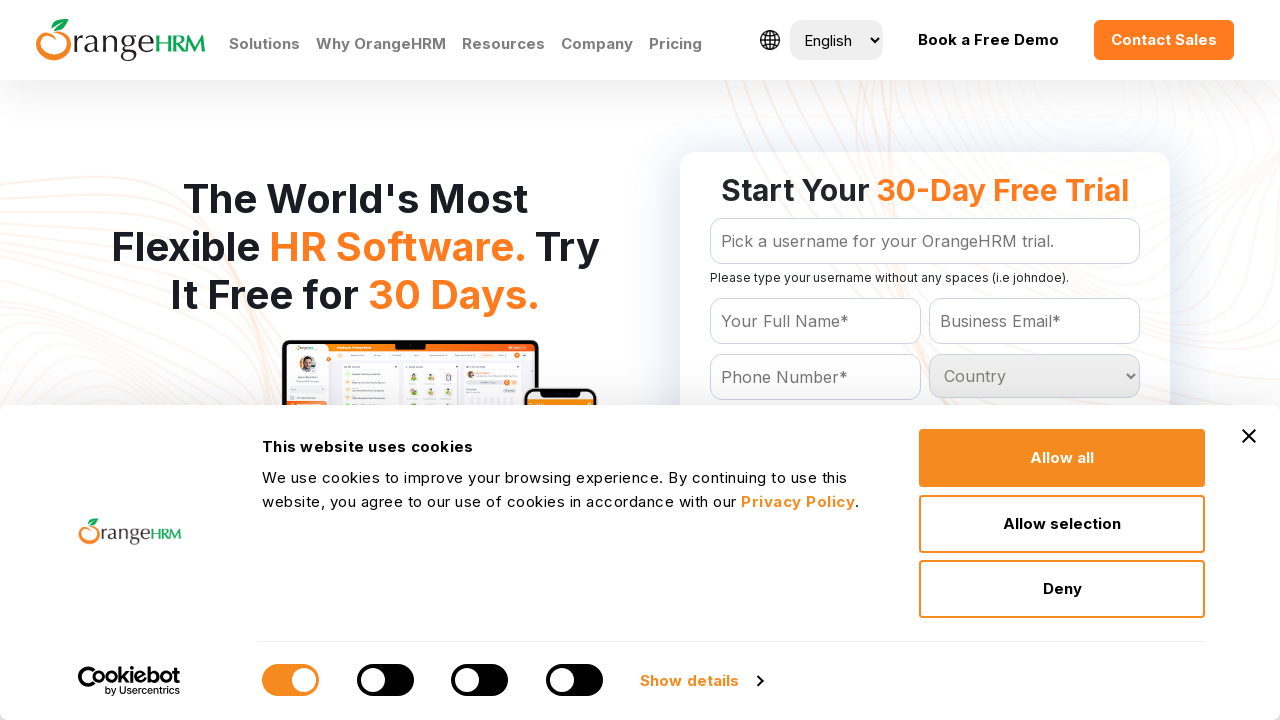

Retrieved option text: American Samoa
	
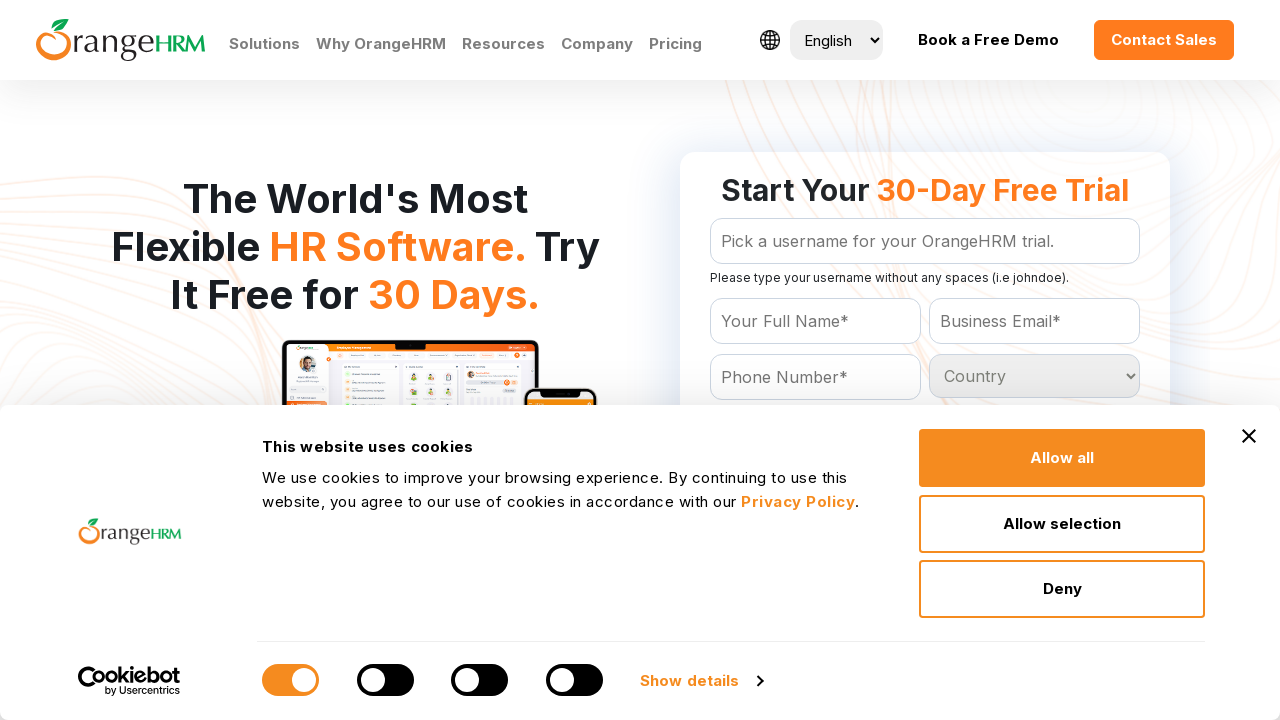

Retrieved option text: Andorra
	
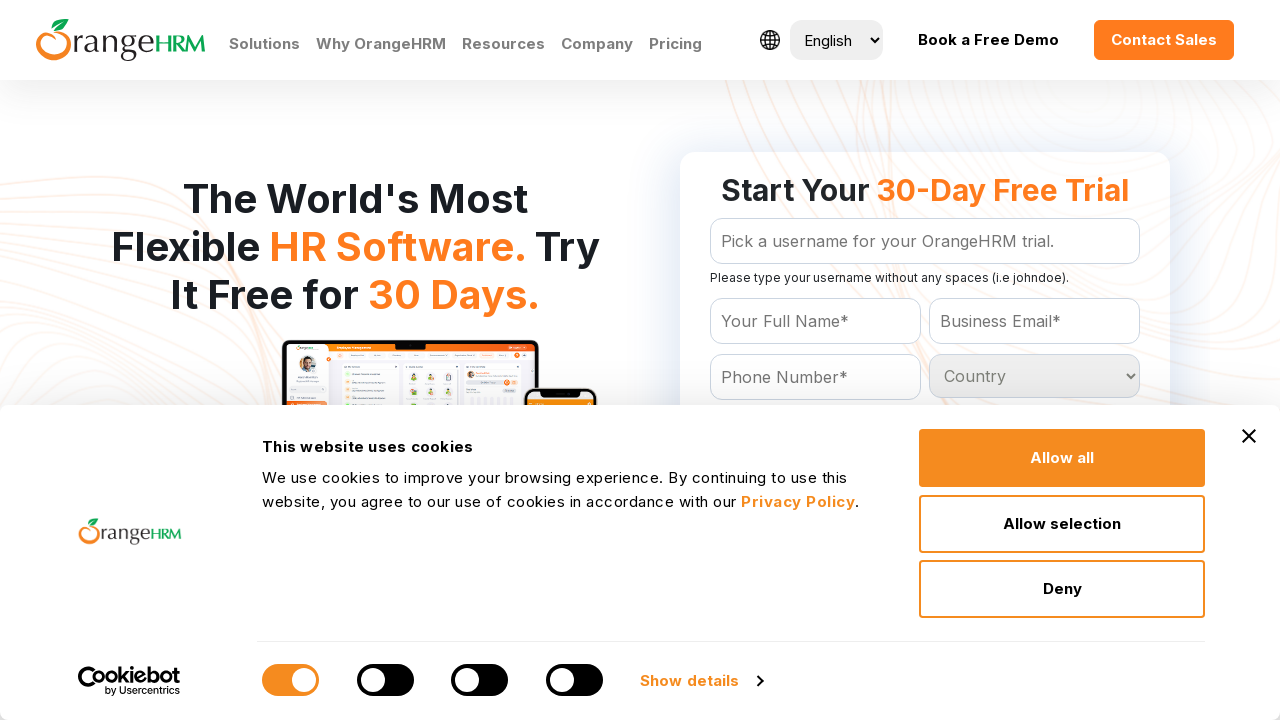

Retrieved option text: Angola
	
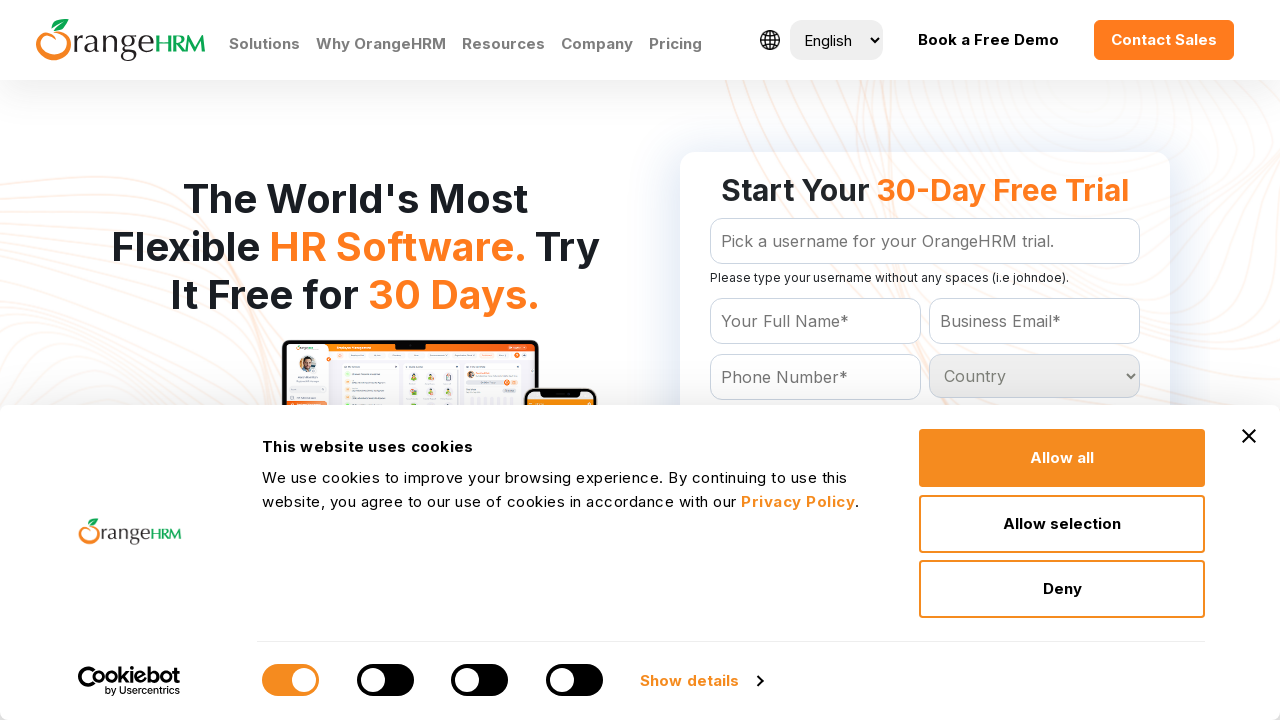

Retrieved option text: Anguilla
	
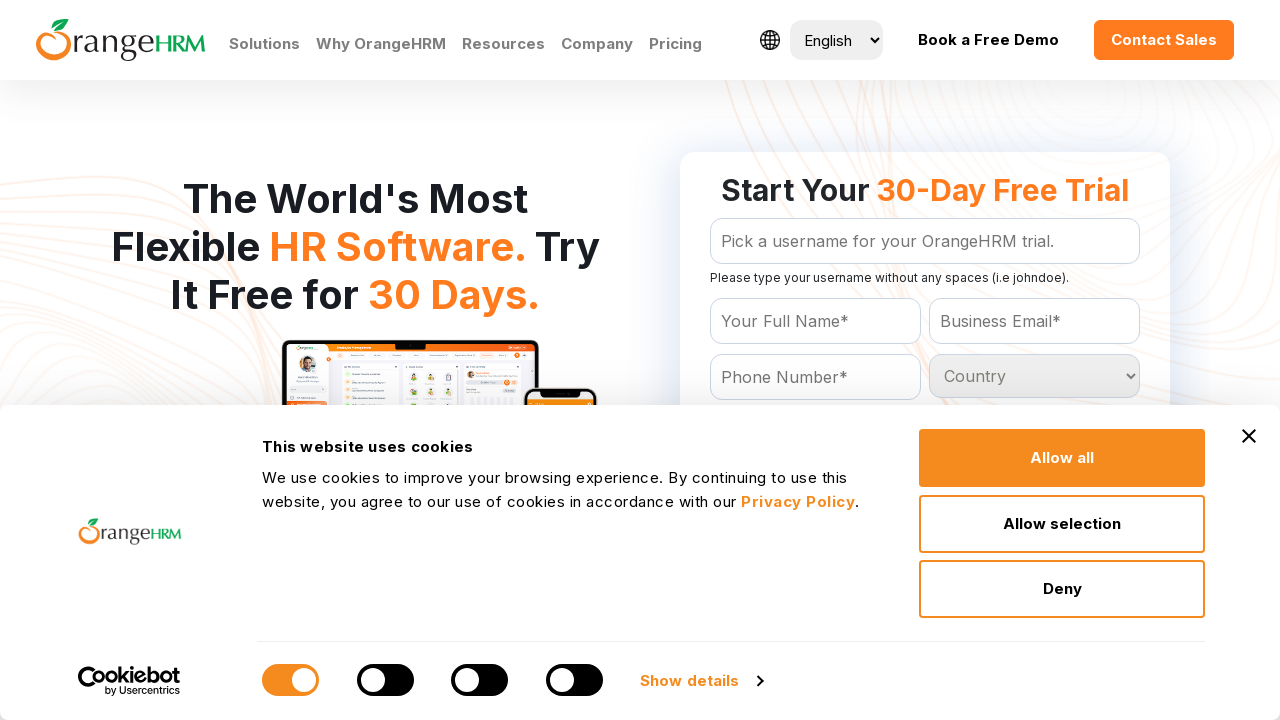

Retrieved option text: Antigua and Barbuda
	
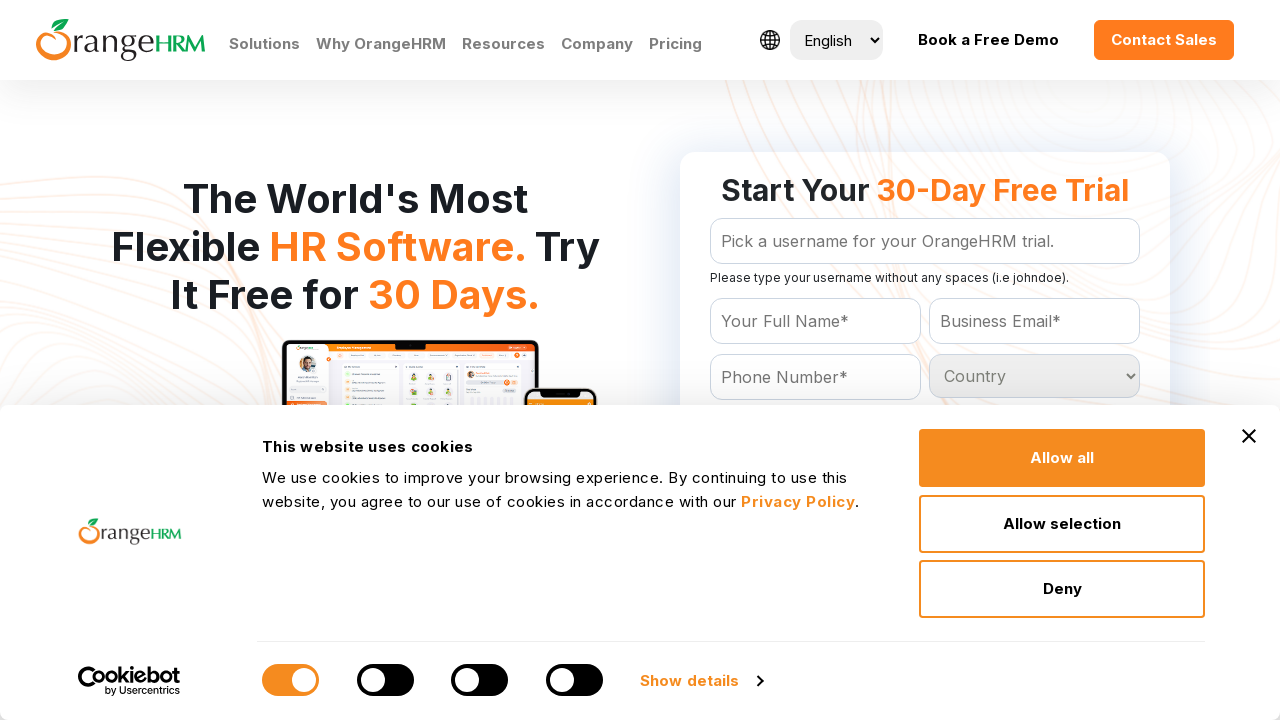

Retrieved option text: Argentina
	
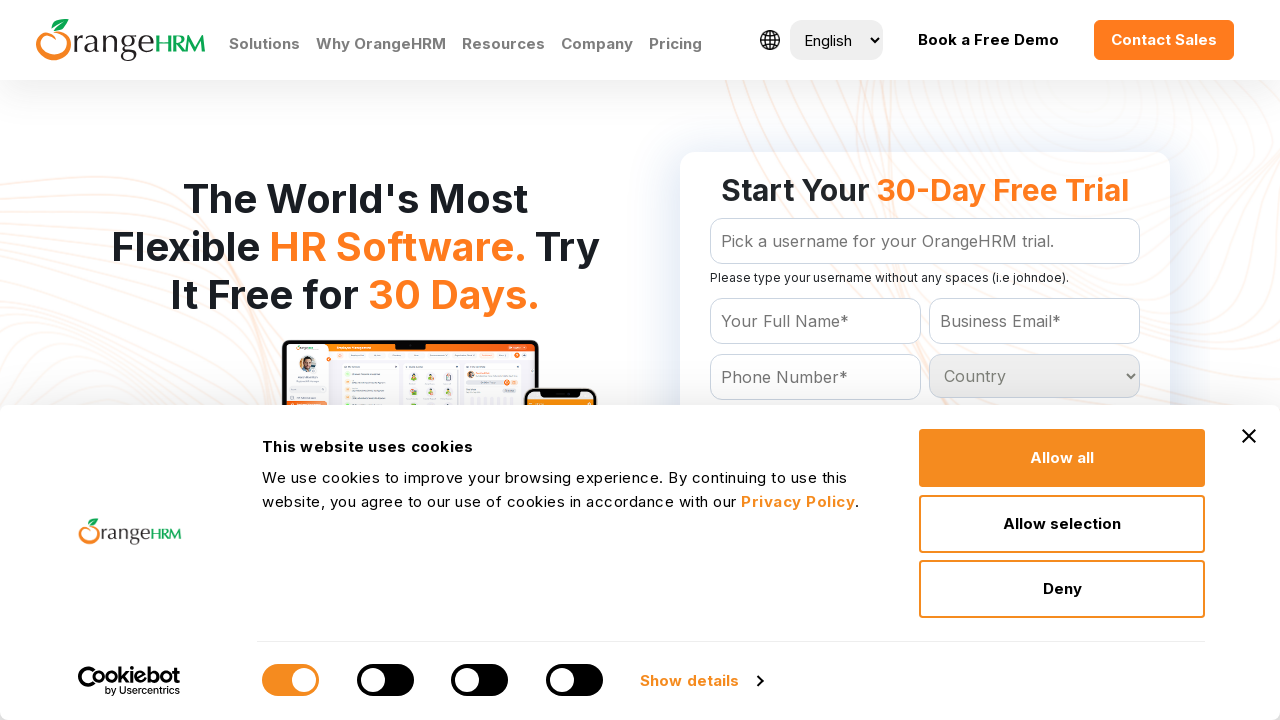

Retrieved option text: Armenia
	
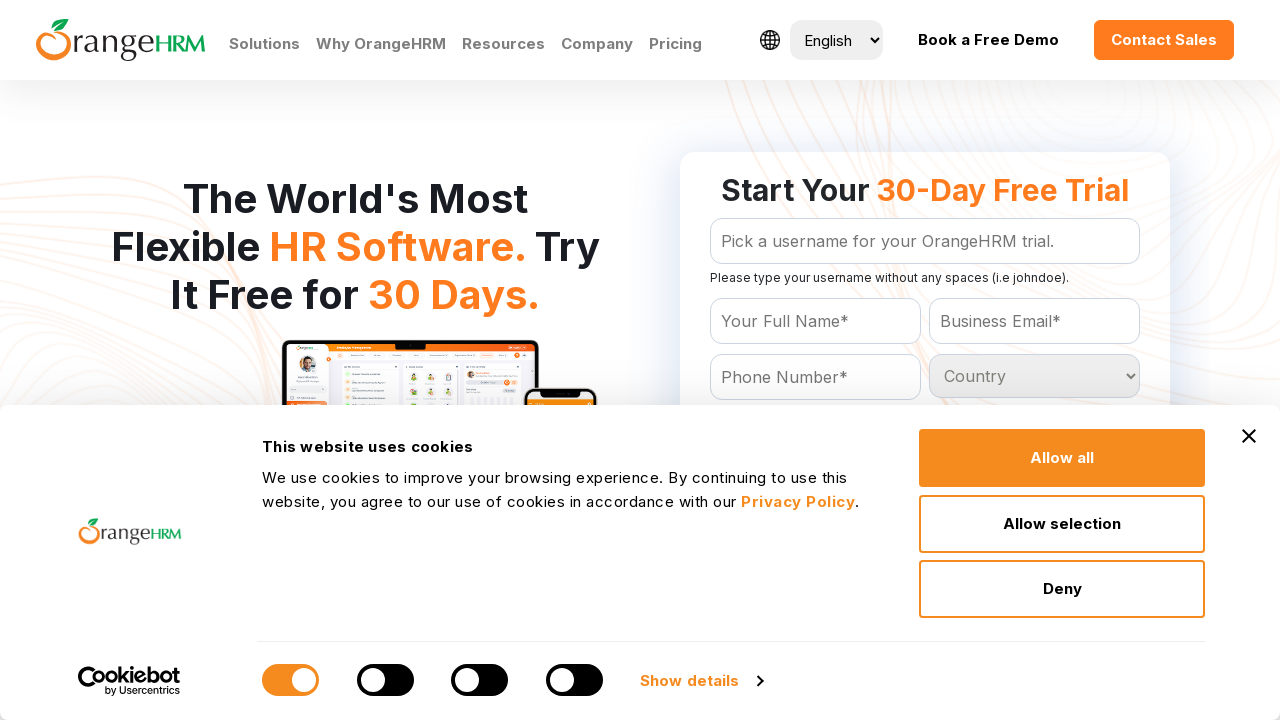

Retrieved option text: Aruba
	
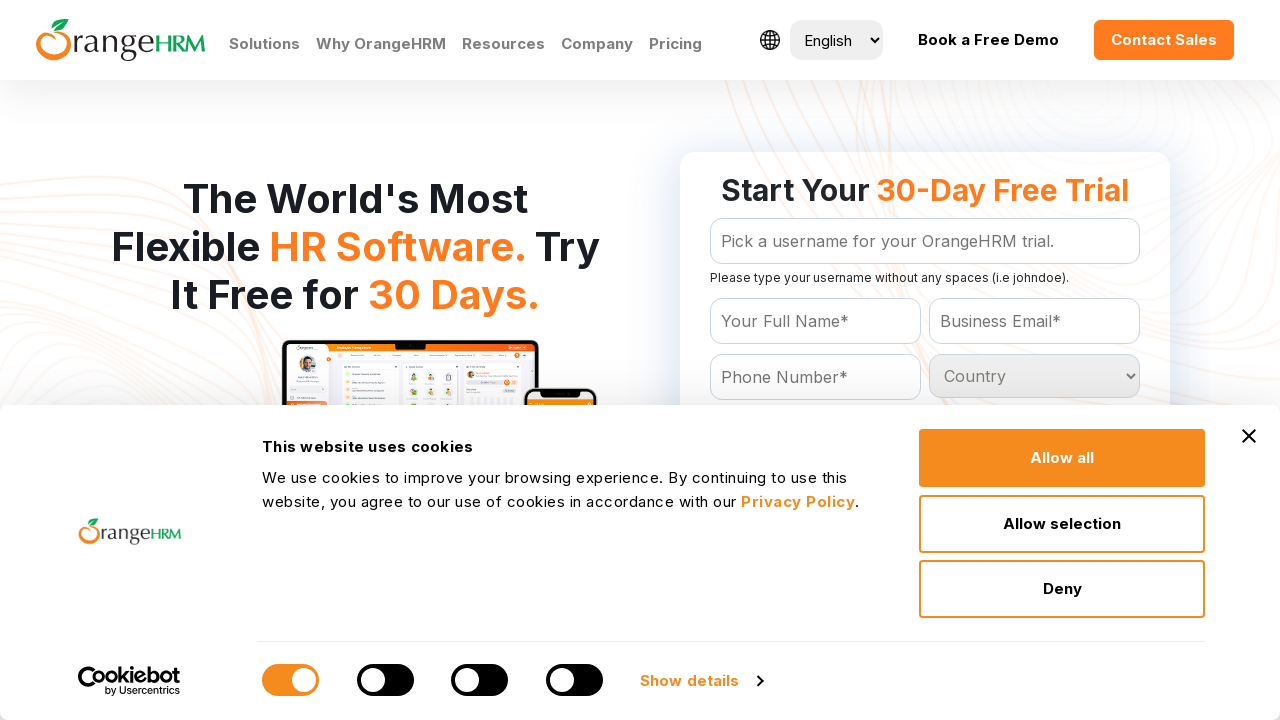

Retrieved option text: Australia
	
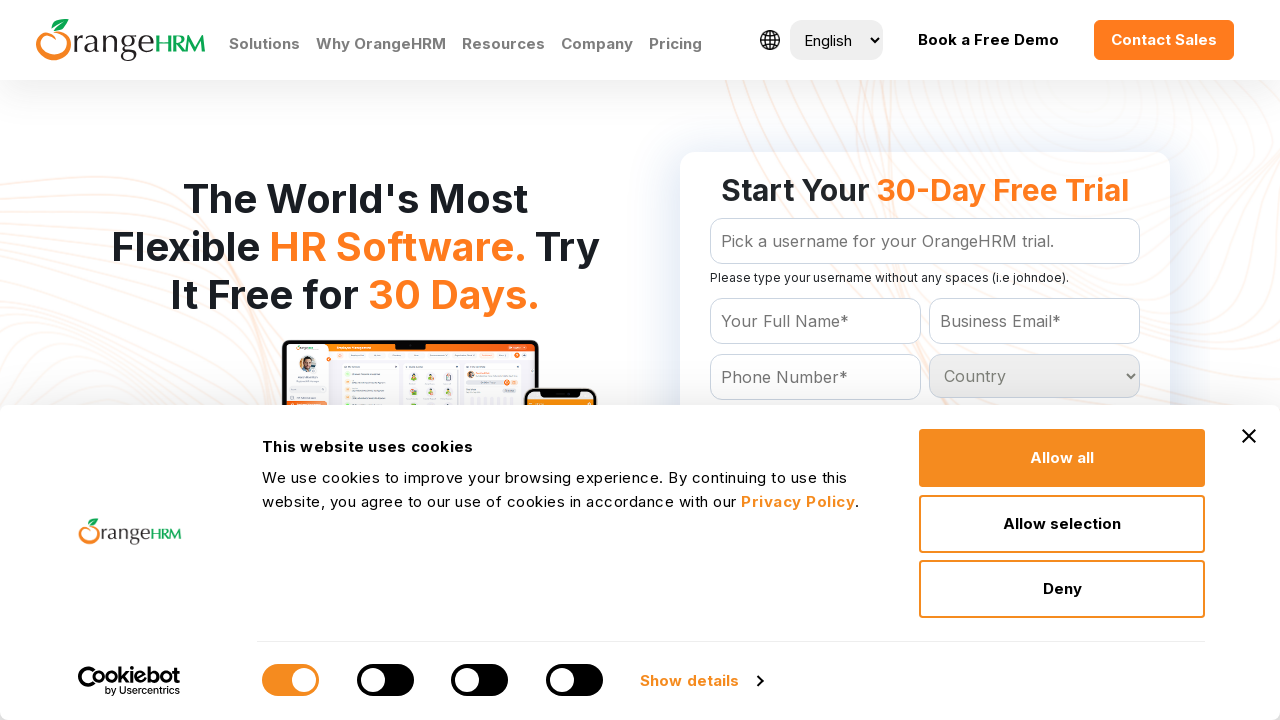

Retrieved option text: Austria
	
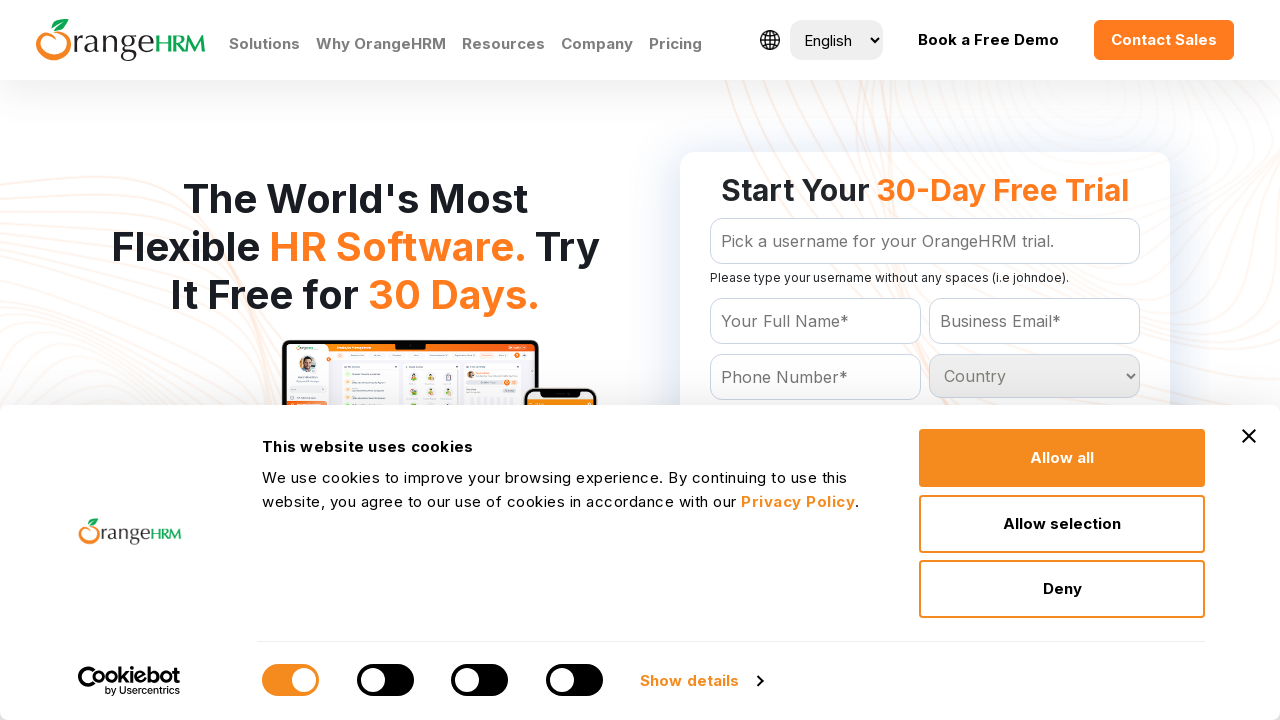

Retrieved option text: Azerbaijan
	
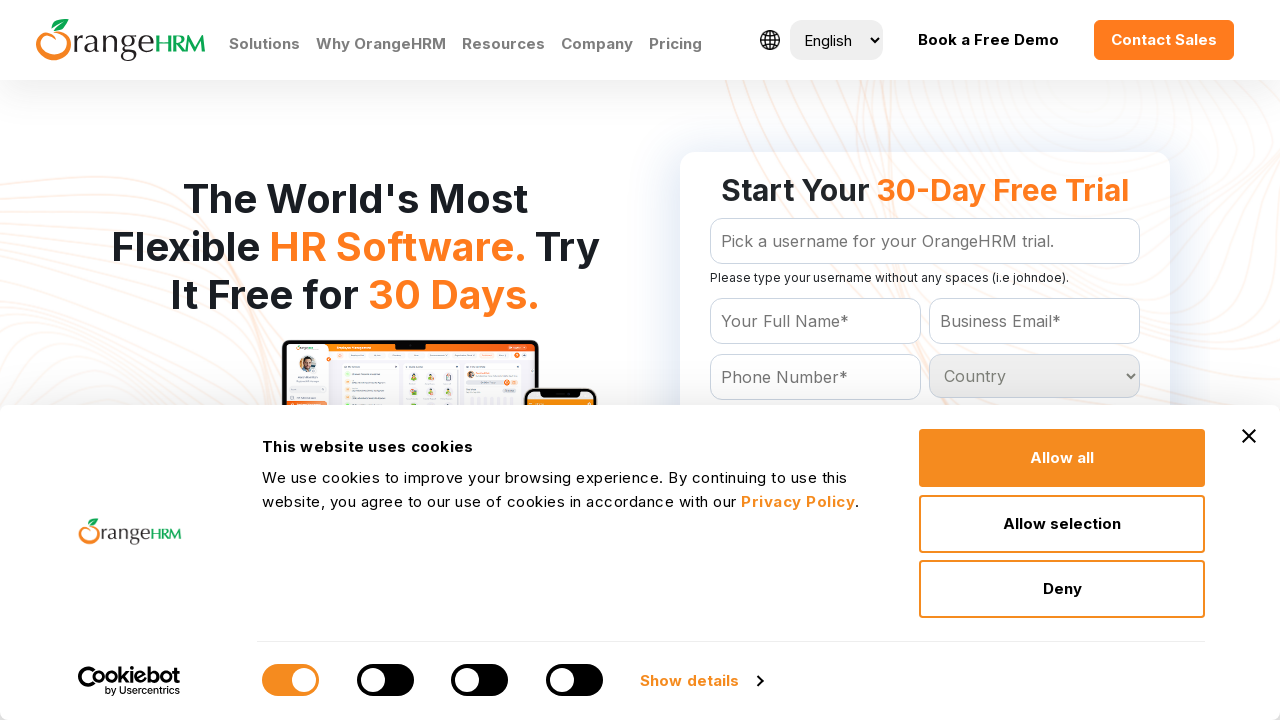

Retrieved option text: Bahamas
	
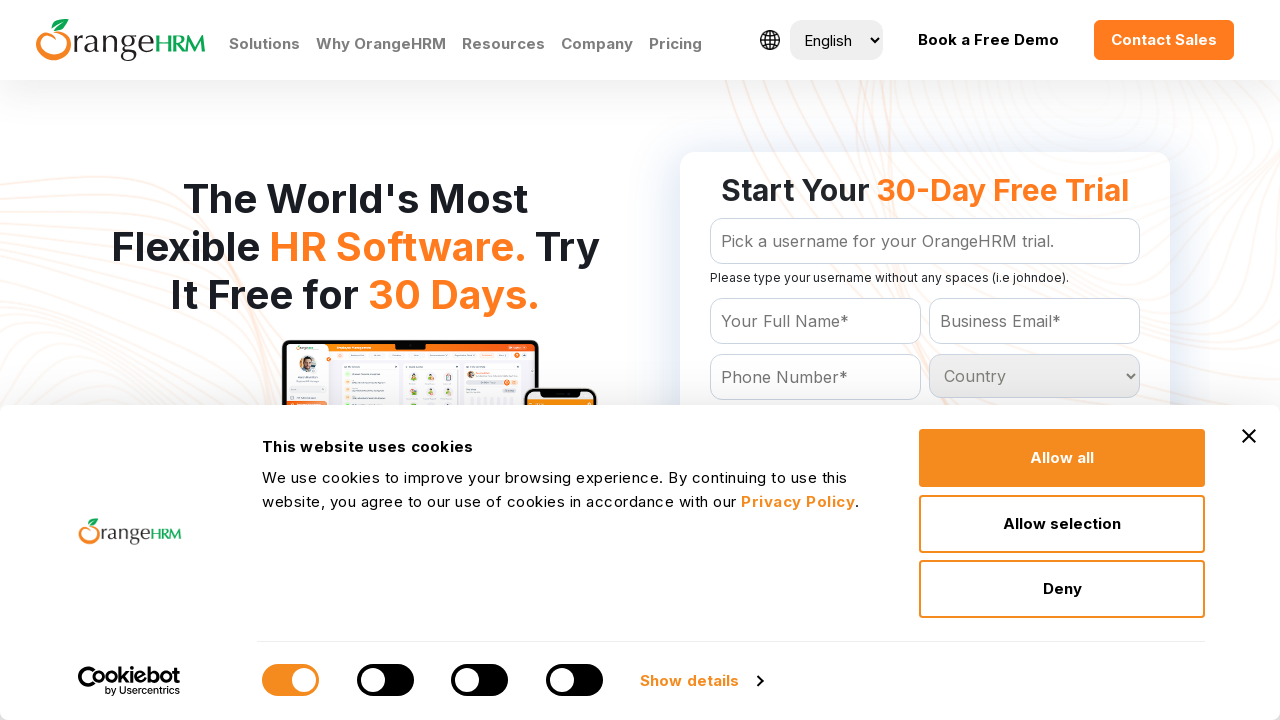

Retrieved option text: Bahrain
	
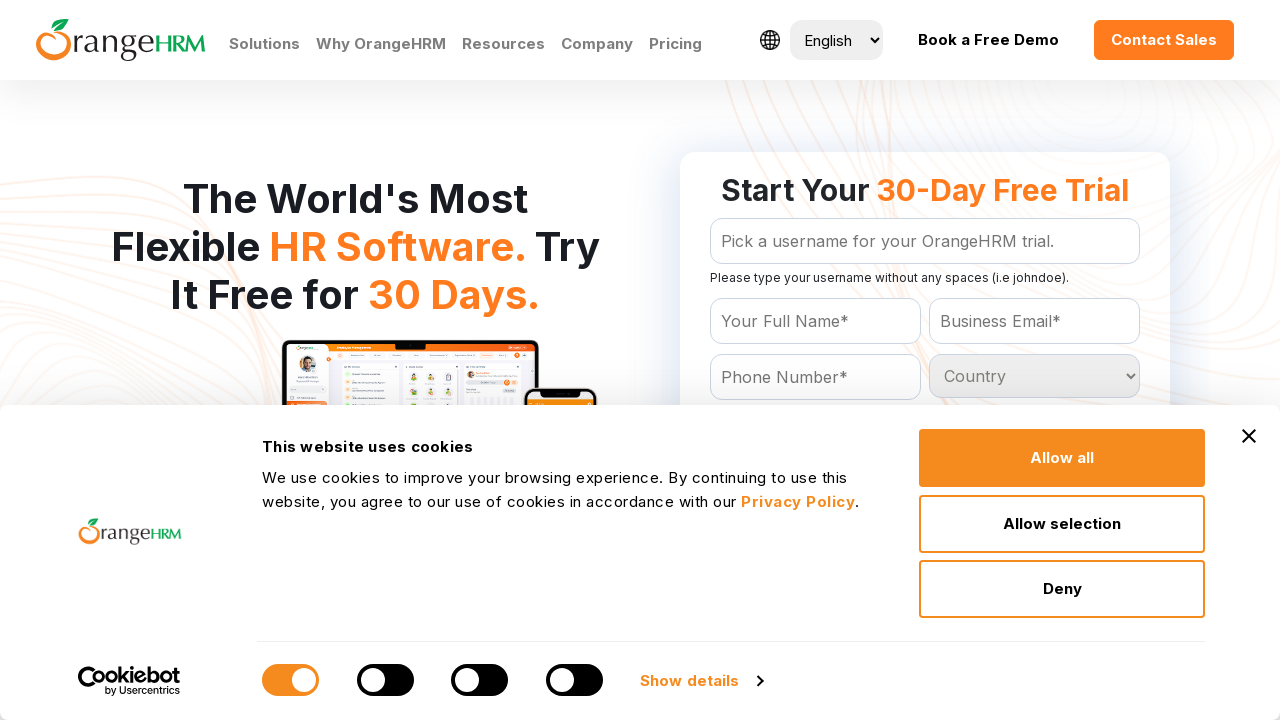

Retrieved option text: Bangladesh
	
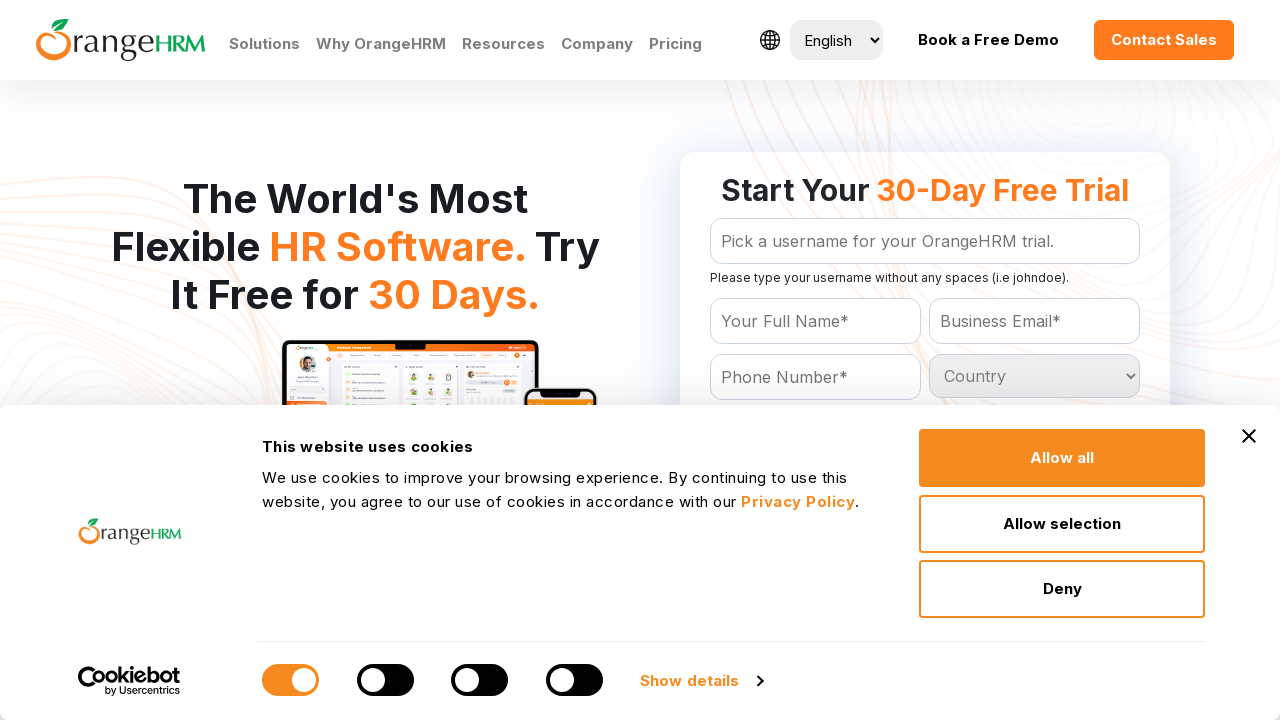

Retrieved option text: Barbados
	
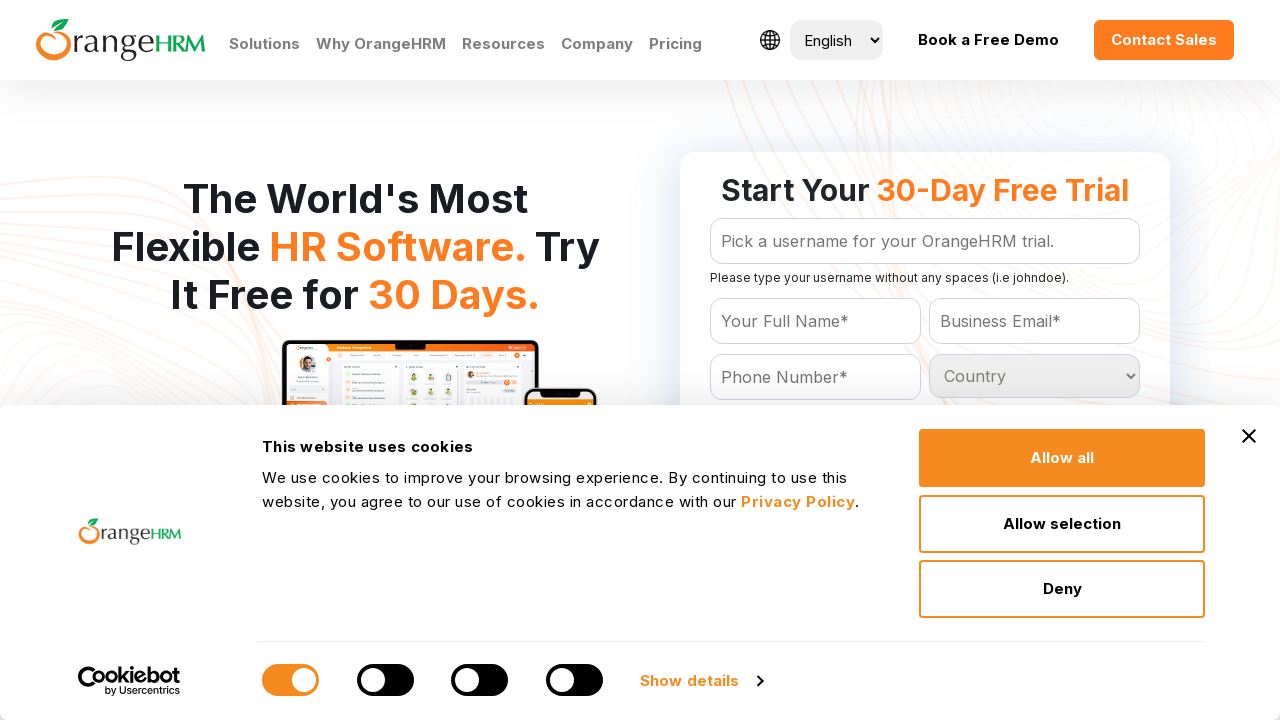

Retrieved option text: Belarus
	
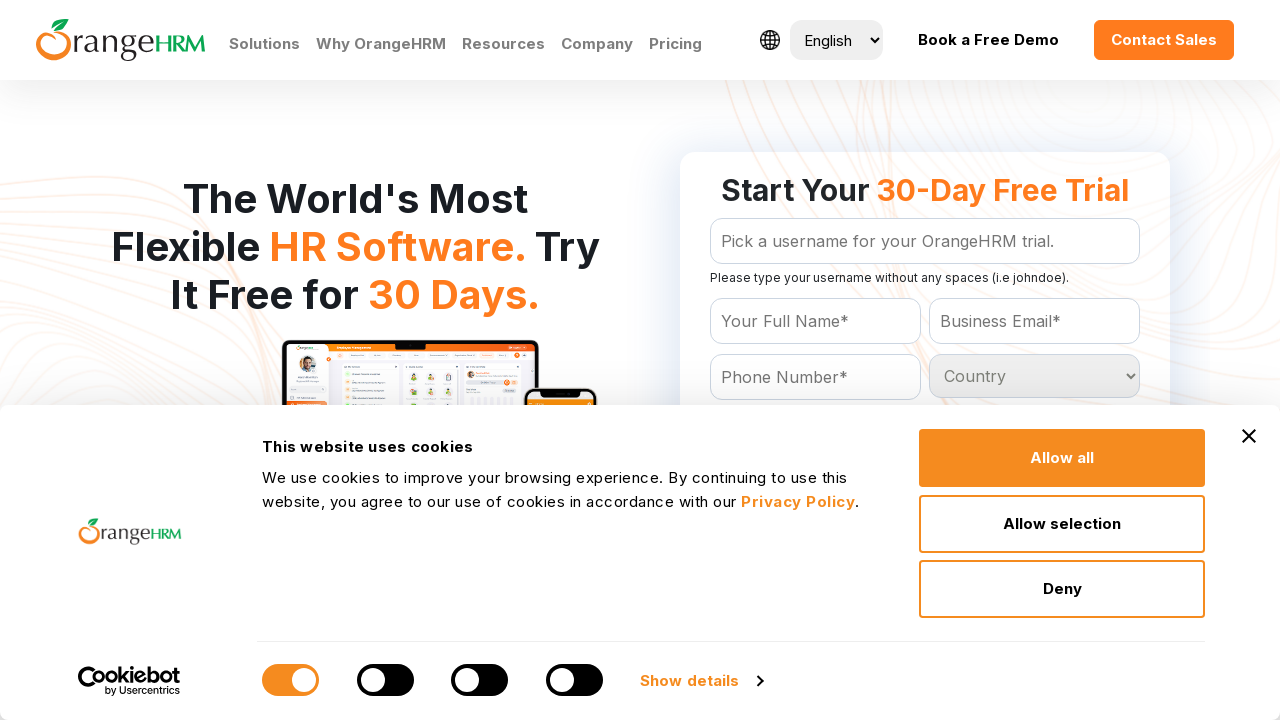

Retrieved option text: Belgium
	
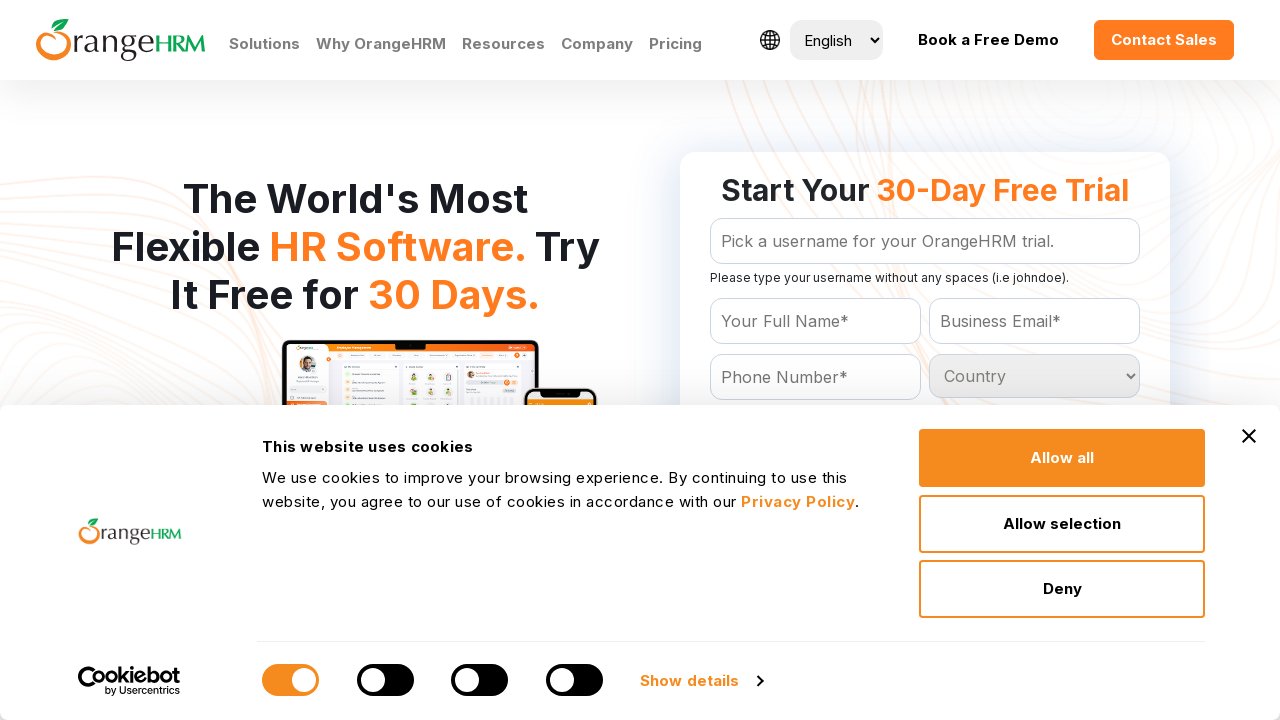

Retrieved option text: Belize
	
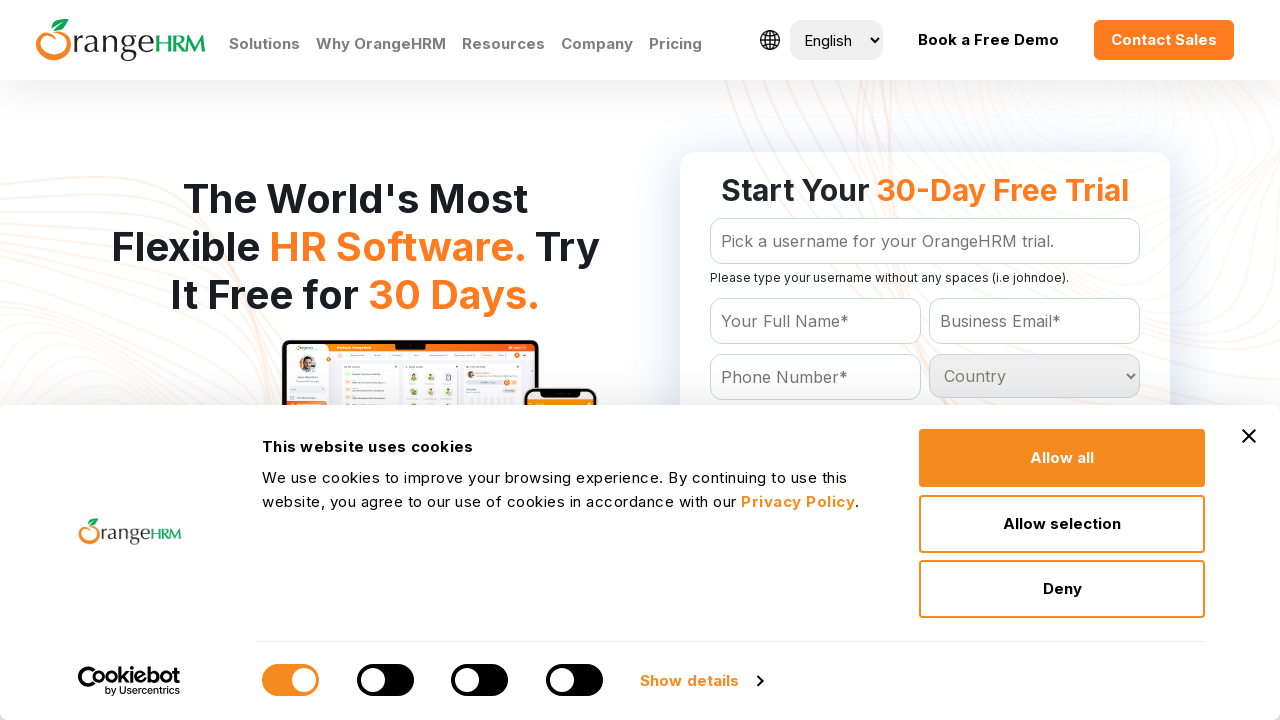

Retrieved option text: Benin
	
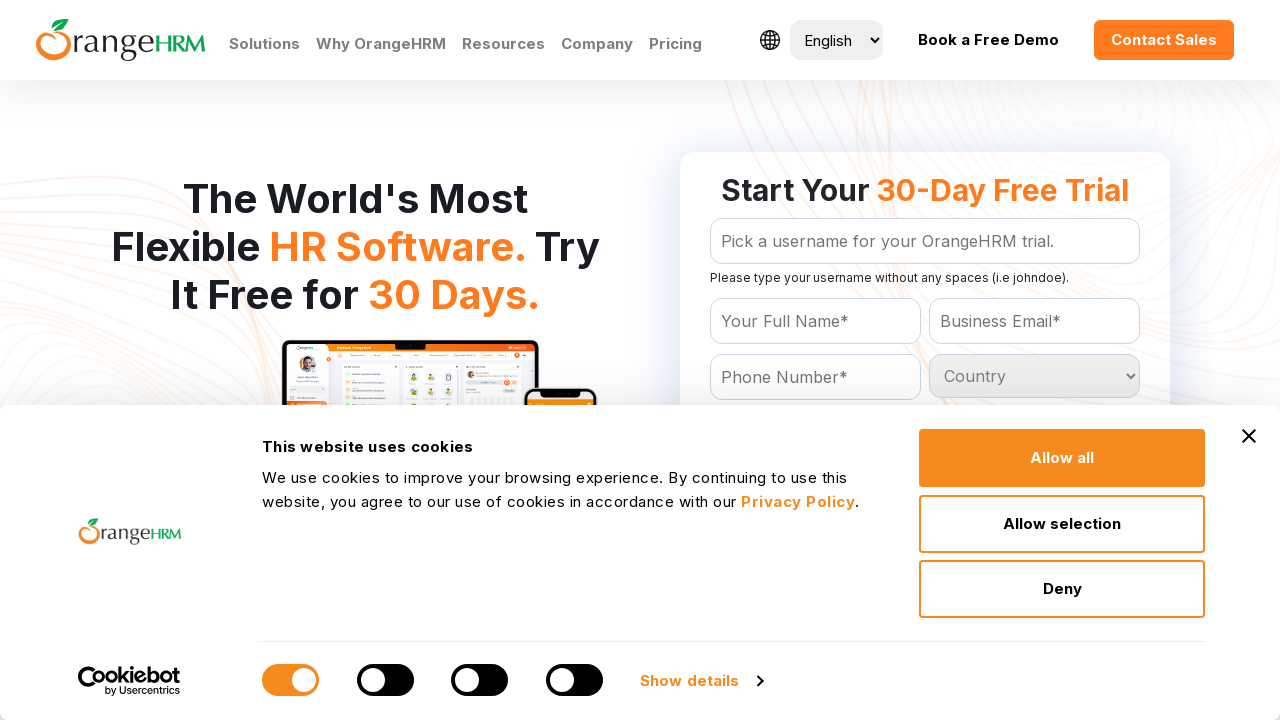

Retrieved option text: Bermuda
	
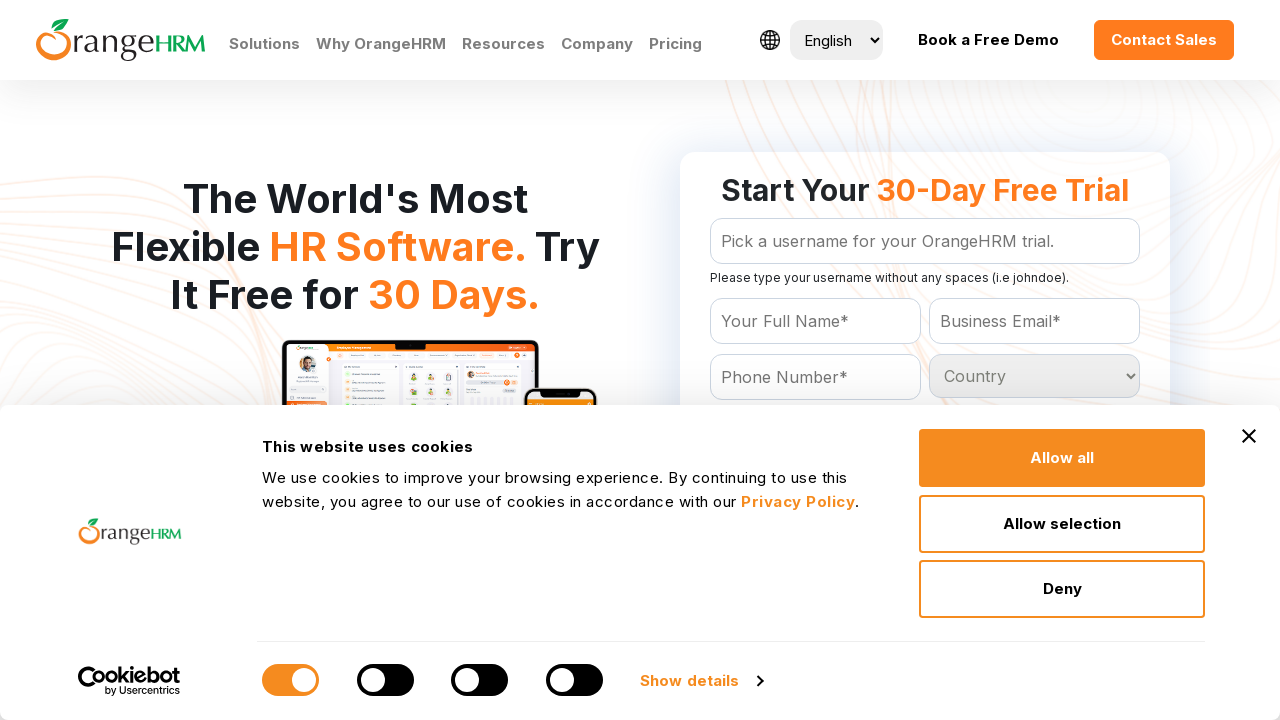

Retrieved option text: Bhutan
	
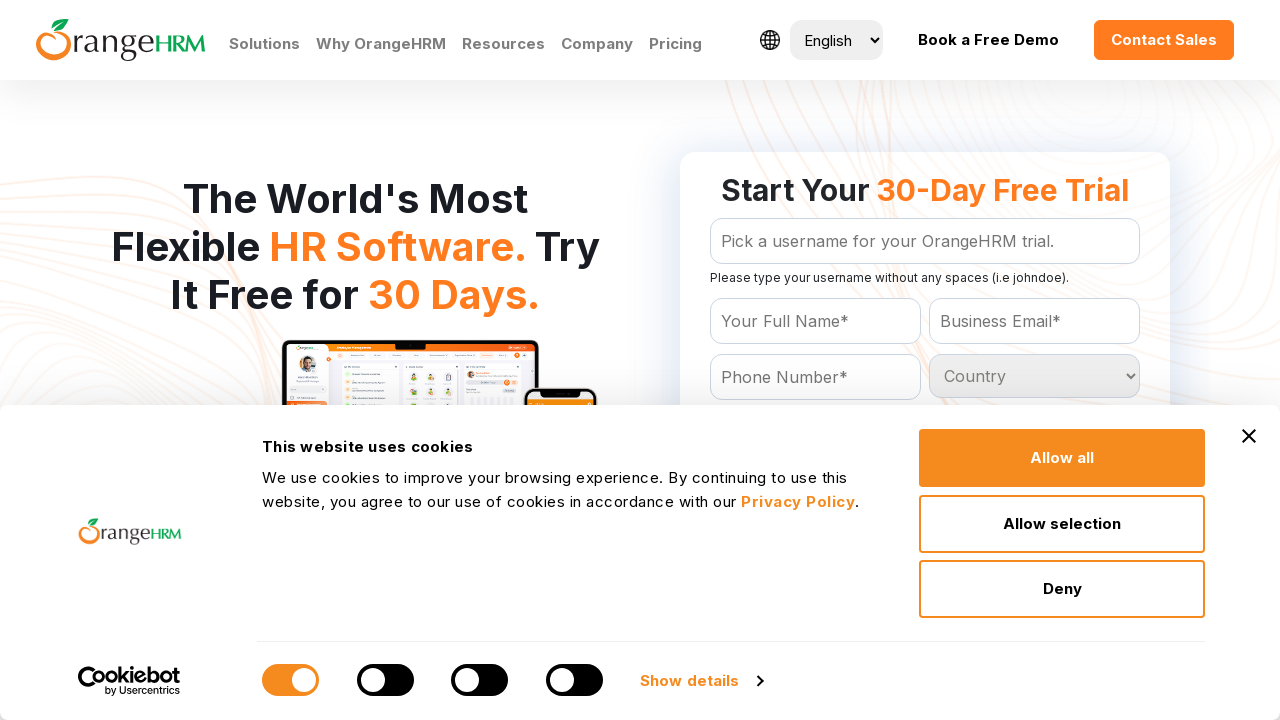

Retrieved option text: Bolivia
	
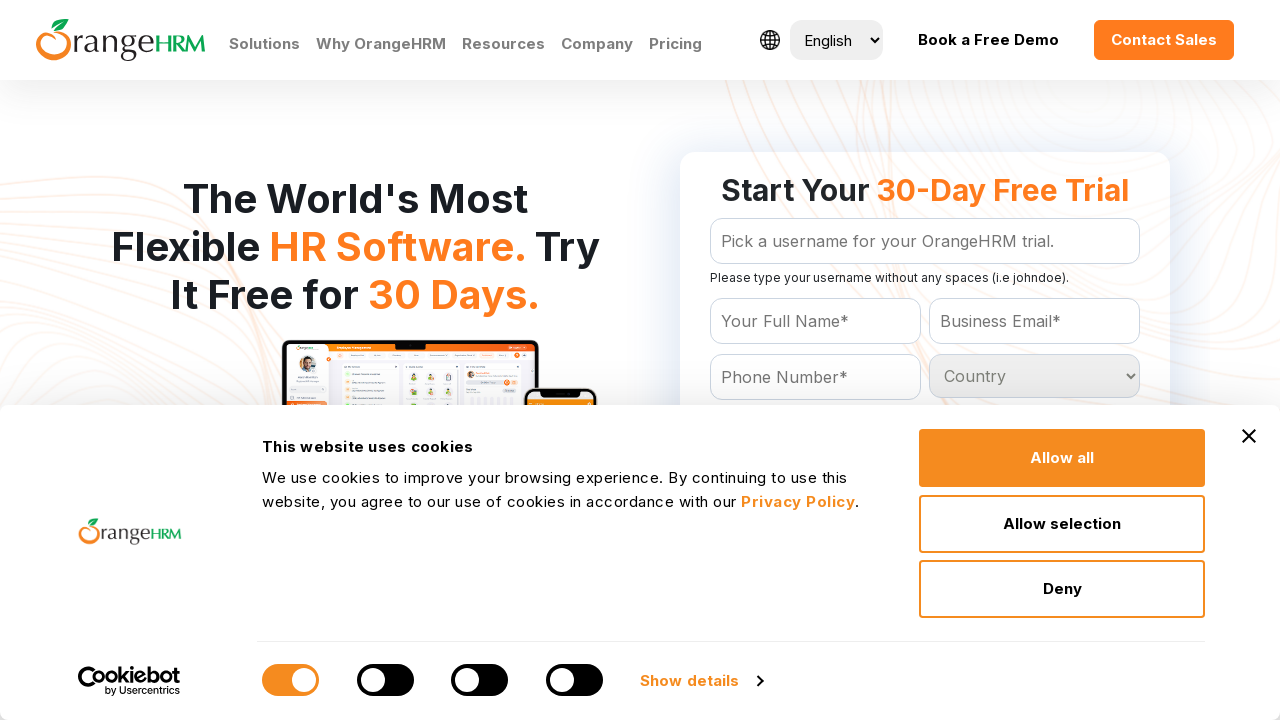

Retrieved option text: Bosnia and Herzegowina
	
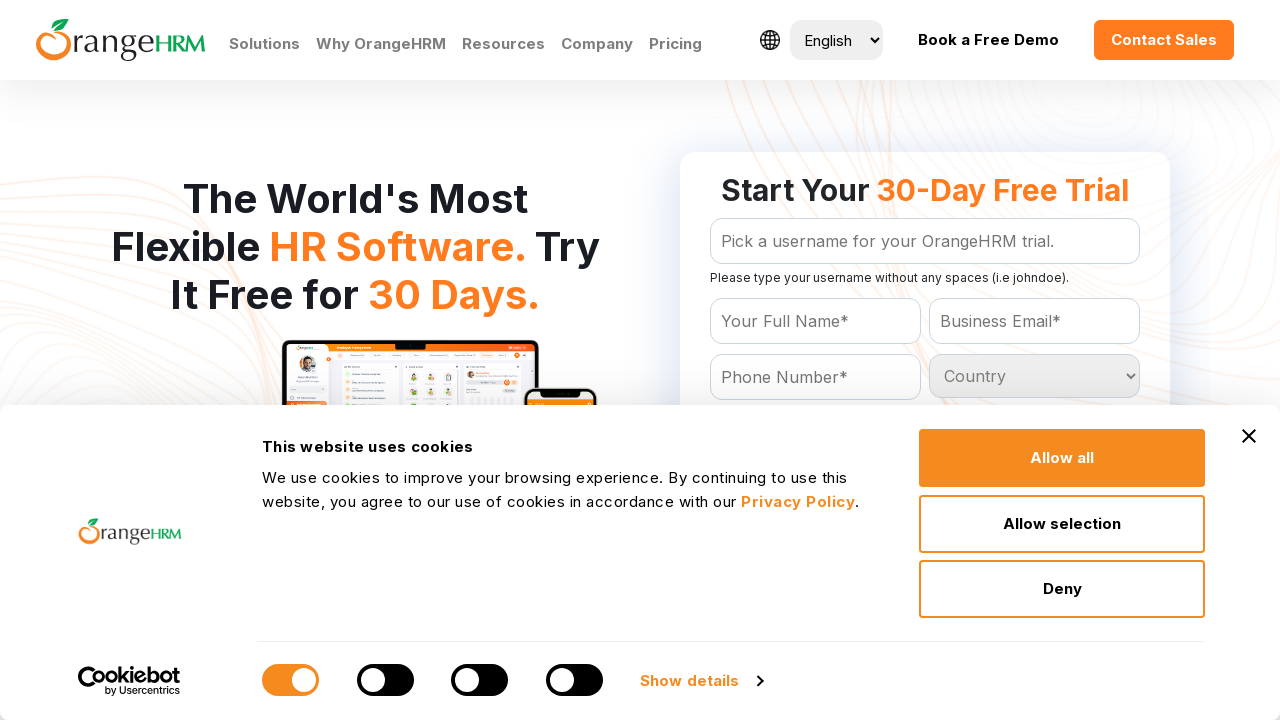

Retrieved option text: Botswana
	
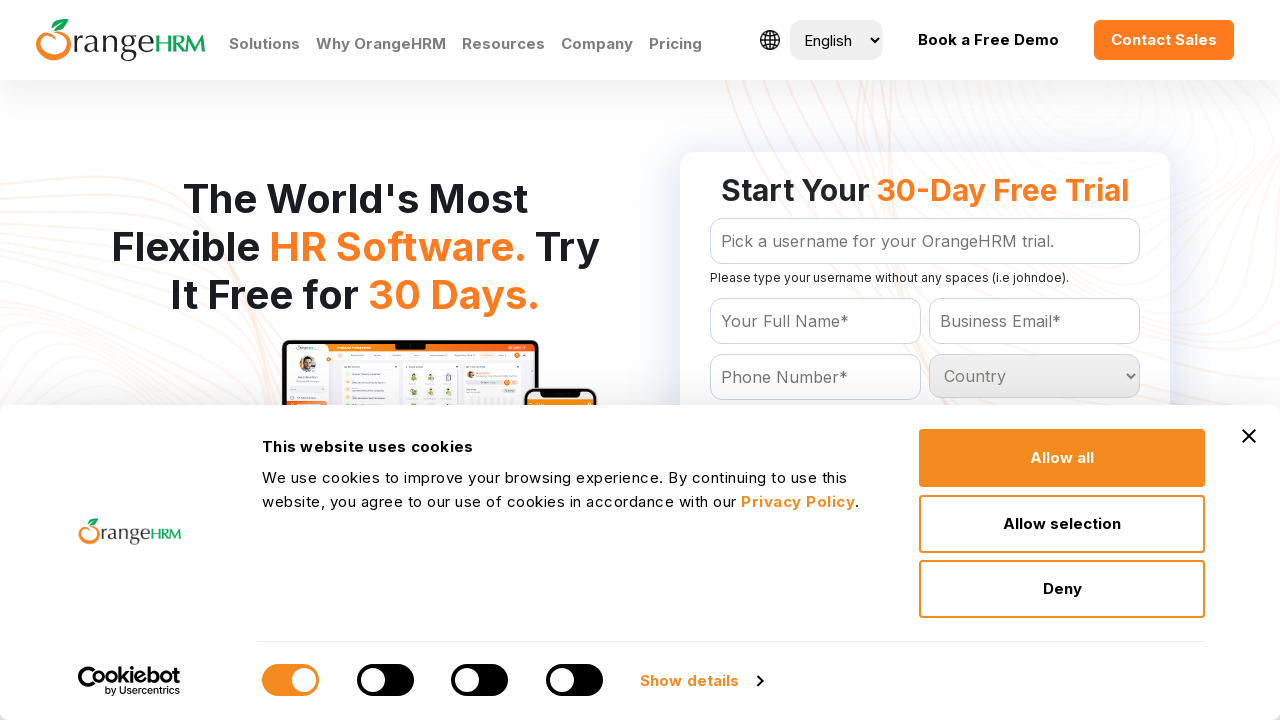

Retrieved option text: Bouvet Island
	
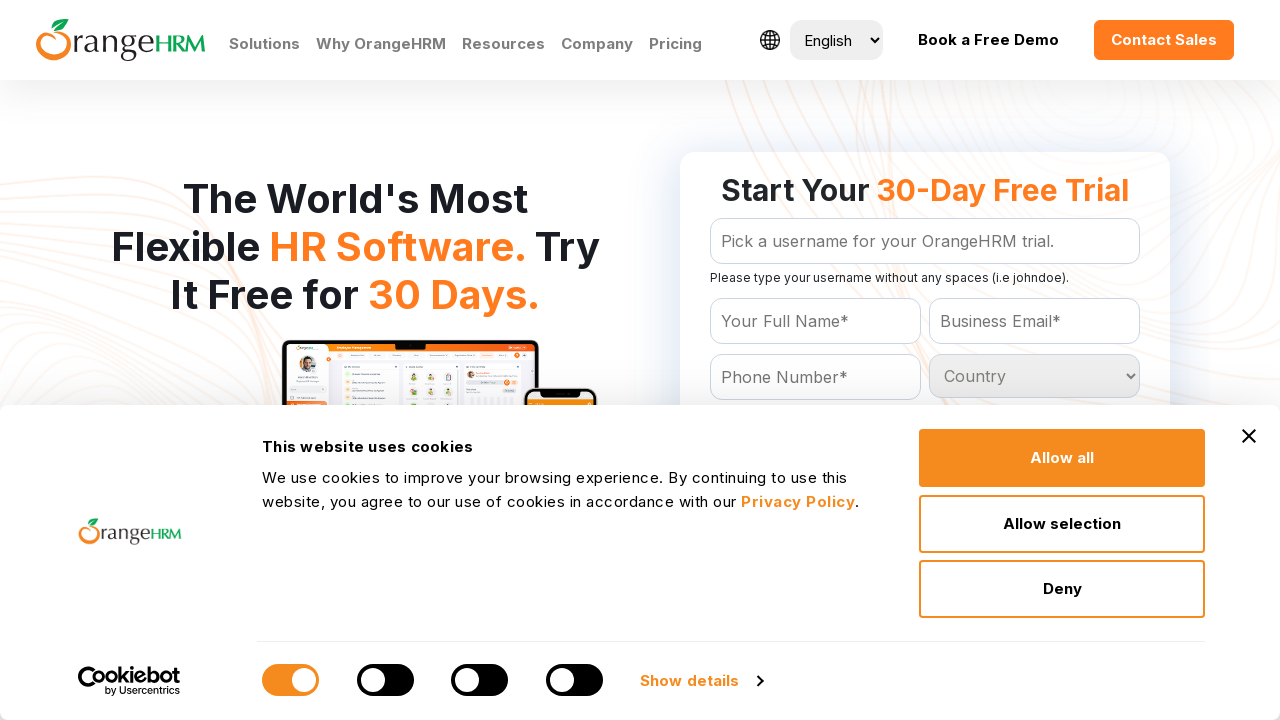

Retrieved option text: Brazil
	
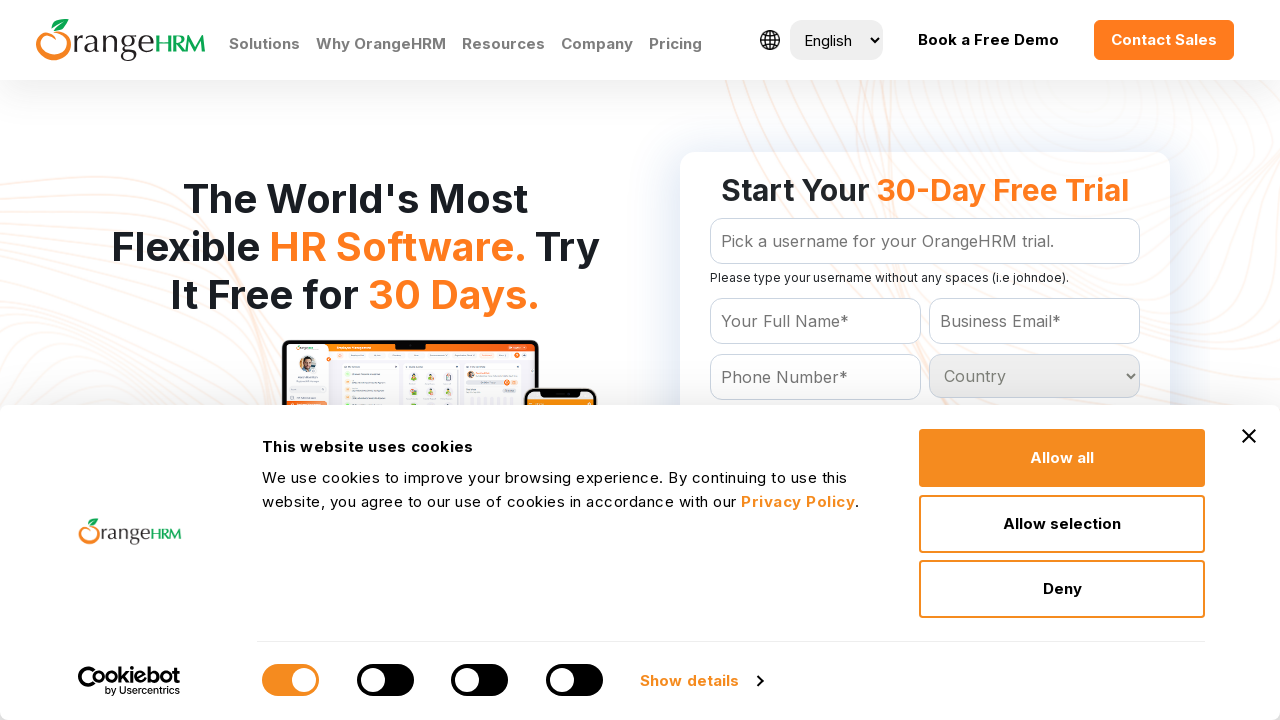

Retrieved option text: Brunei Darussalam
	
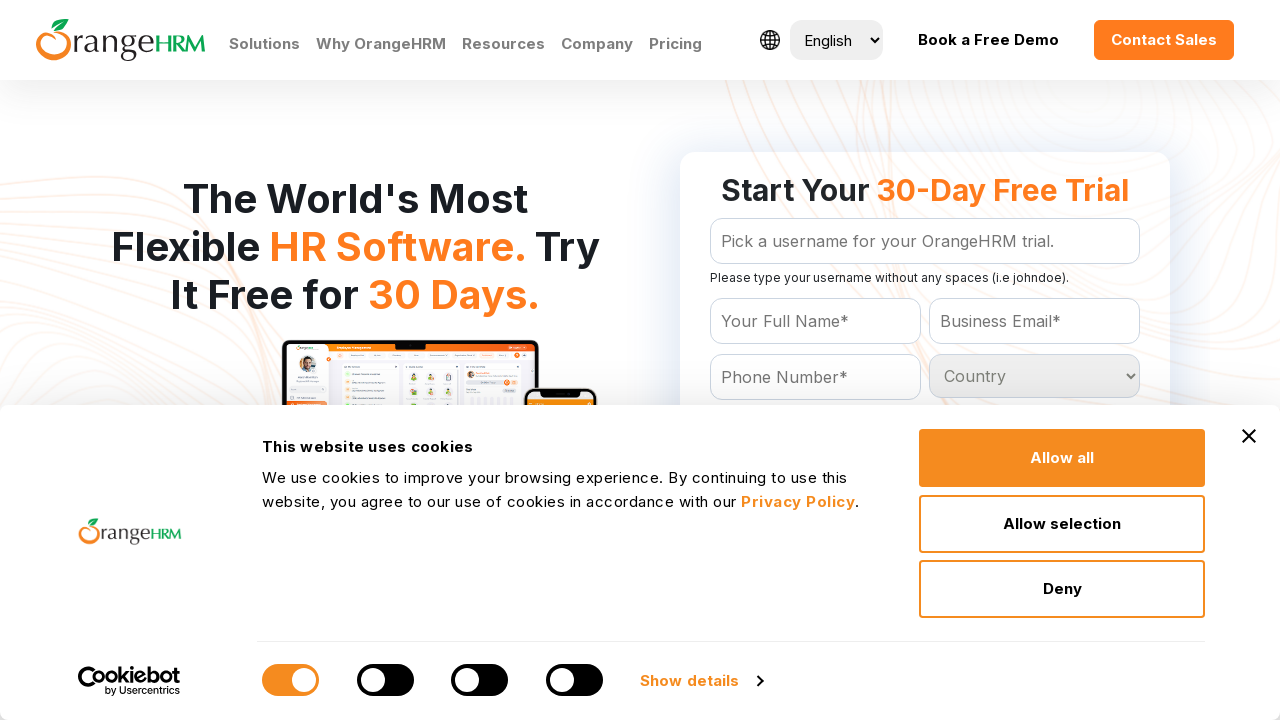

Retrieved option text: Bulgaria
	
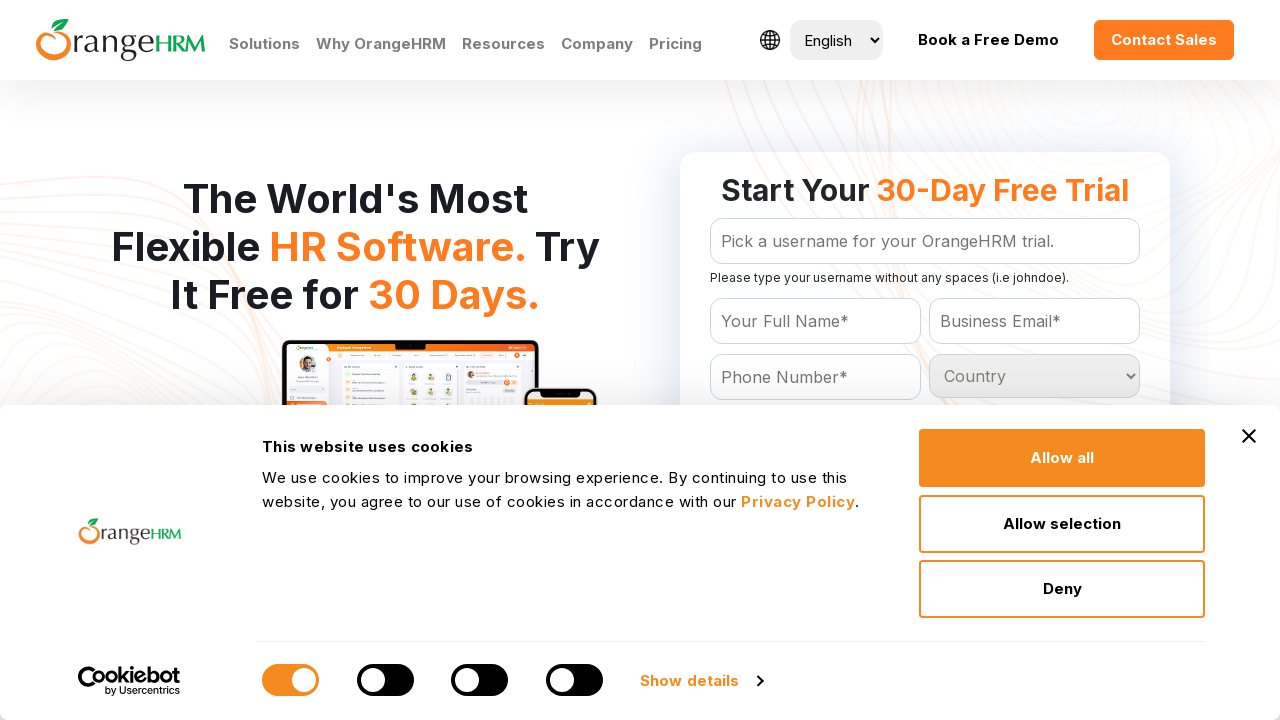

Retrieved option text: Burkina Faso
	
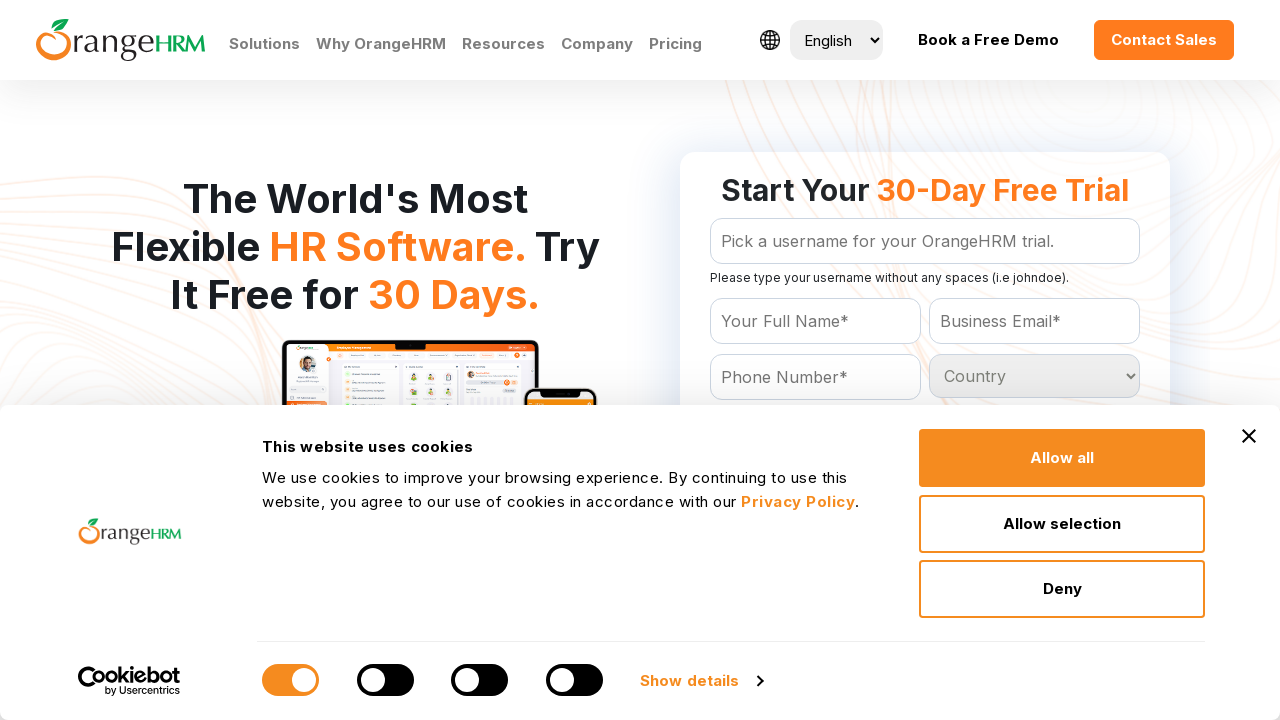

Retrieved option text: Burundi
	
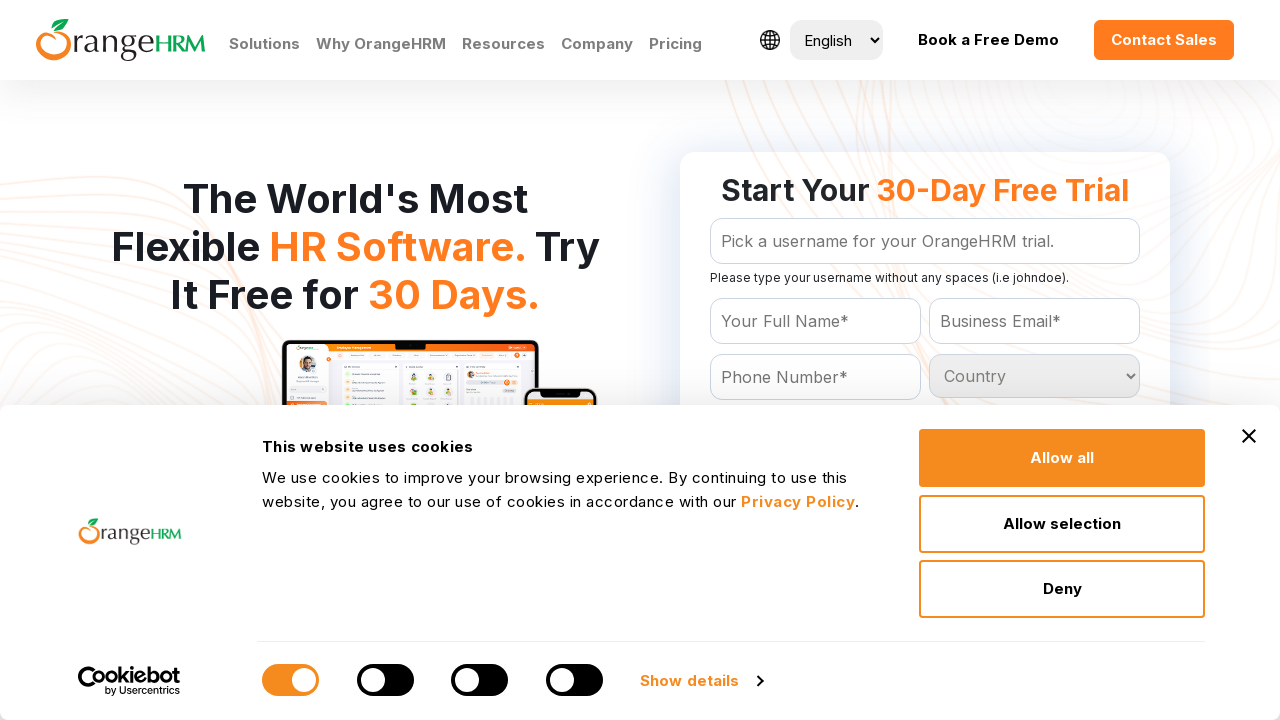

Retrieved option text: Cambodia
	
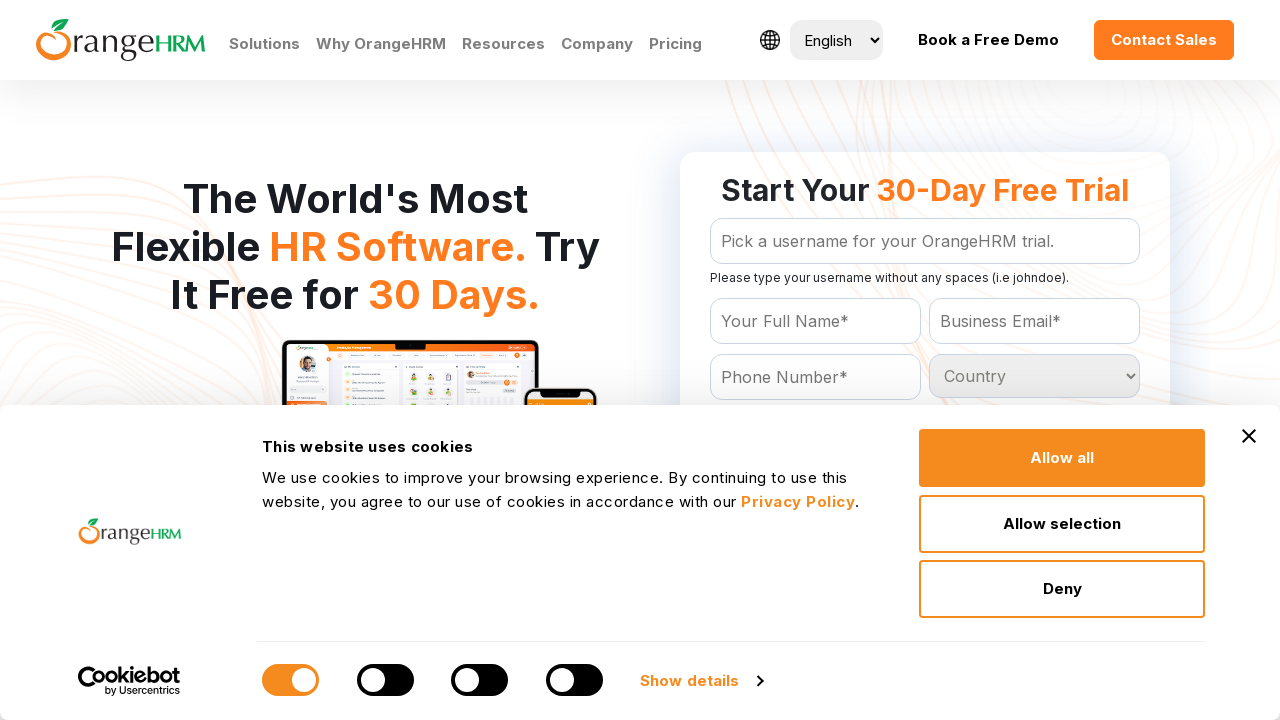

Retrieved option text: Cameroon
	
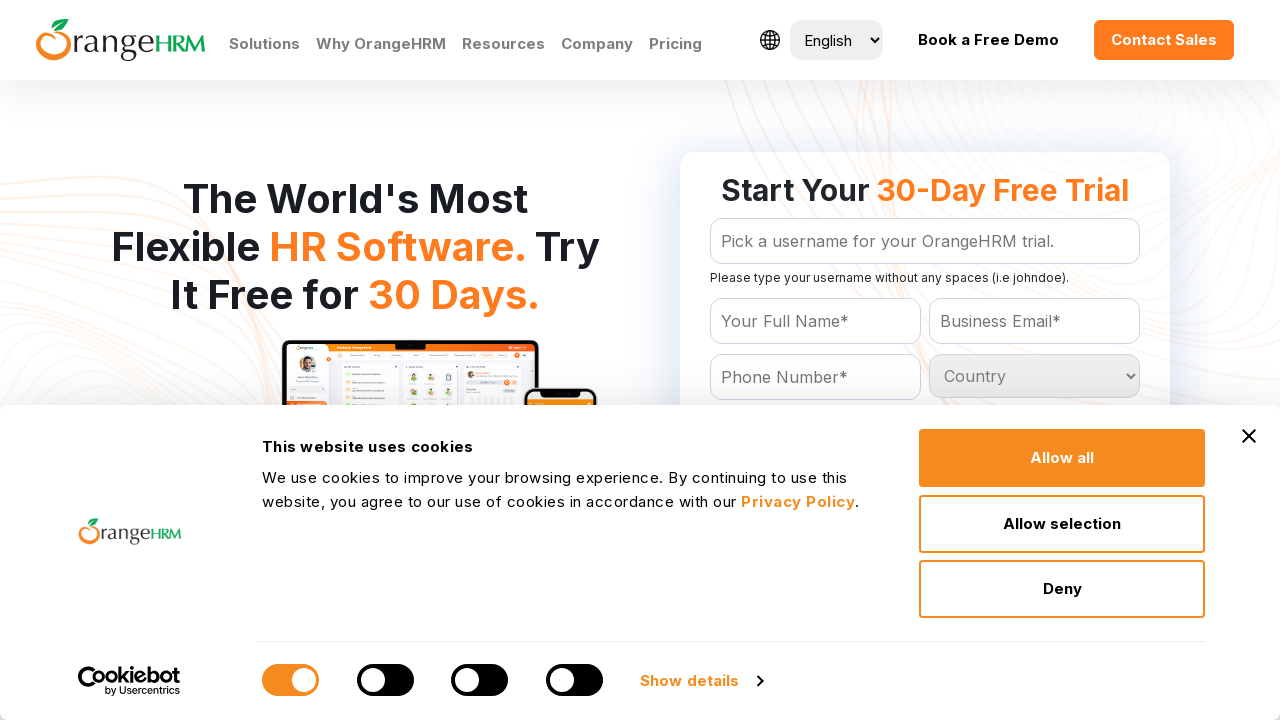

Retrieved option text: Canada
	
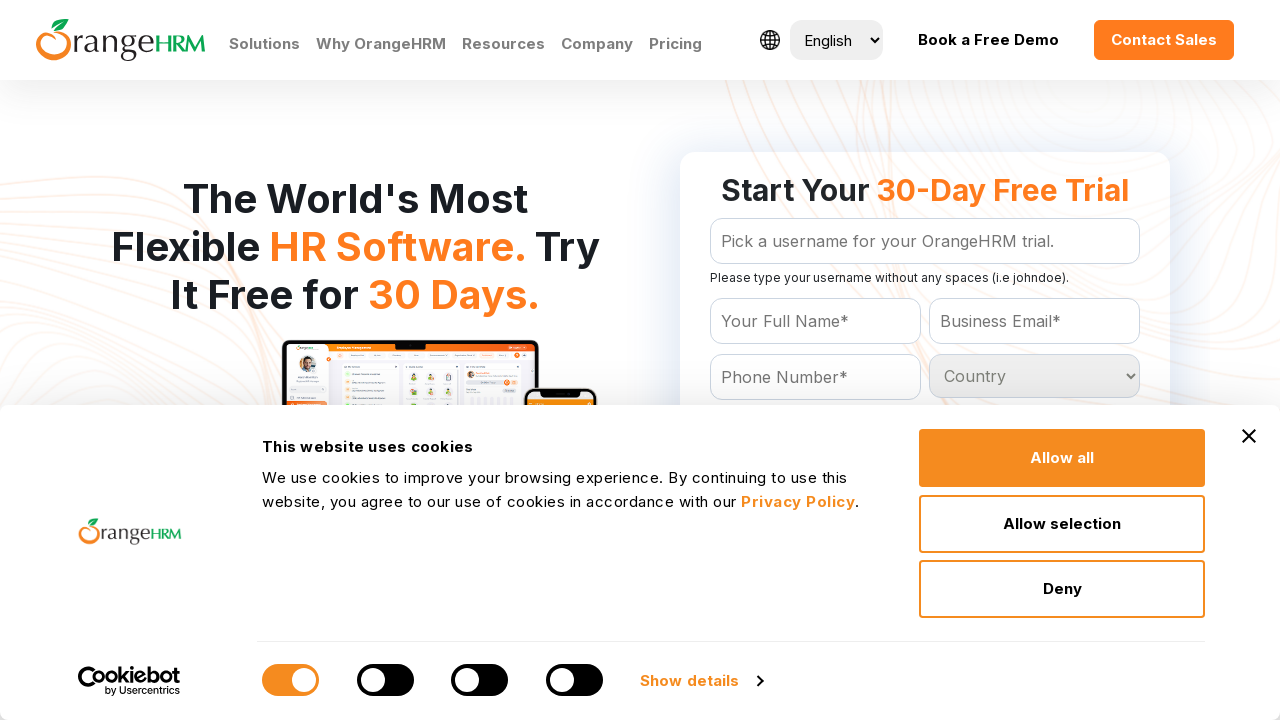

Retrieved option text: Cape Verde
	
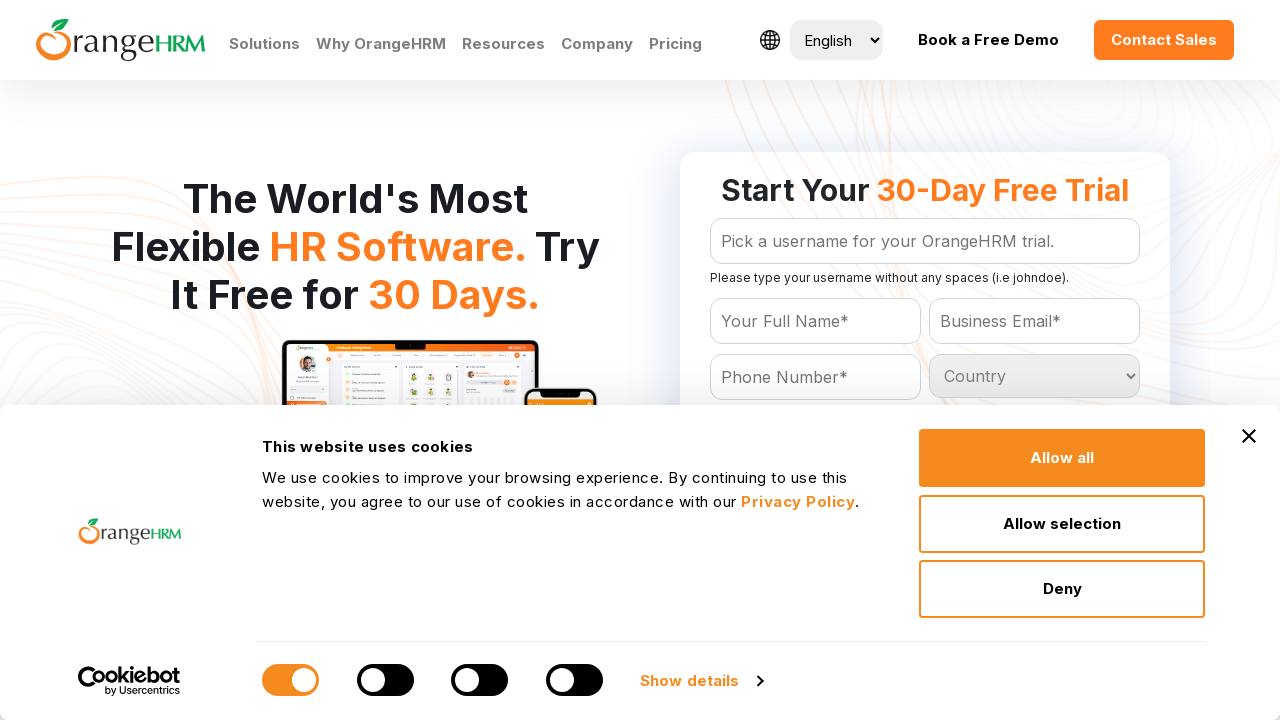

Retrieved option text: Cayman Islands
	
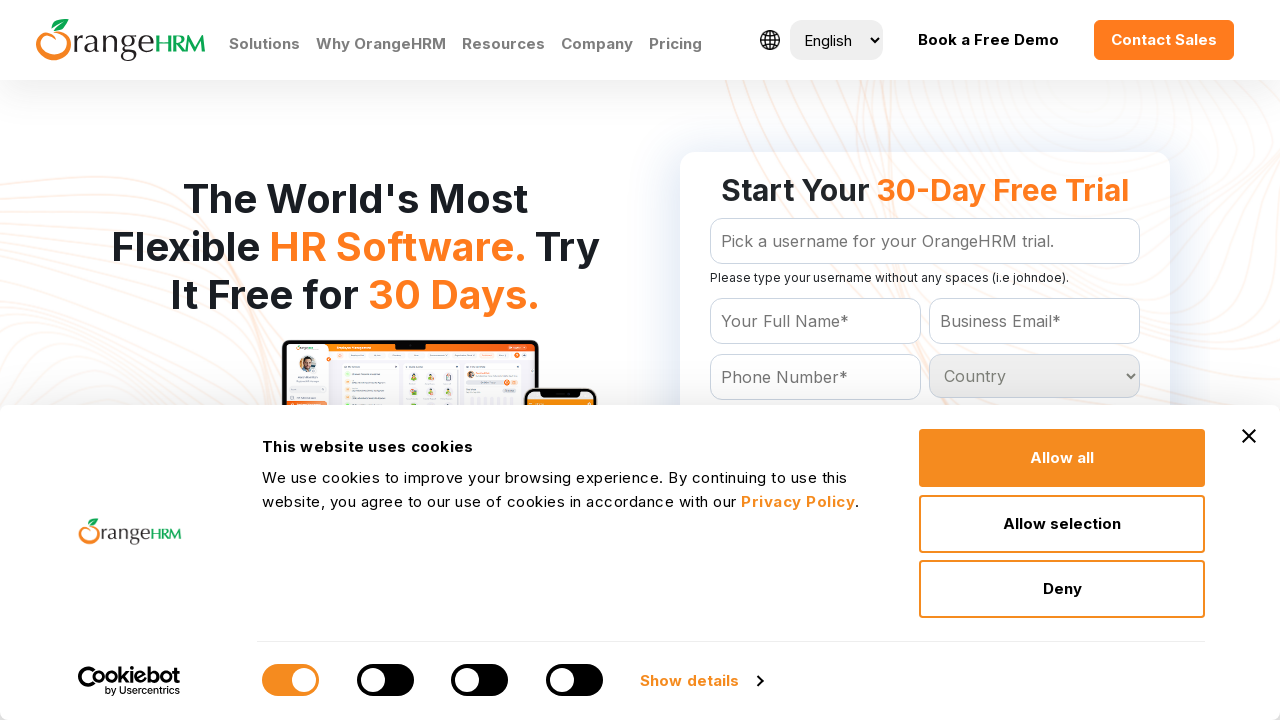

Retrieved option text: Central African Republic
	
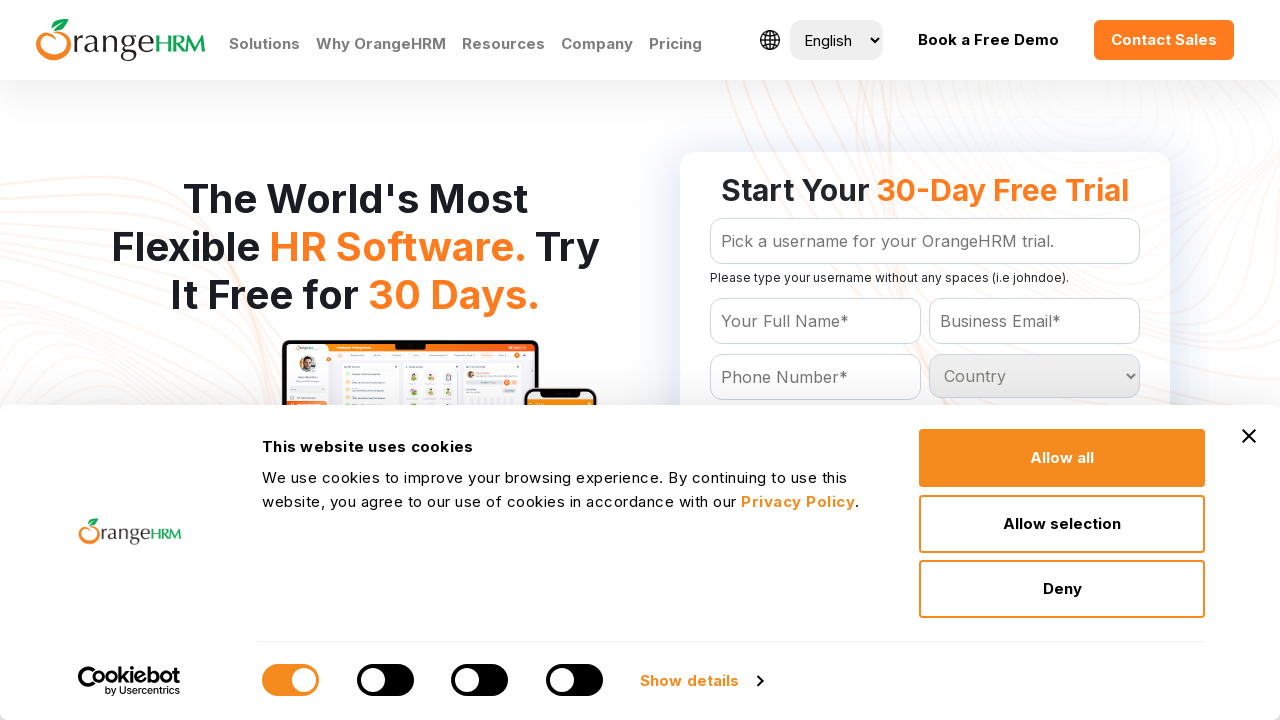

Retrieved option text: Chad
	
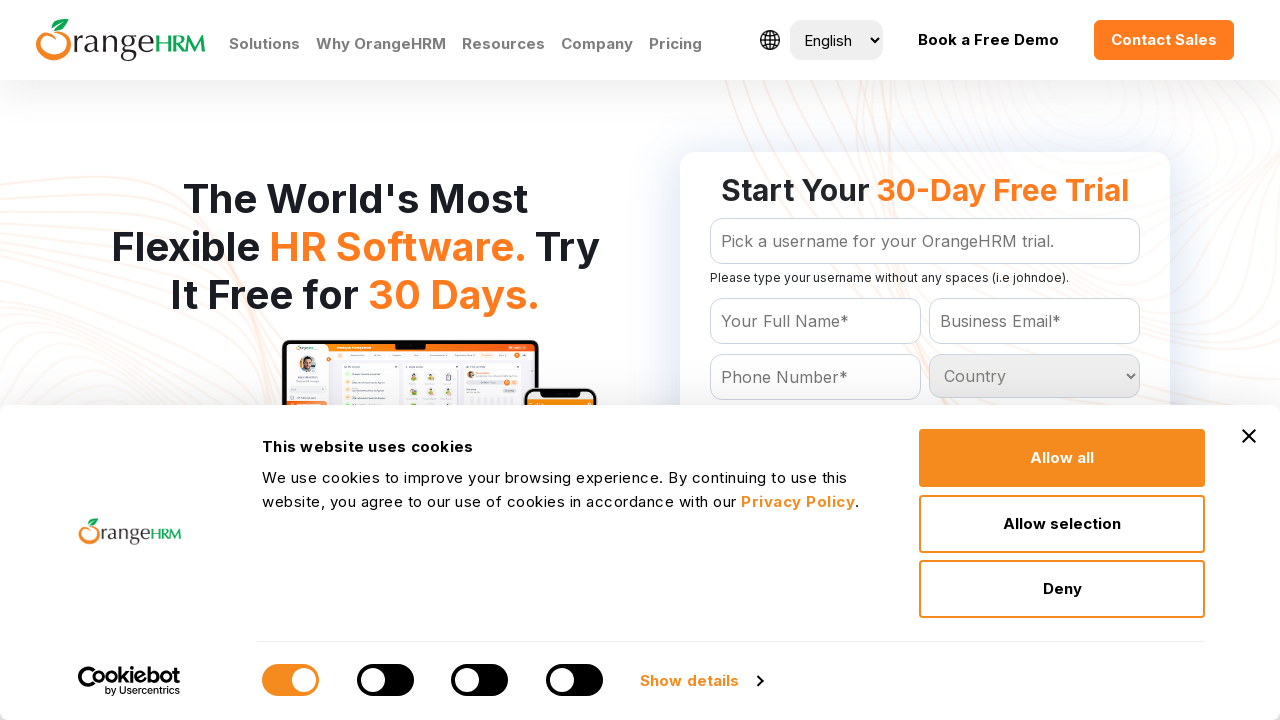

Retrieved option text: Chile
	
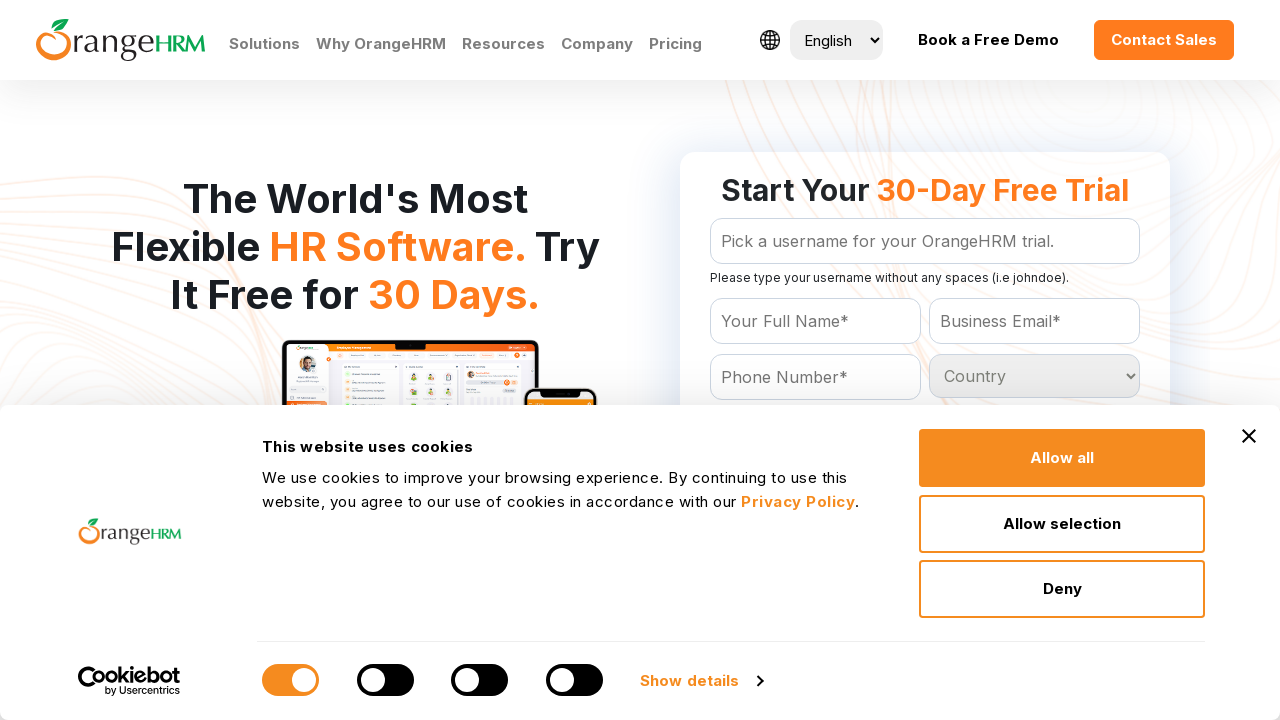

Retrieved option text: China
	
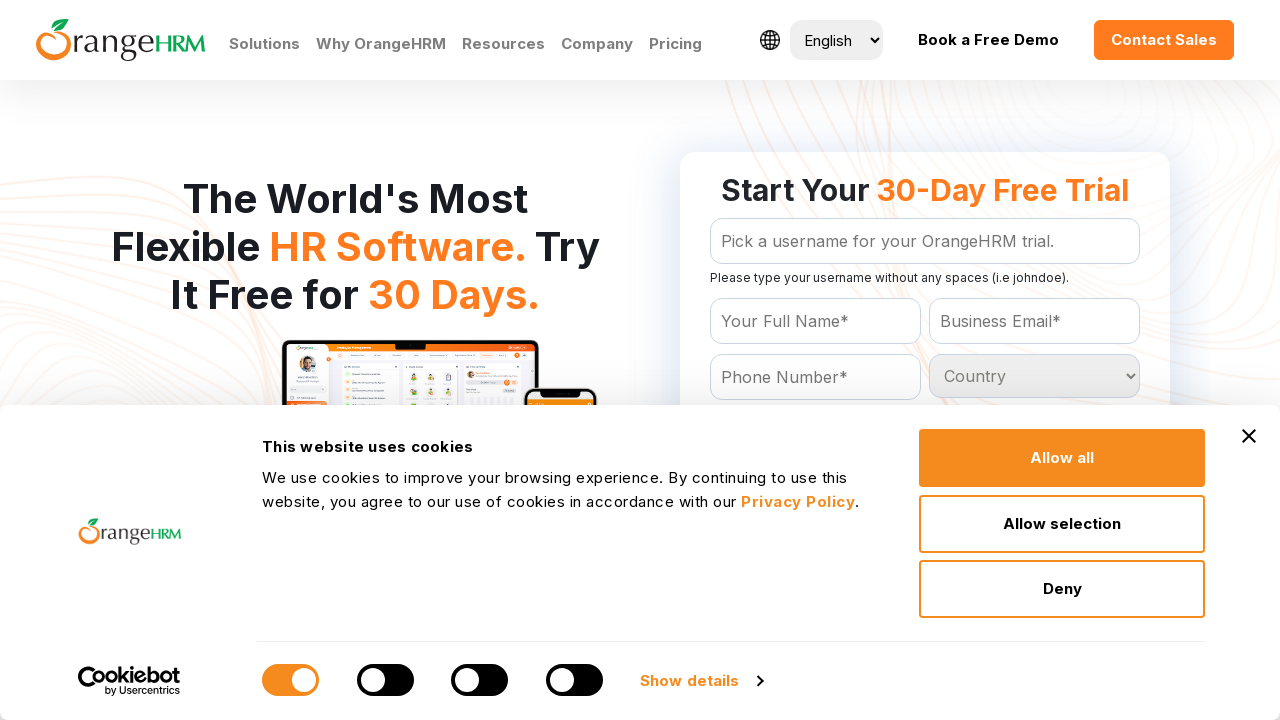

Retrieved option text: Christmas Island
	
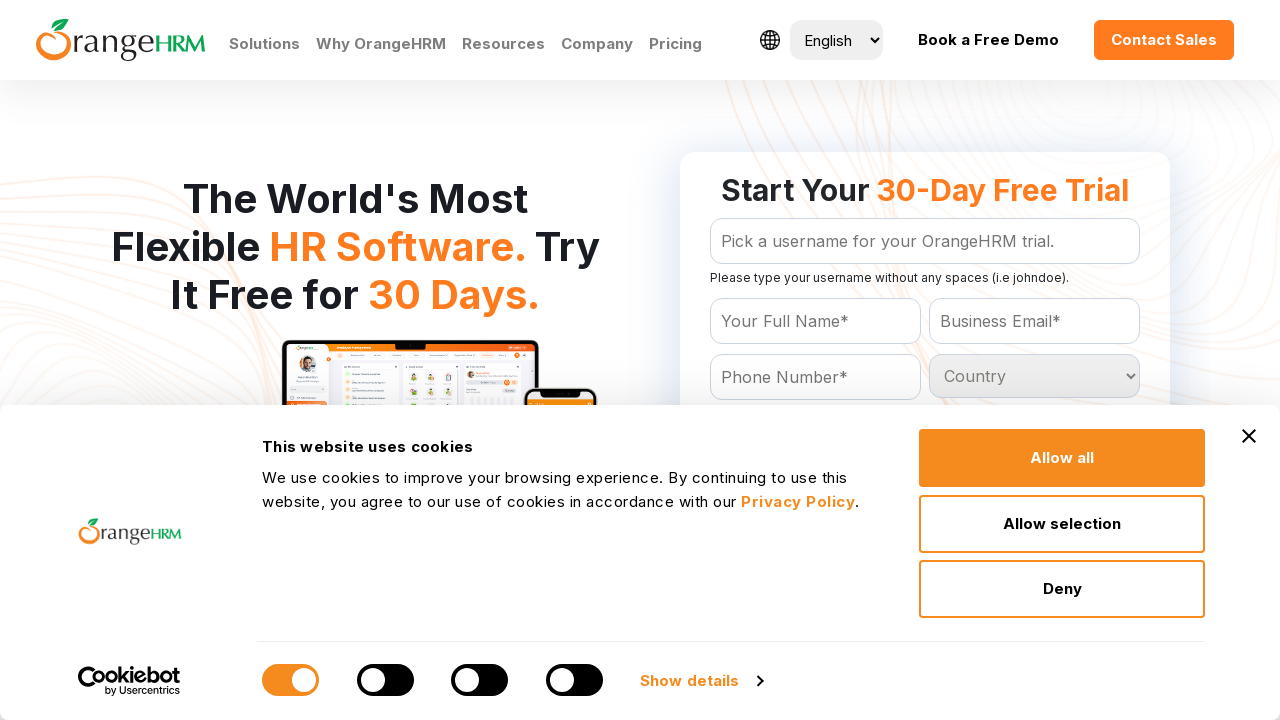

Retrieved option text: Cocos (Keeling) Islands
	
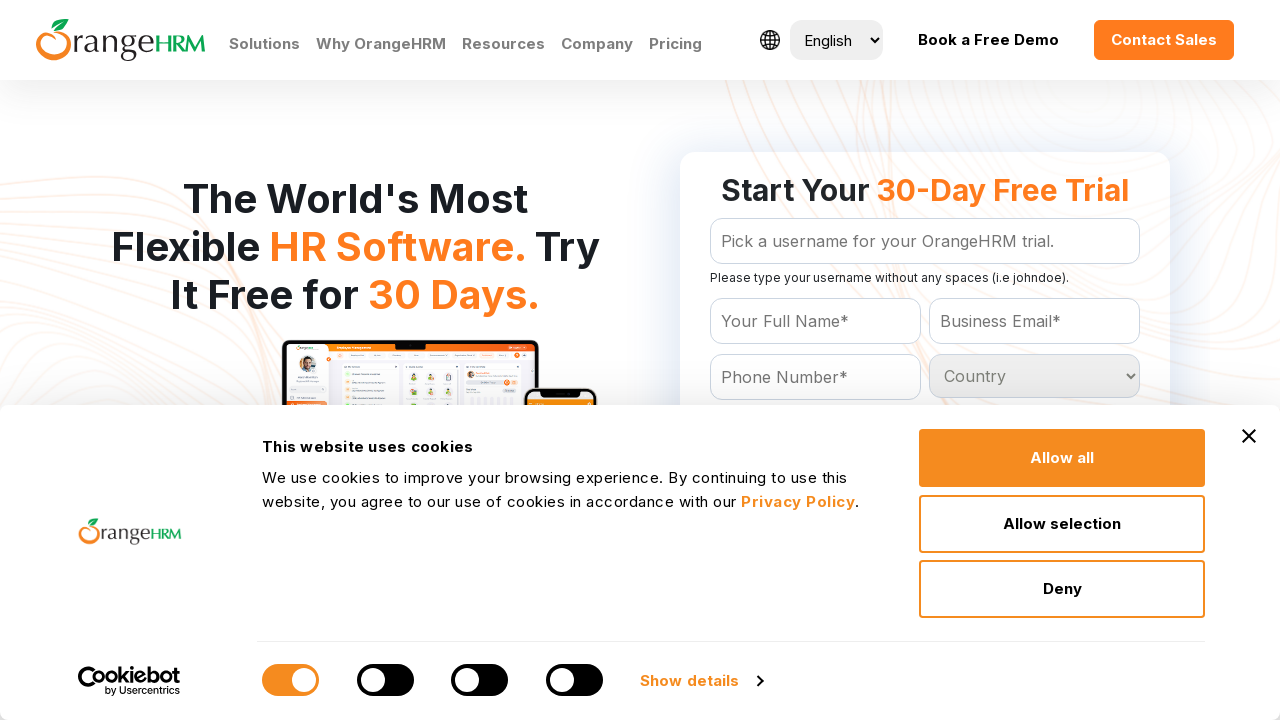

Retrieved option text: Colombia
	
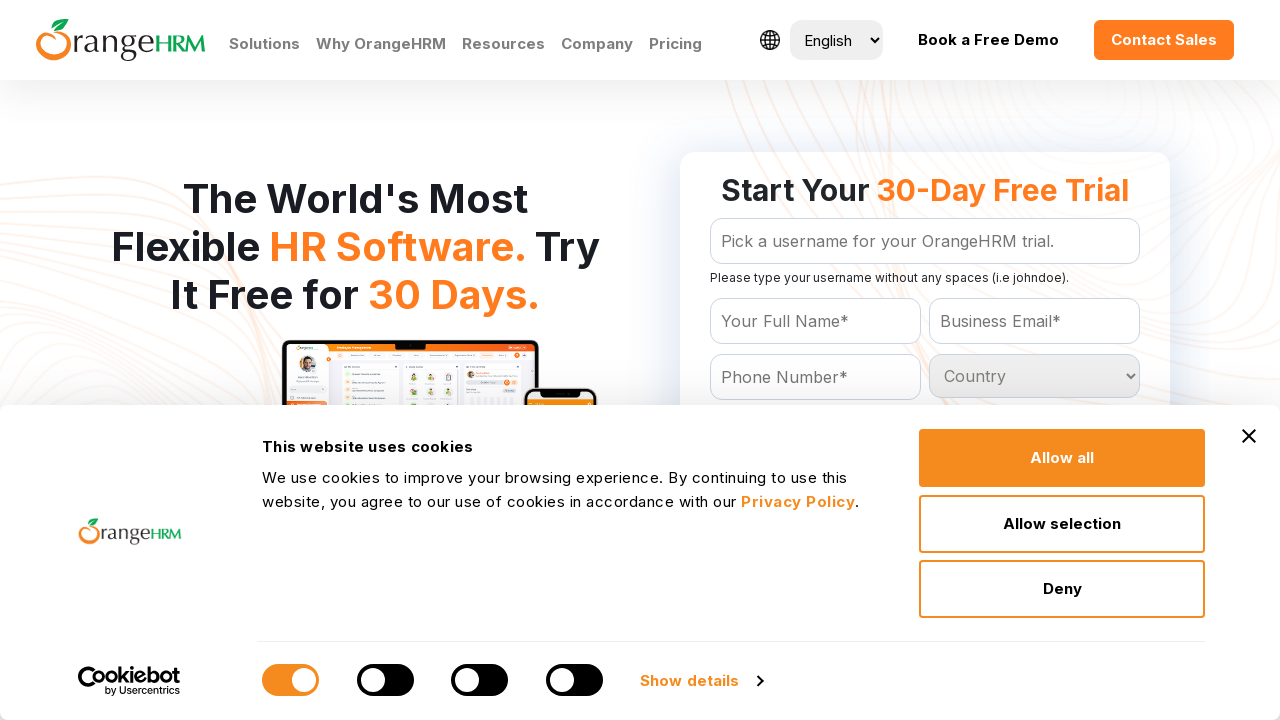

Retrieved option text: Comoros
	
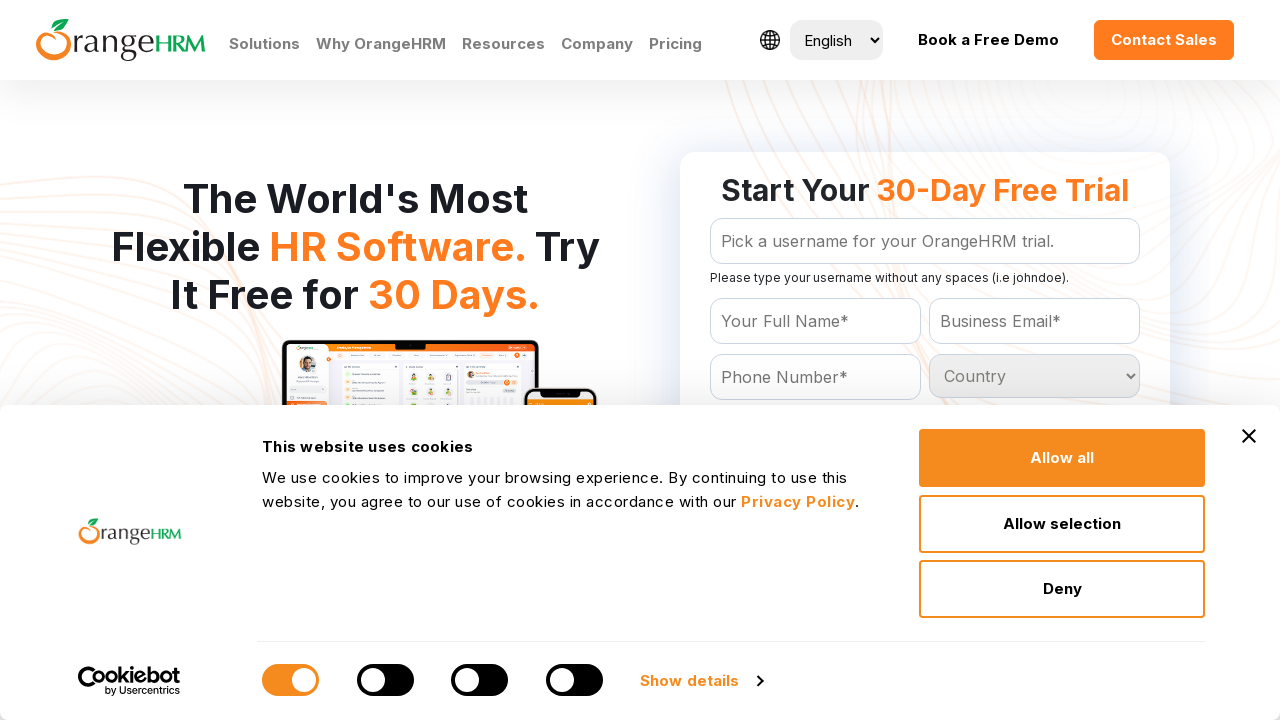

Retrieved option text: Congo
	
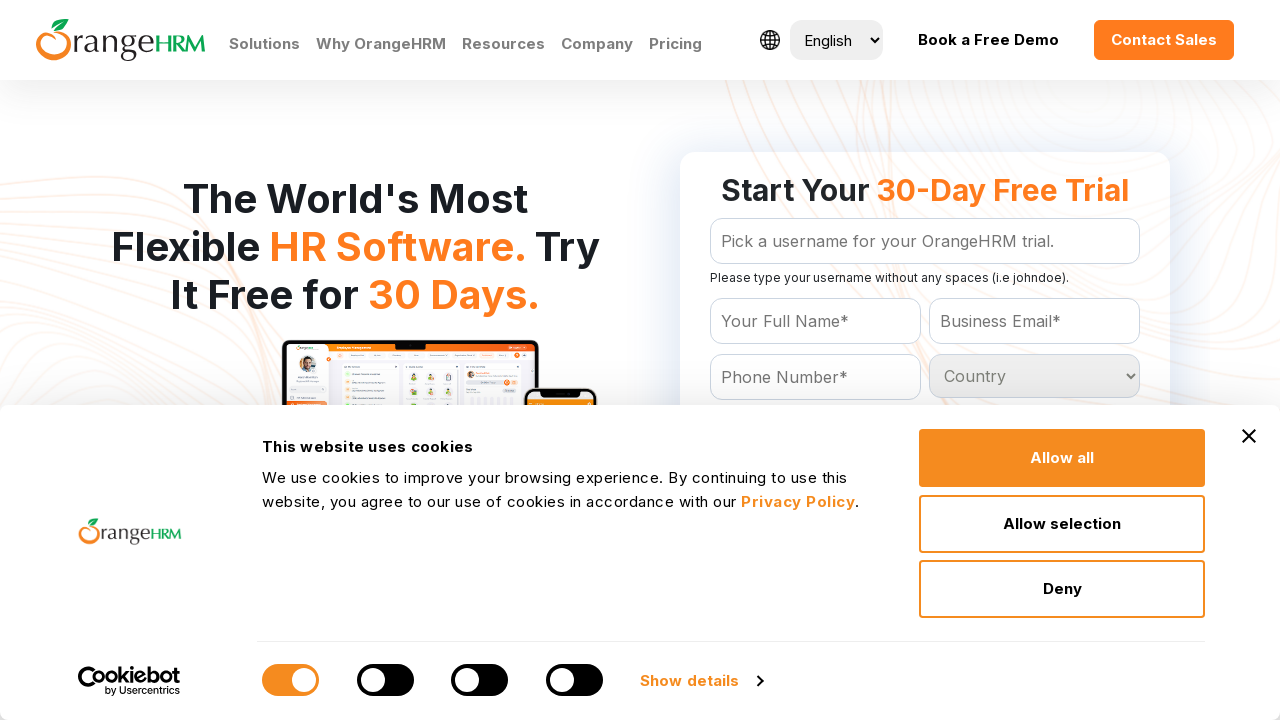

Retrieved option text: Cook Islands
	
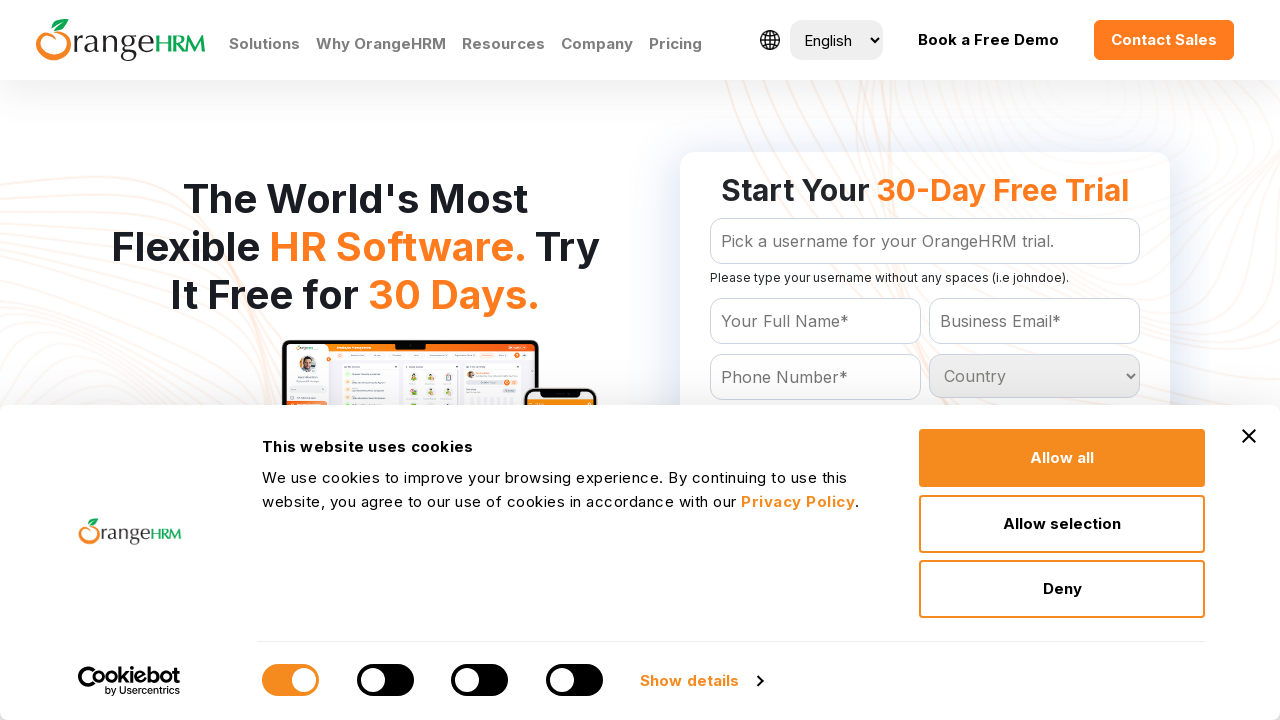

Retrieved option text: Costa Rica
	
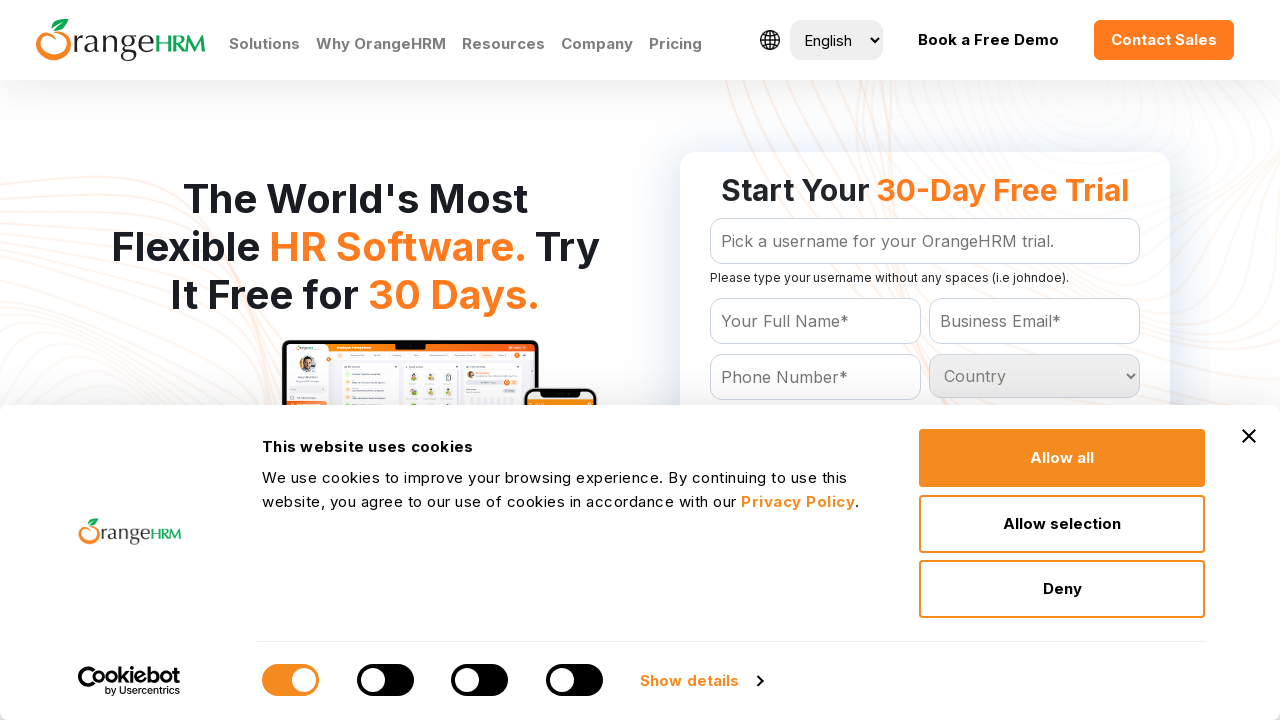

Retrieved option text: Cote D'Ivoire
	
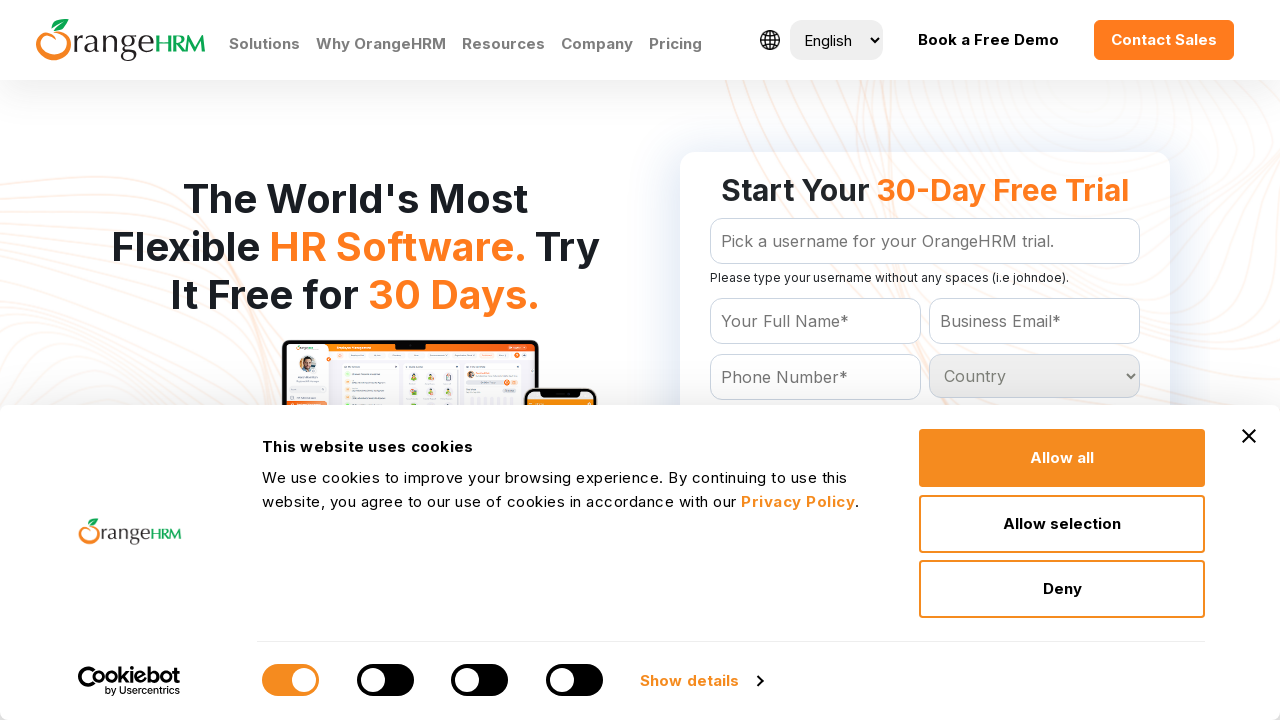

Retrieved option text: Croatia
	
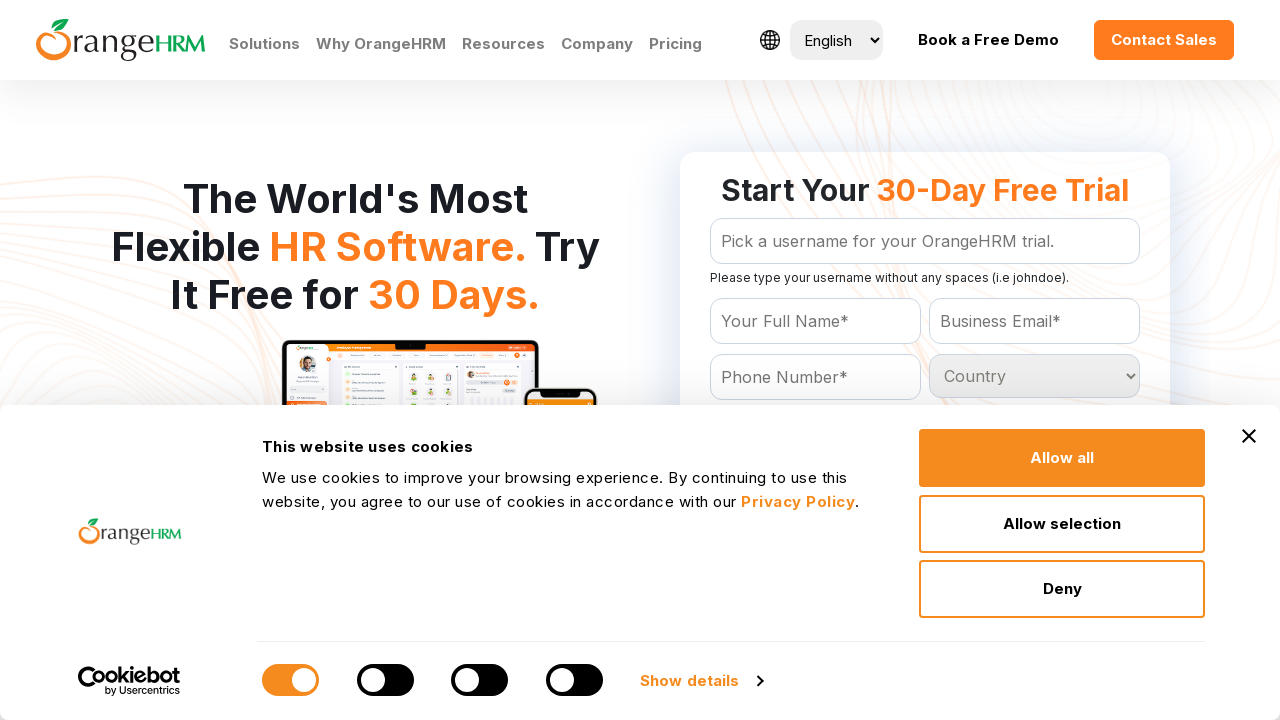

Retrieved option text: Cuba
	
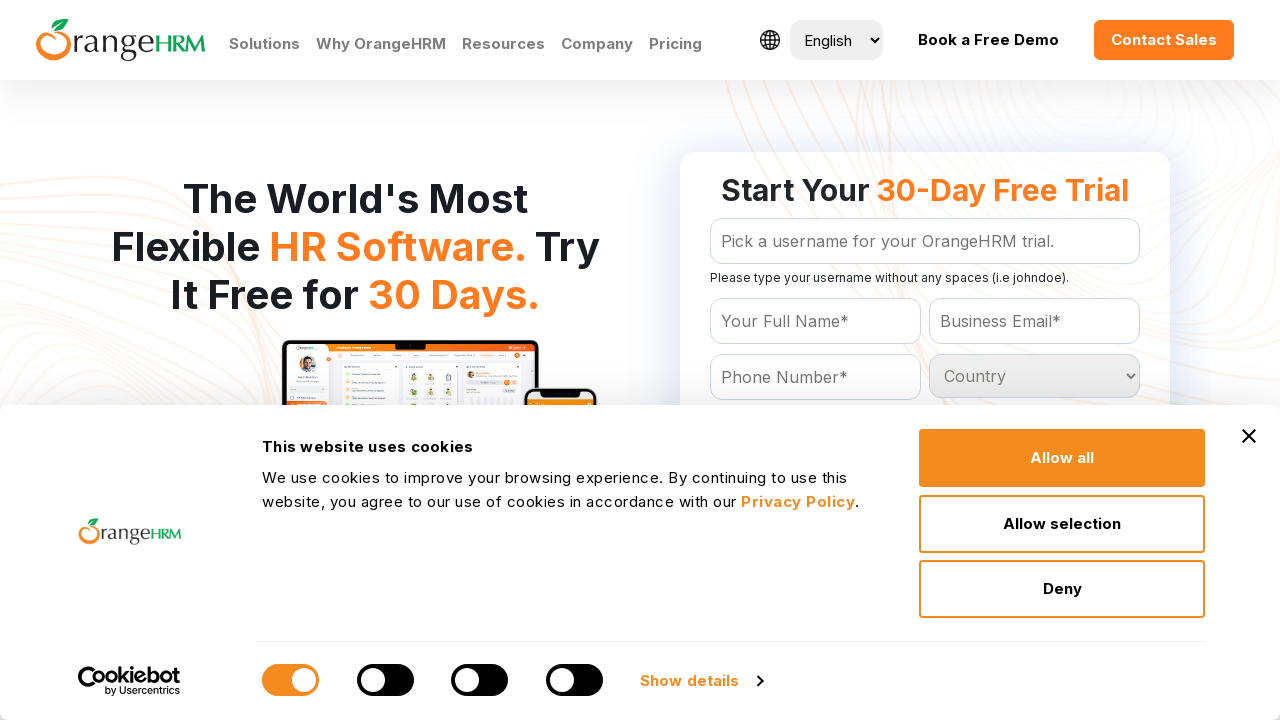

Retrieved option text: Cyprus
	
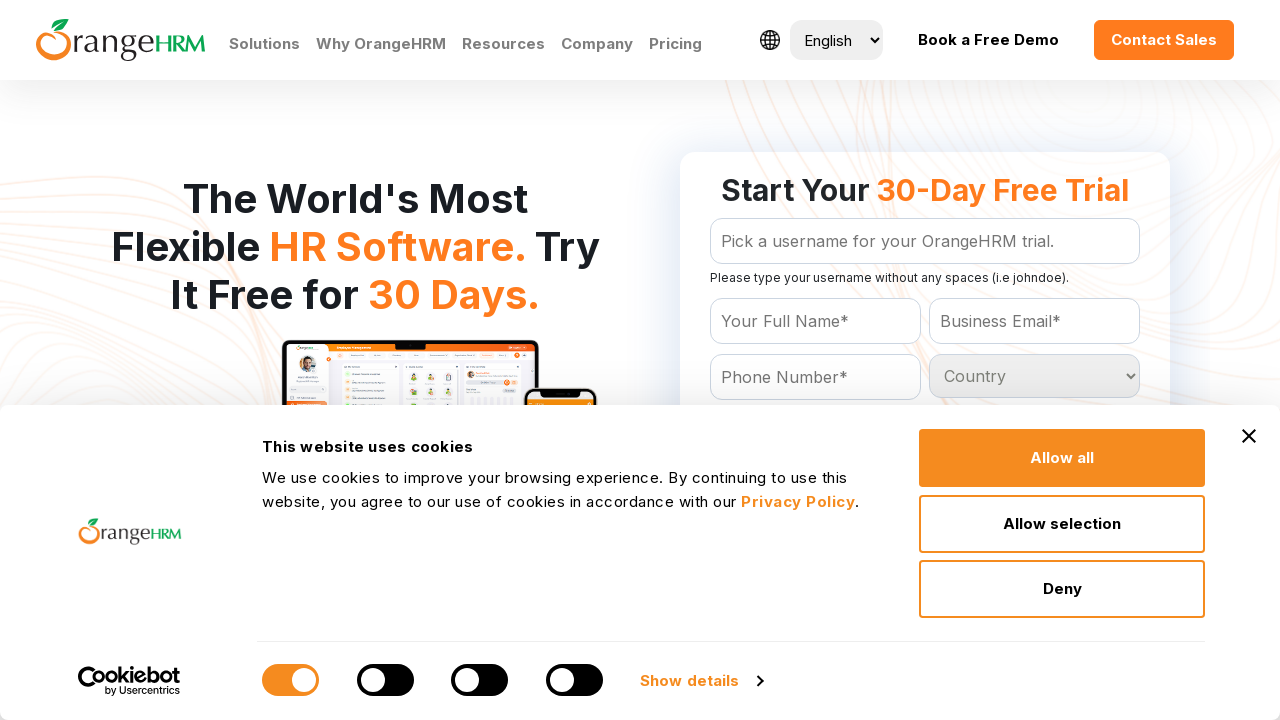

Retrieved option text: Czech Republic
	
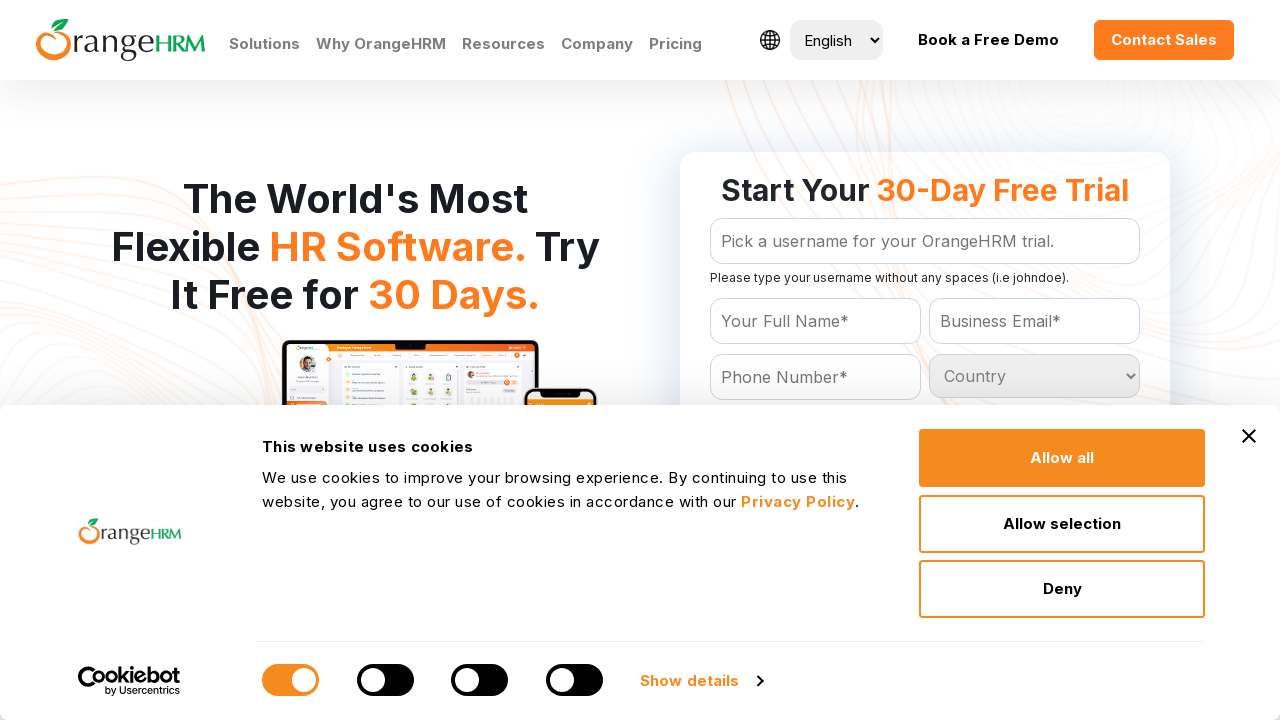

Retrieved option text: Denmark
	
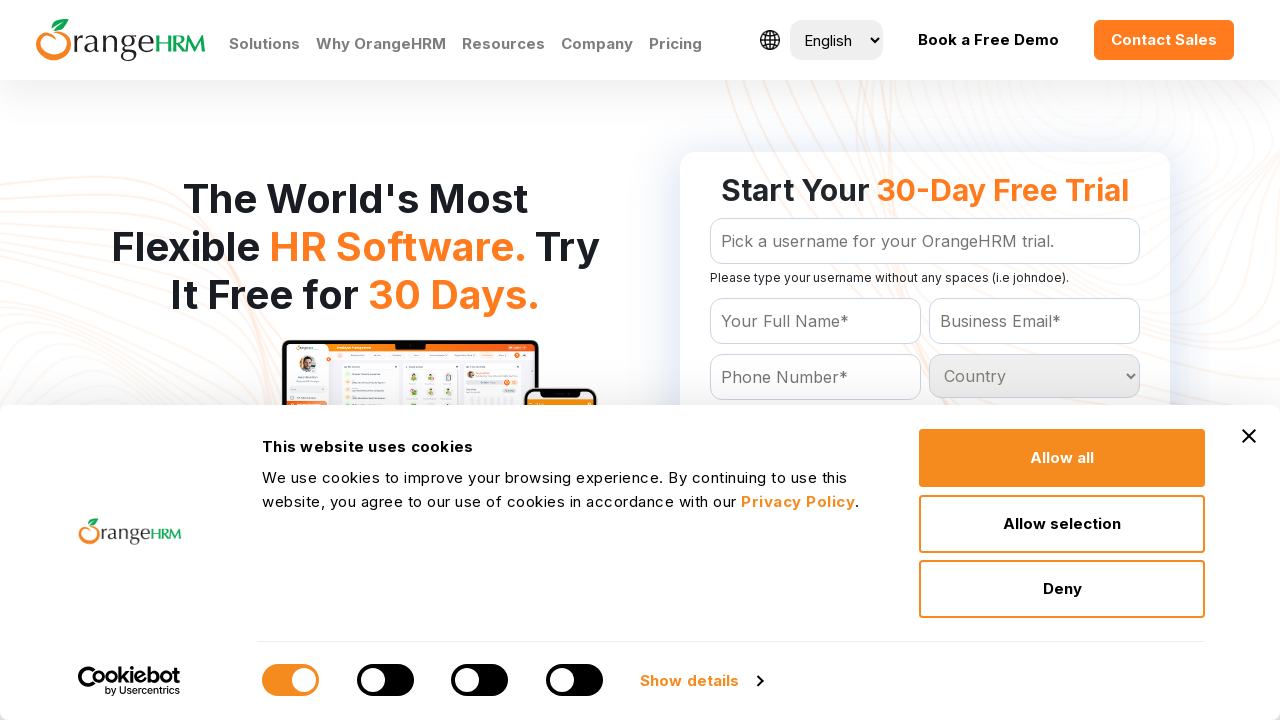

Retrieved option text: Djibouti
	
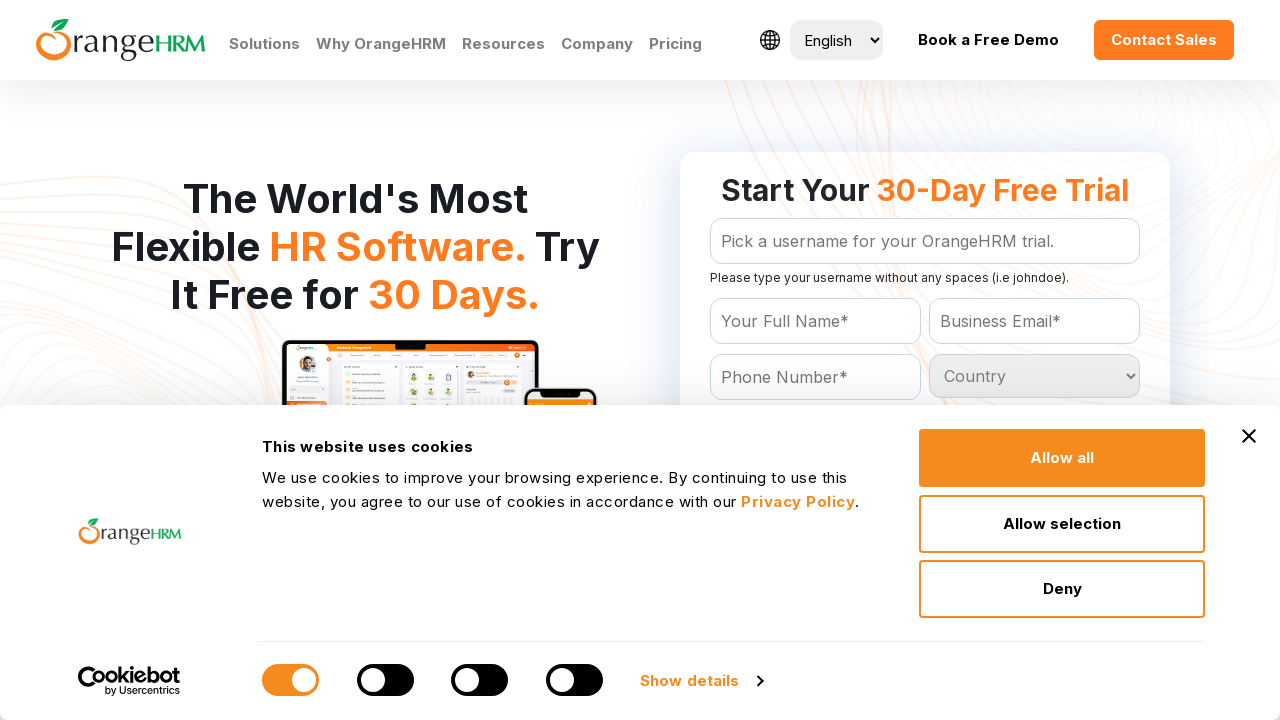

Retrieved option text: Dominica
	
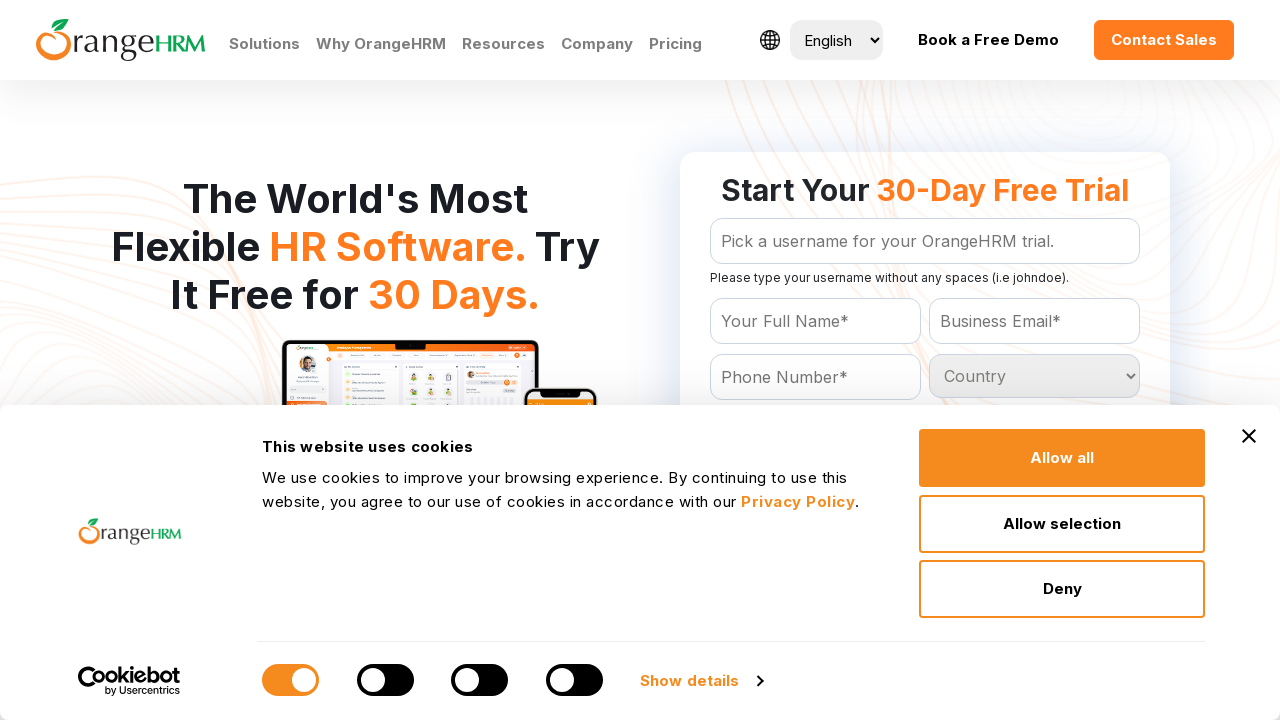

Retrieved option text: Dominican Republic
	
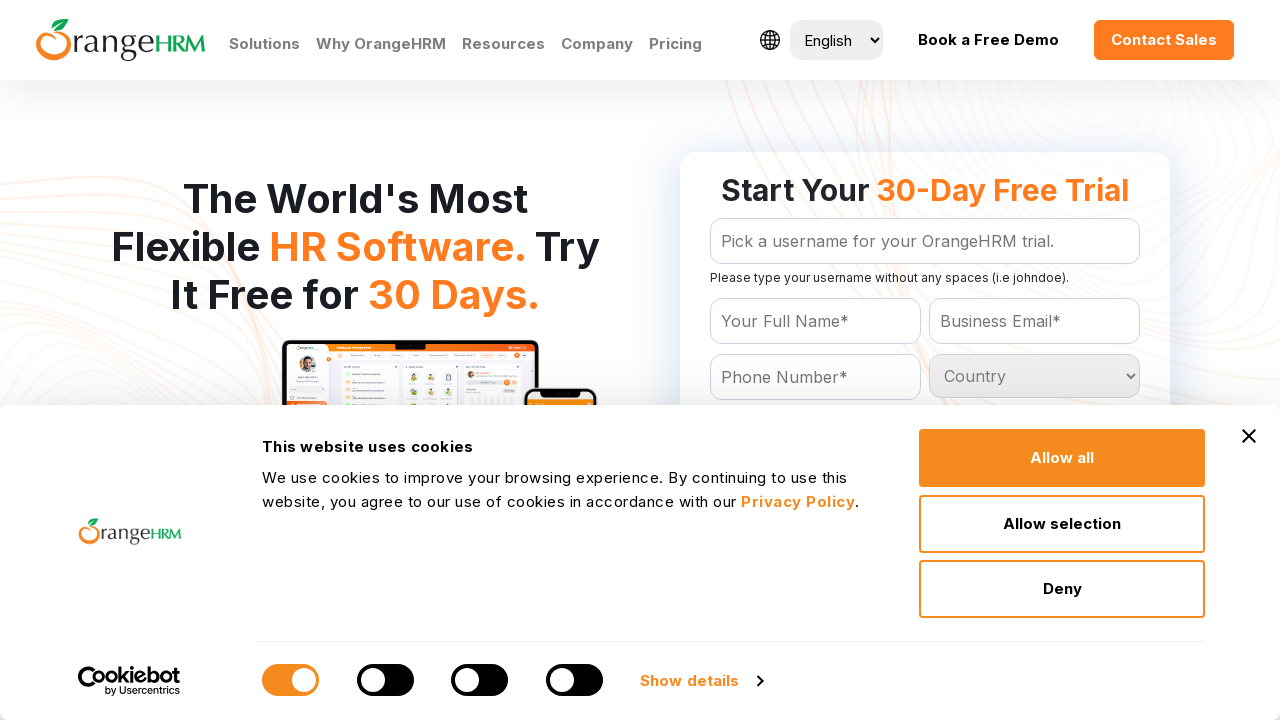

Retrieved option text: East Timor
	
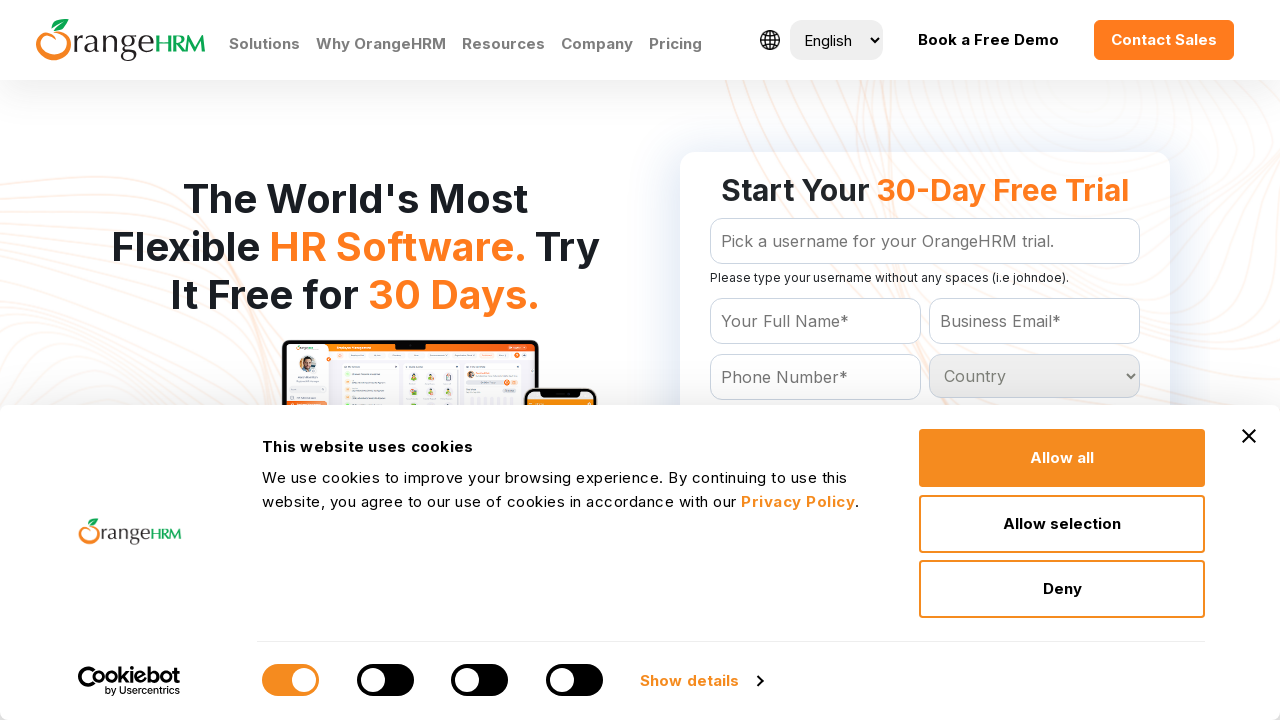

Retrieved option text: Ecuador
	
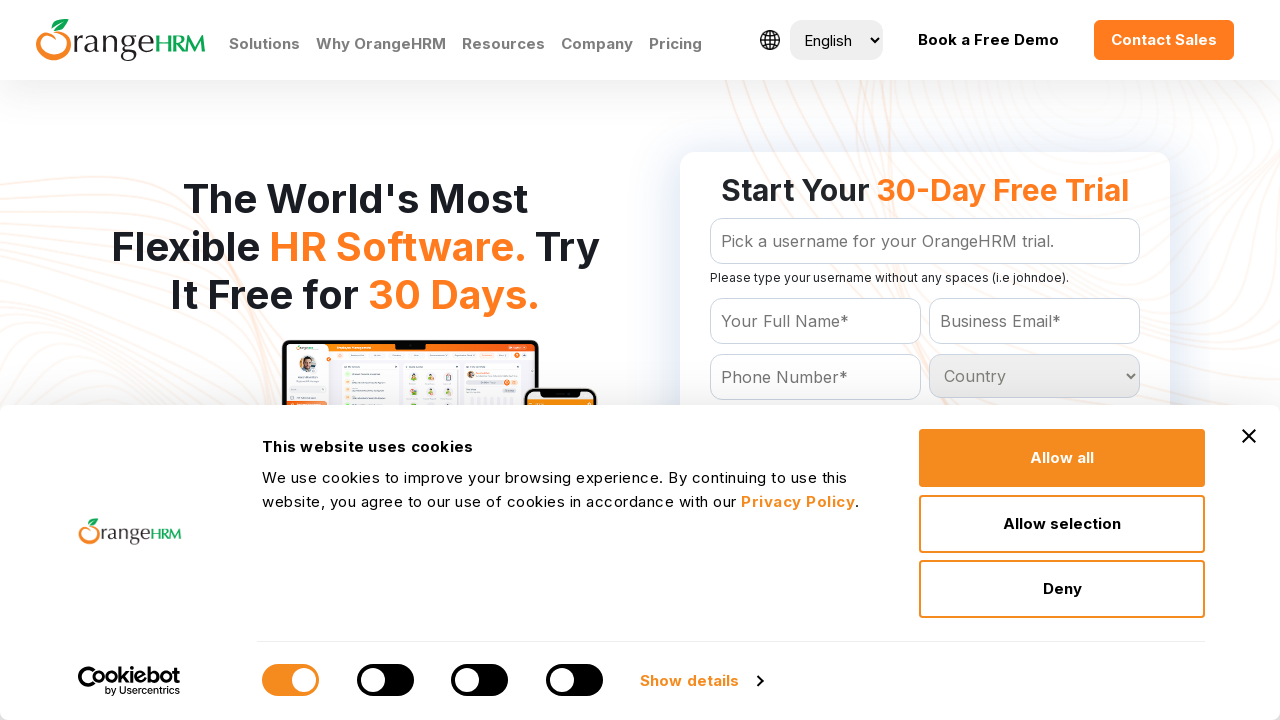

Retrieved option text: Egypt
	
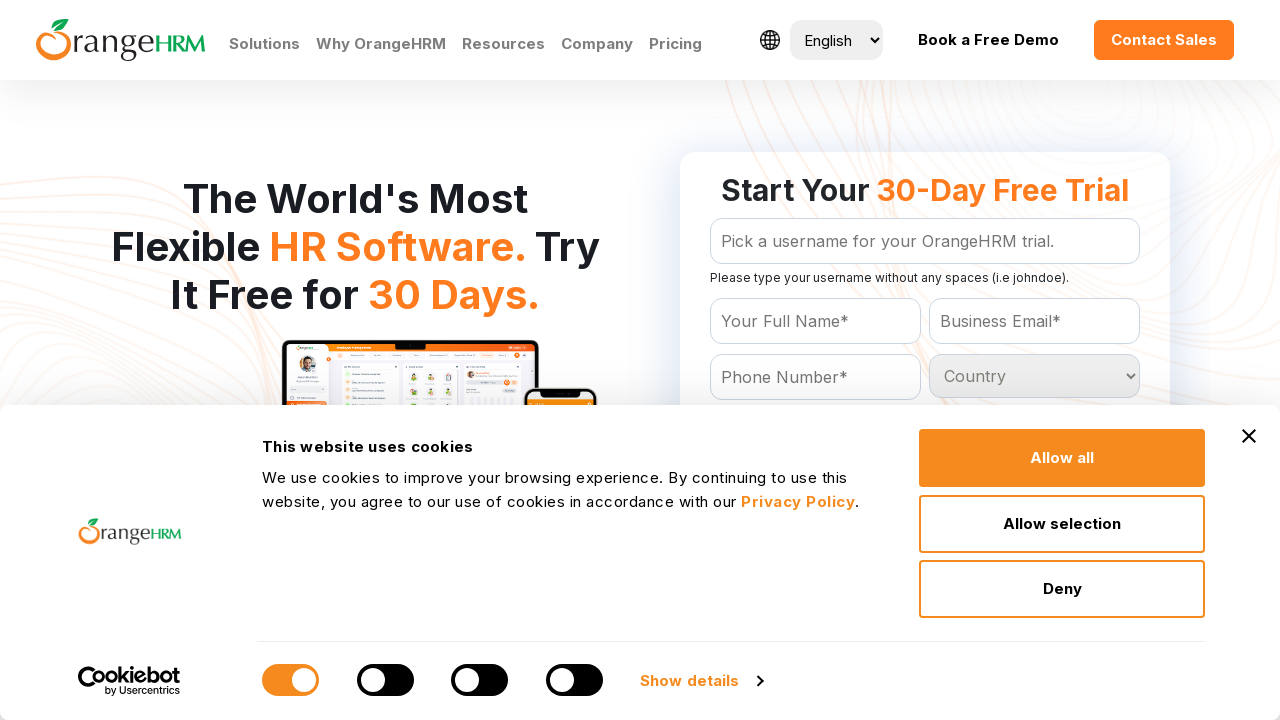

Retrieved option text: El Salvador
	
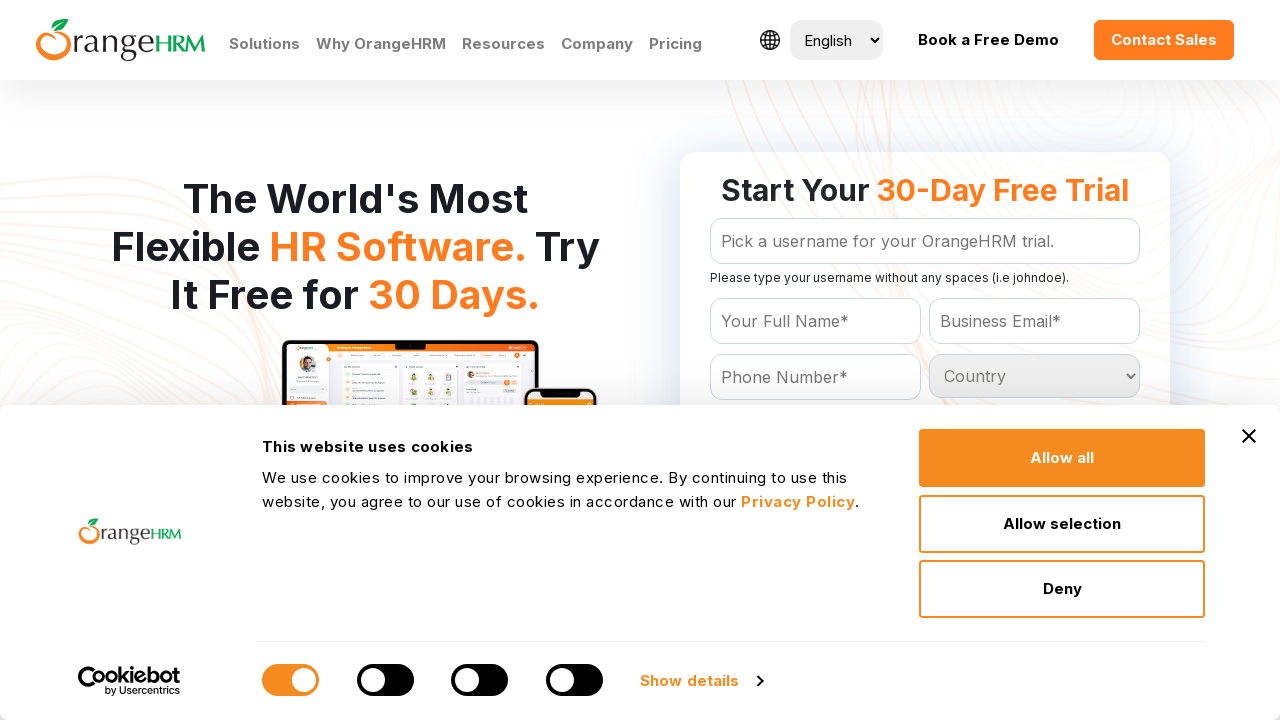

Retrieved option text: Equatorial Guinea
	
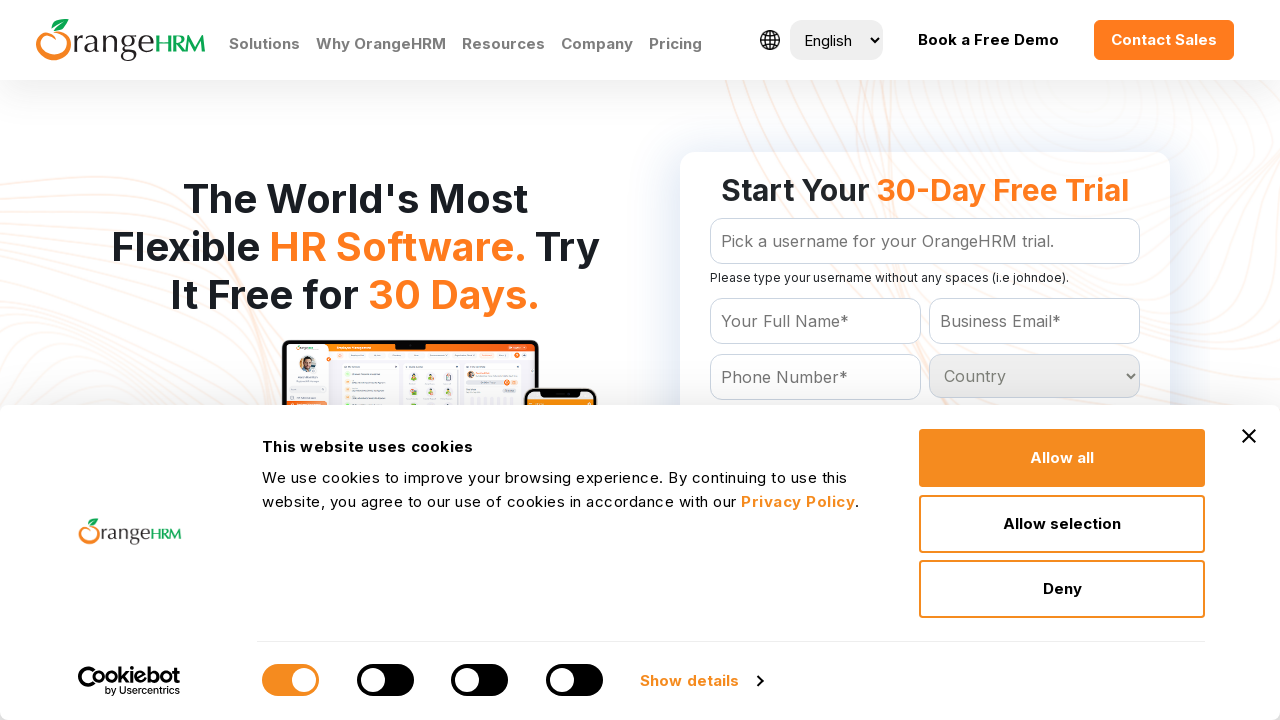

Retrieved option text: Eritrea
	
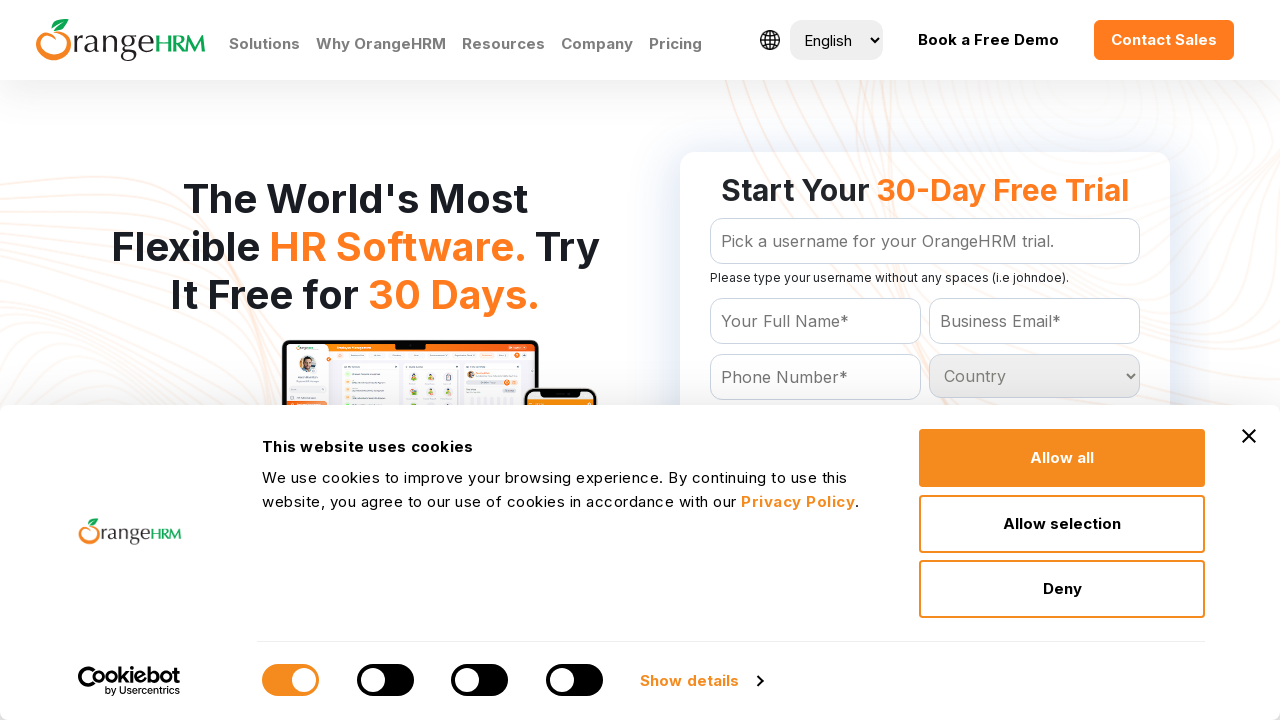

Retrieved option text: Estonia
	
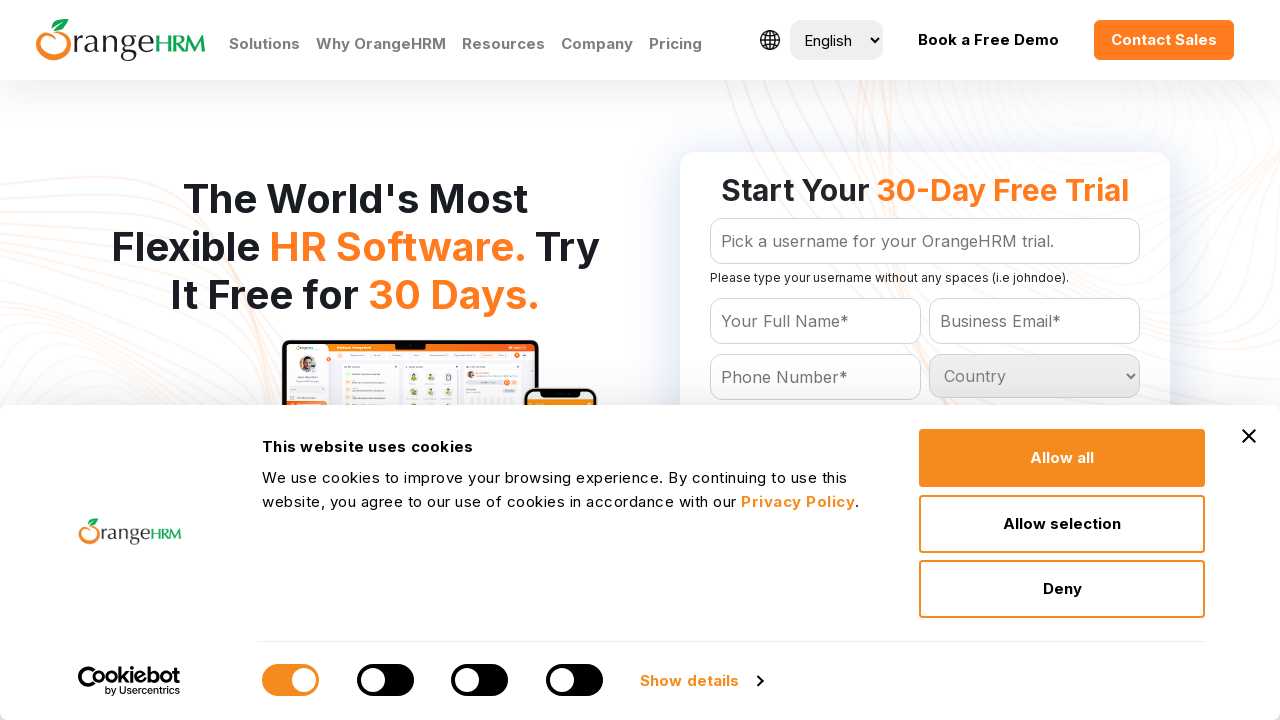

Retrieved option text: Ethiopia
	
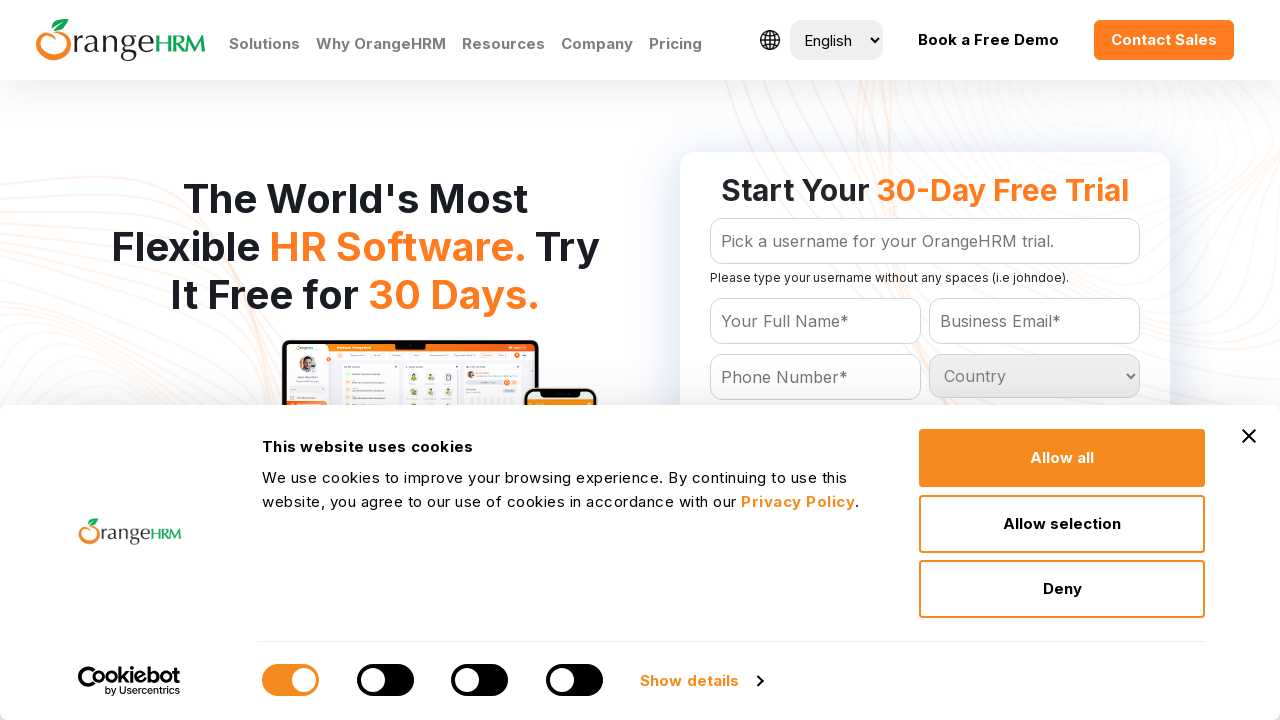

Retrieved option text: Falkland Islands (Malvinas)
	
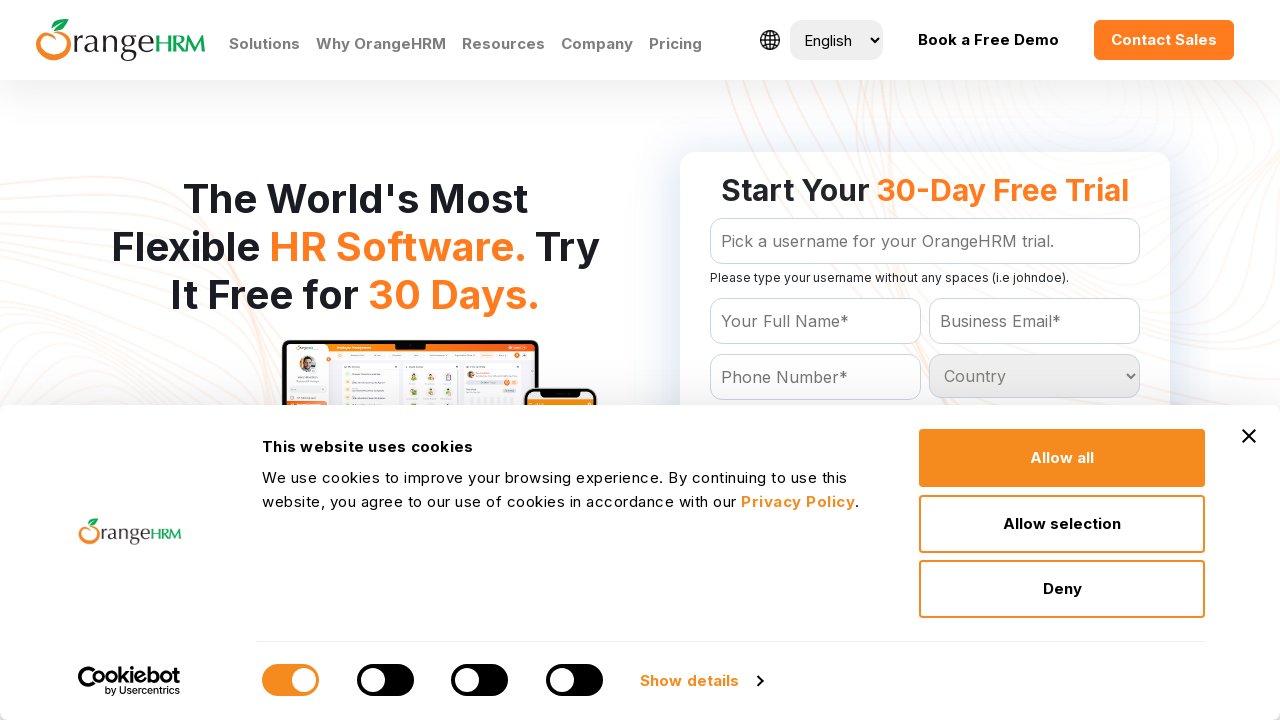

Retrieved option text: Faroe Islands
	
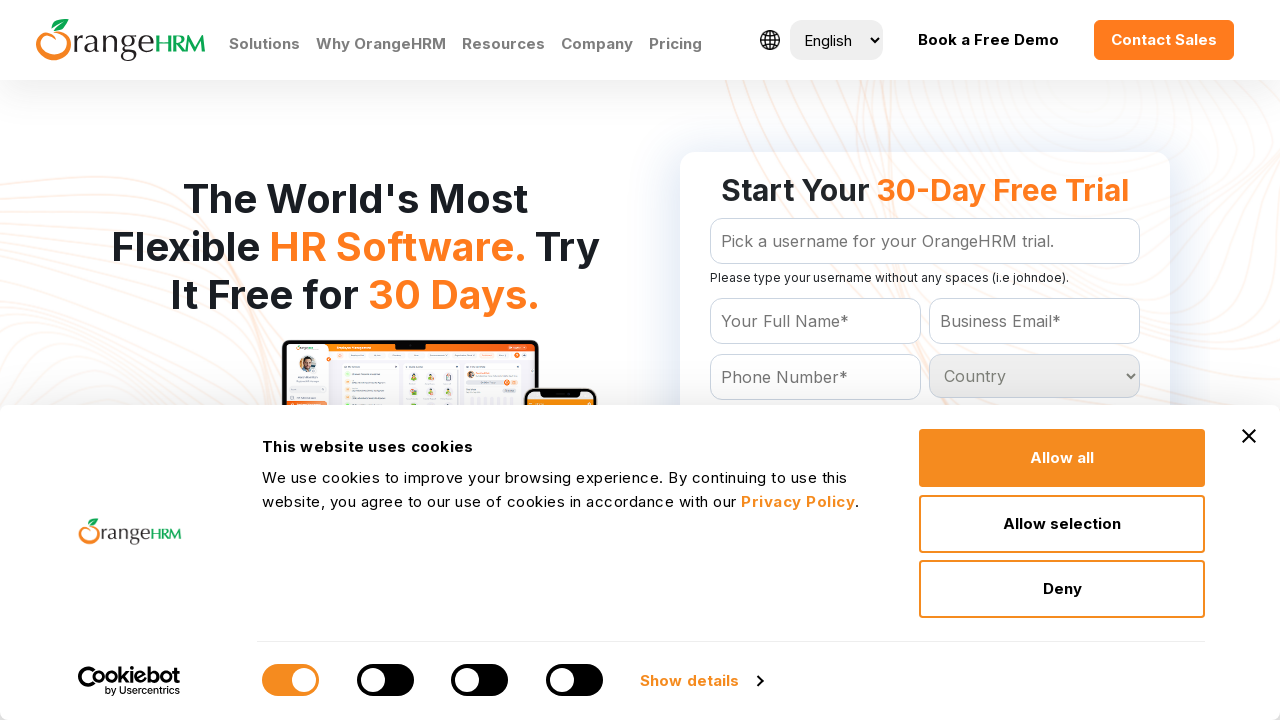

Retrieved option text: Fiji
	
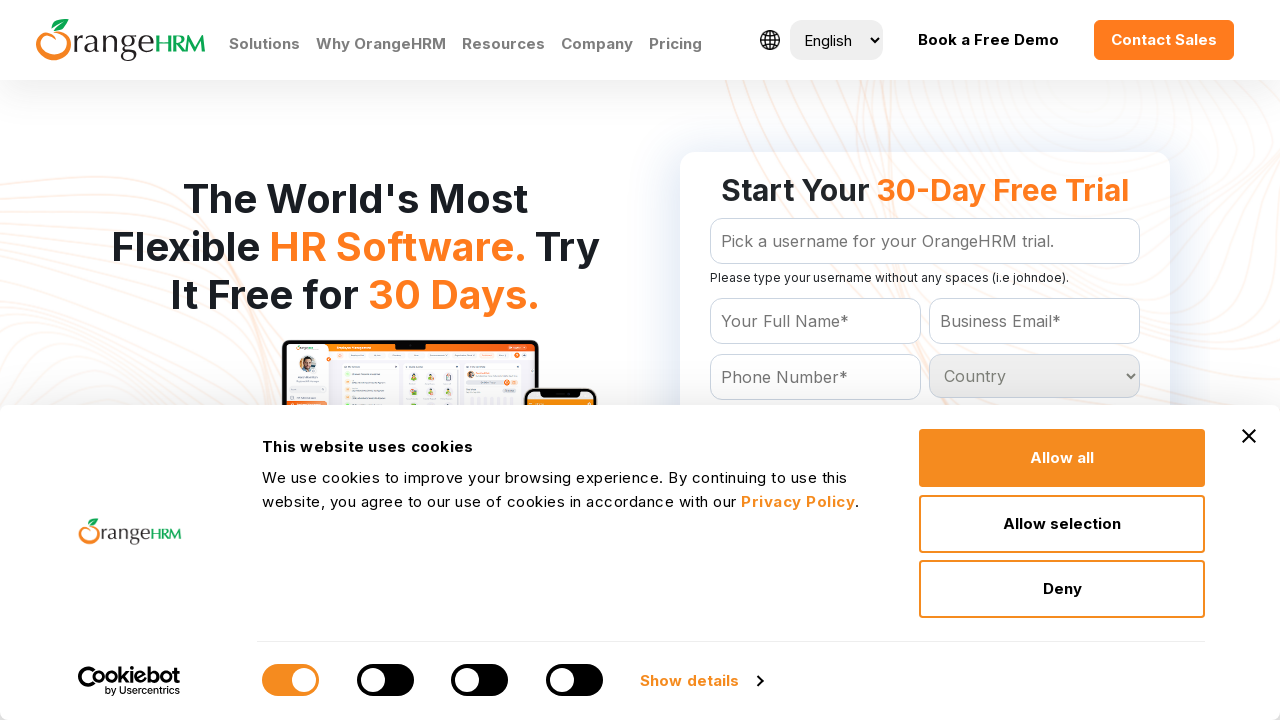

Retrieved option text: Finland
	
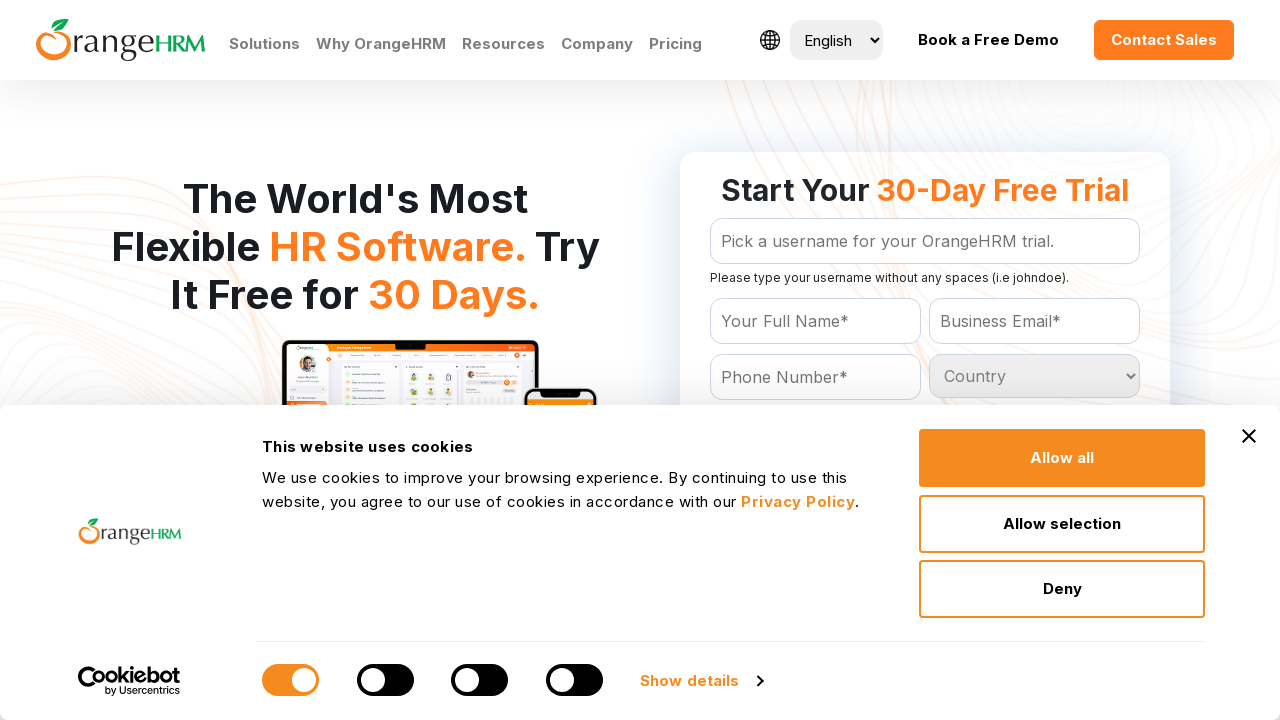

Retrieved option text: France
	
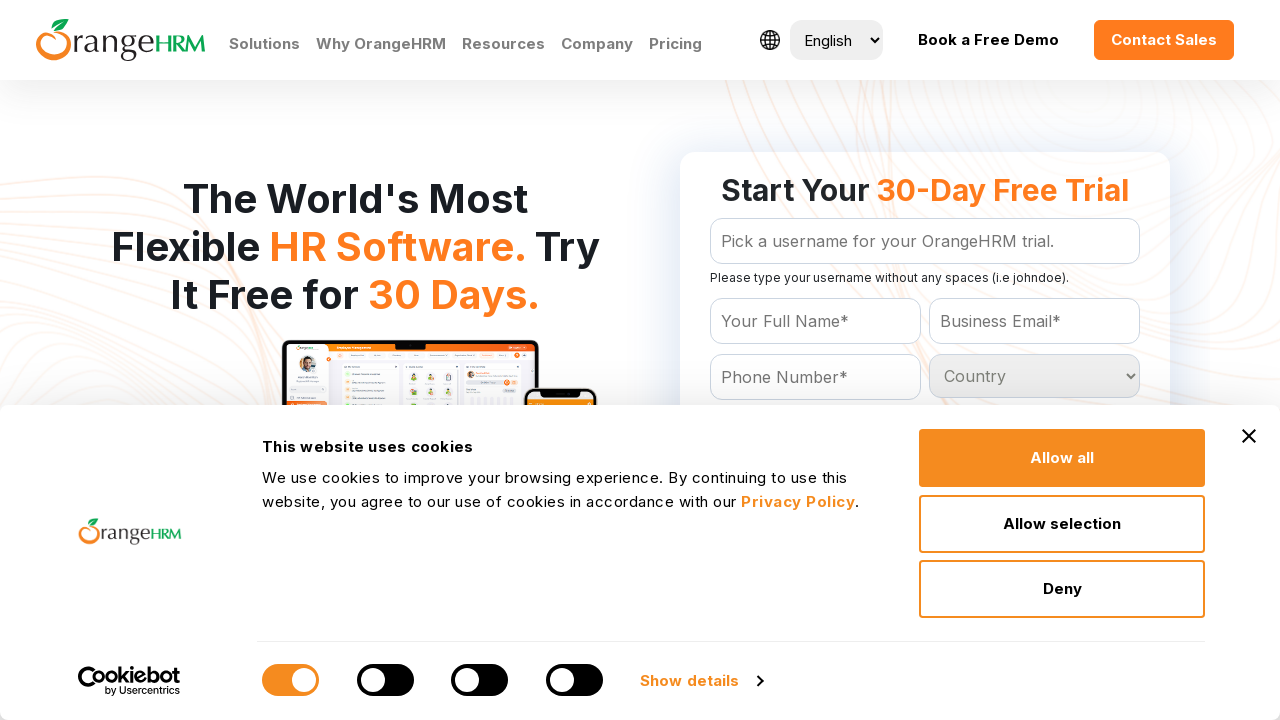

Retrieved option text: French Guiana
	
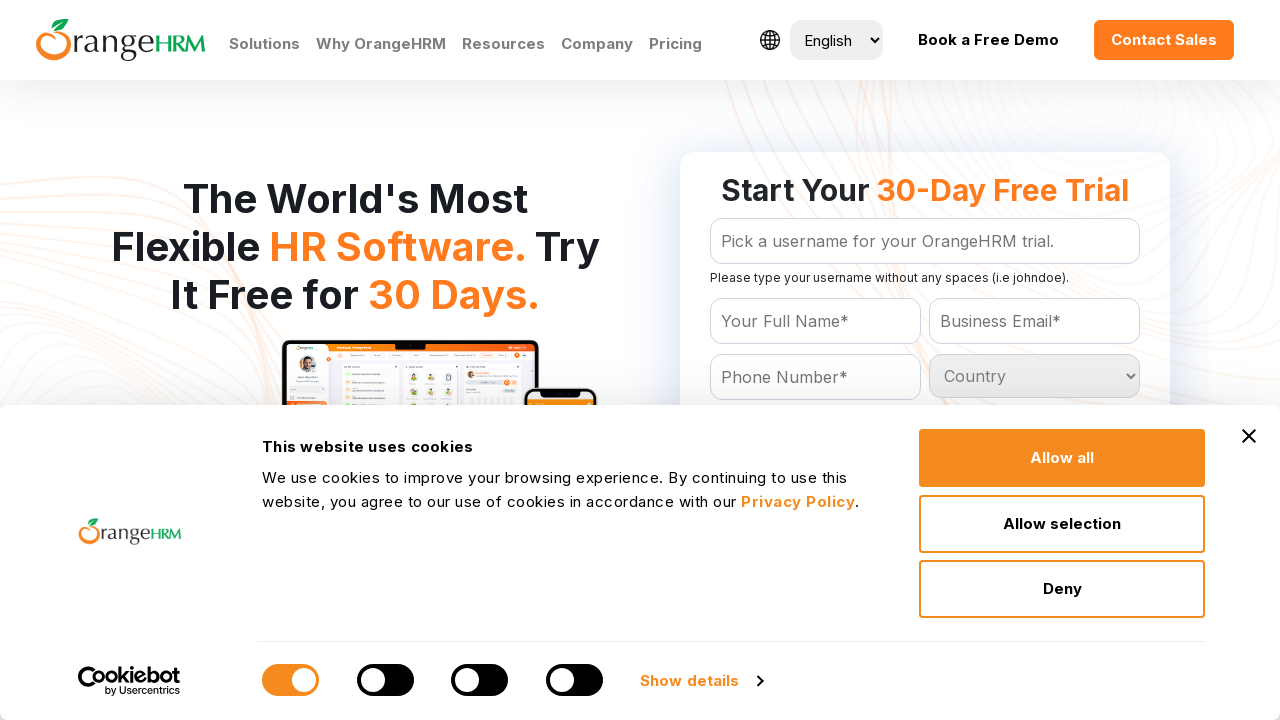

Retrieved option text: French Polynesia
	
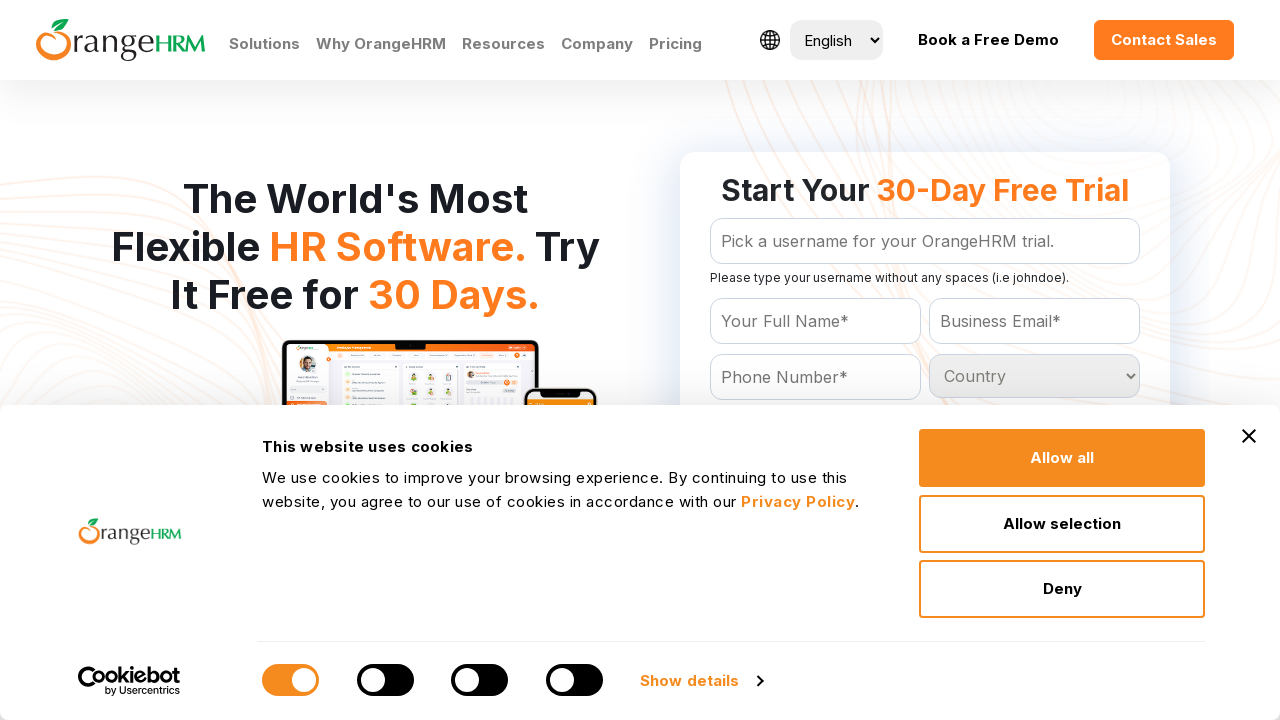

Retrieved option text: French Southern Territories
	
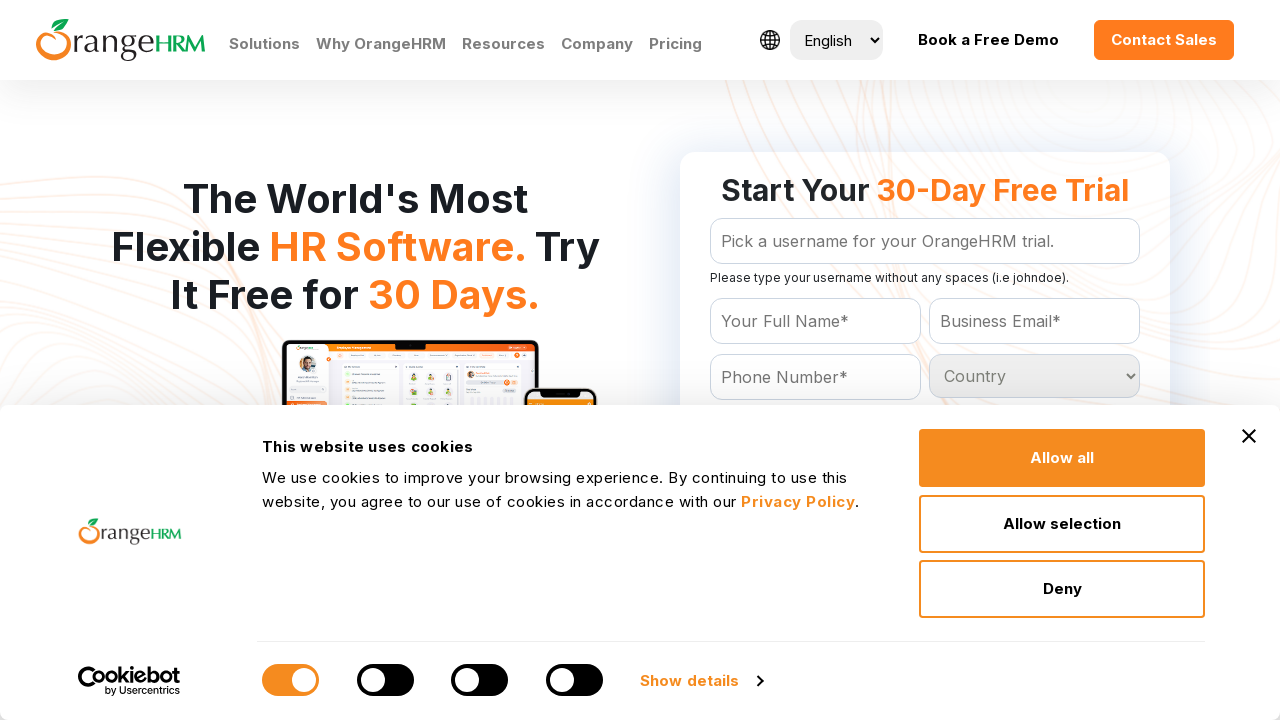

Retrieved option text: Gabon
	
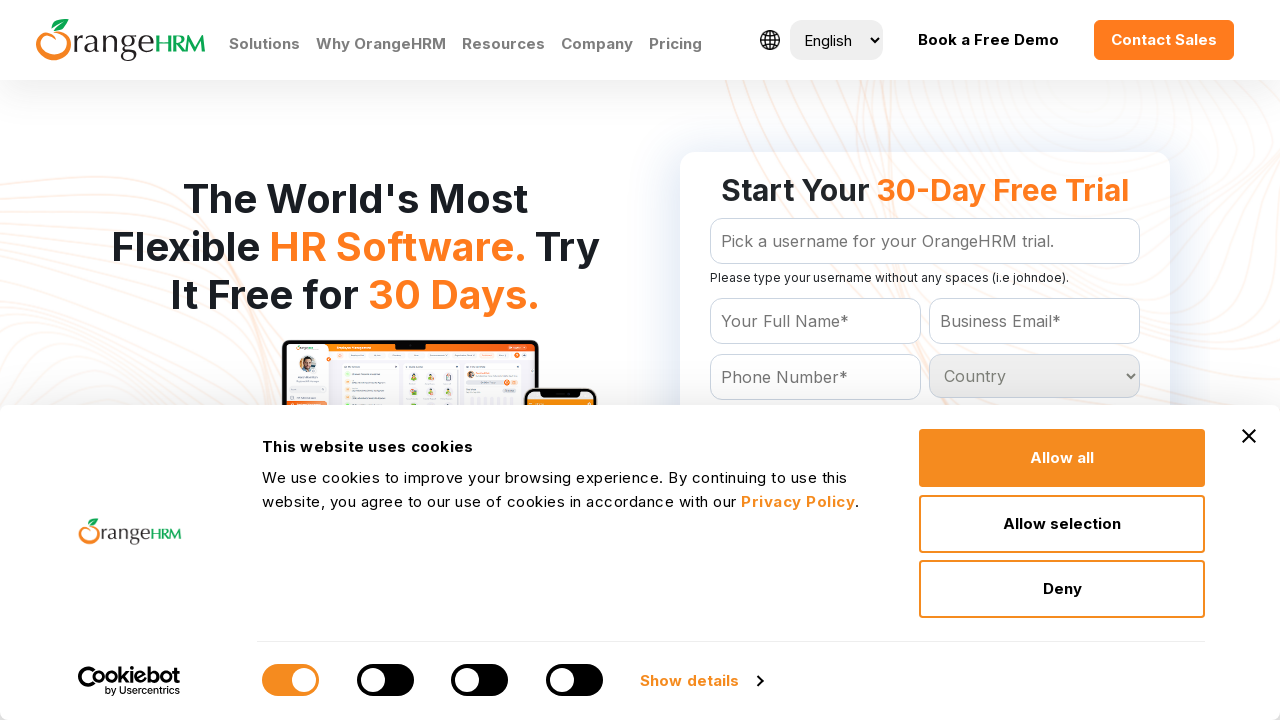

Retrieved option text: Gambia
	
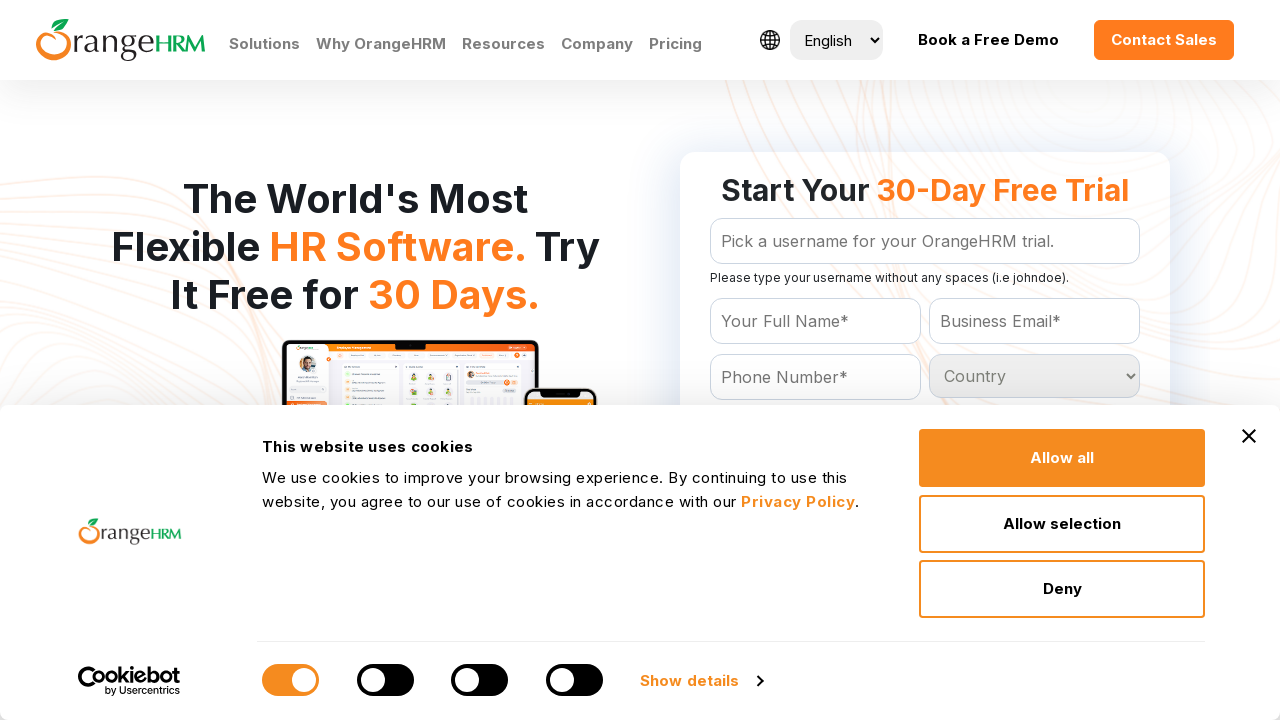

Retrieved option text: Georgia
	
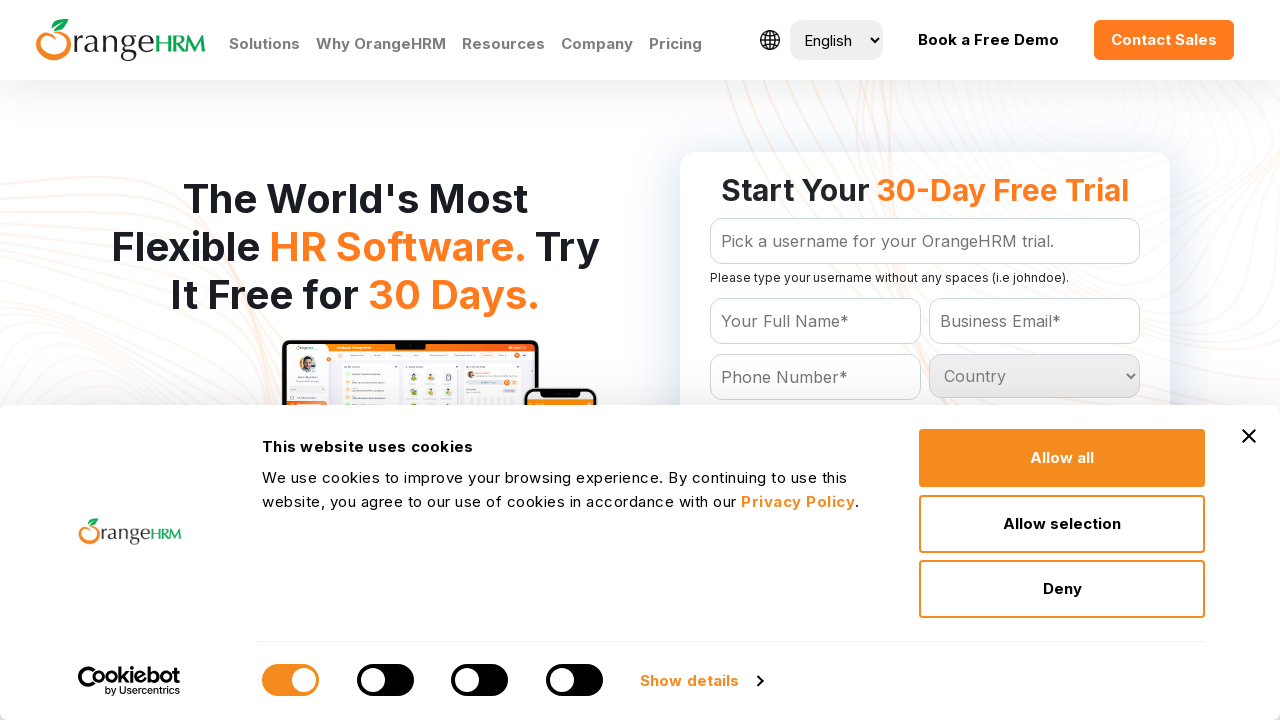

Retrieved option text: Germany
	
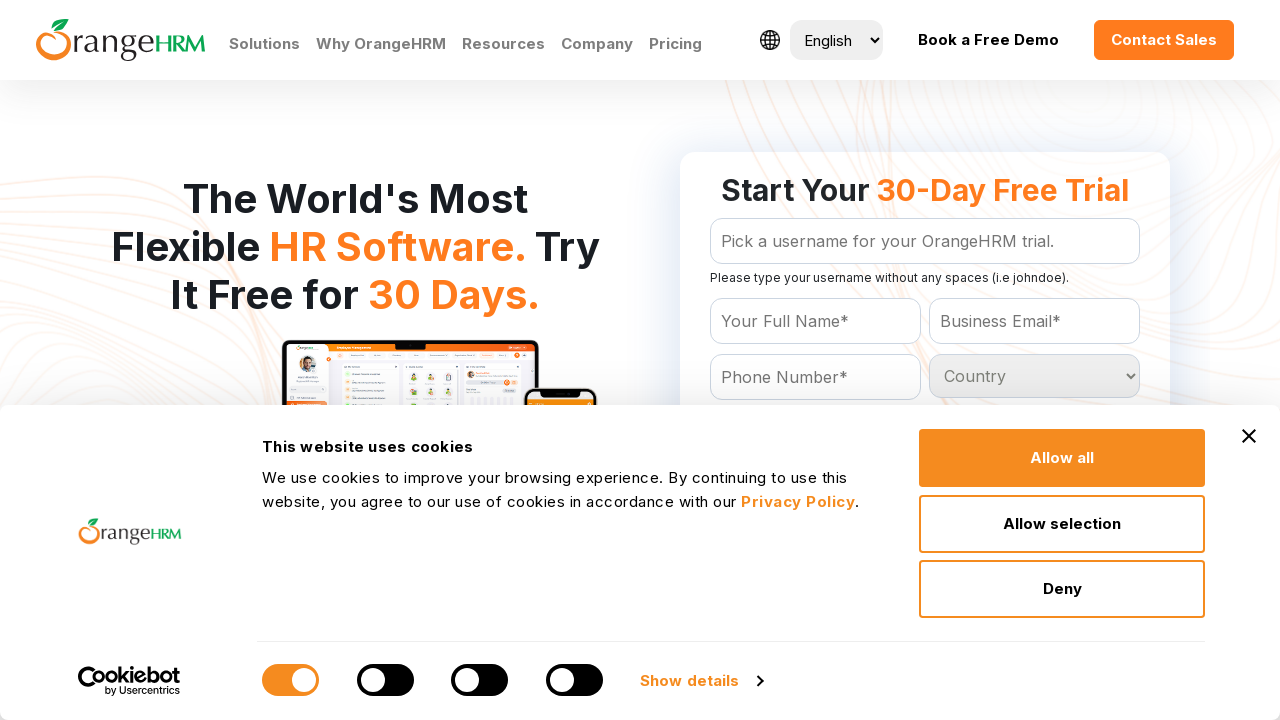

Retrieved option text: Ghana
	
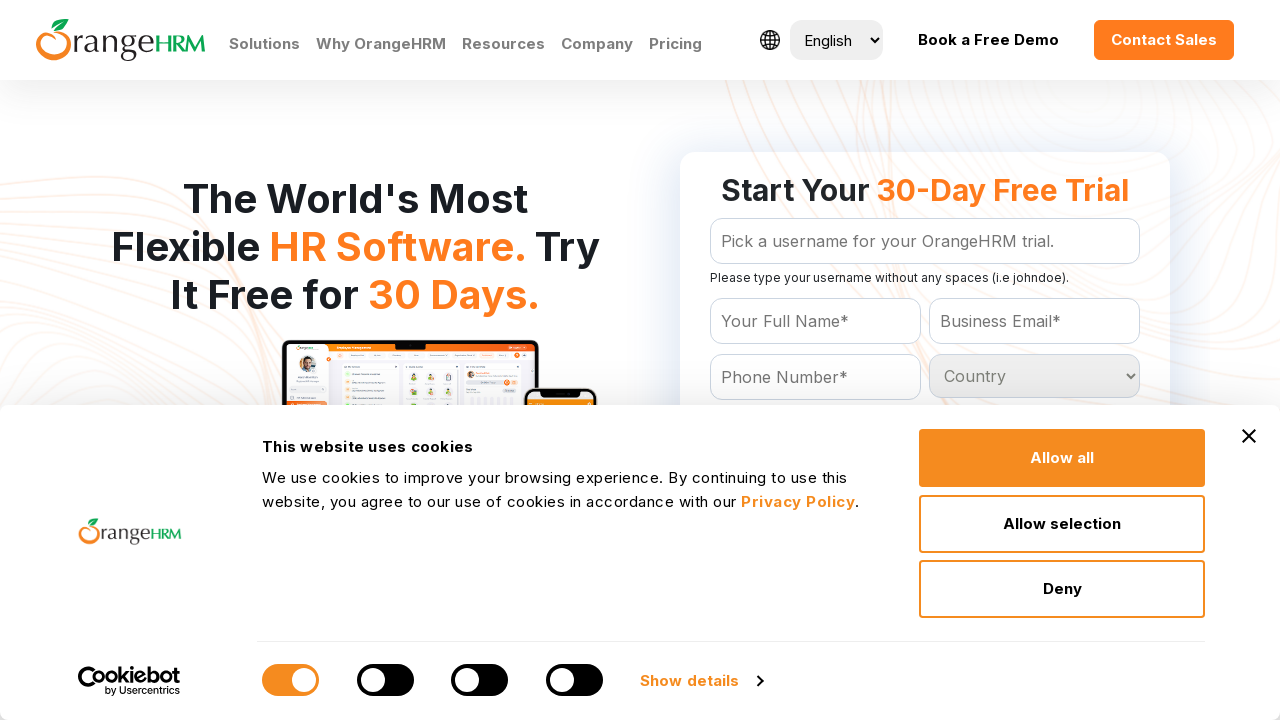

Retrieved option text: Gibraltar
	
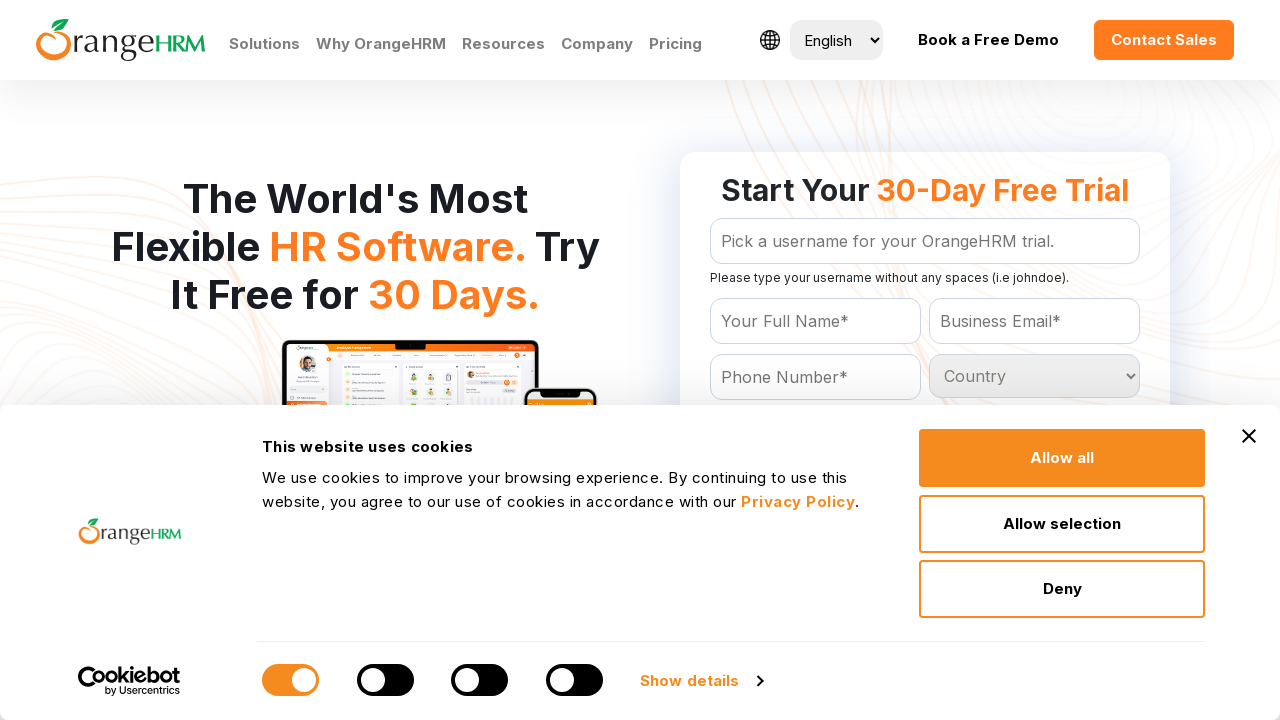

Retrieved option text: Greece
	
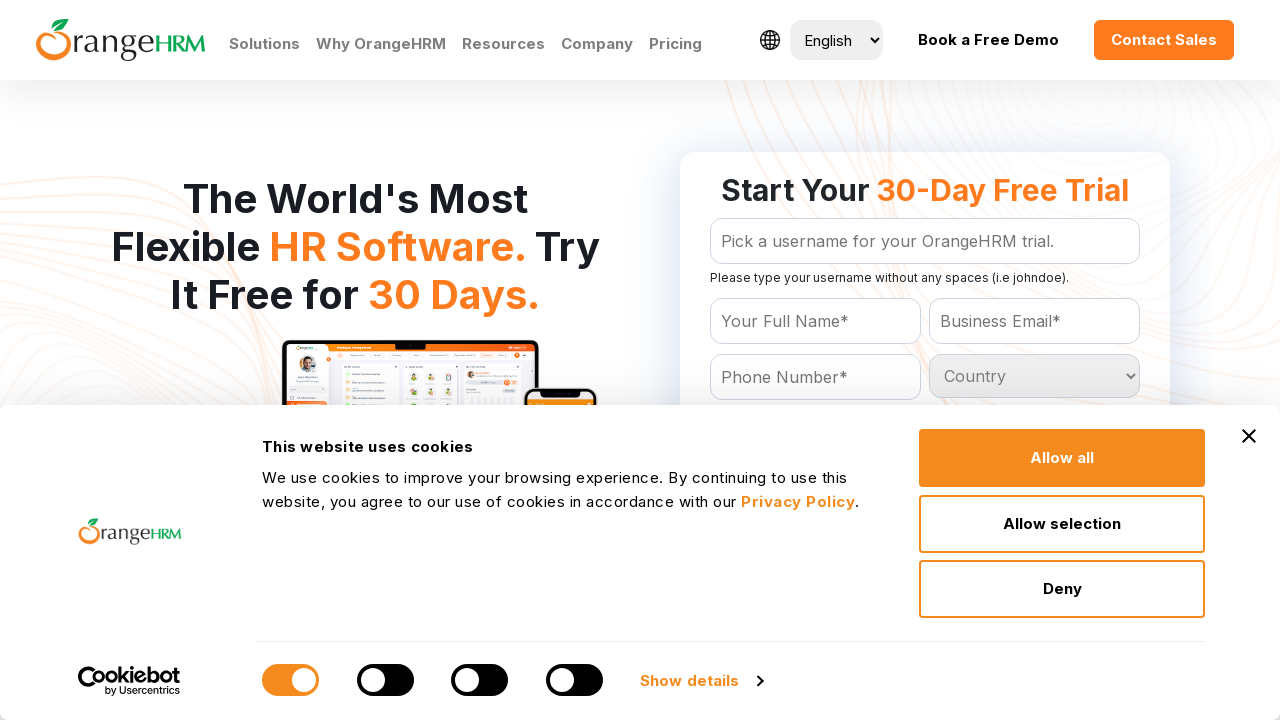

Retrieved option text: Greenland
	
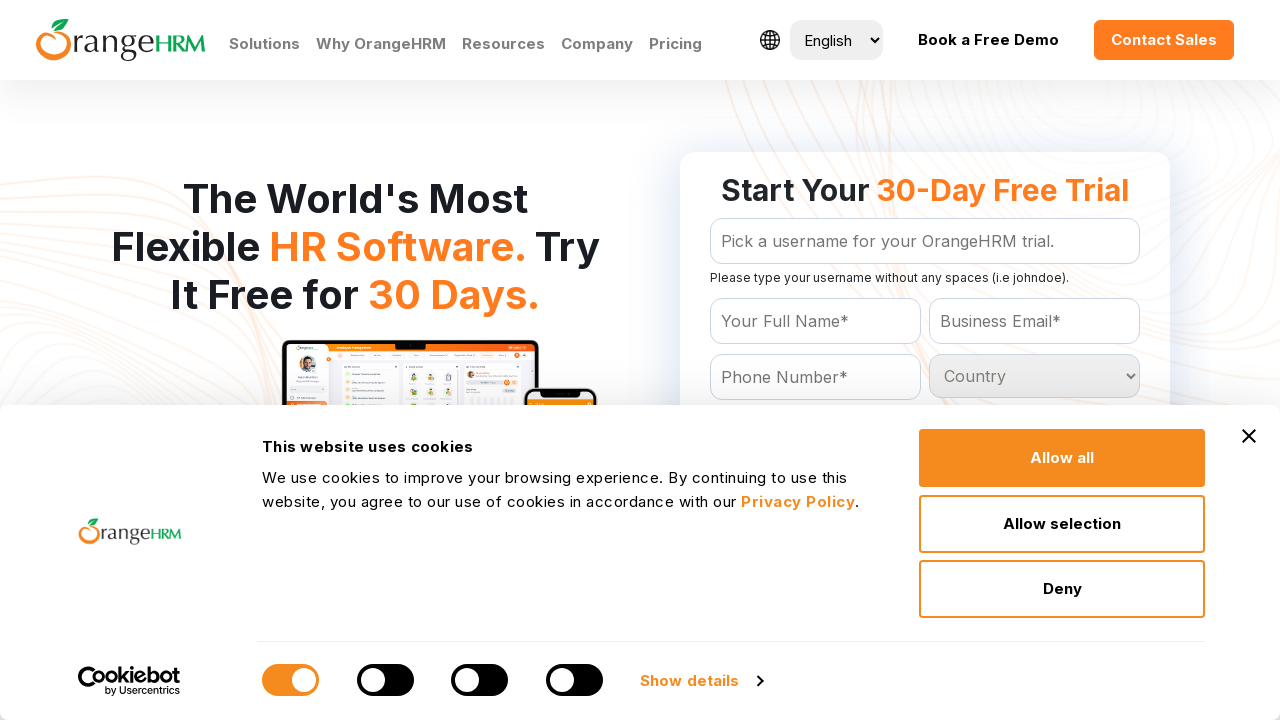

Retrieved option text: Grenada
	
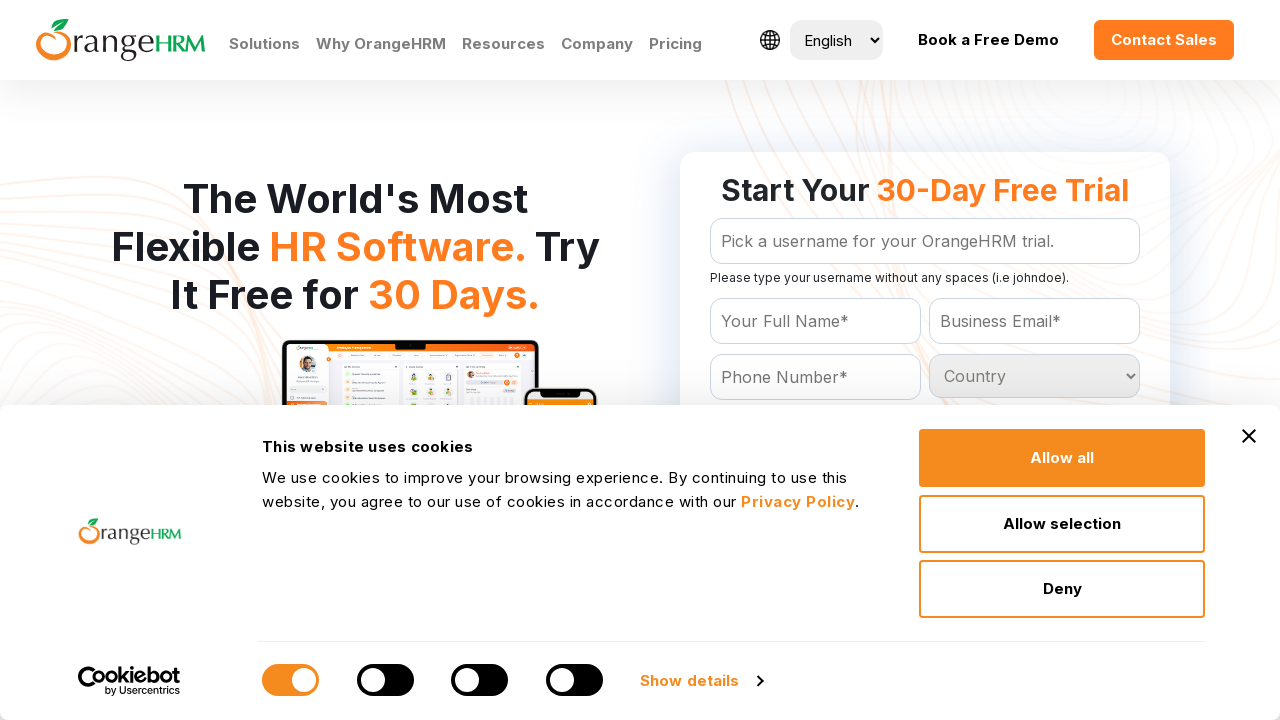

Retrieved option text: Guadeloupe
	
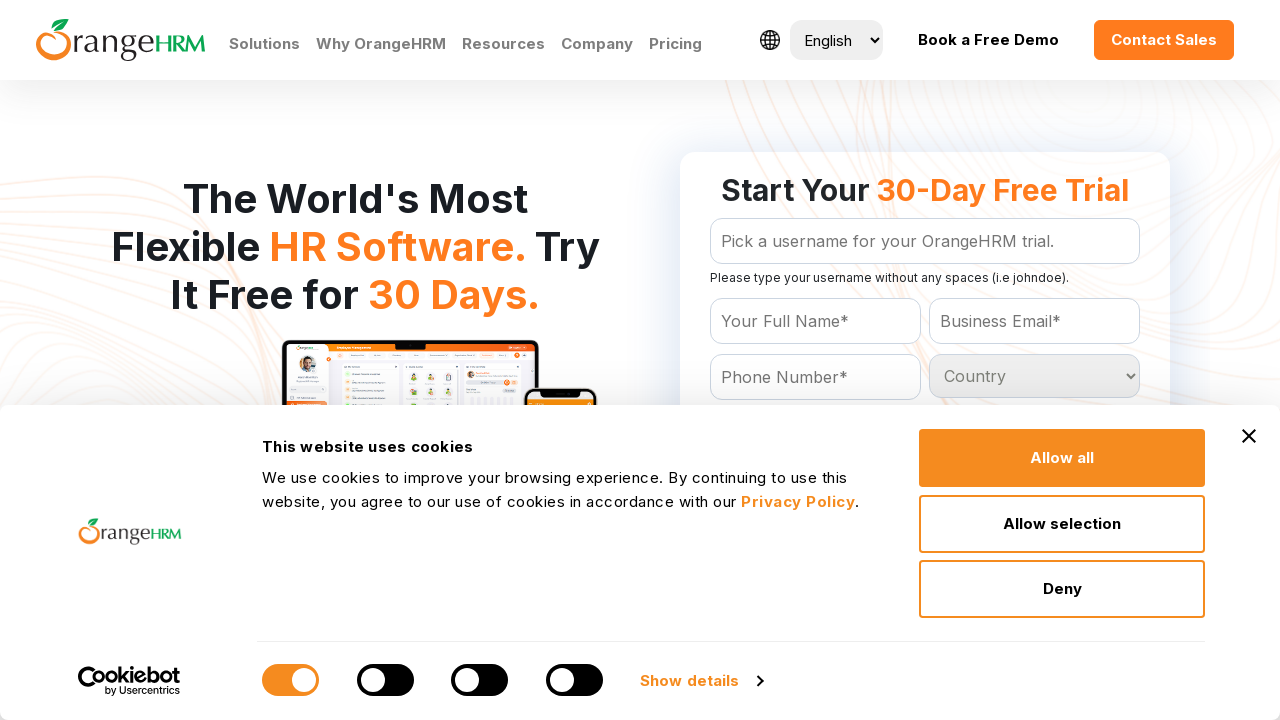

Retrieved option text: Guam
	
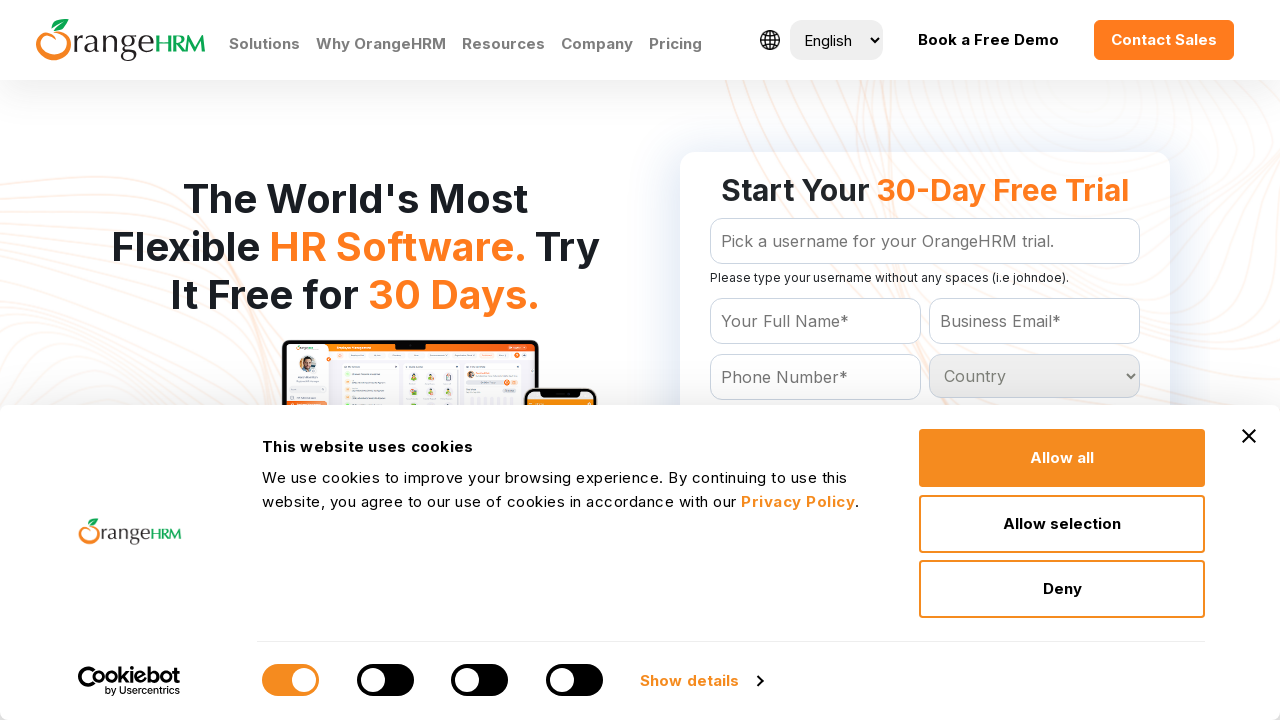

Retrieved option text: Guatemala
	
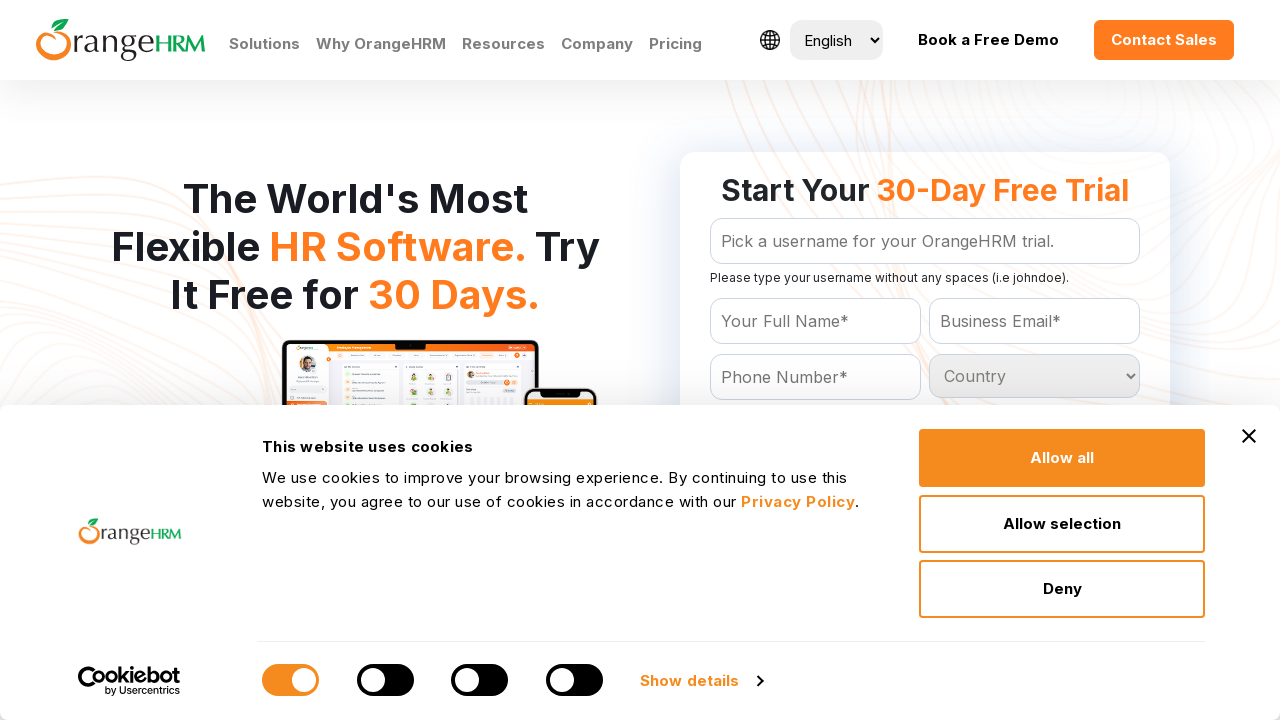

Retrieved option text: Guinea
	
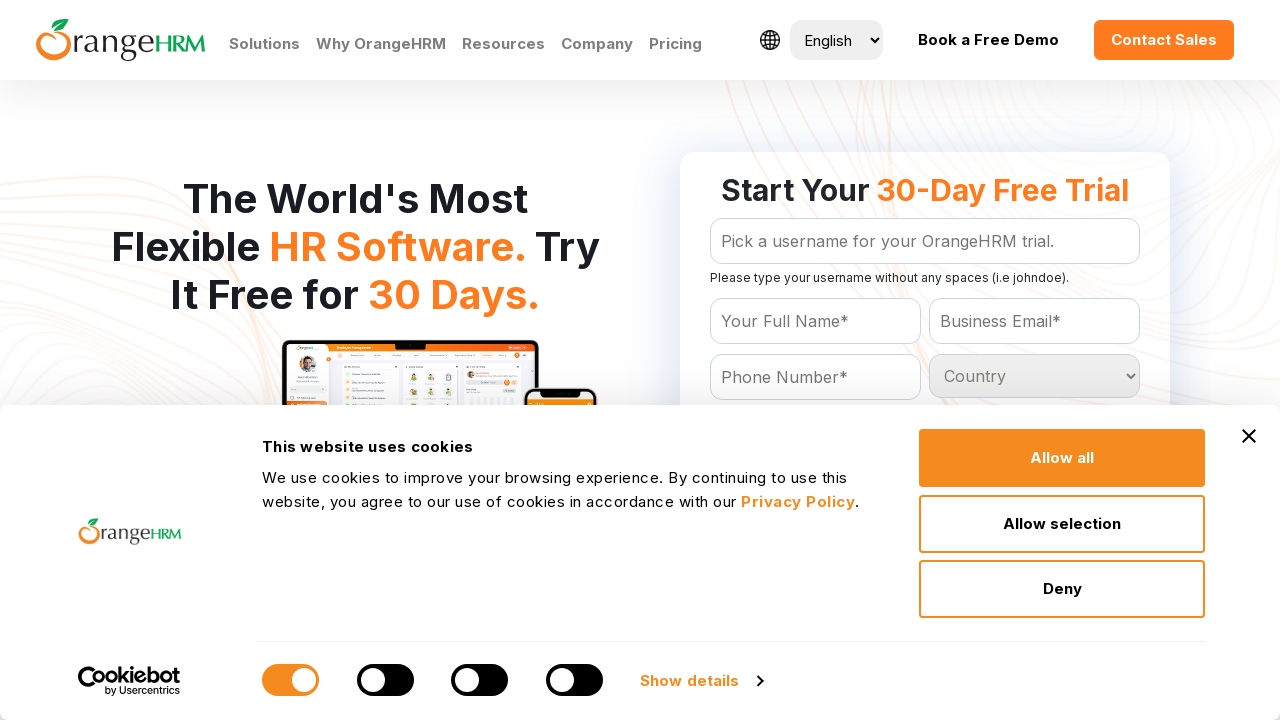

Retrieved option text: Guinea-bissau
	
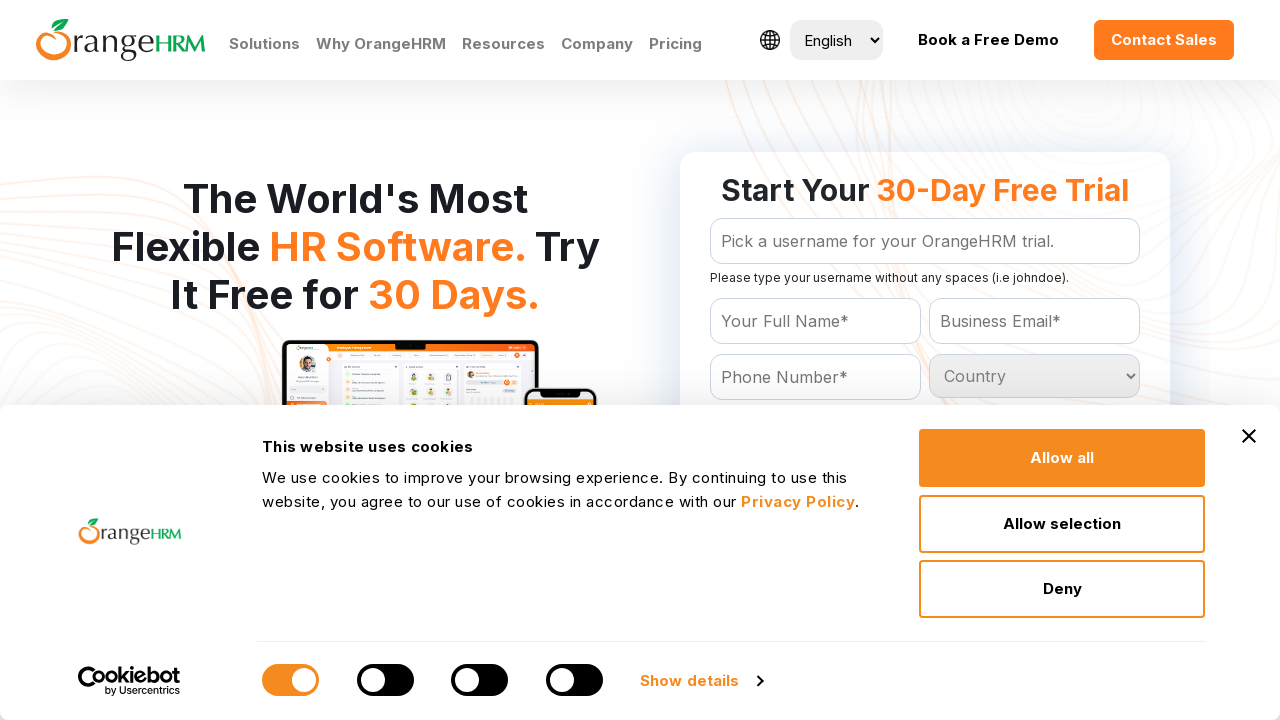

Retrieved option text: Guyana
	
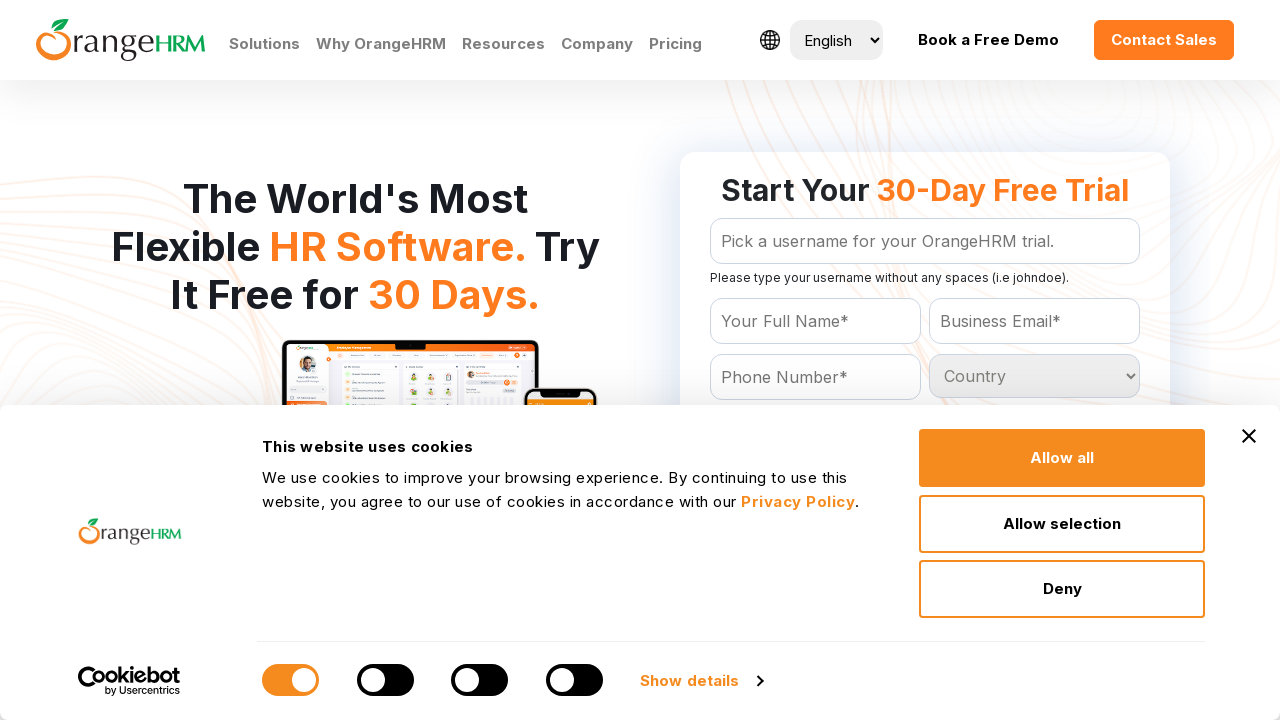

Retrieved option text: Haiti
	
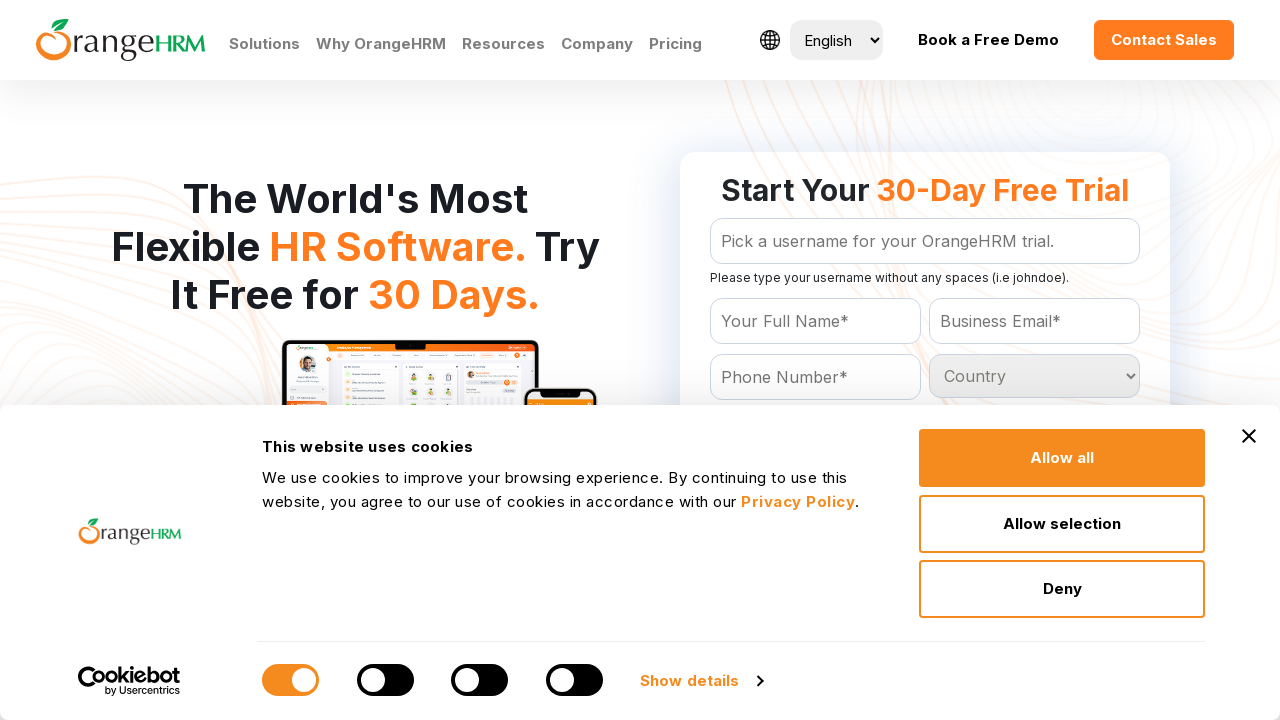

Retrieved option text: Heard and Mc Donald Islands
	
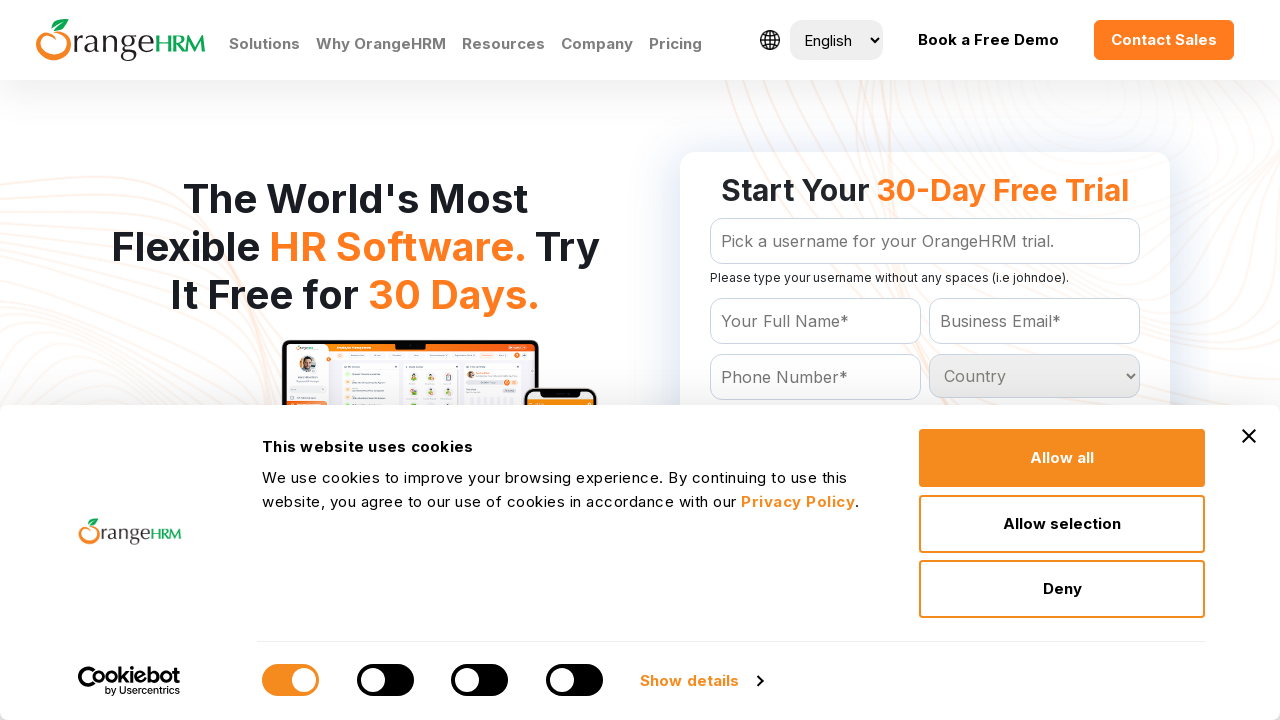

Retrieved option text: Honduras
	
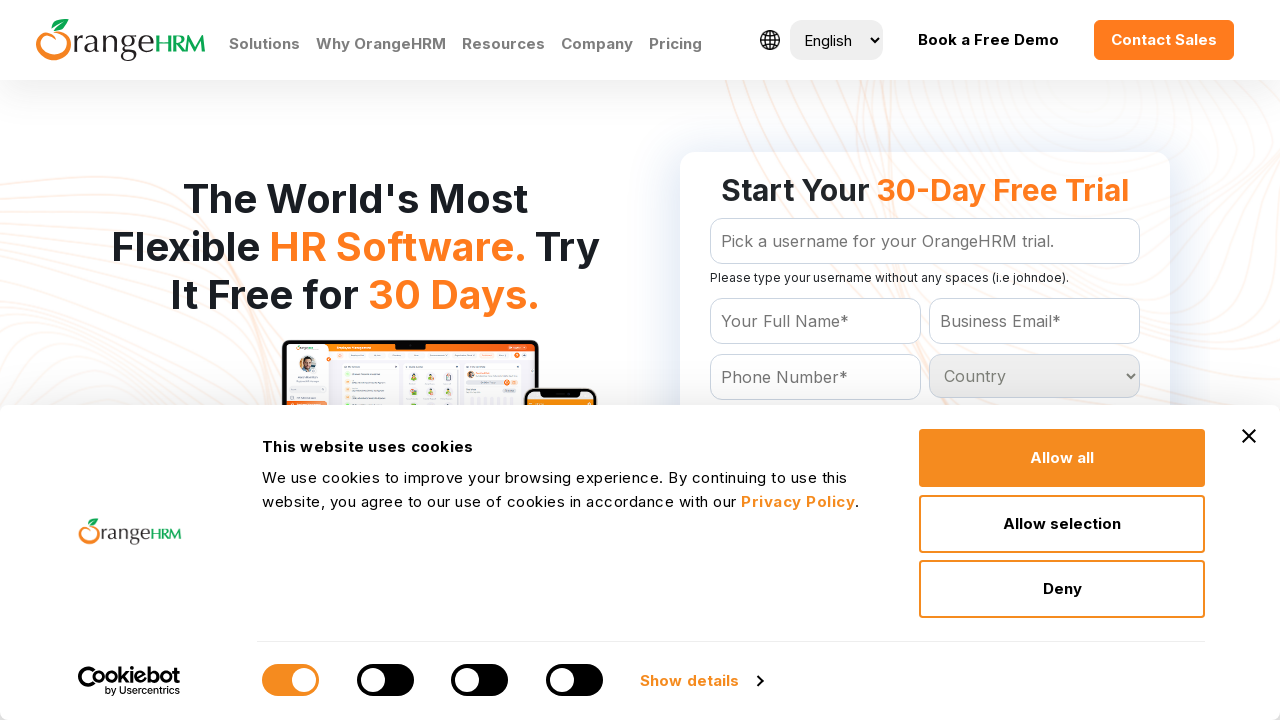

Retrieved option text: Hong Kong
	
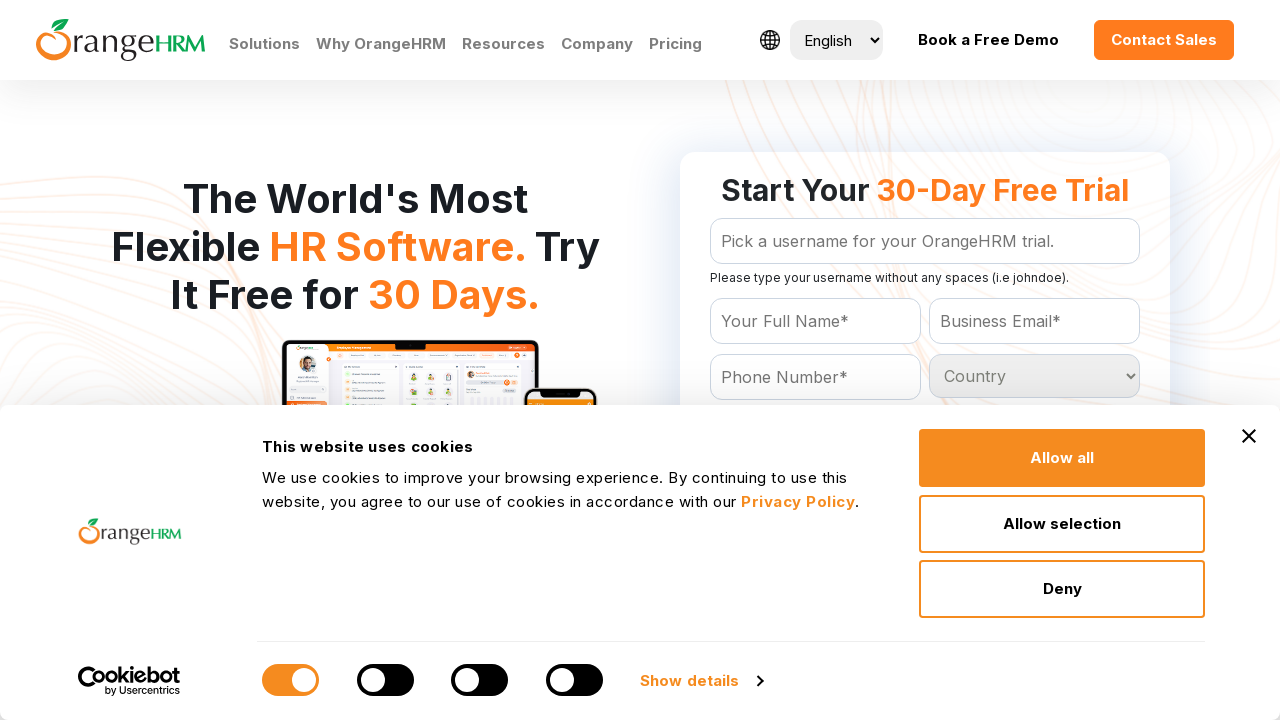

Retrieved option text: Hungary
	
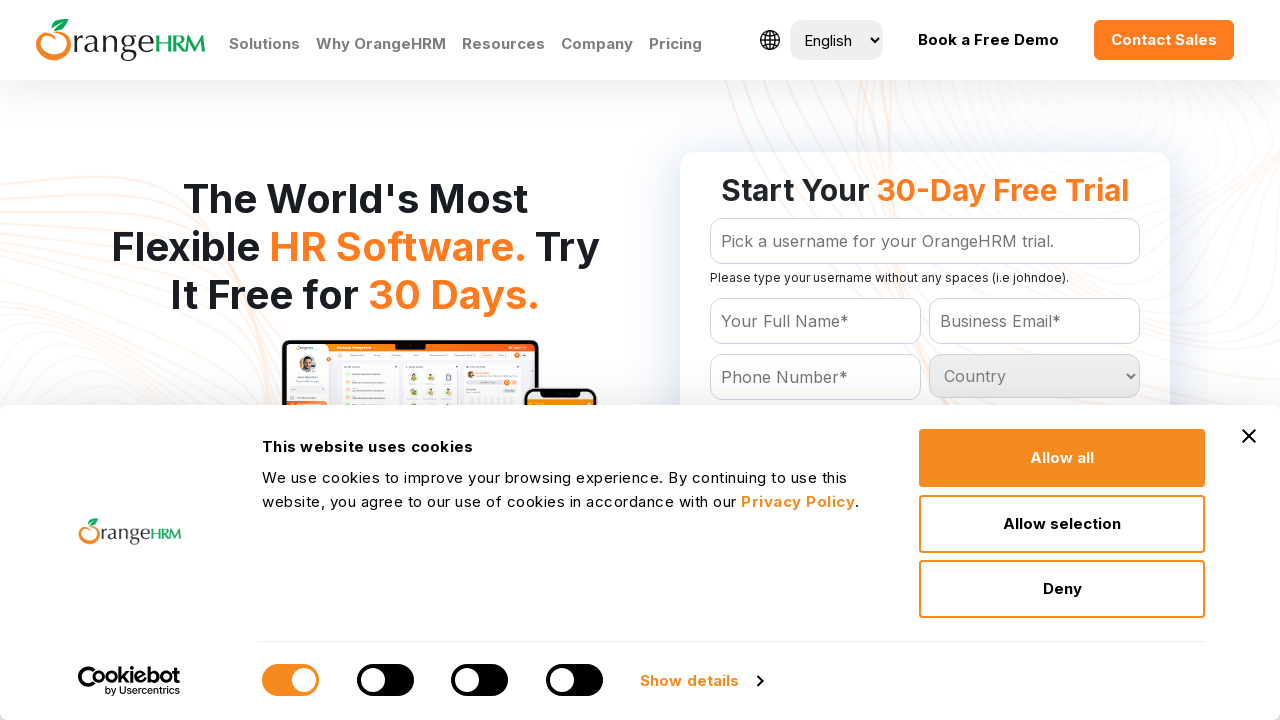

Retrieved option text: Iceland
	
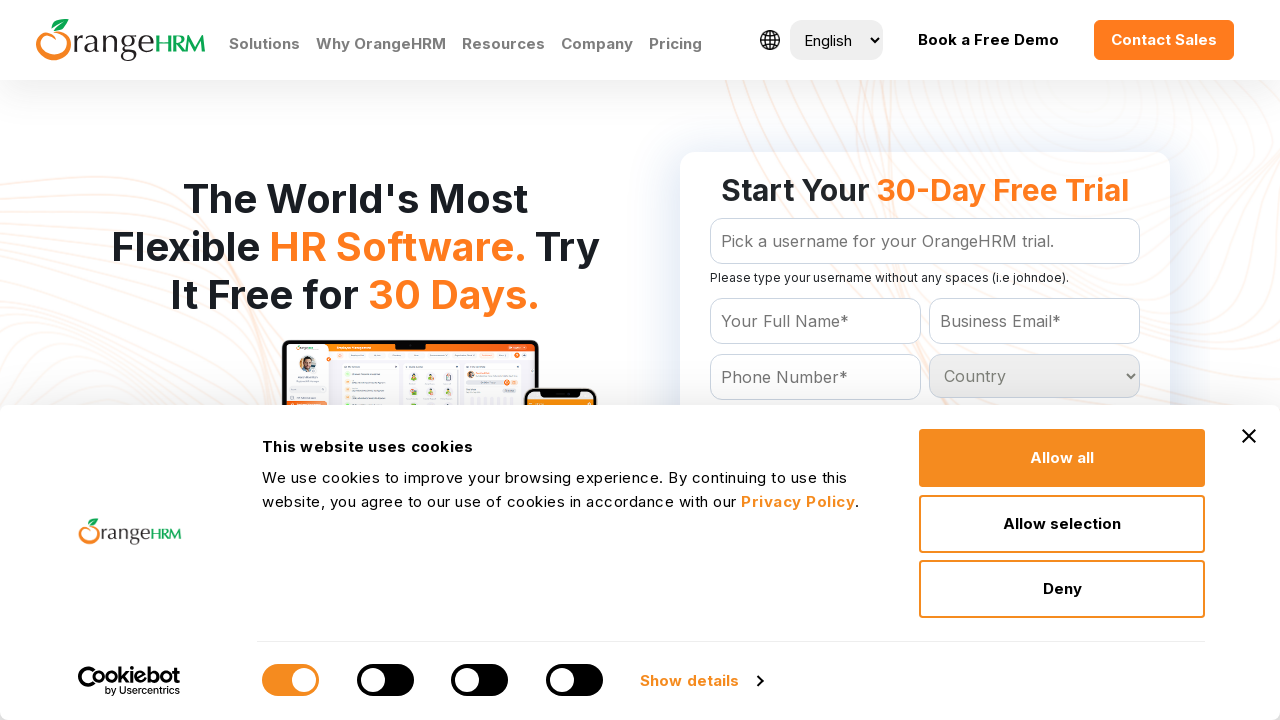

Retrieved option text: India
	
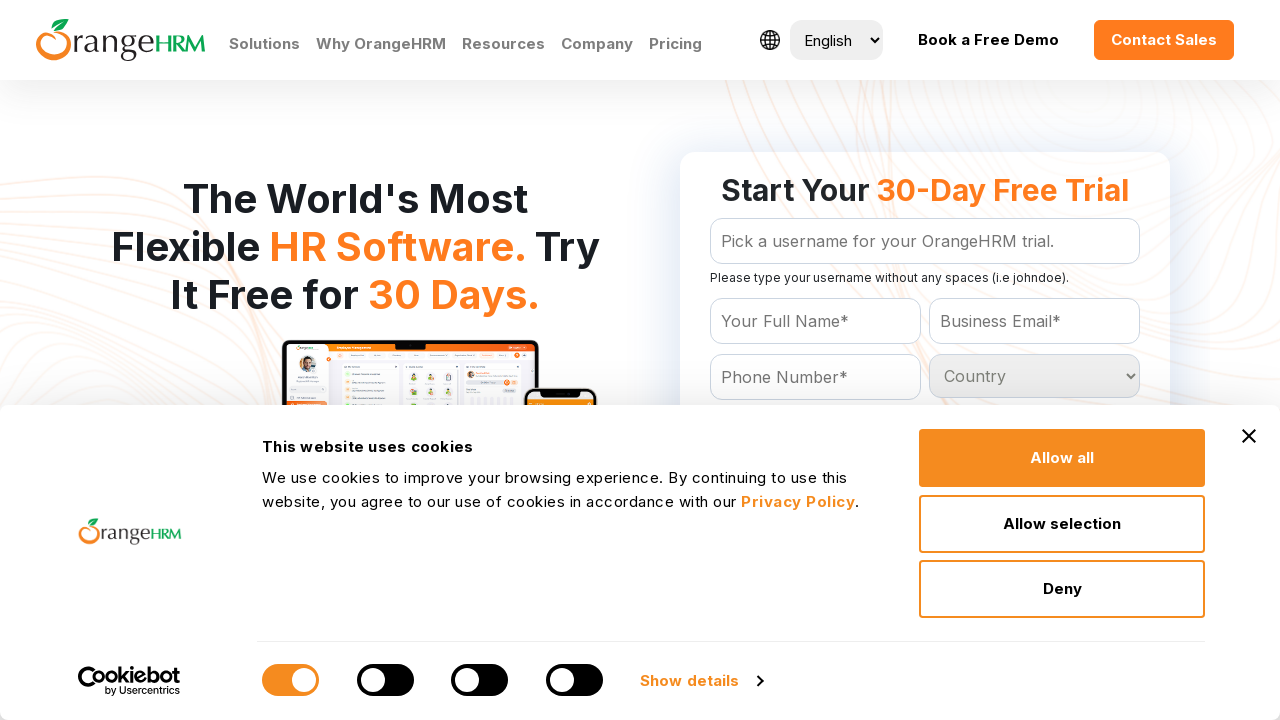

Retrieved option text: Indonesia
	
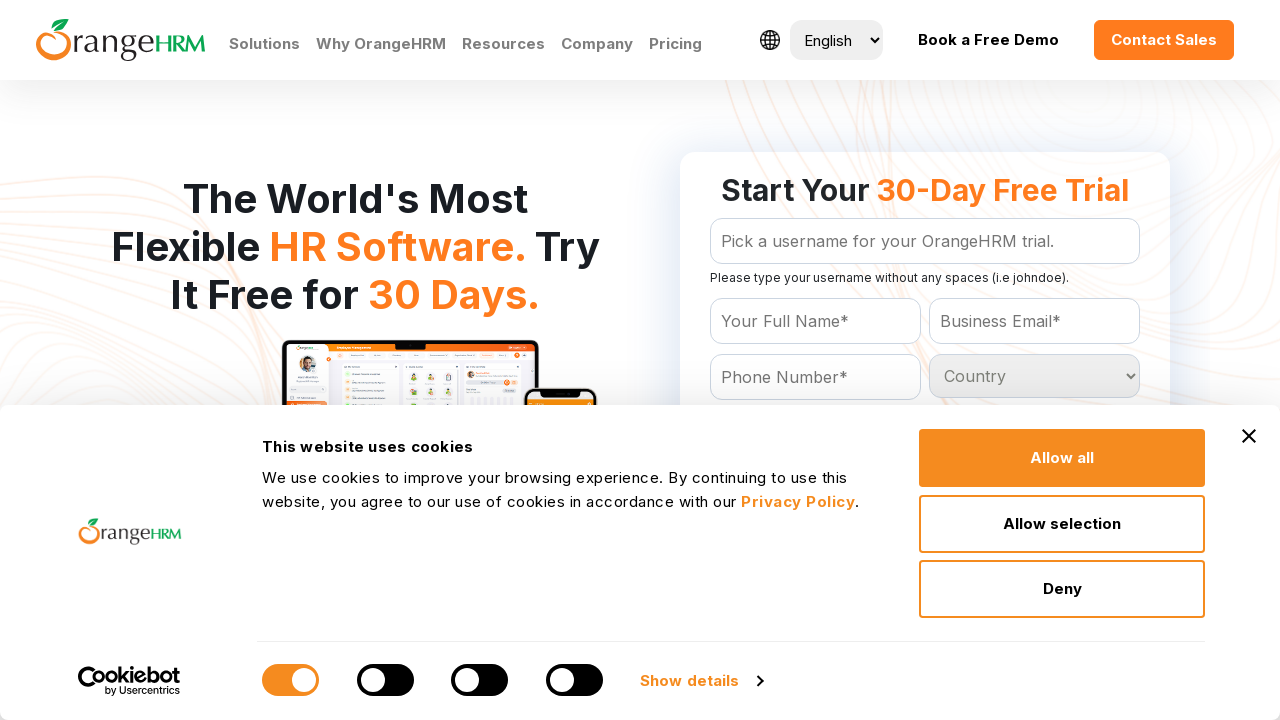

Retrieved option text: Iran
	
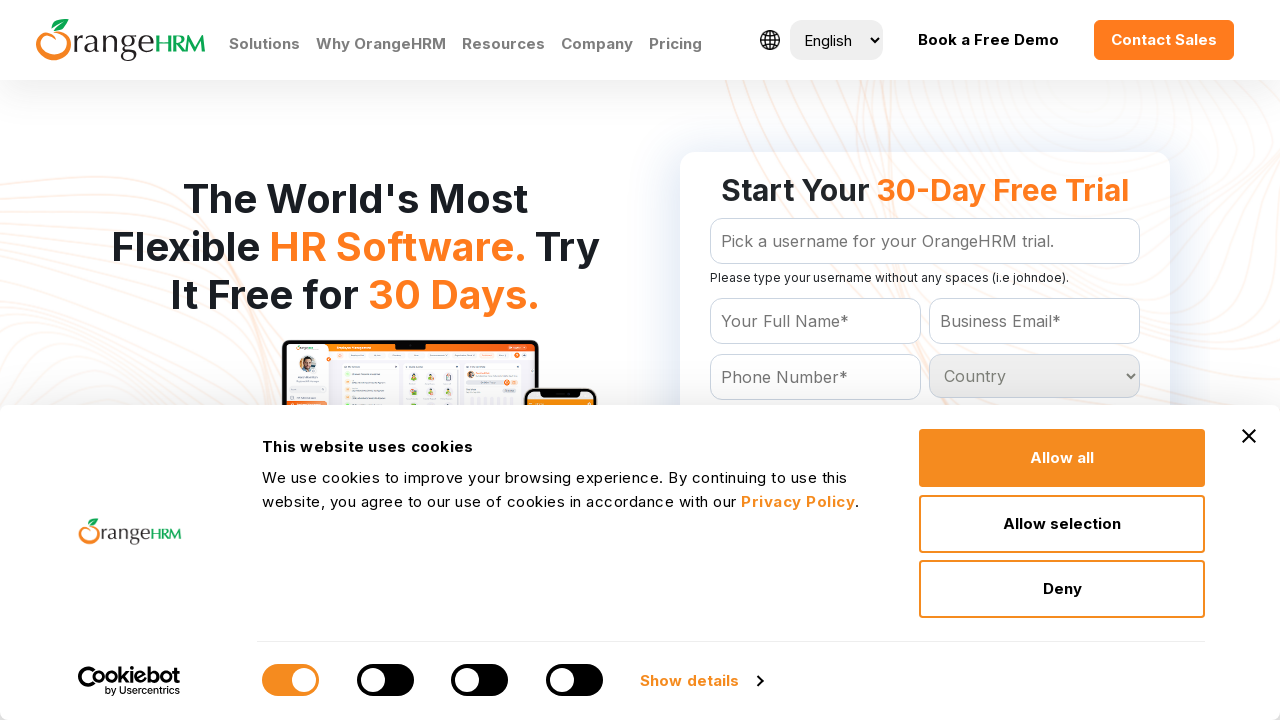

Retrieved option text: Iraq
	
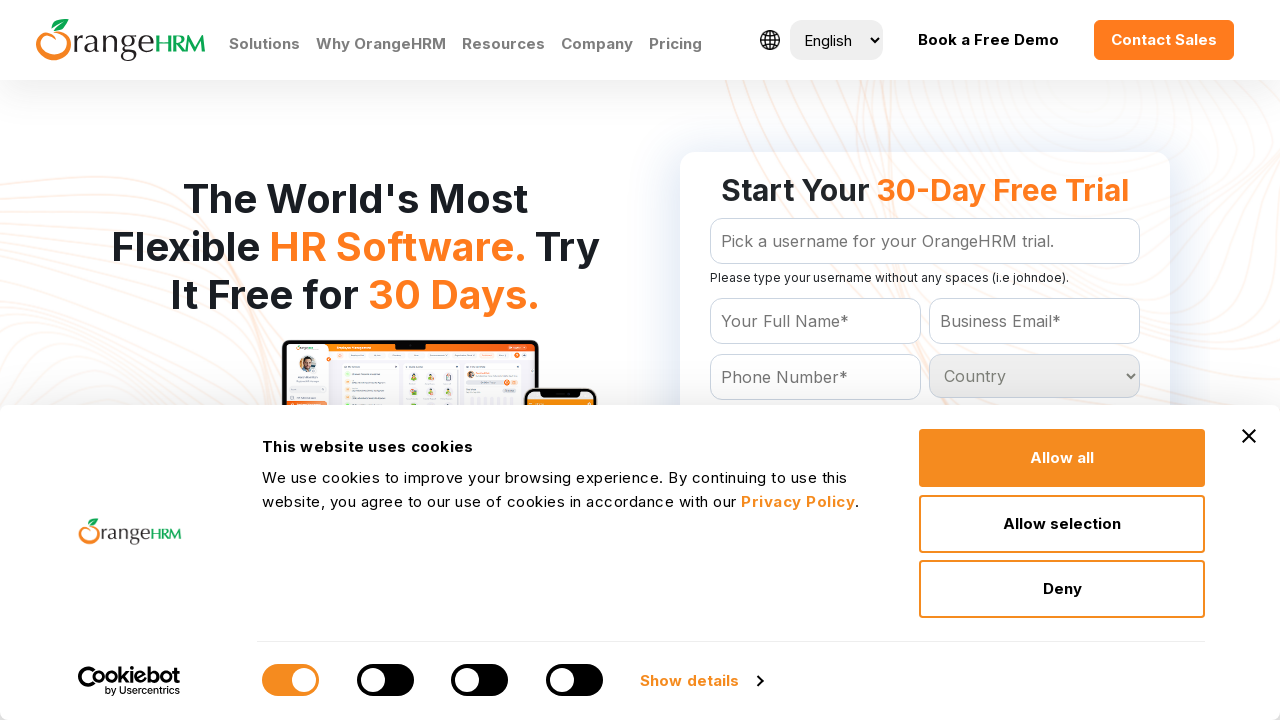

Retrieved option text: Ireland
	
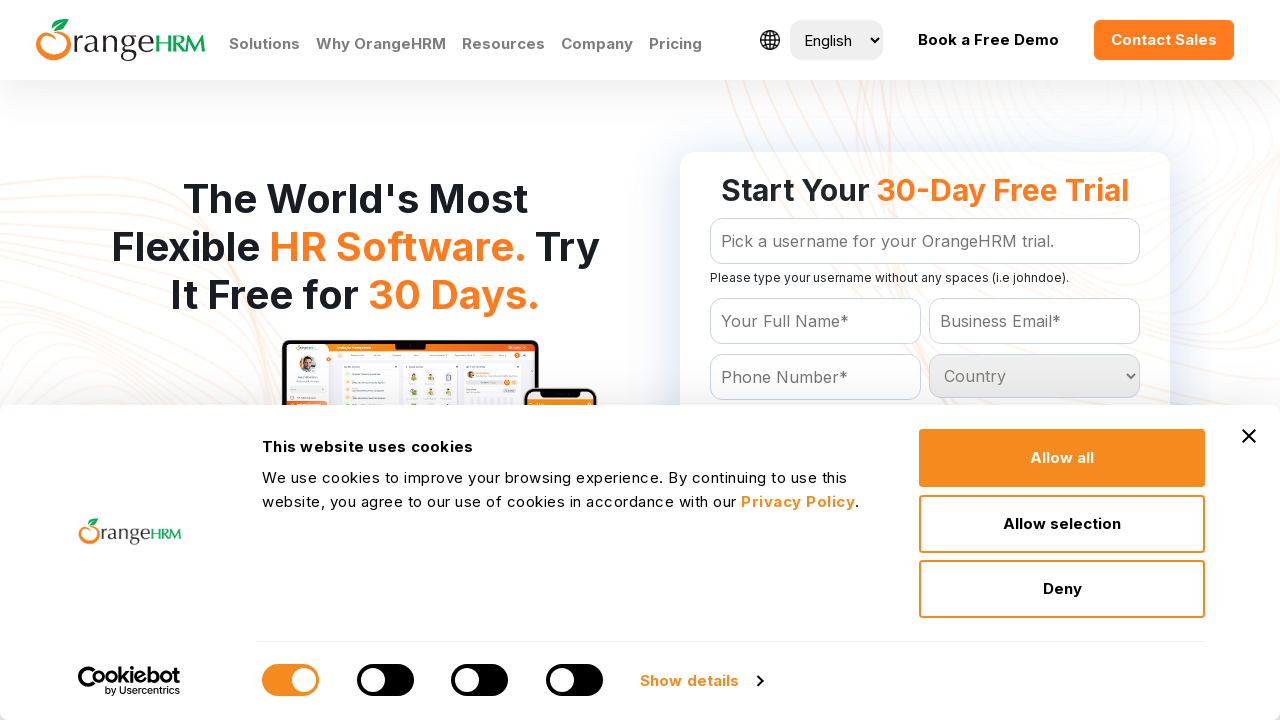

Retrieved option text: Israel
	
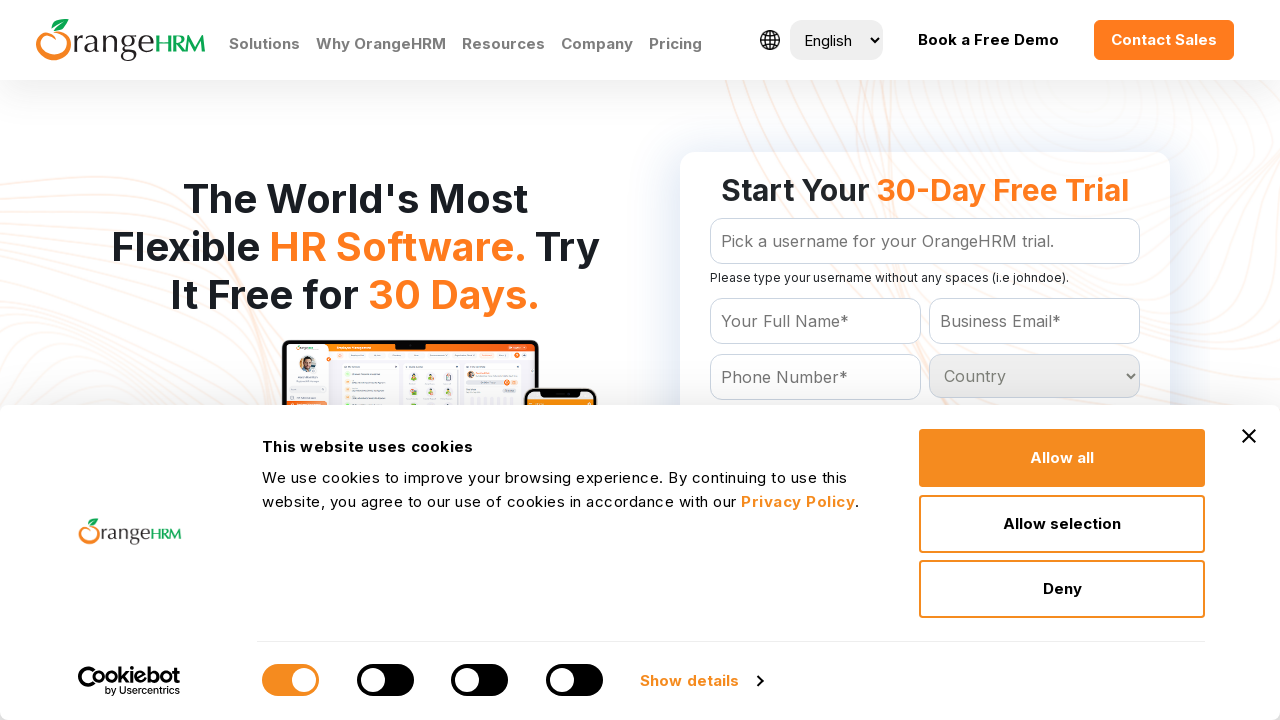

Retrieved option text: Italy
	
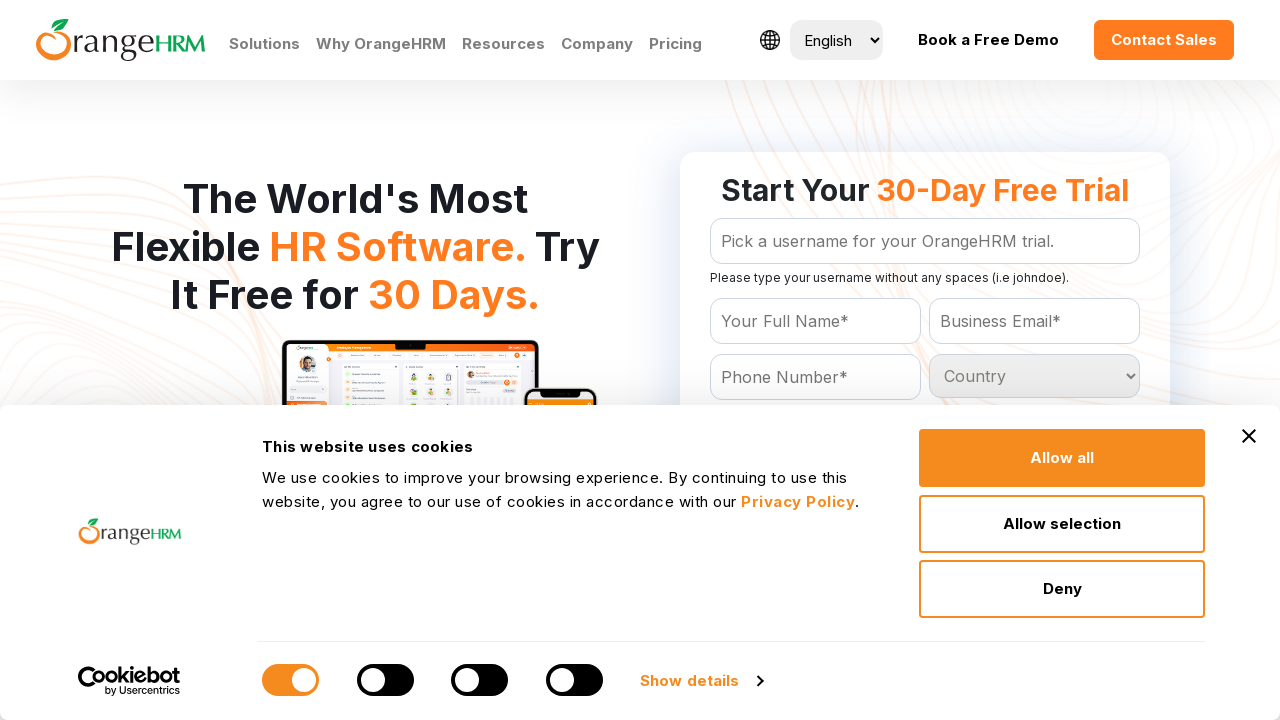

Retrieved option text: Jamaica
	
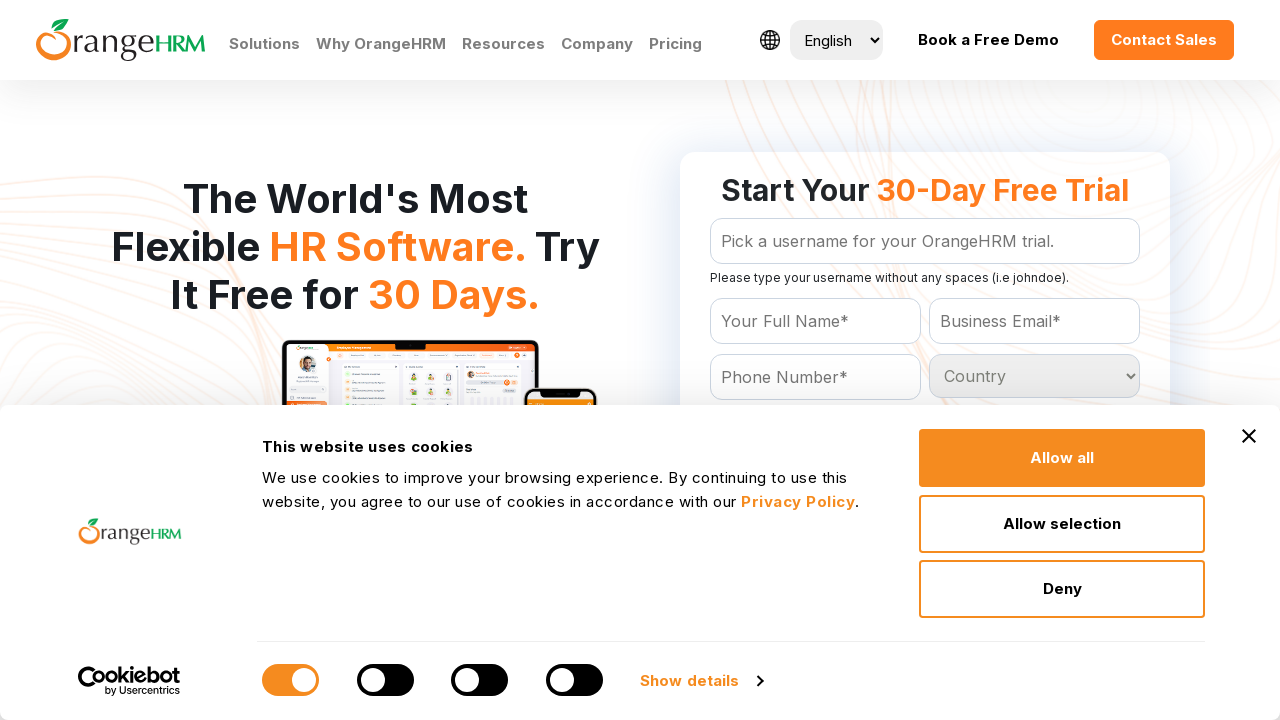

Retrieved option text: Japan
	
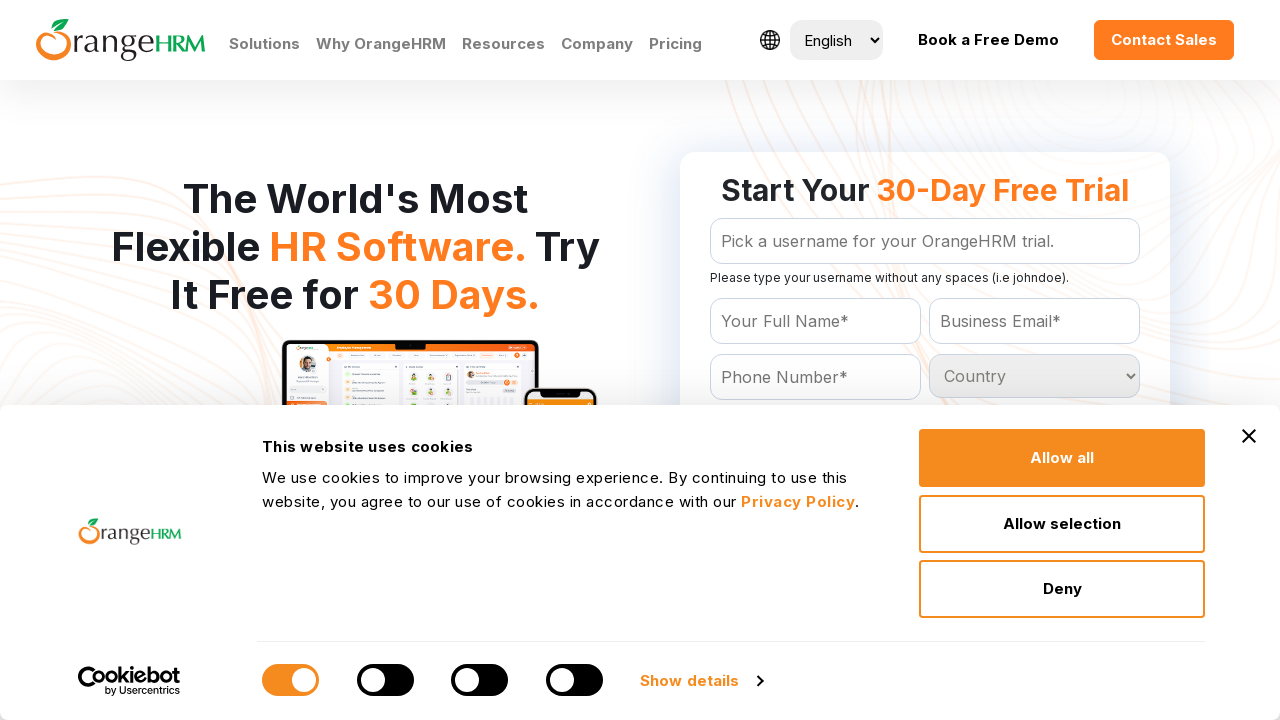

Retrieved option text: Jordan
	
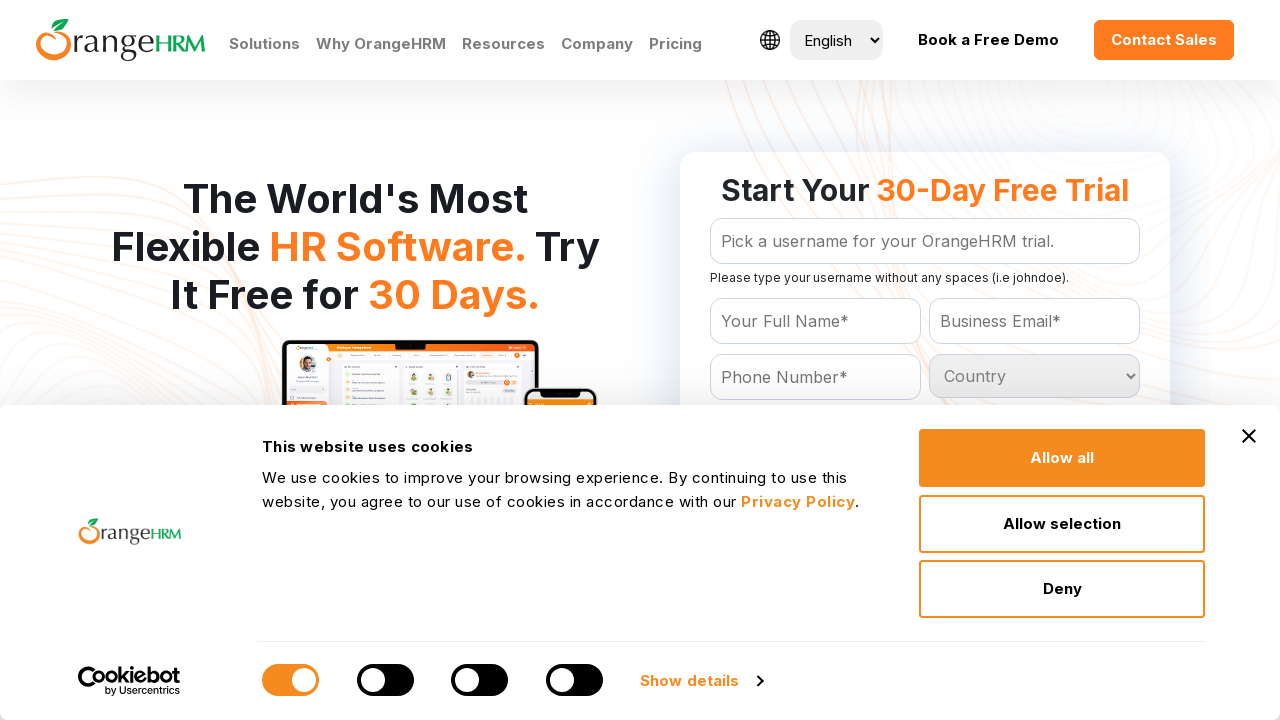

Retrieved option text: Kazakhstan
	
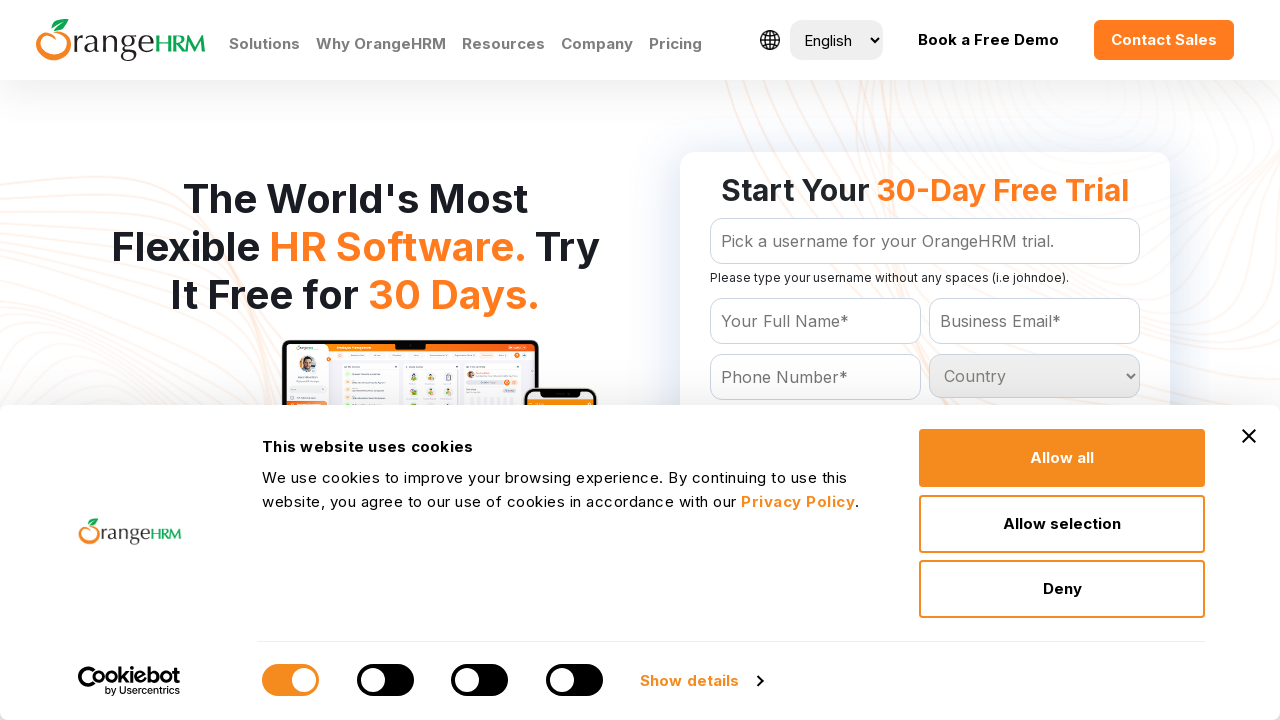

Retrieved option text: Kenya
	
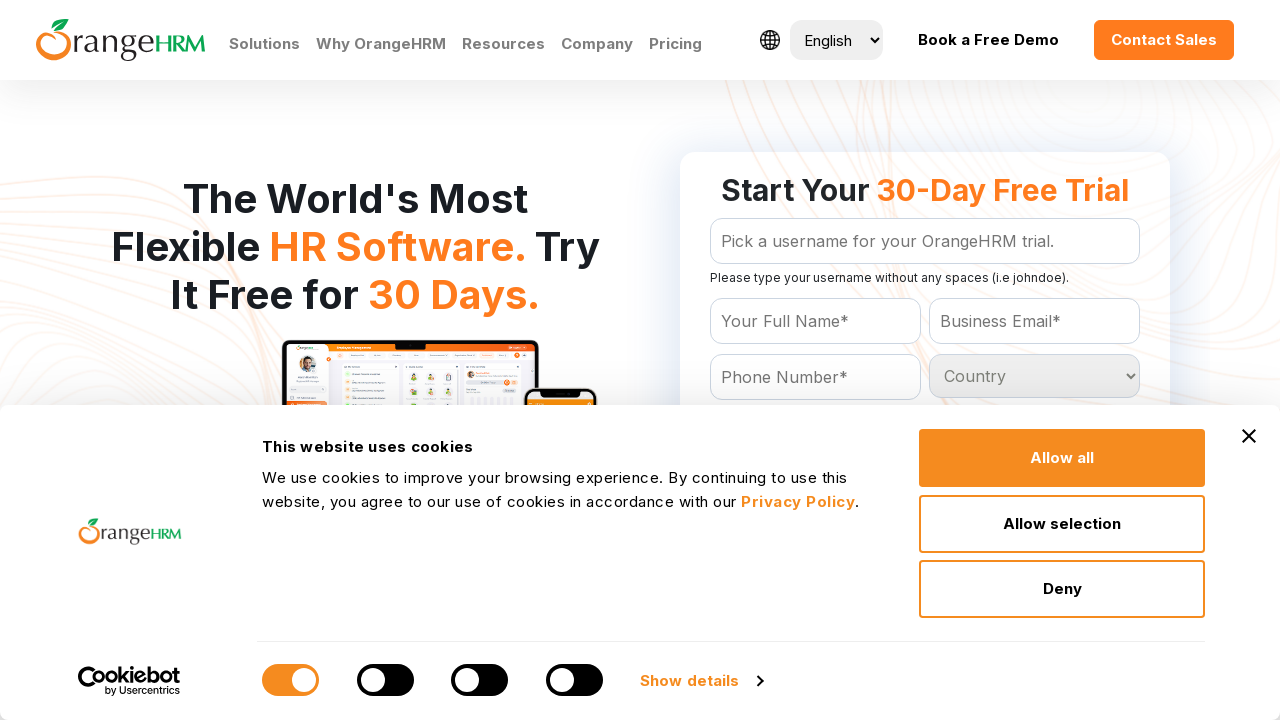

Retrieved option text: Kiribati
	
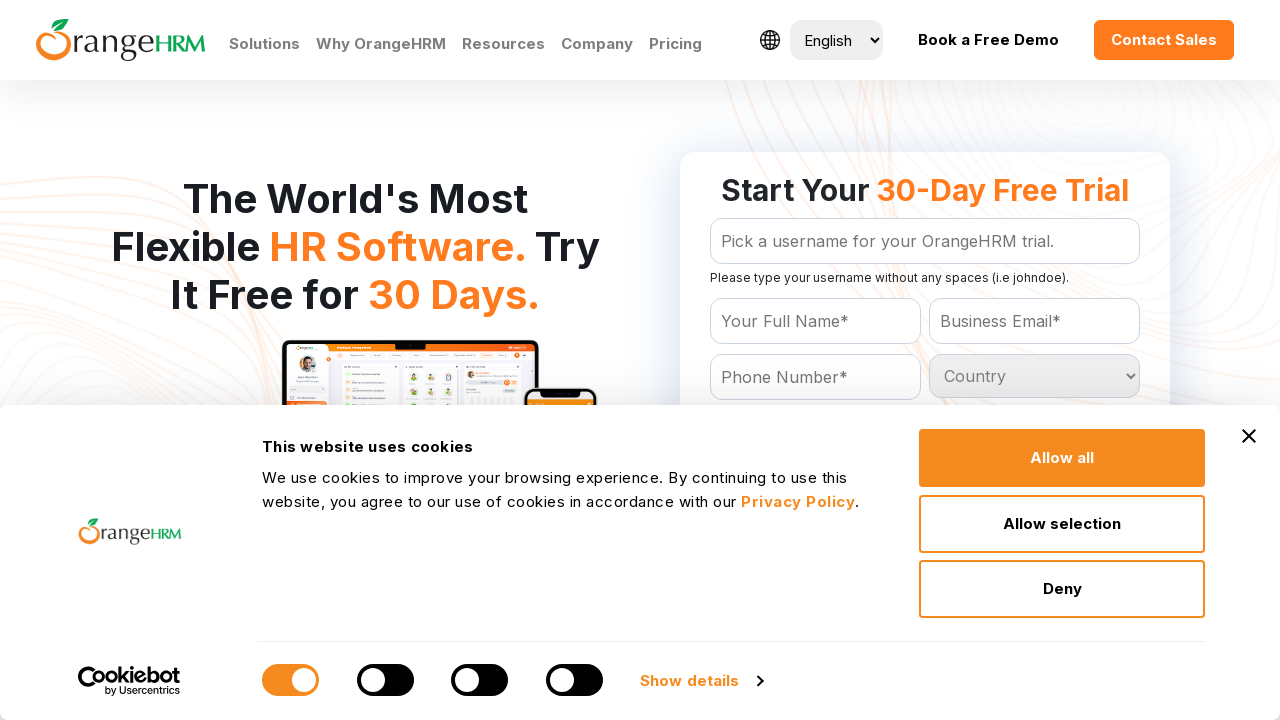

Retrieved option text: North Korea
	
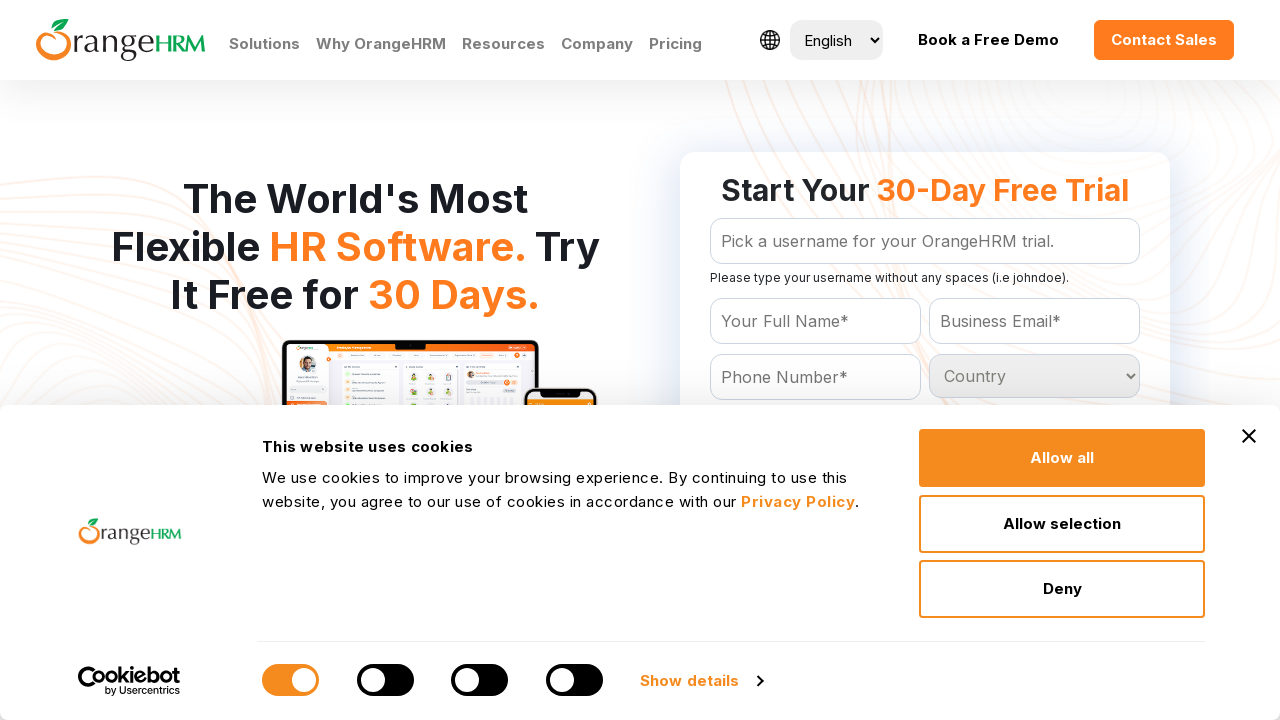

Retrieved option text: South Korea
	
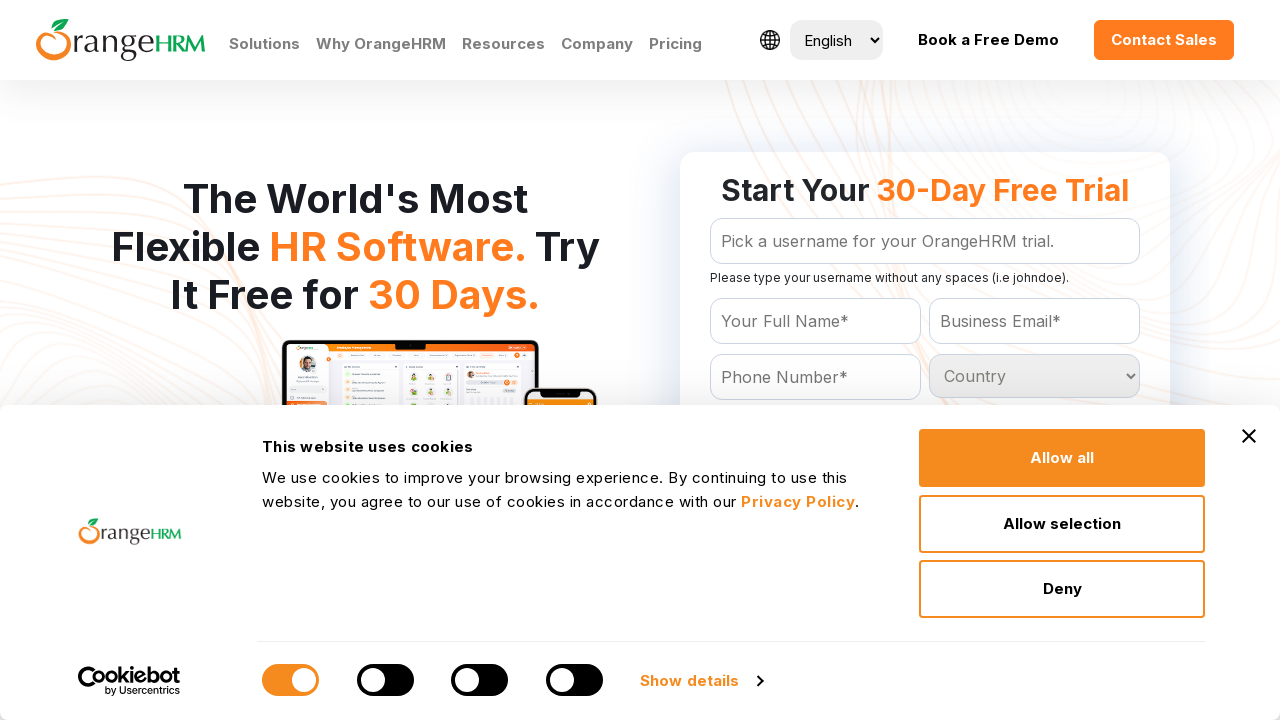

Retrieved option text: Kuwait
	
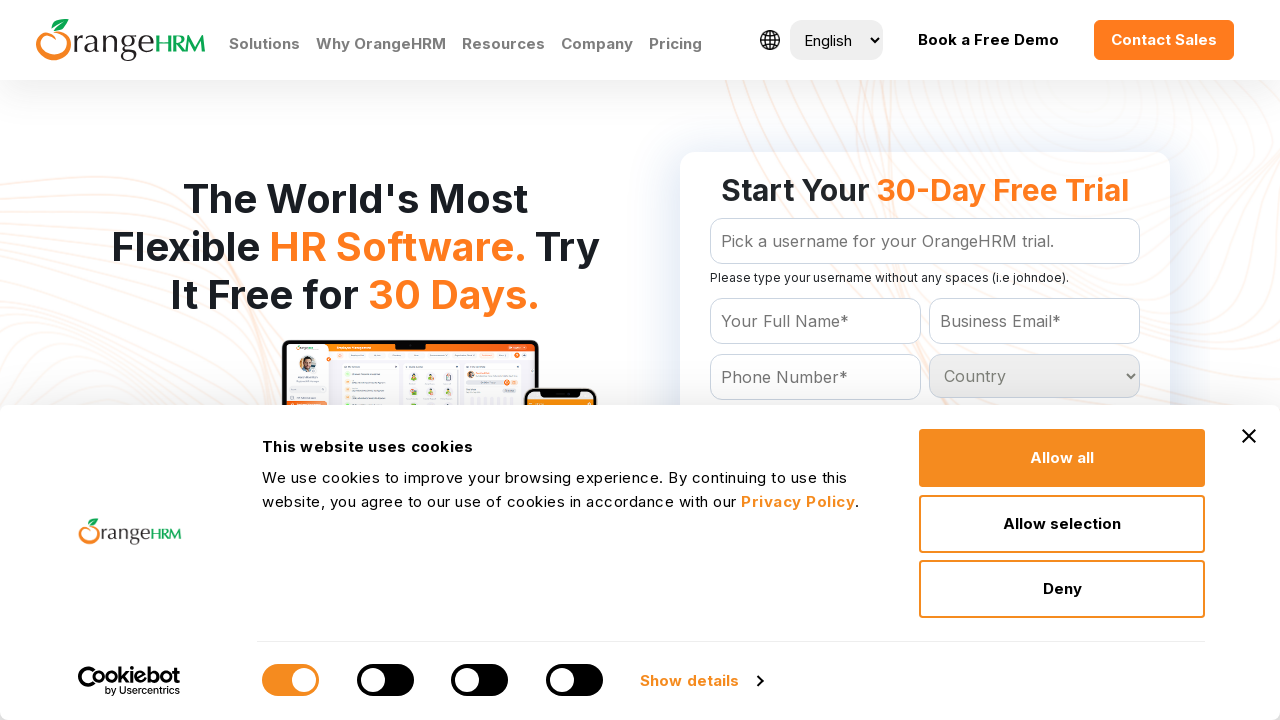

Retrieved option text: Kyrgyzstan
	
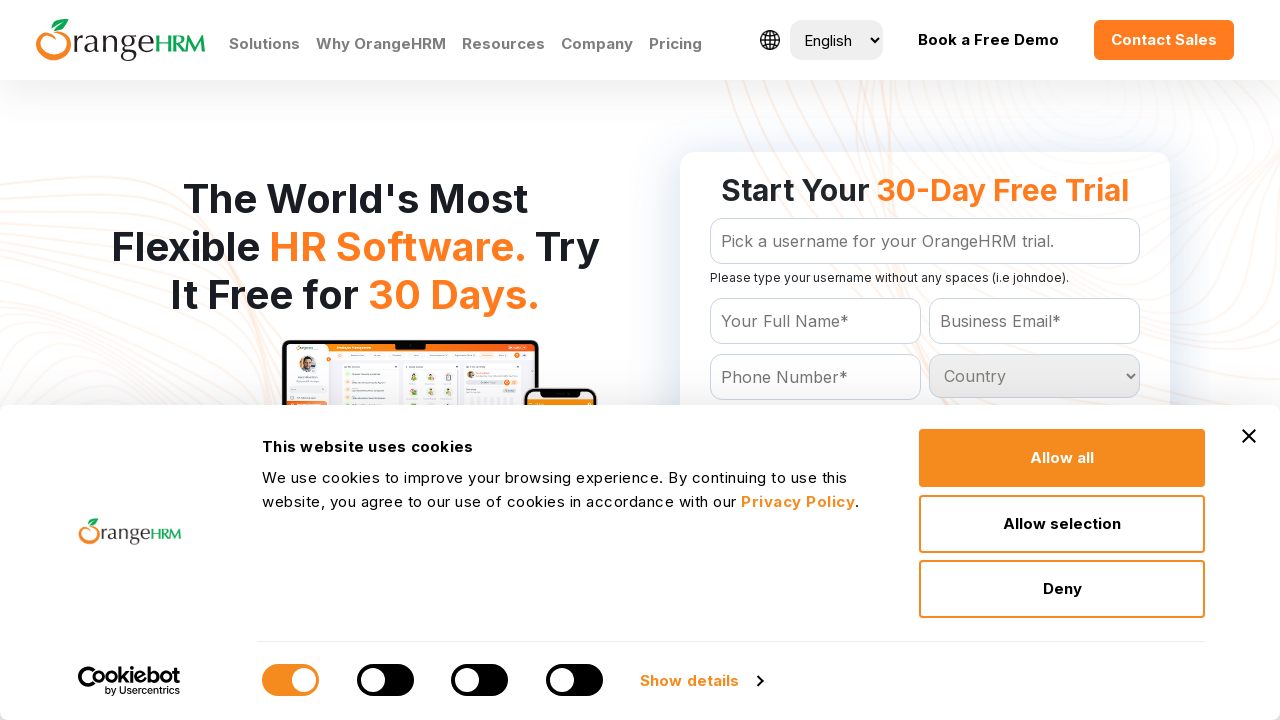

Retrieved option text: Laos
	
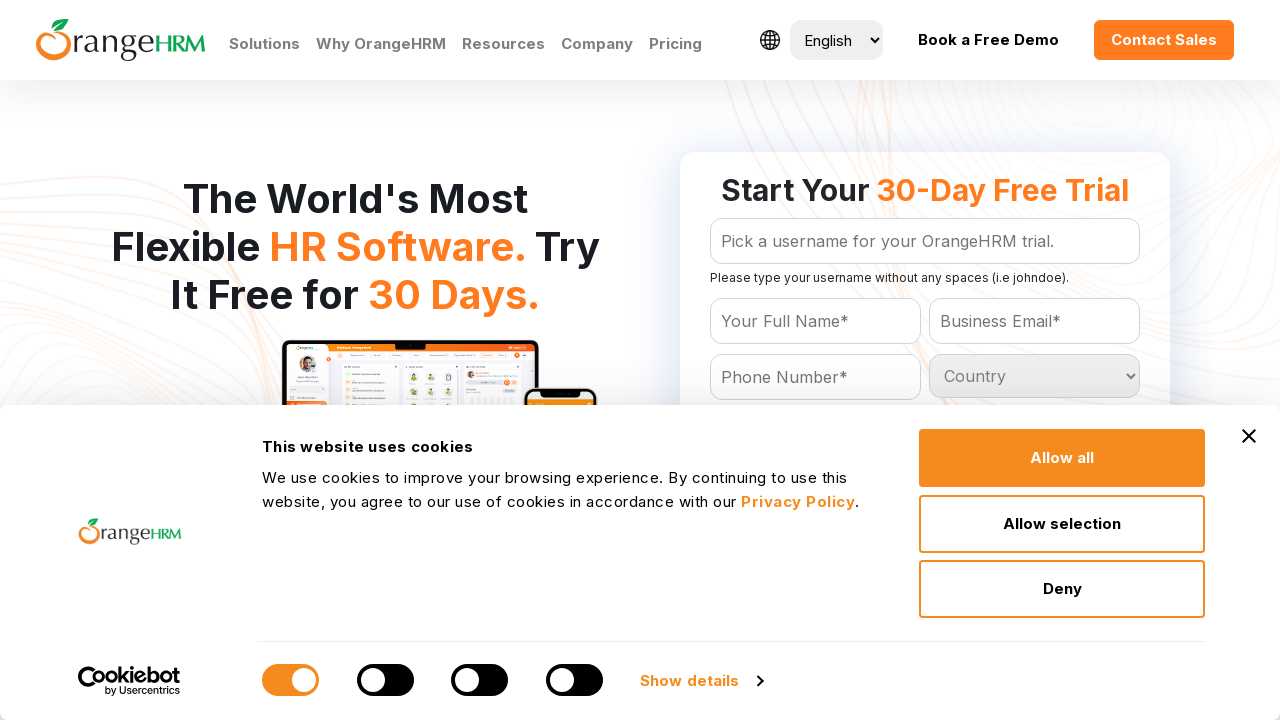

Retrieved option text: Latvia
	
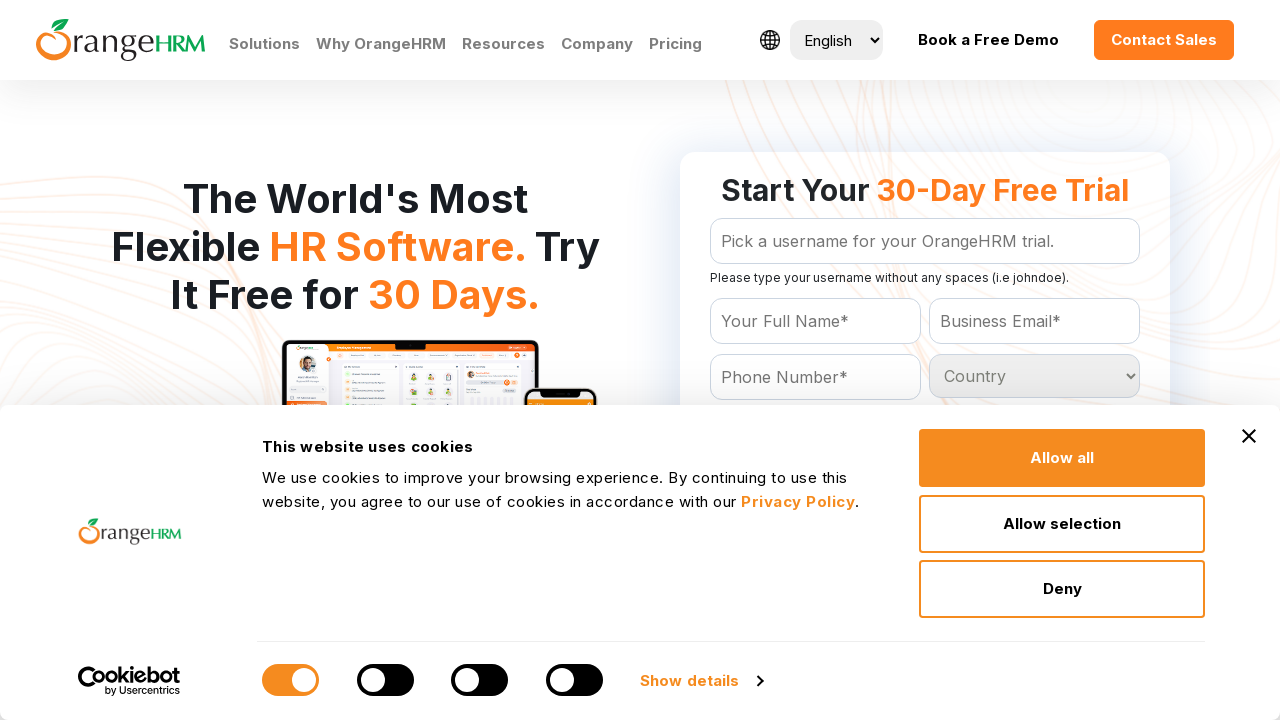

Retrieved option text: Lebanon
	
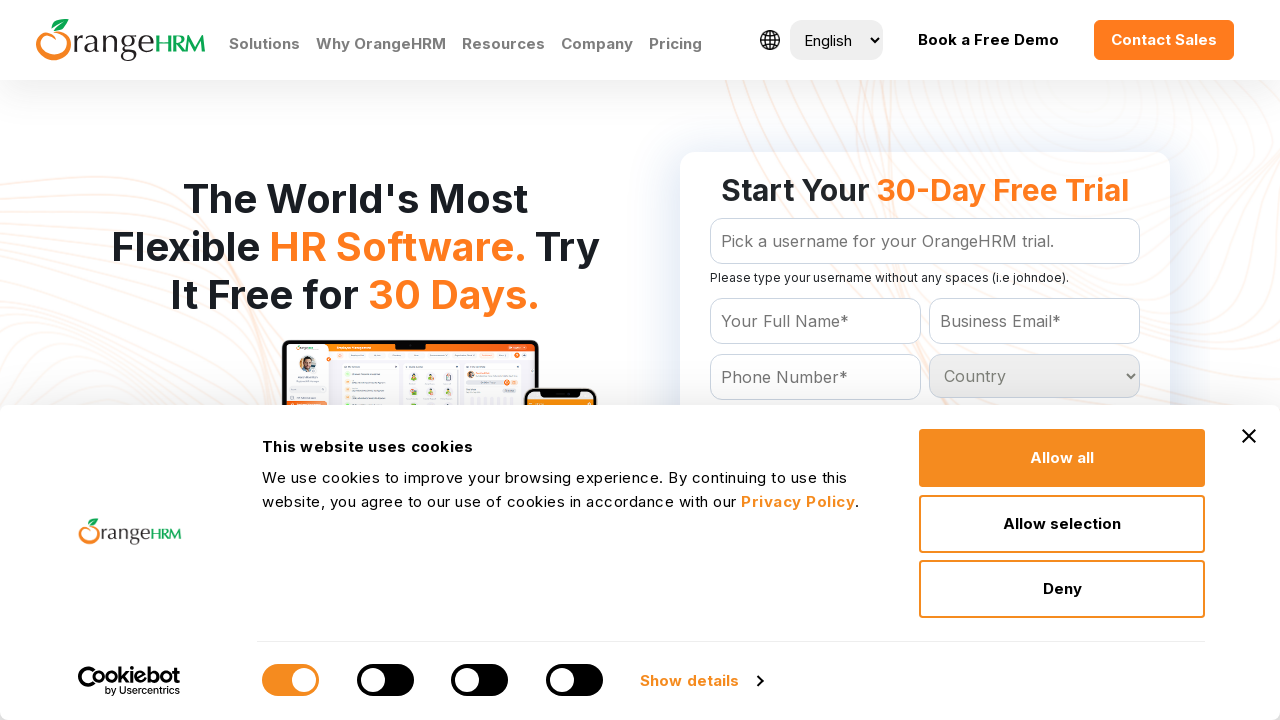

Retrieved option text: Lesotho
	
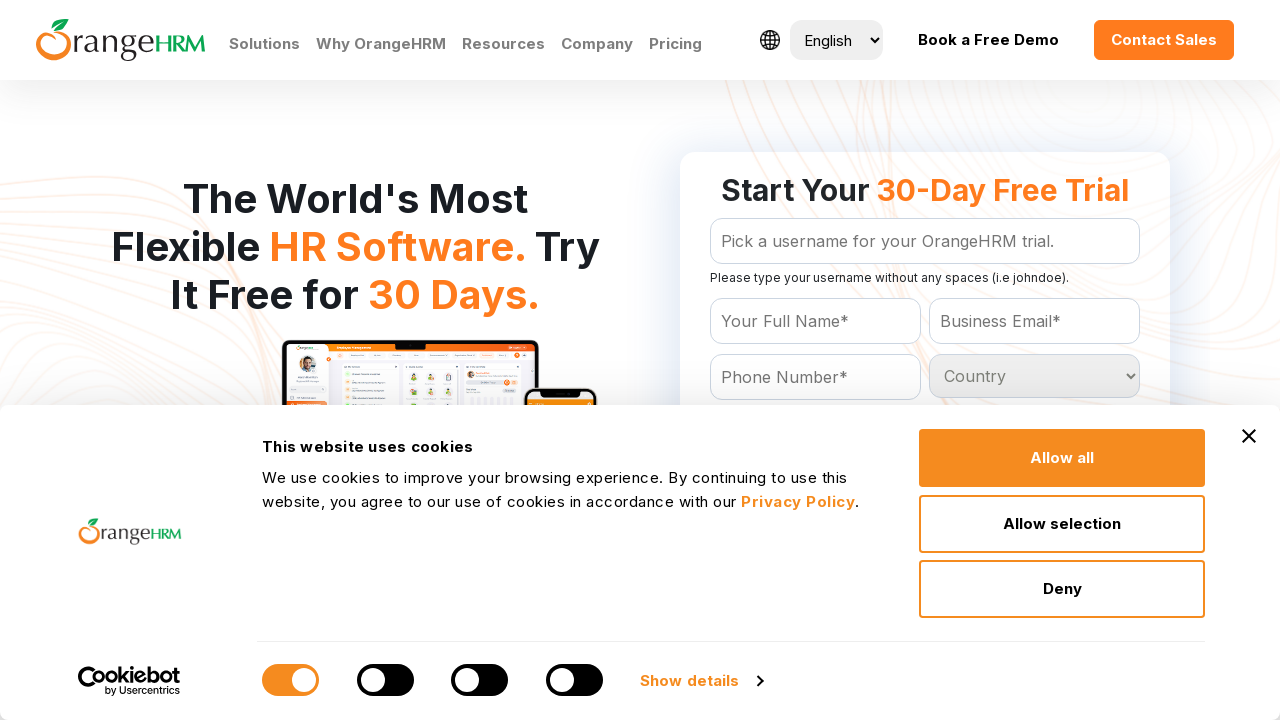

Retrieved option text: Liberia
	
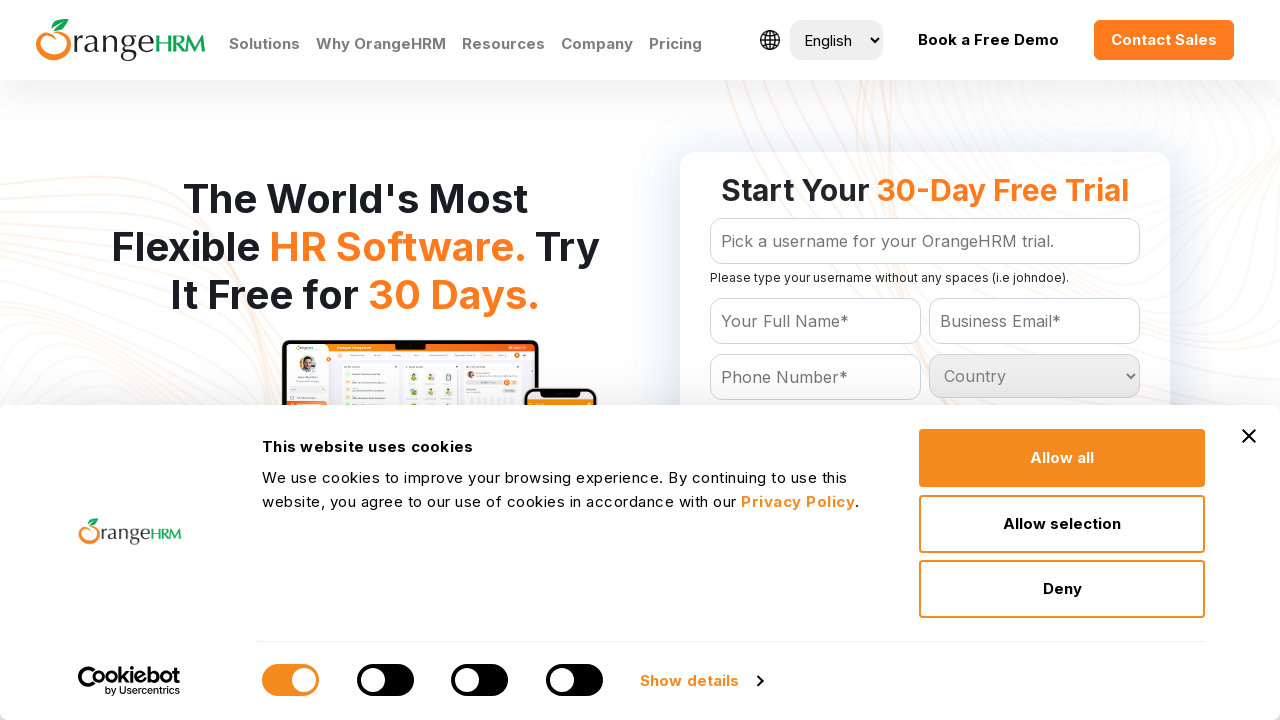

Retrieved option text: Libya
	
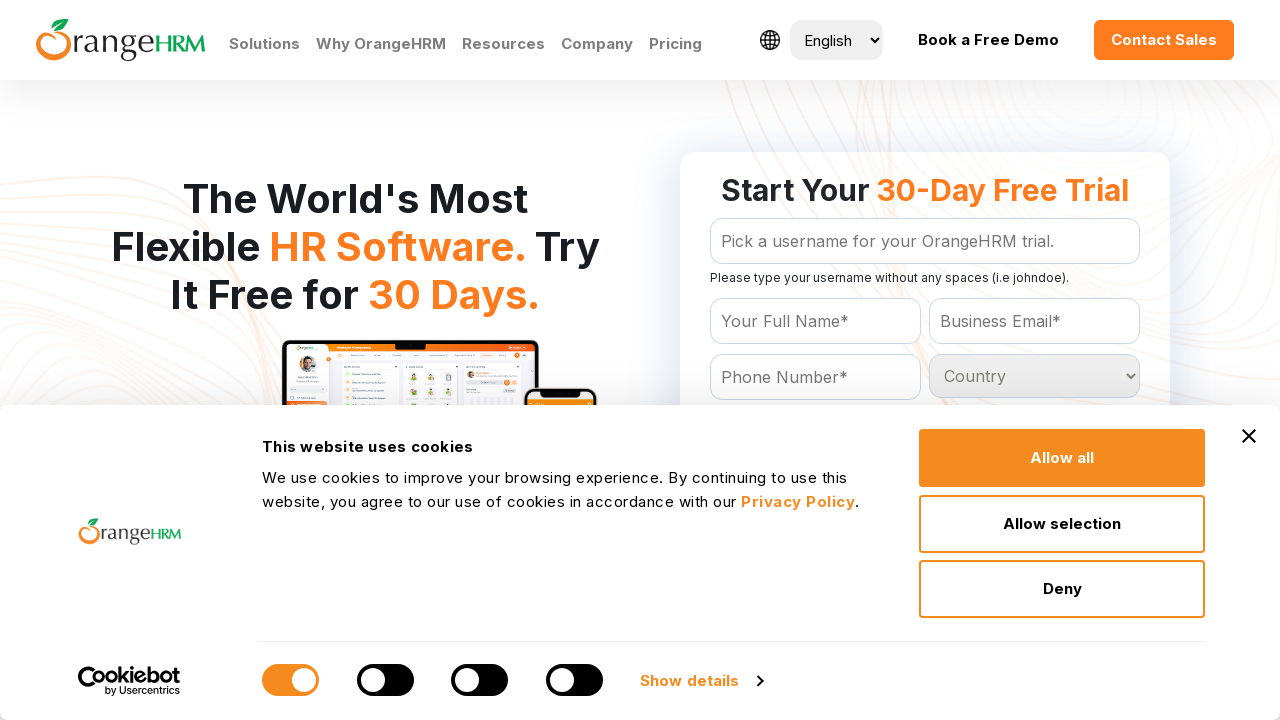

Retrieved option text: Liechtenstein
	
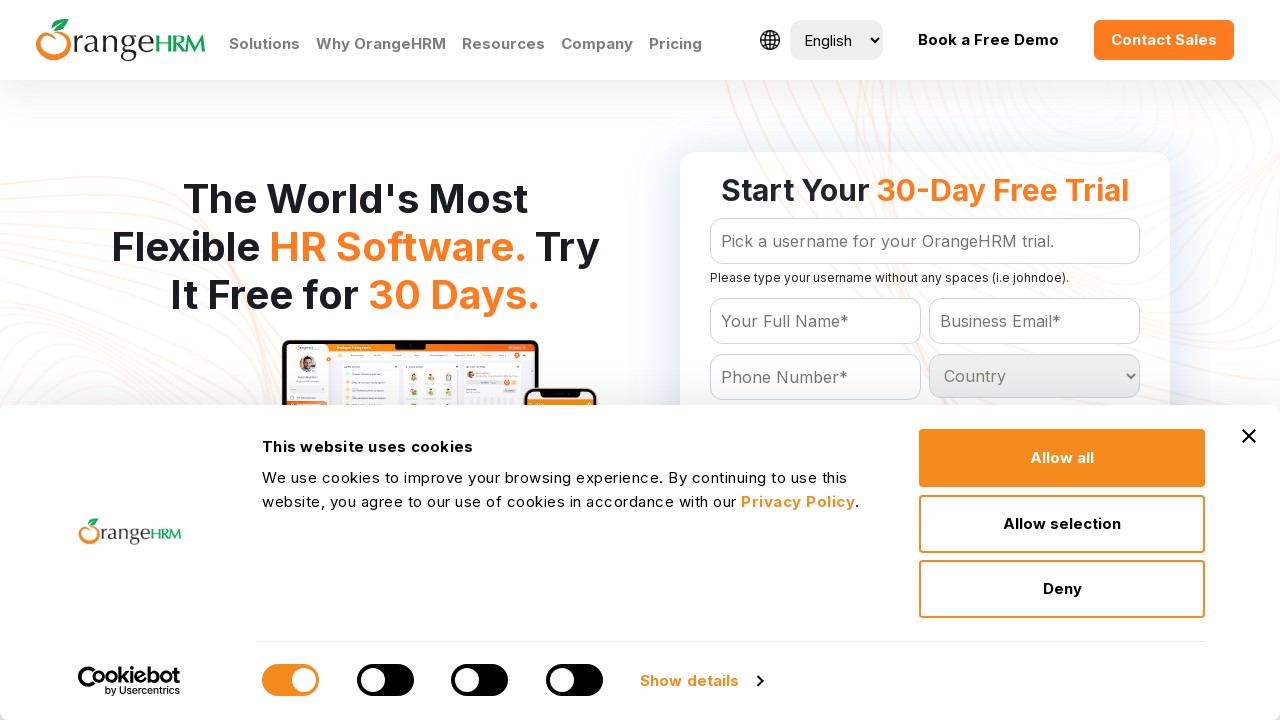

Retrieved option text: Lithuania
	
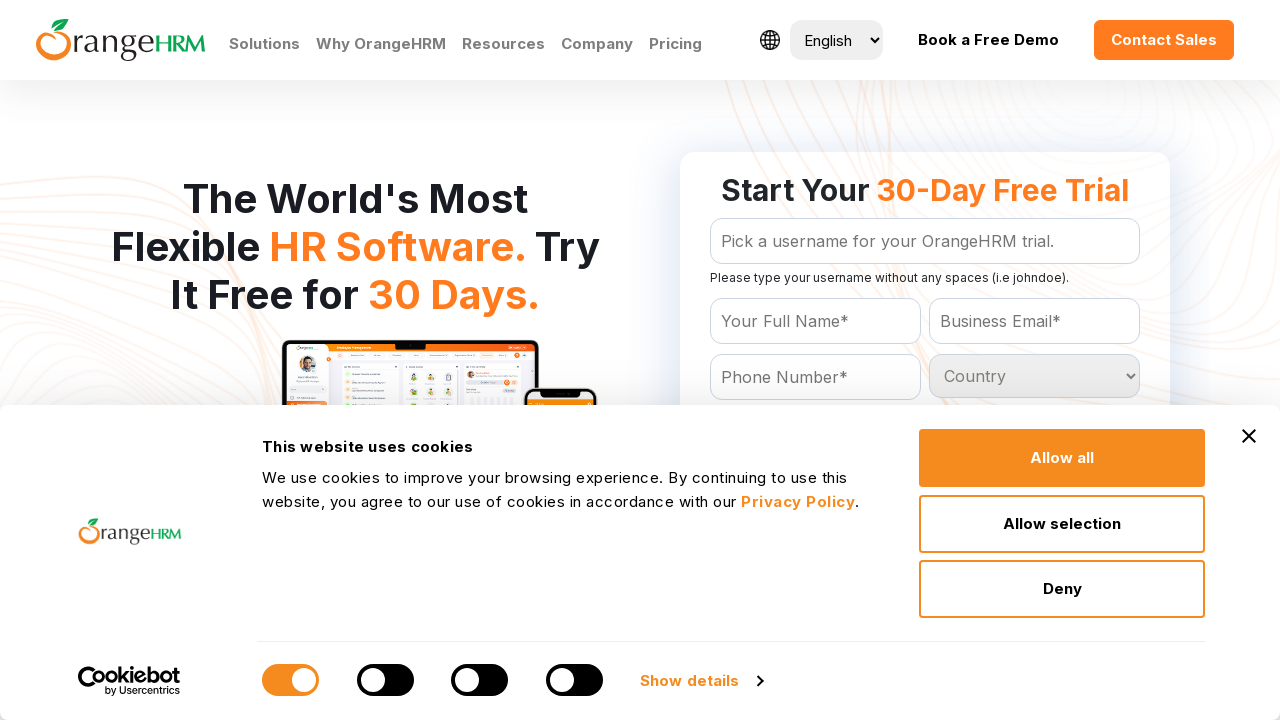

Retrieved option text: Luxembourg
	
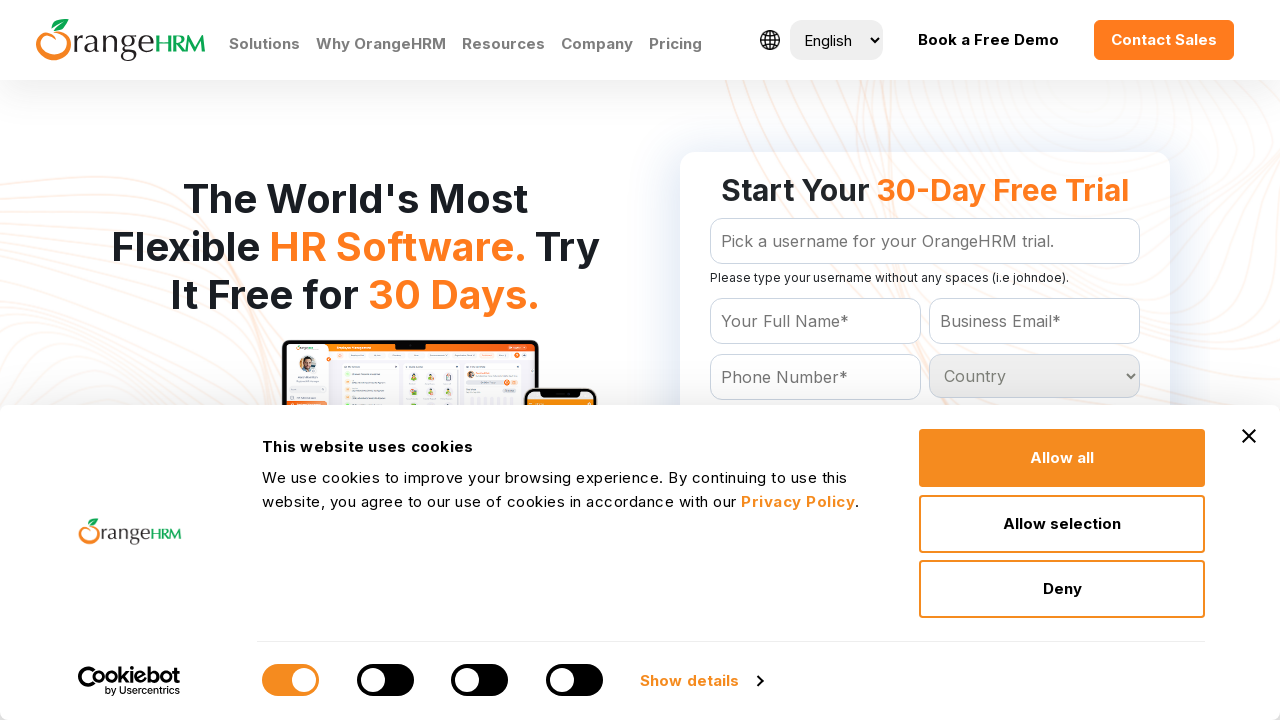

Retrieved option text: Macau
	
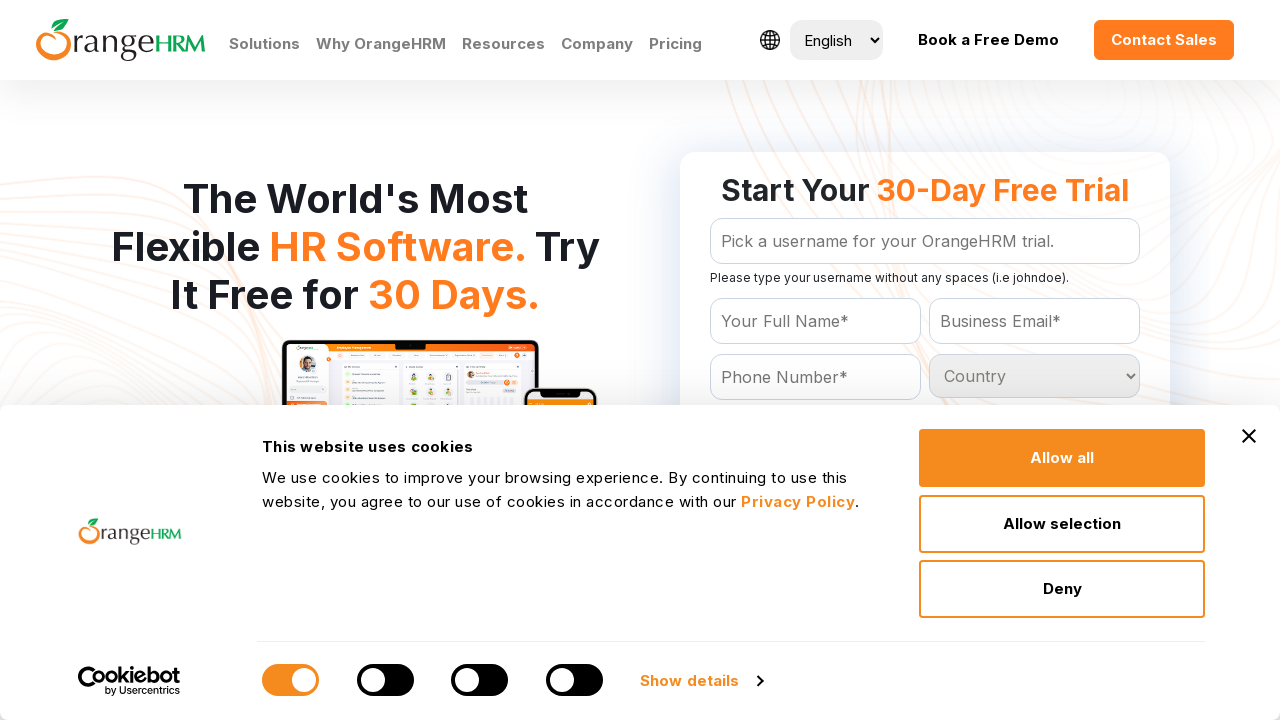

Retrieved option text: Macedonia
	
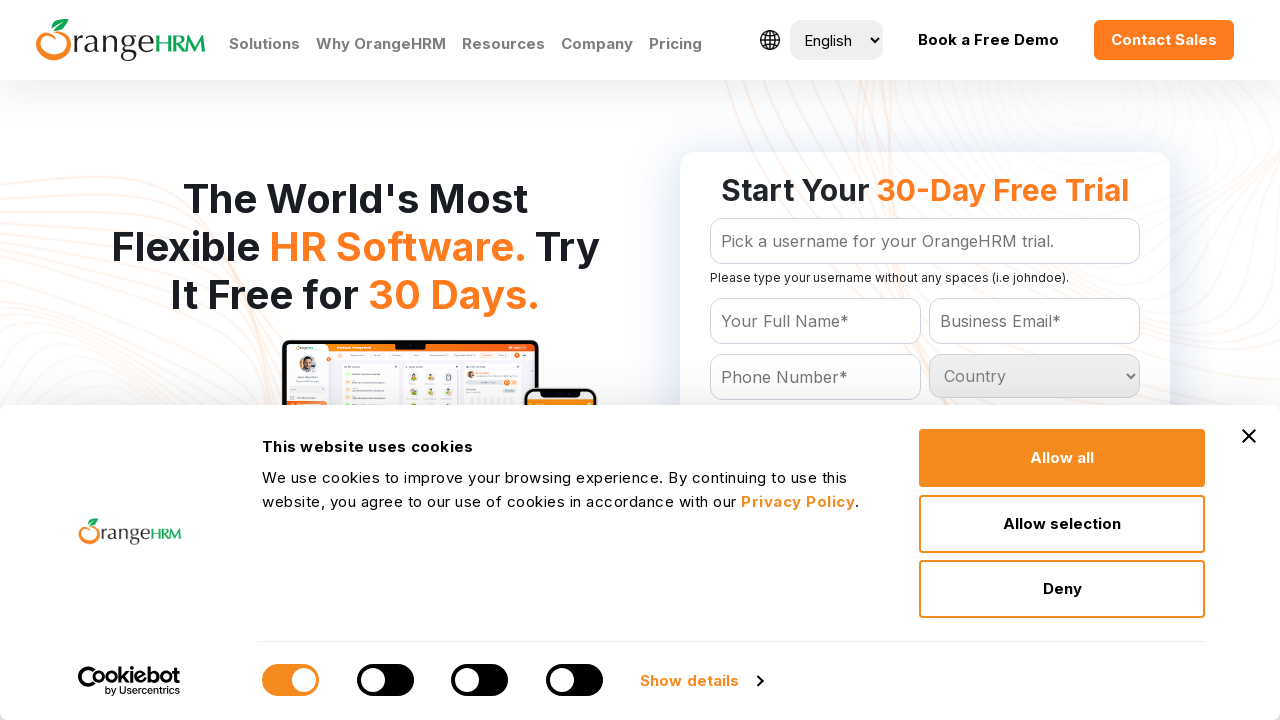

Retrieved option text: Madagascar
	
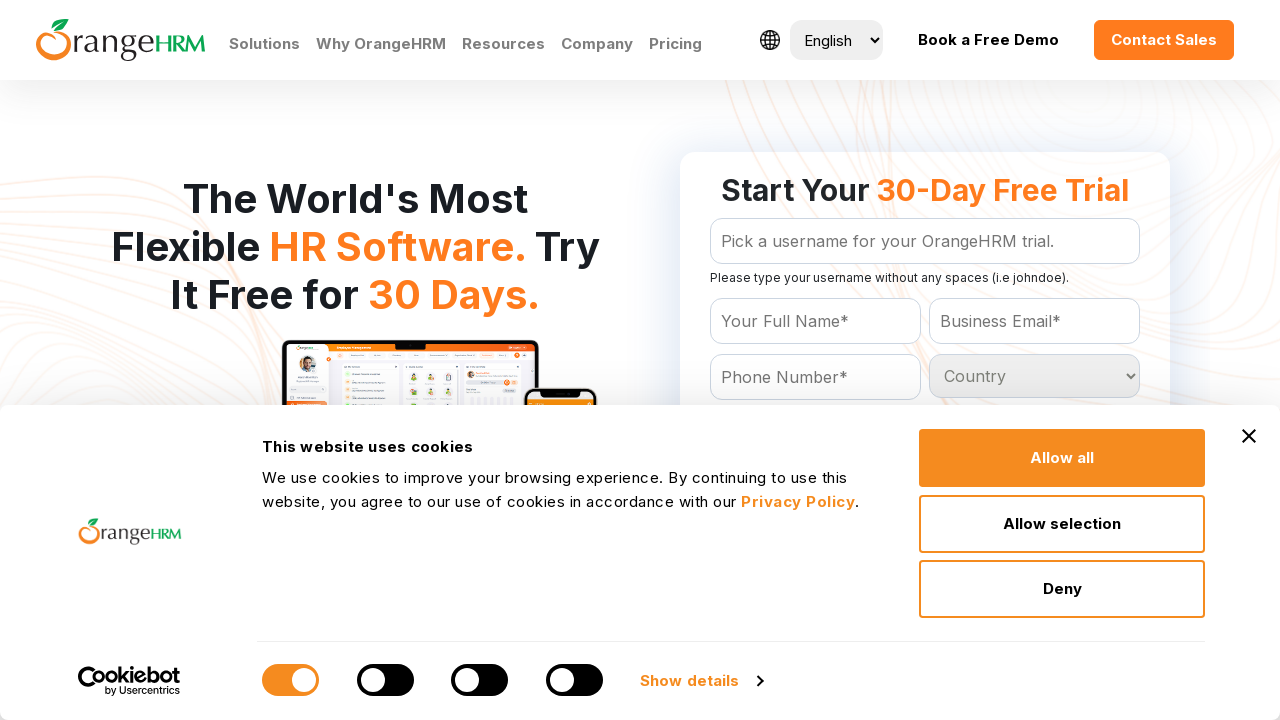

Retrieved option text: Malawi
	
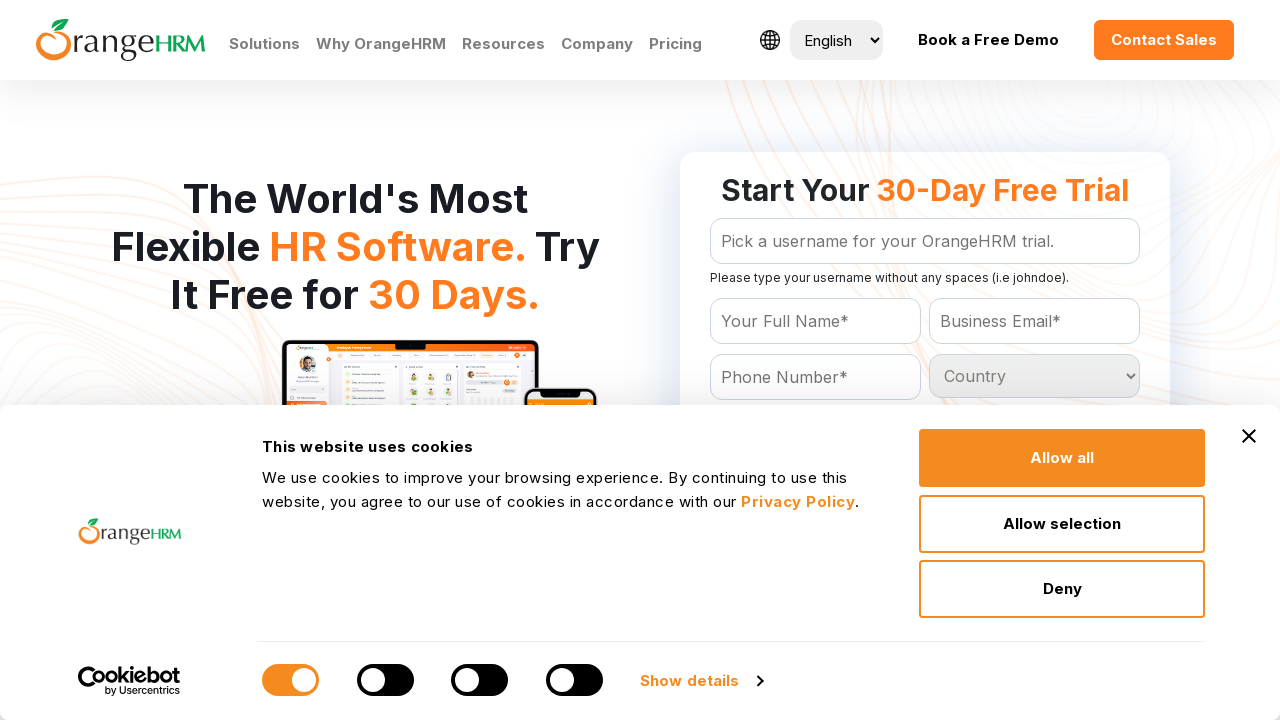

Retrieved option text: Malaysia
	
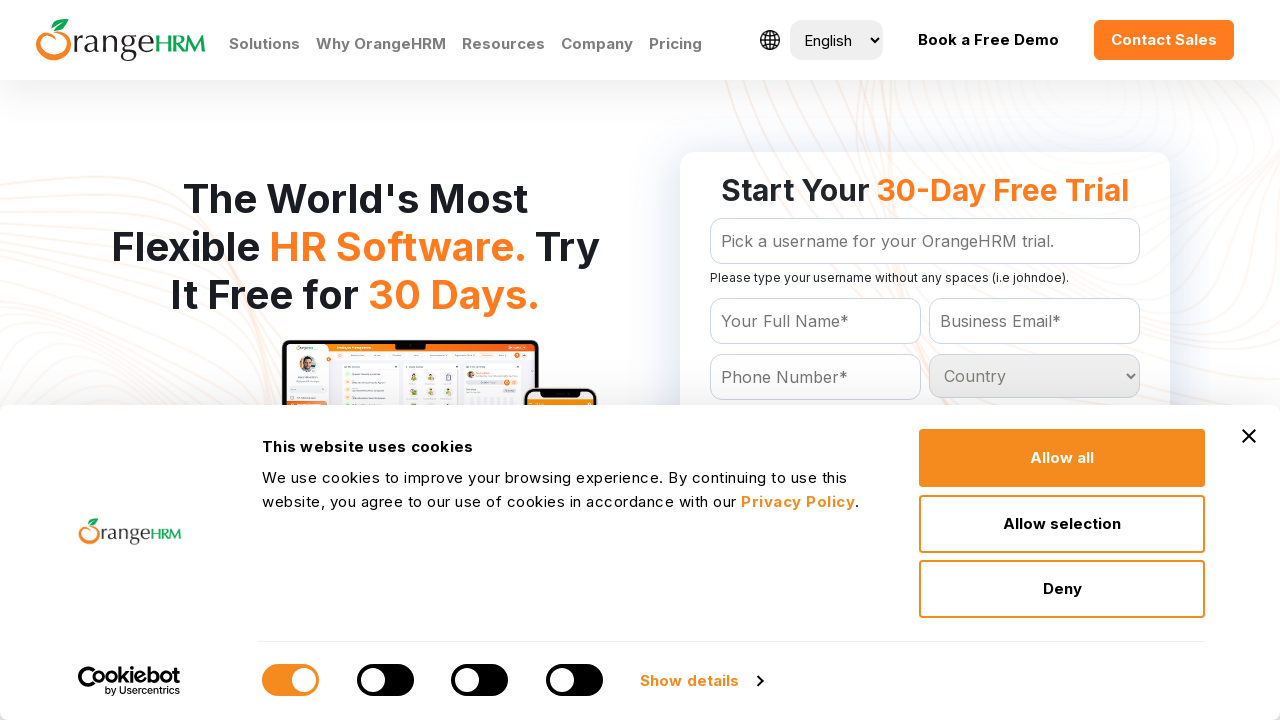

Retrieved option text: Maldives
	
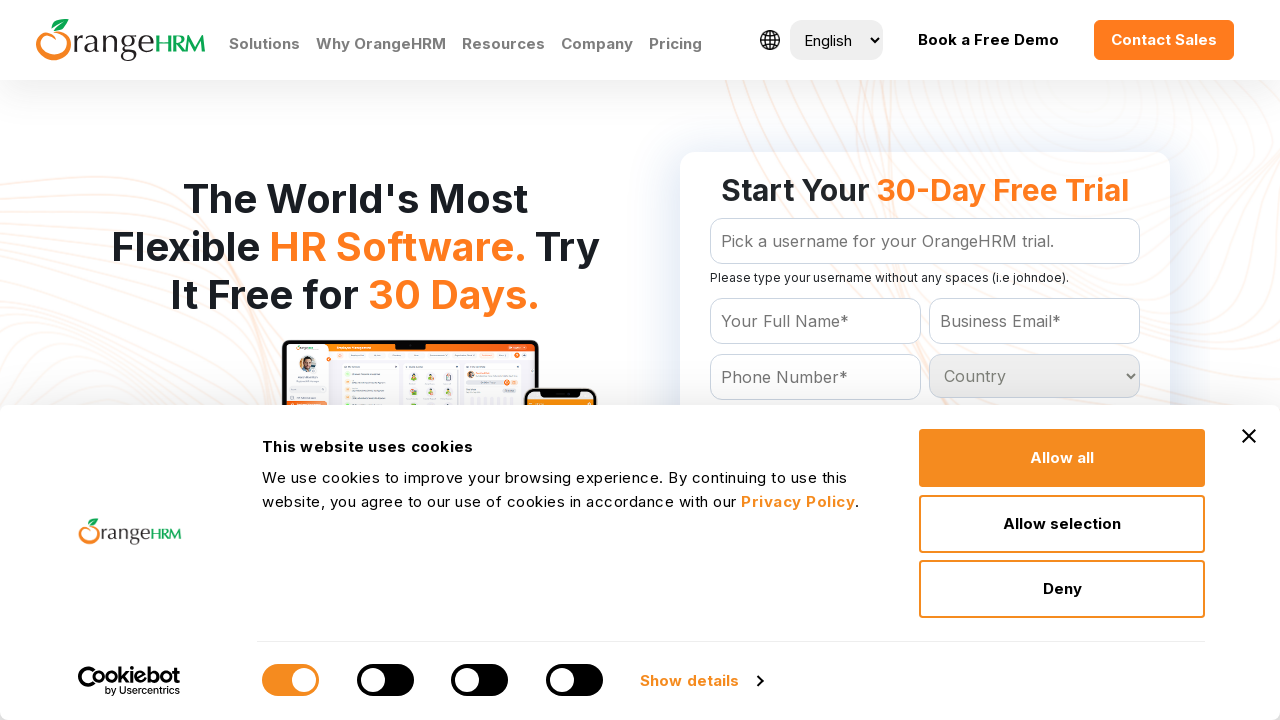

Retrieved option text: Mali
	
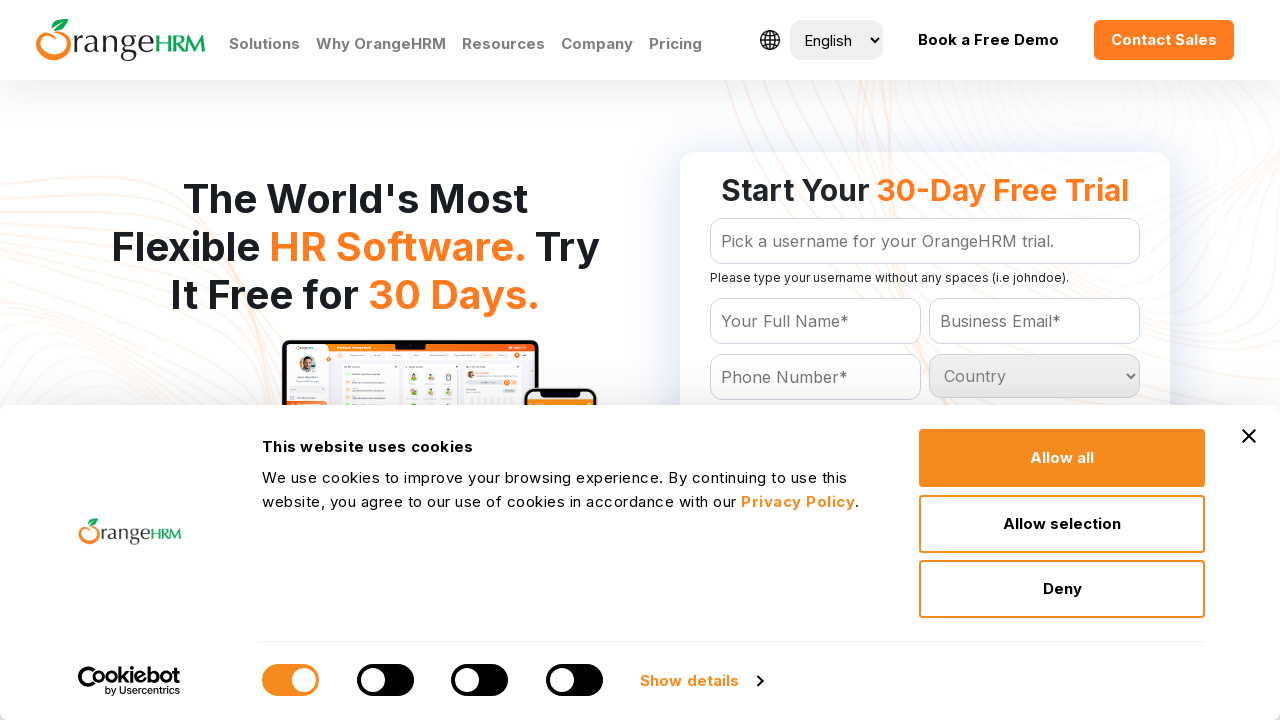

Retrieved option text: Malta
	
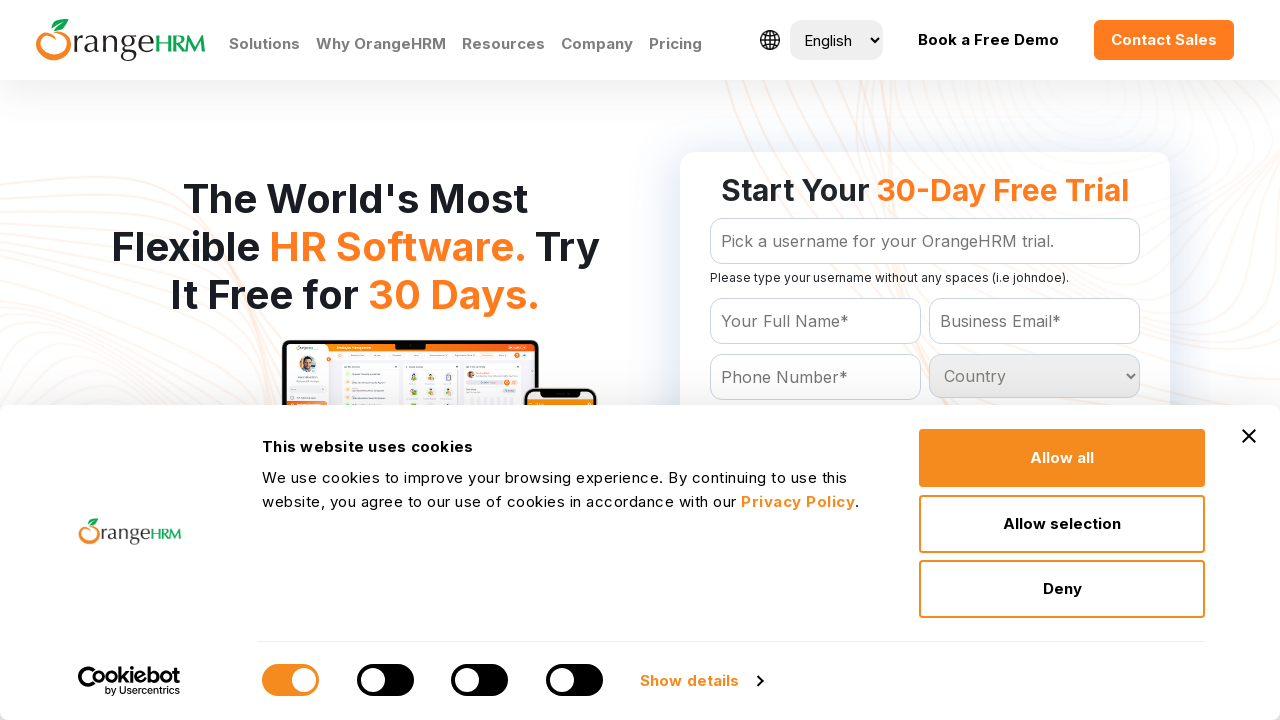

Retrieved option text: Marshall Islands
	
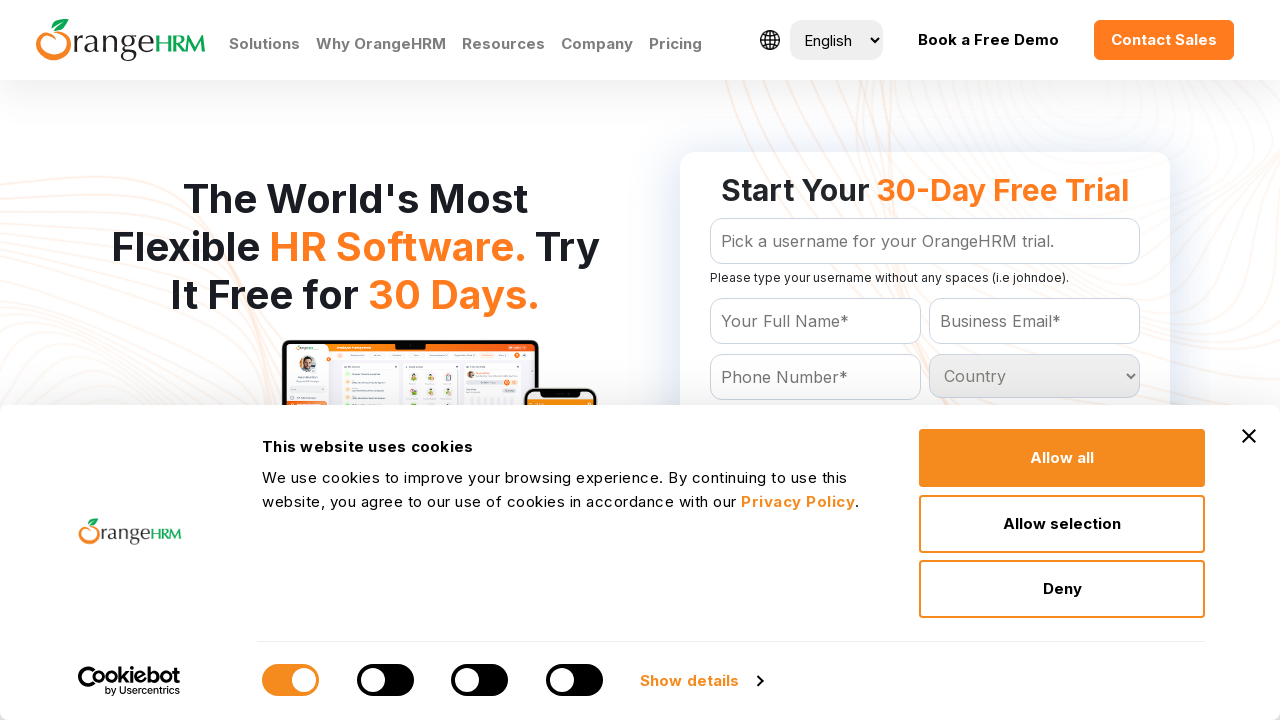

Retrieved option text: Martinique
	
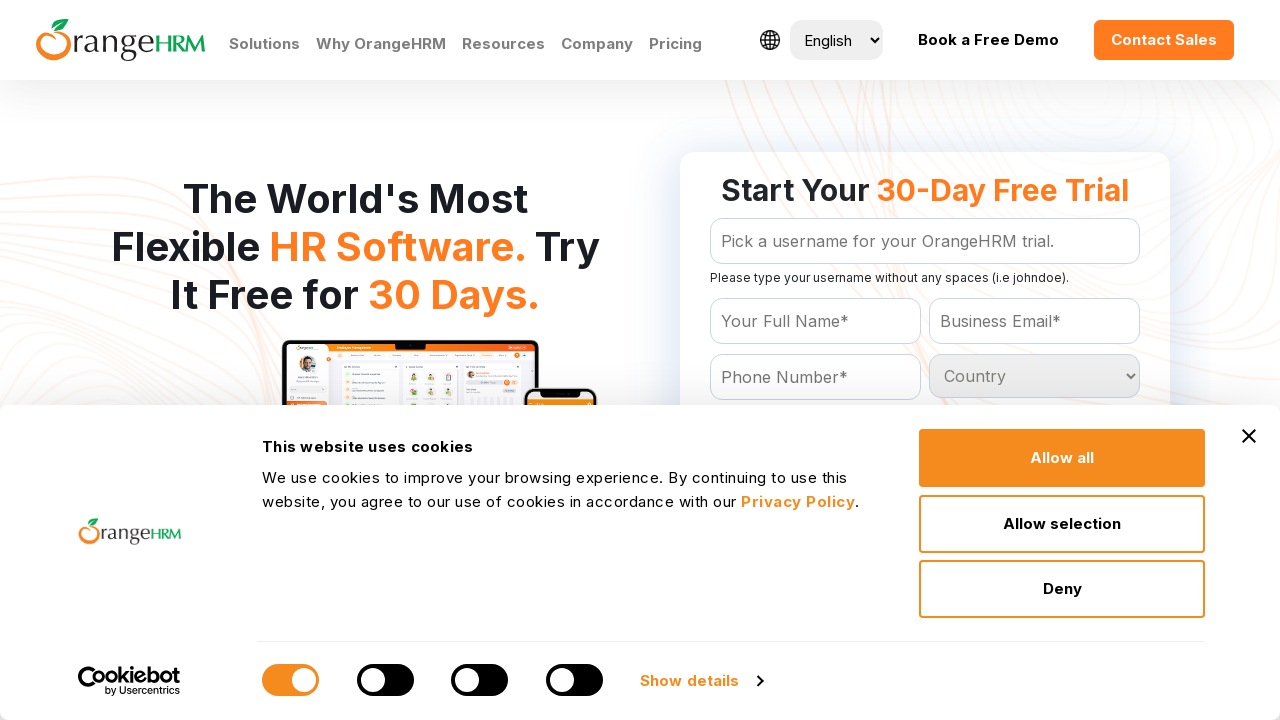

Retrieved option text: Mauritania
	
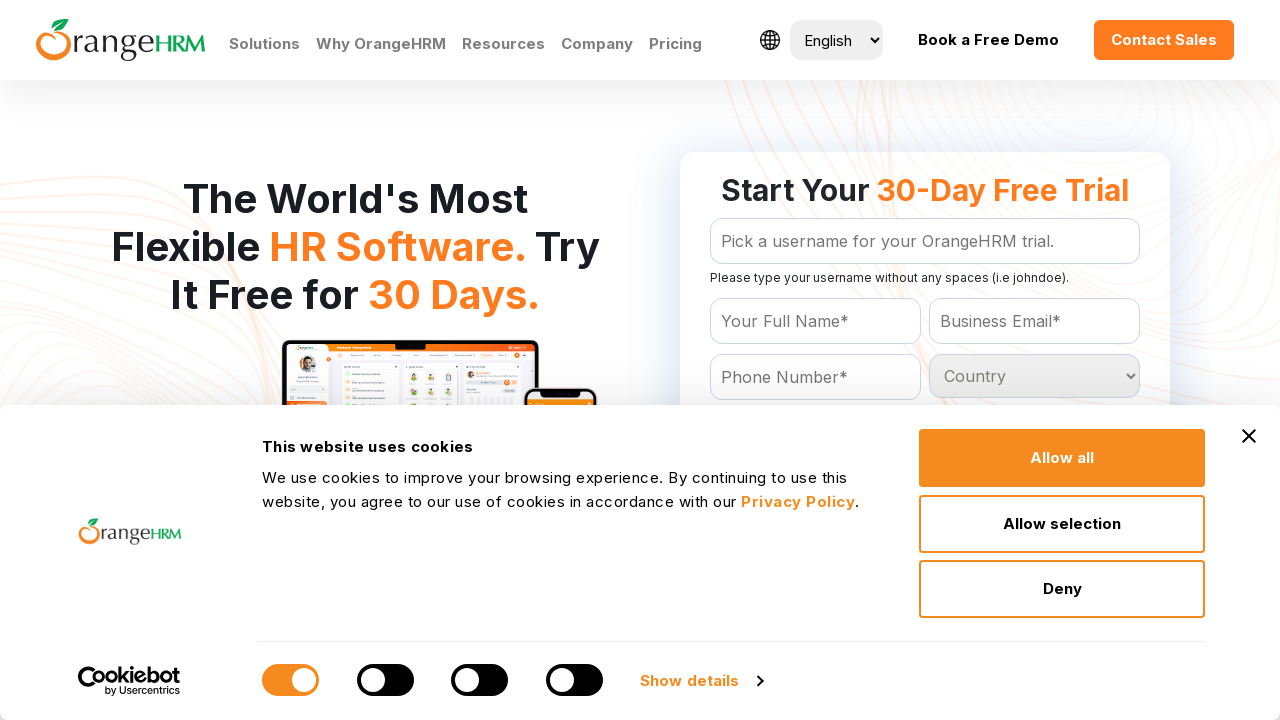

Retrieved option text: Mauritius
	
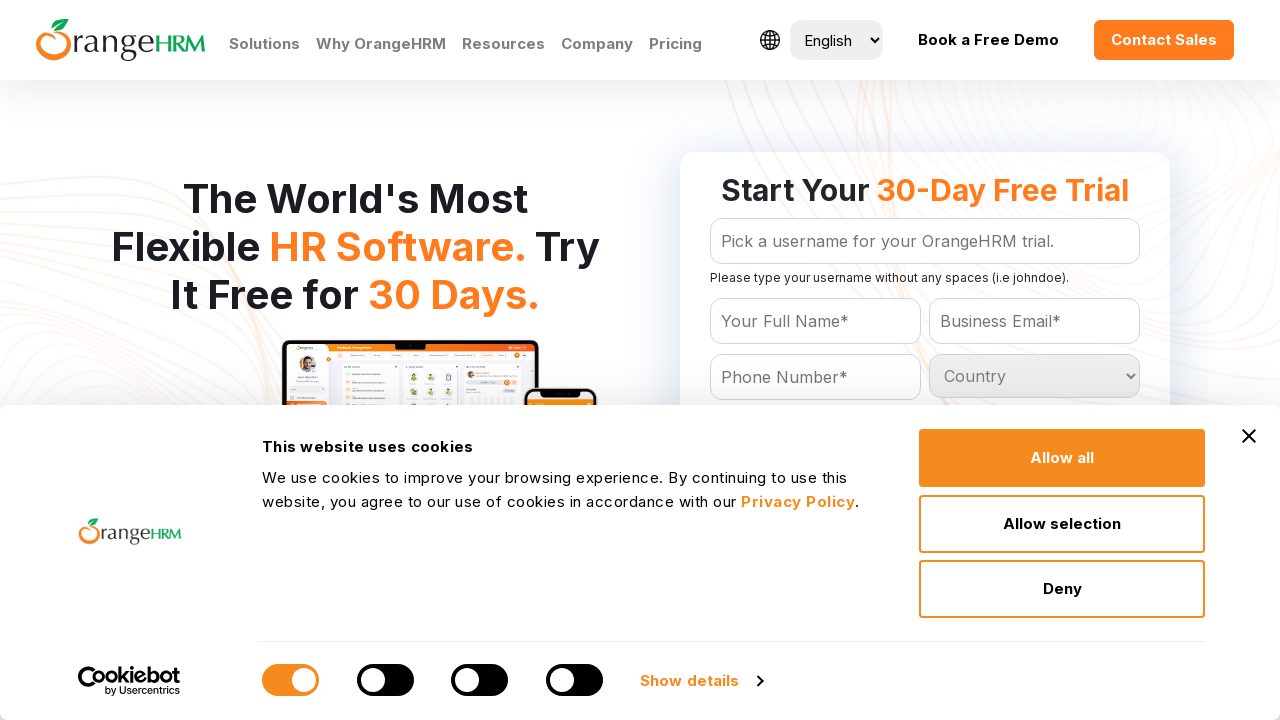

Retrieved option text: Mayotte
	
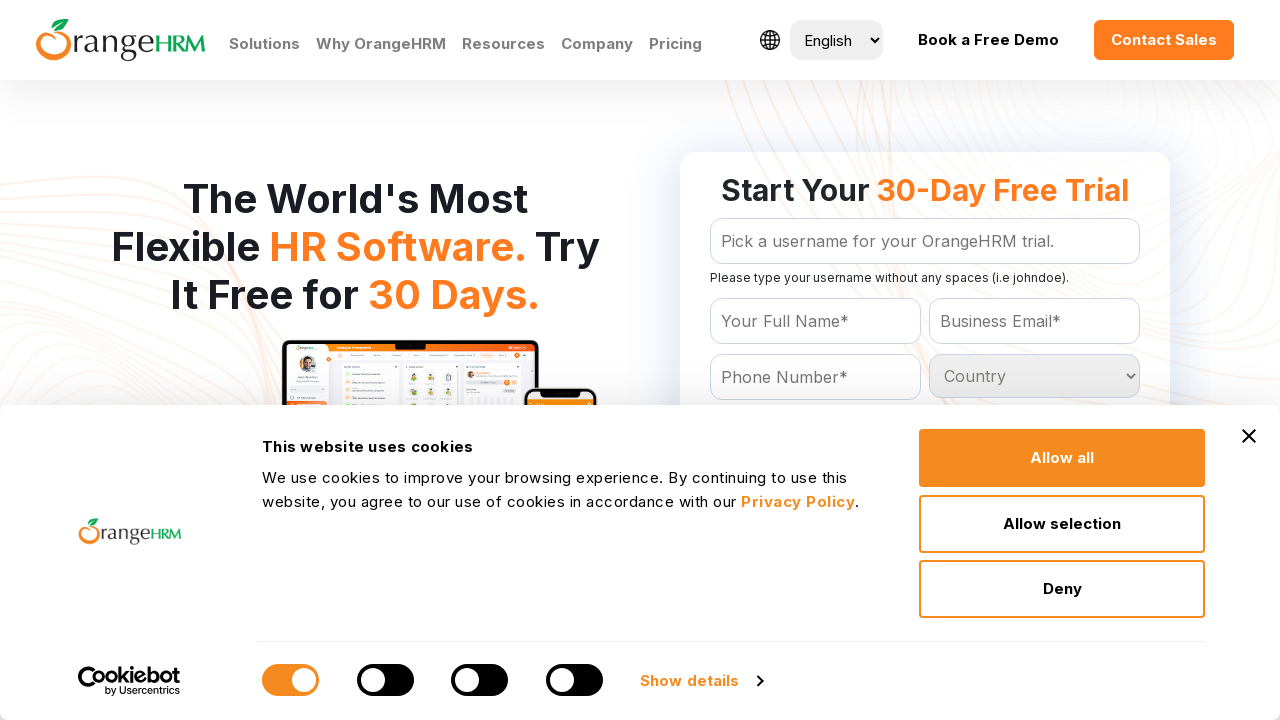

Retrieved option text: Mexico
	
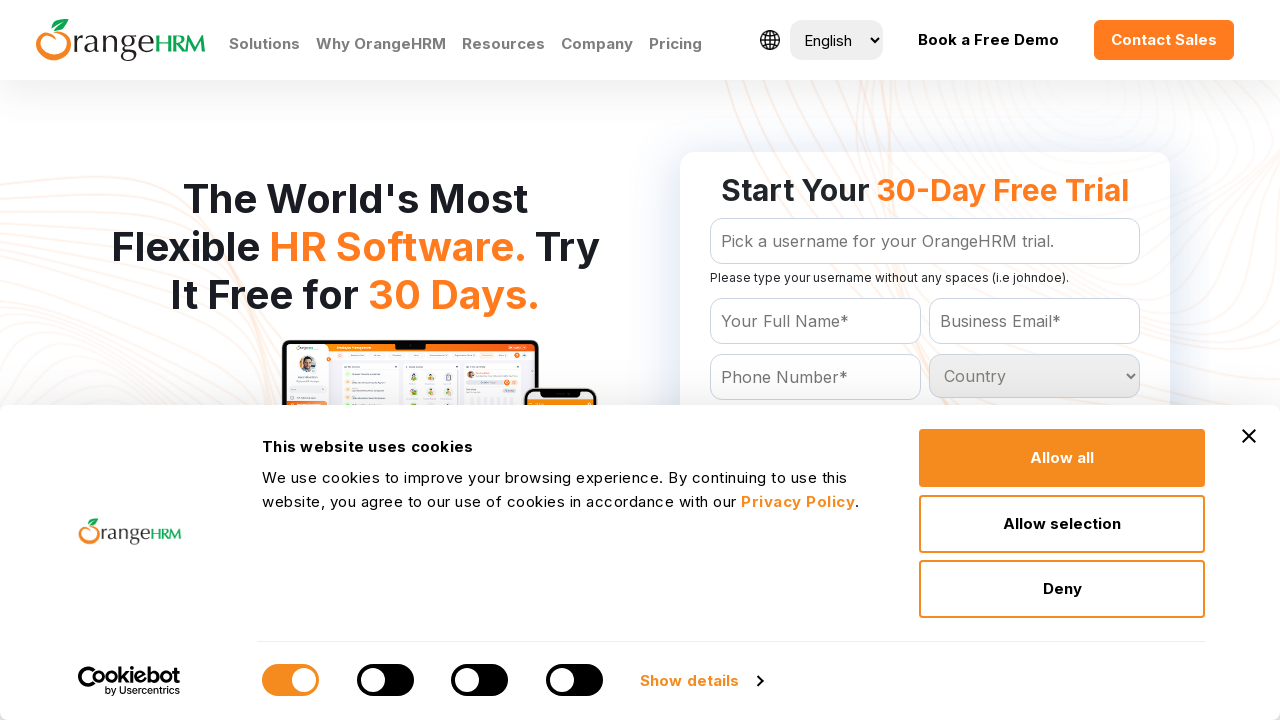

Retrieved option text: Moldova
	
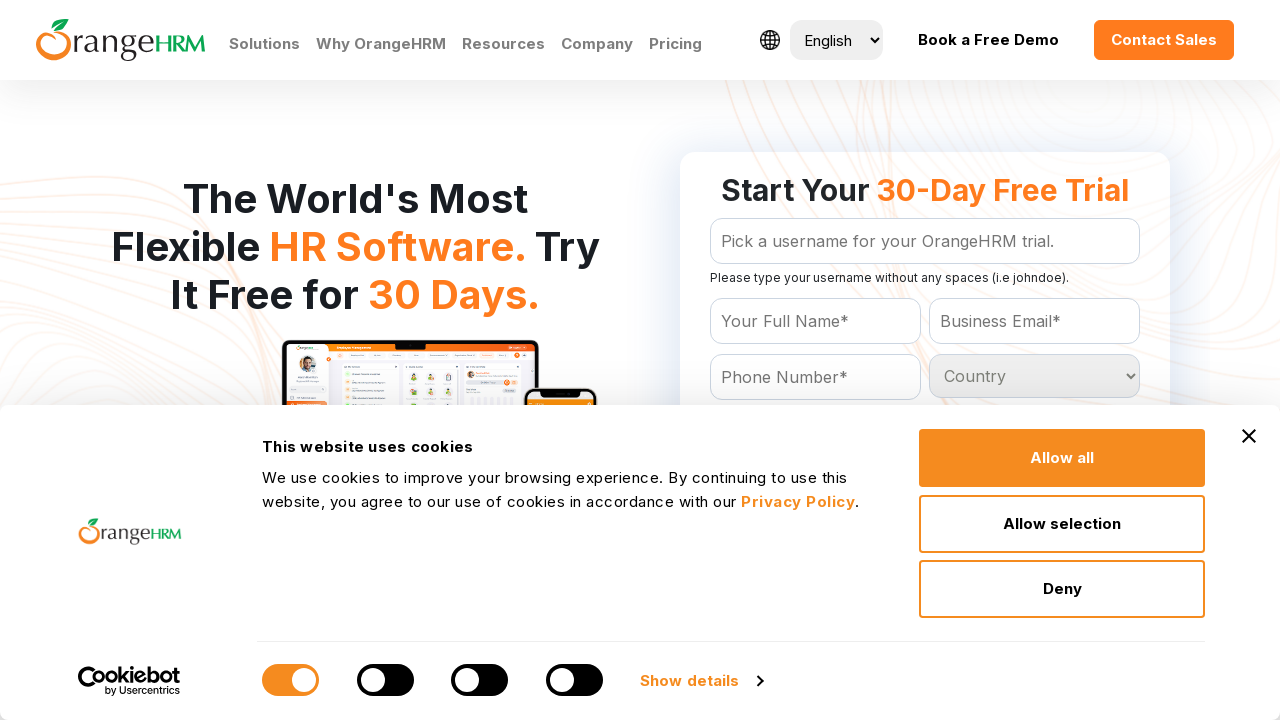

Retrieved option text: Monaco
	
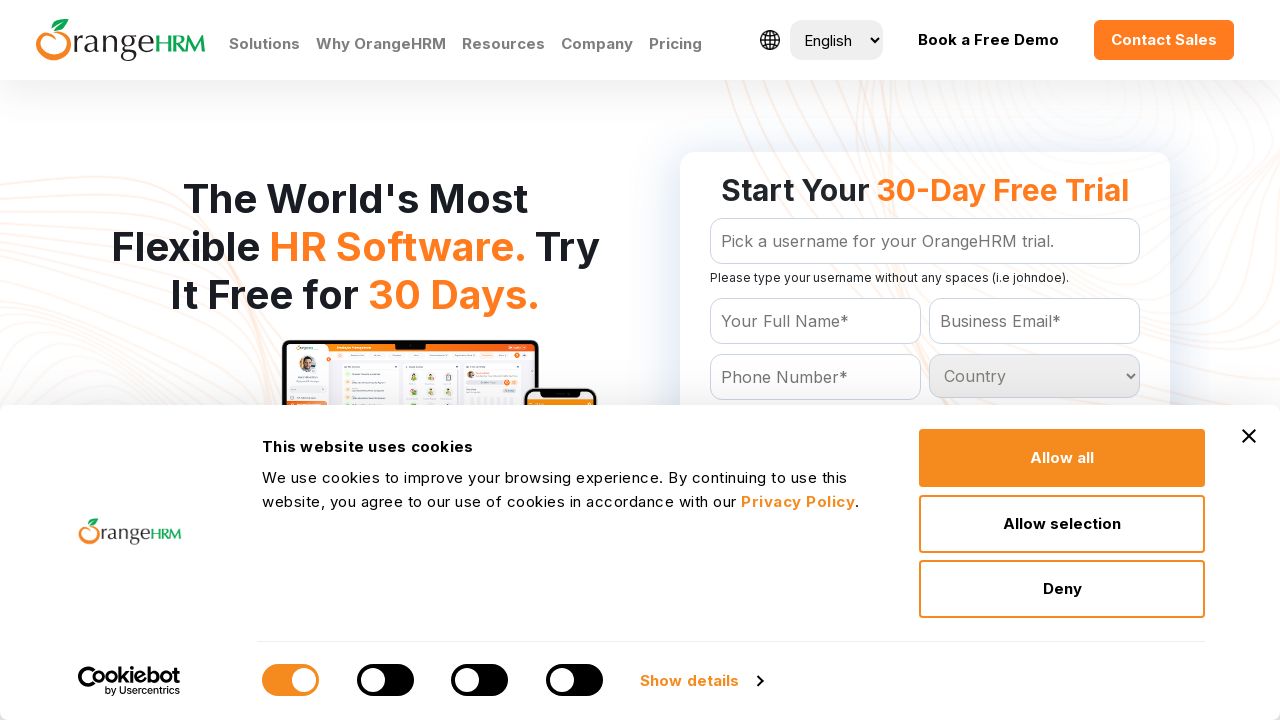

Retrieved option text: Montenegro
	
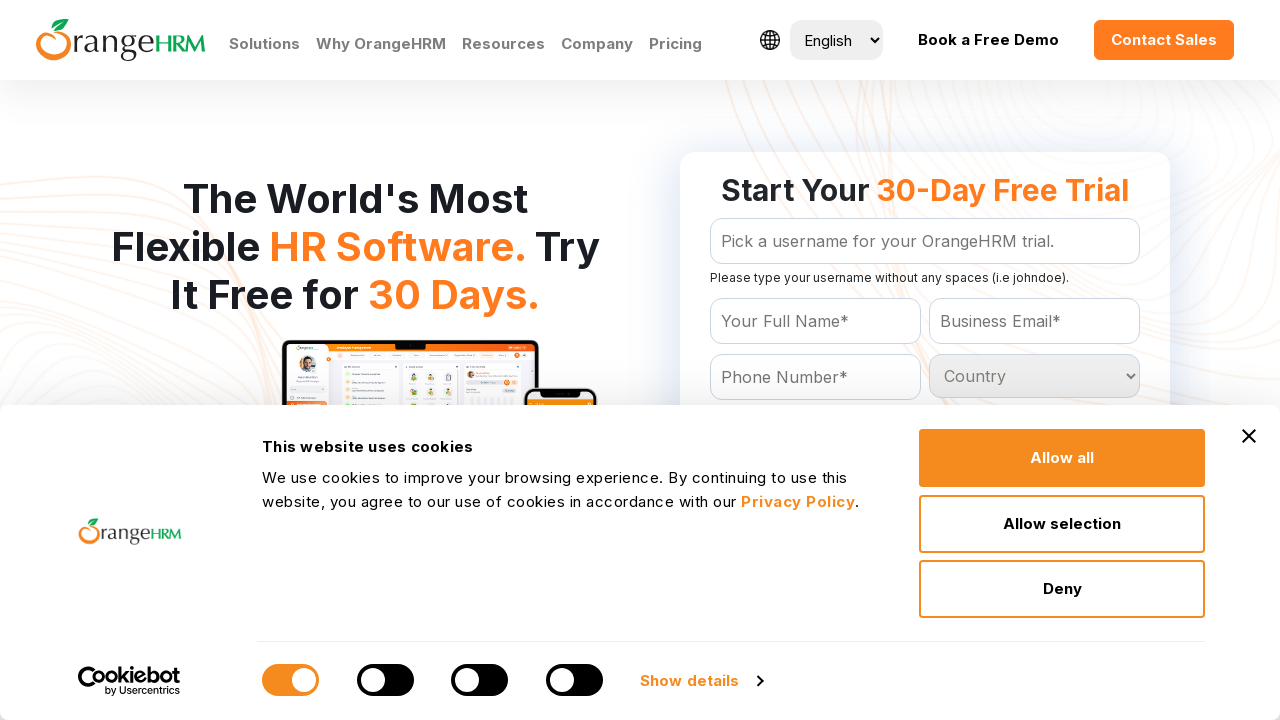

Retrieved option text: Mongolia
	
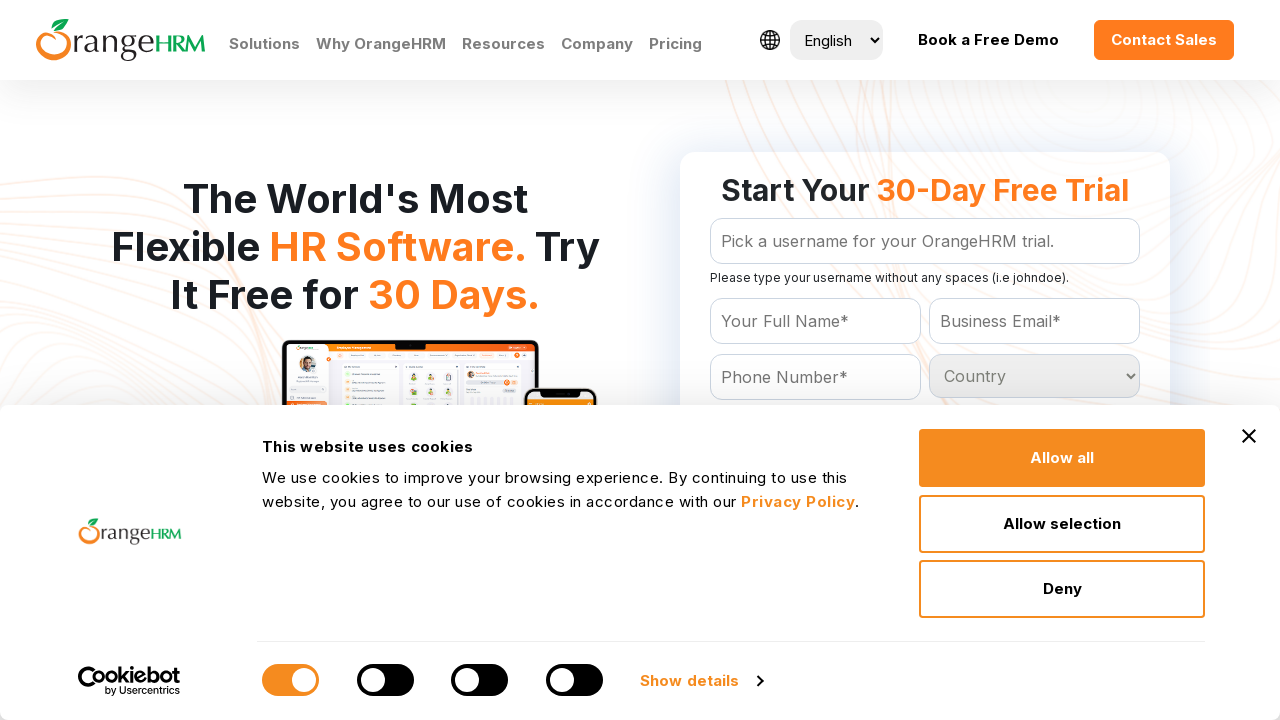

Retrieved option text: Morocco
	
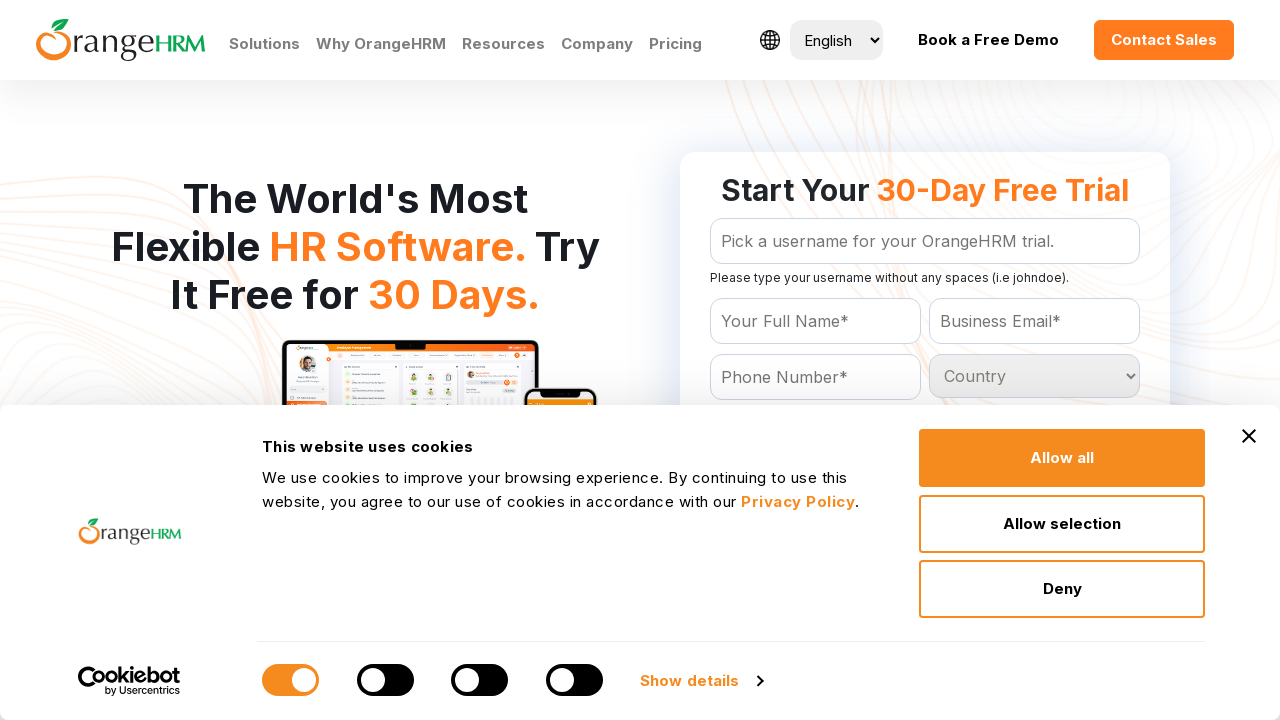

Retrieved option text: Mozambique
	
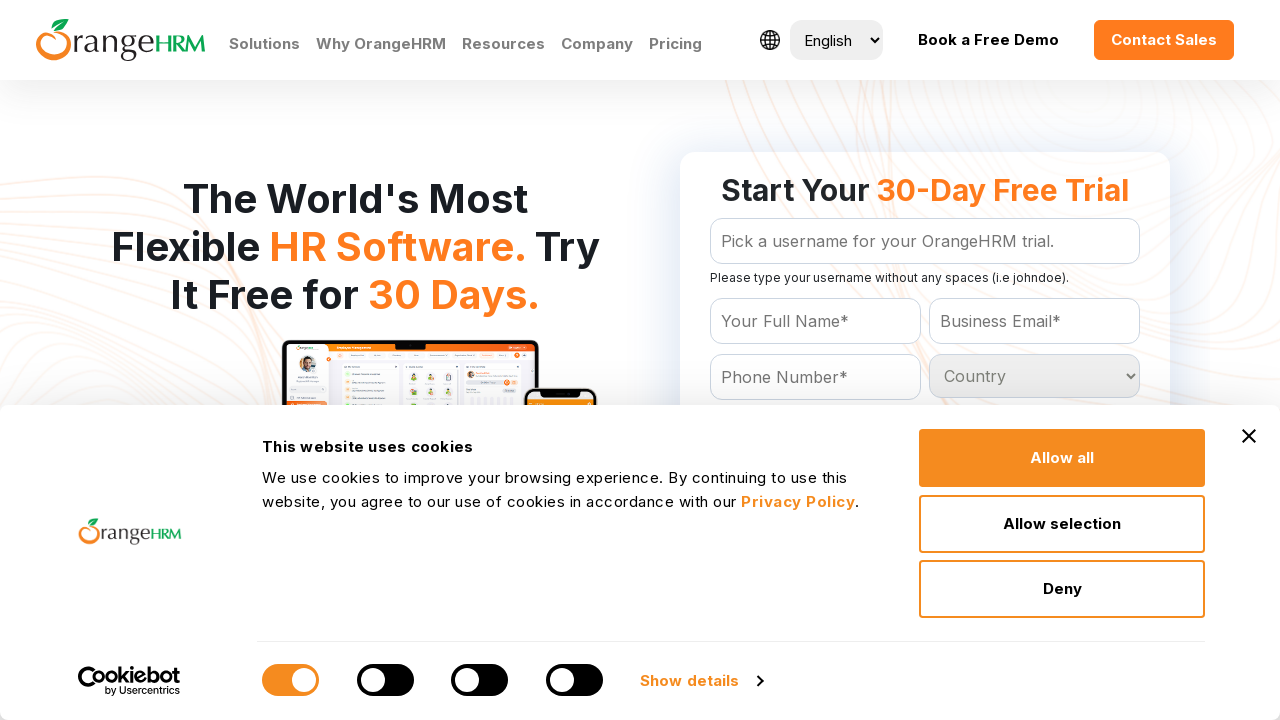

Retrieved option text: Myanmar
	
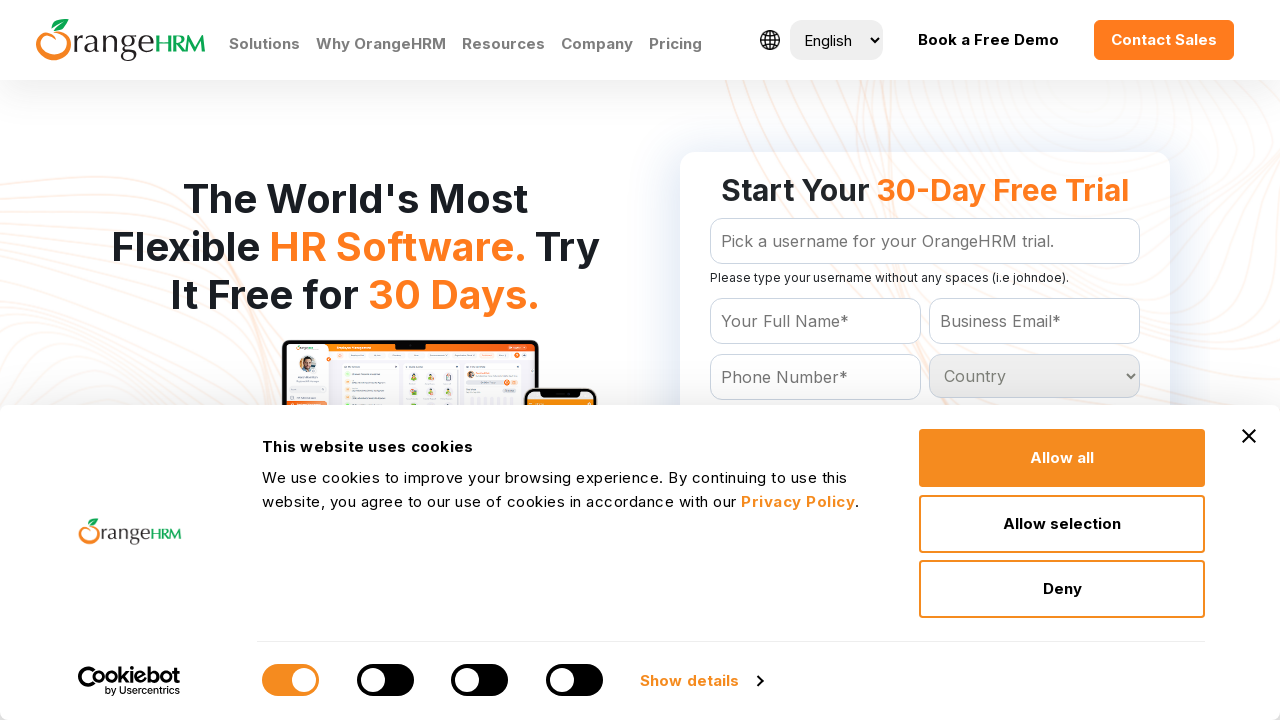

Retrieved option text: Namibia
	
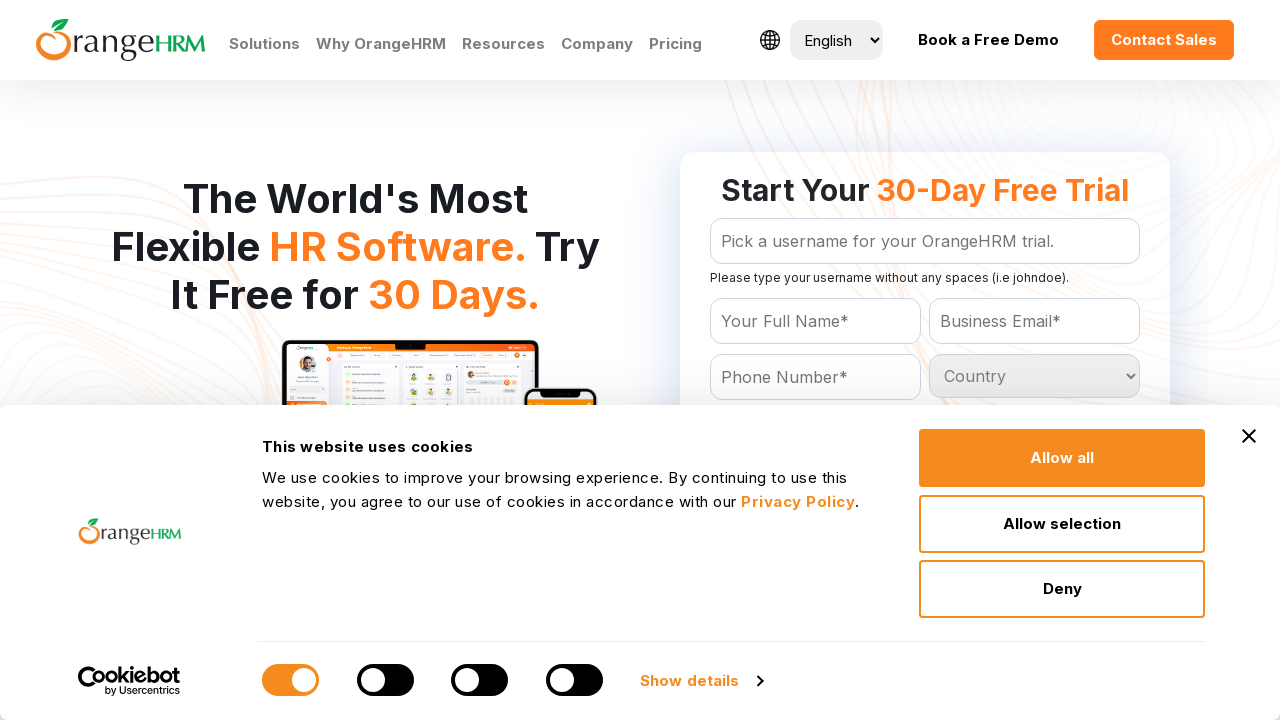

Retrieved option text: Nauru
	
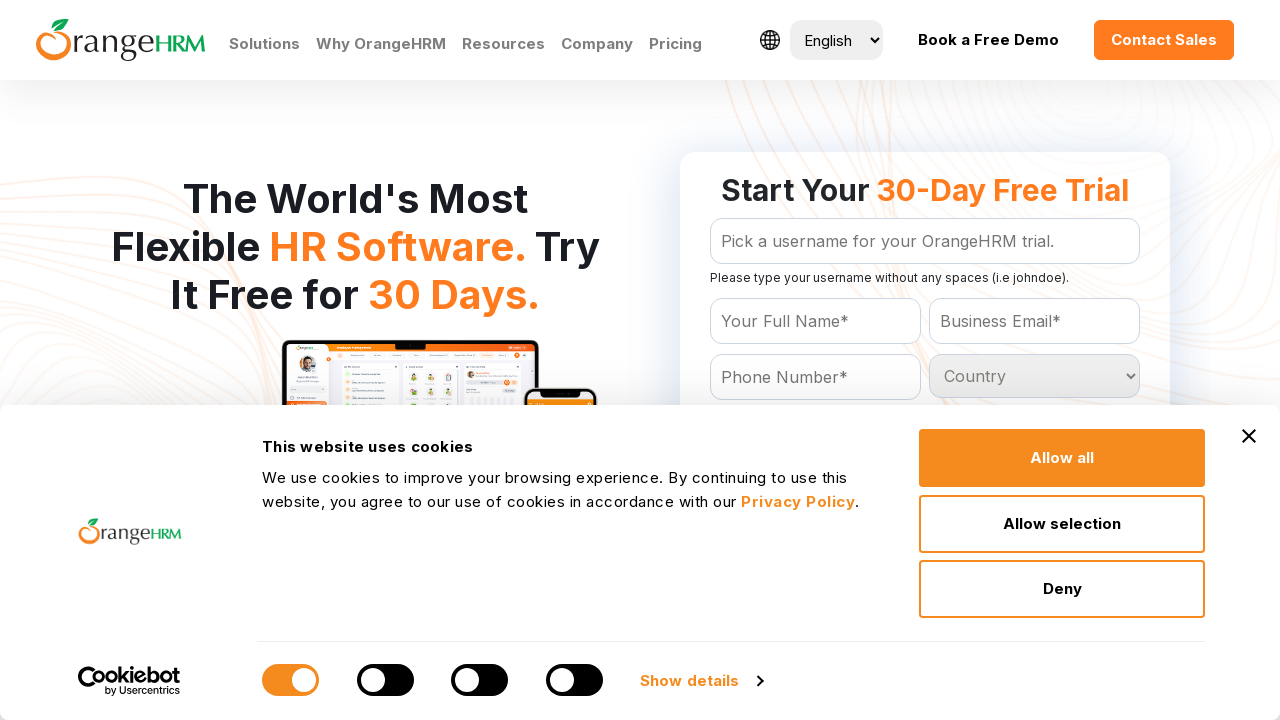

Retrieved option text: Nepal
	
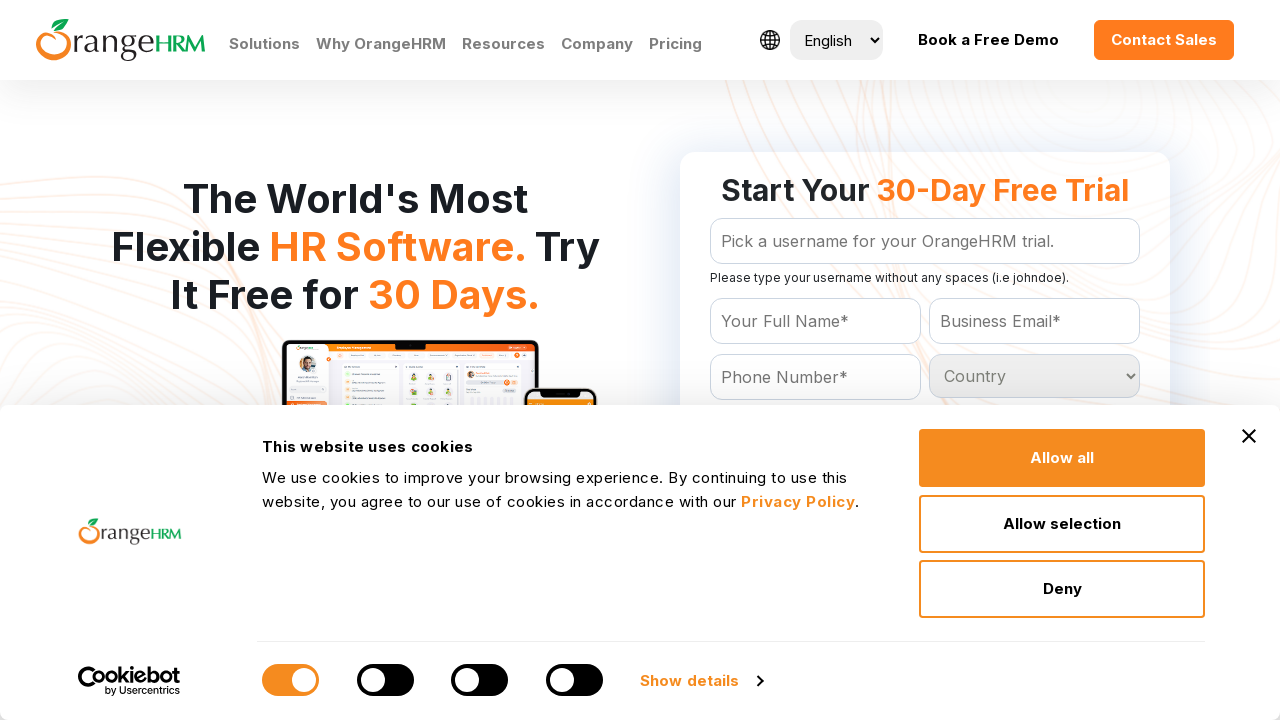

Retrieved option text: Netherlands
	
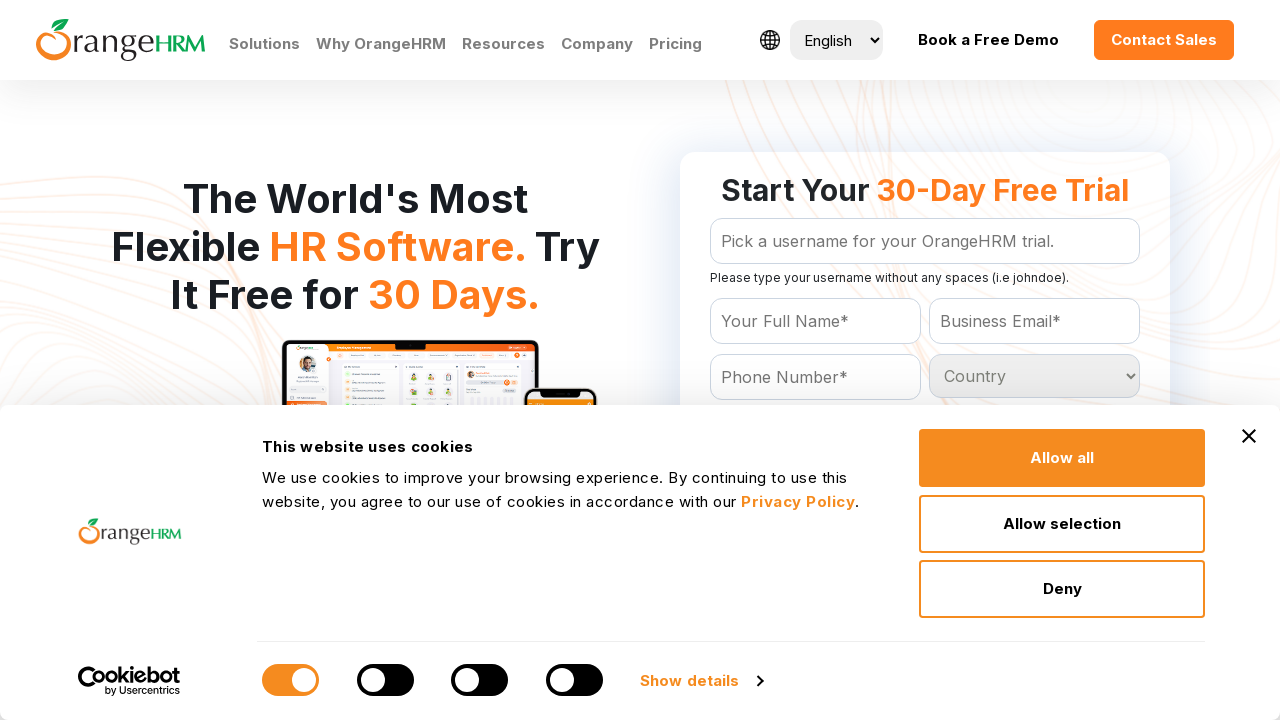

Retrieved option text: Netherlands Antilles
	
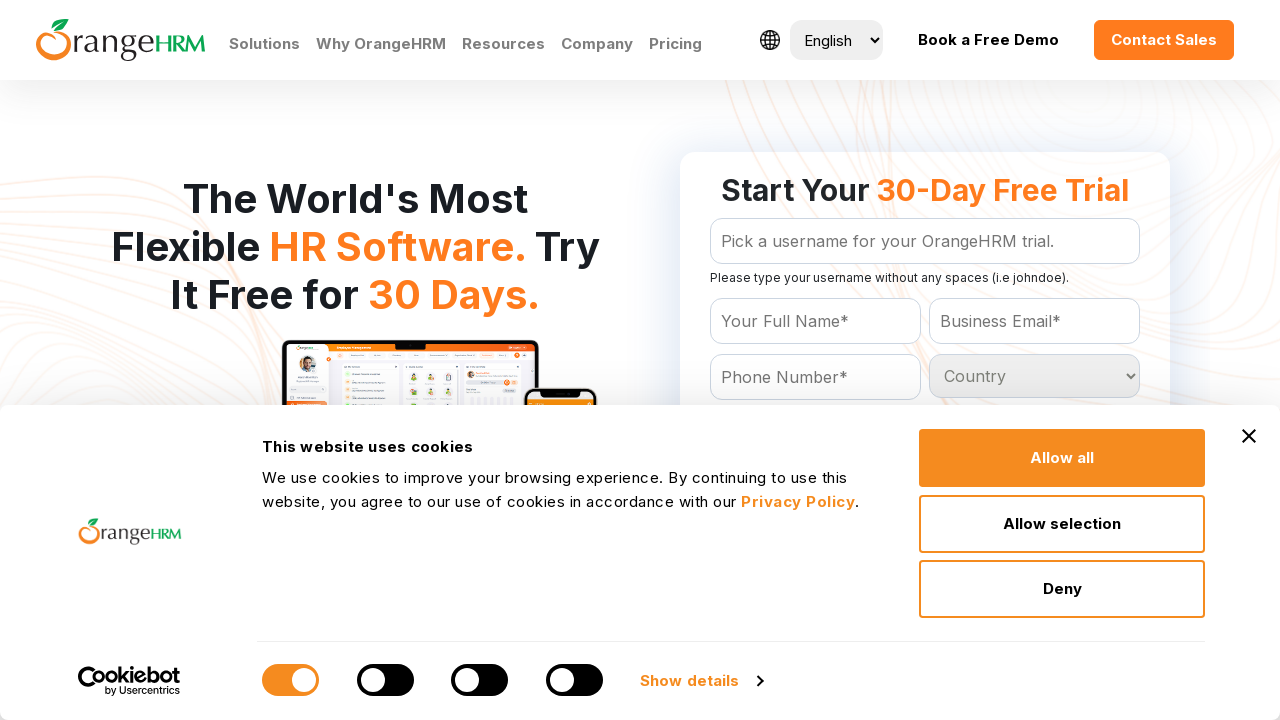

Retrieved option text: New Caledonia
	
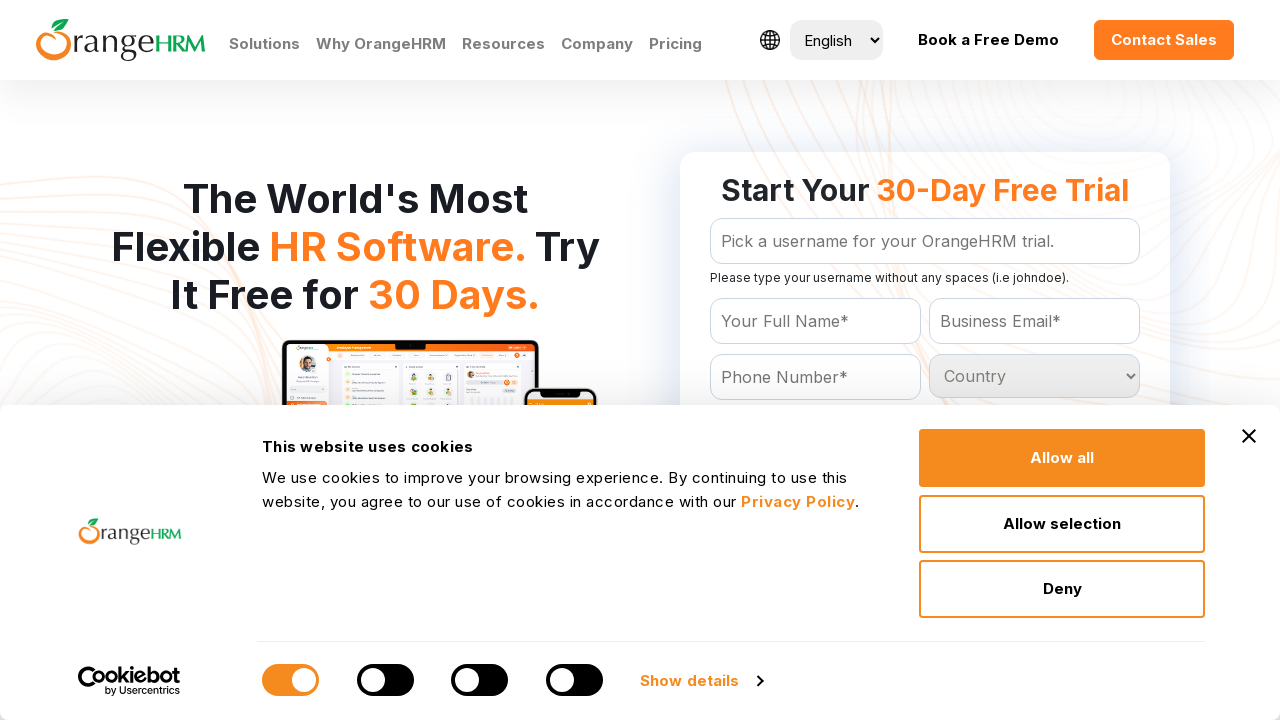

Retrieved option text: New Zealand
	
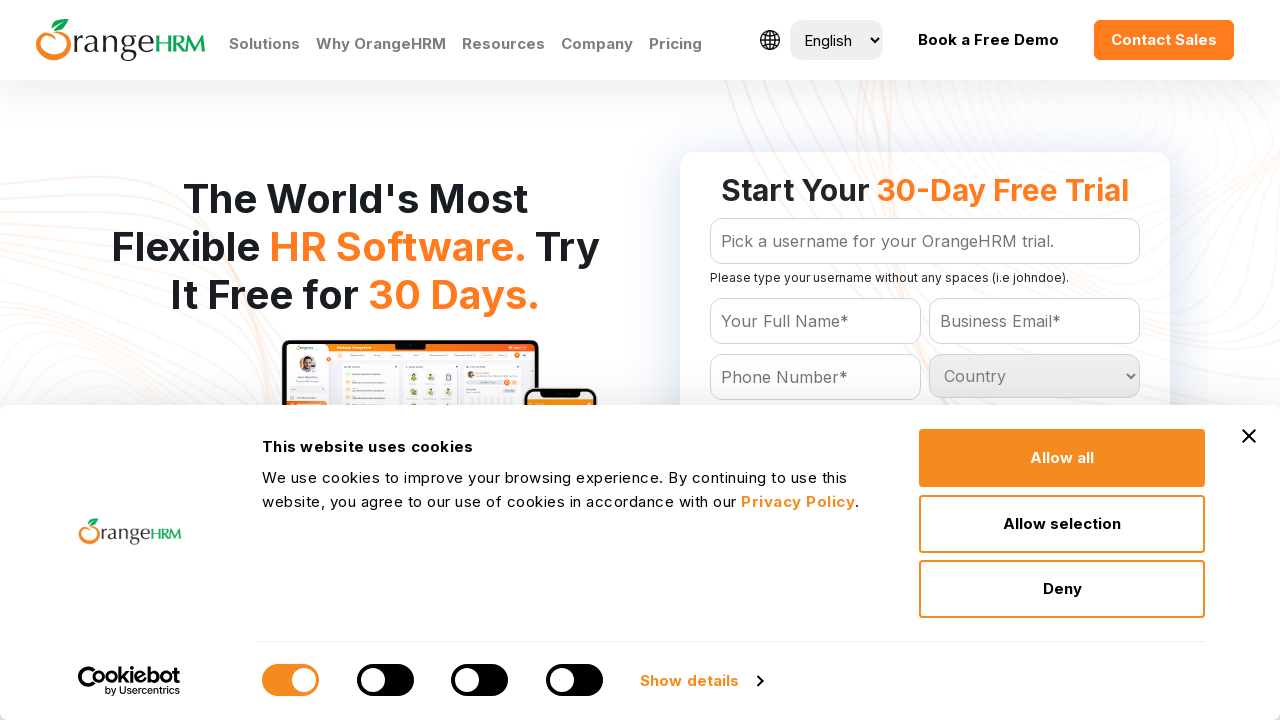

Retrieved option text: Nicaragua
	
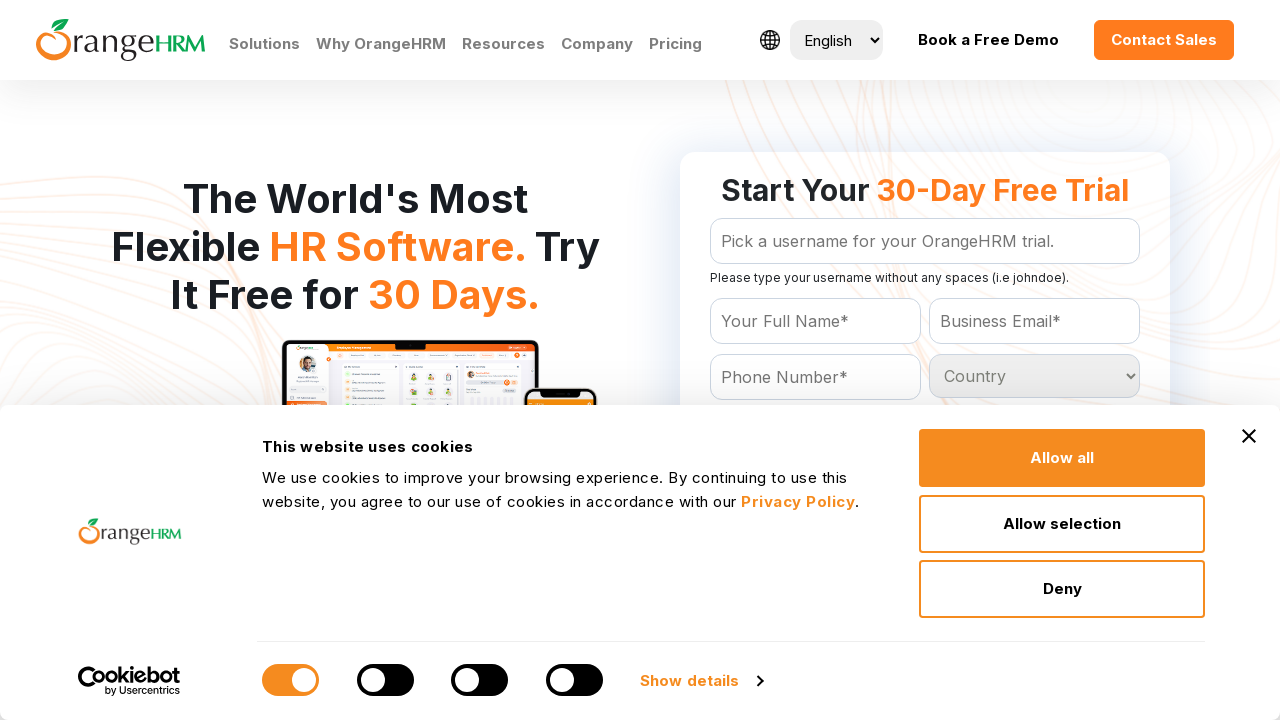

Retrieved option text: Niger
	
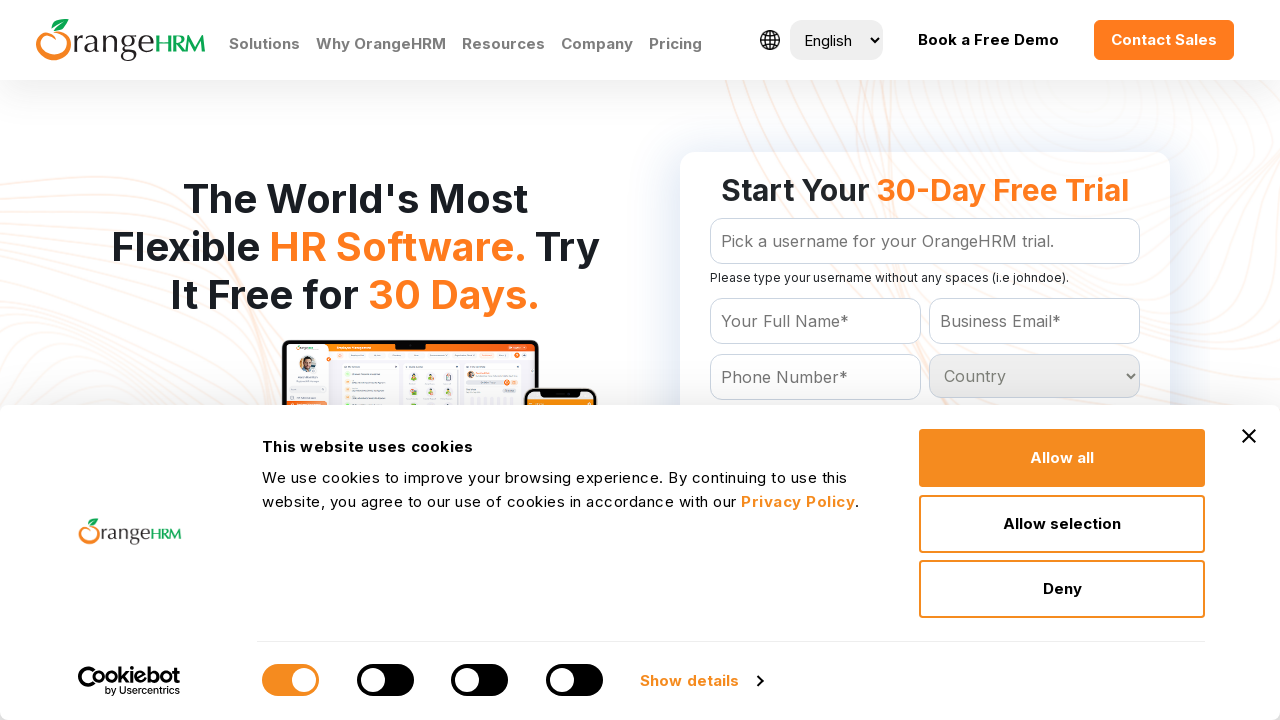

Retrieved option text: Nigeria
	
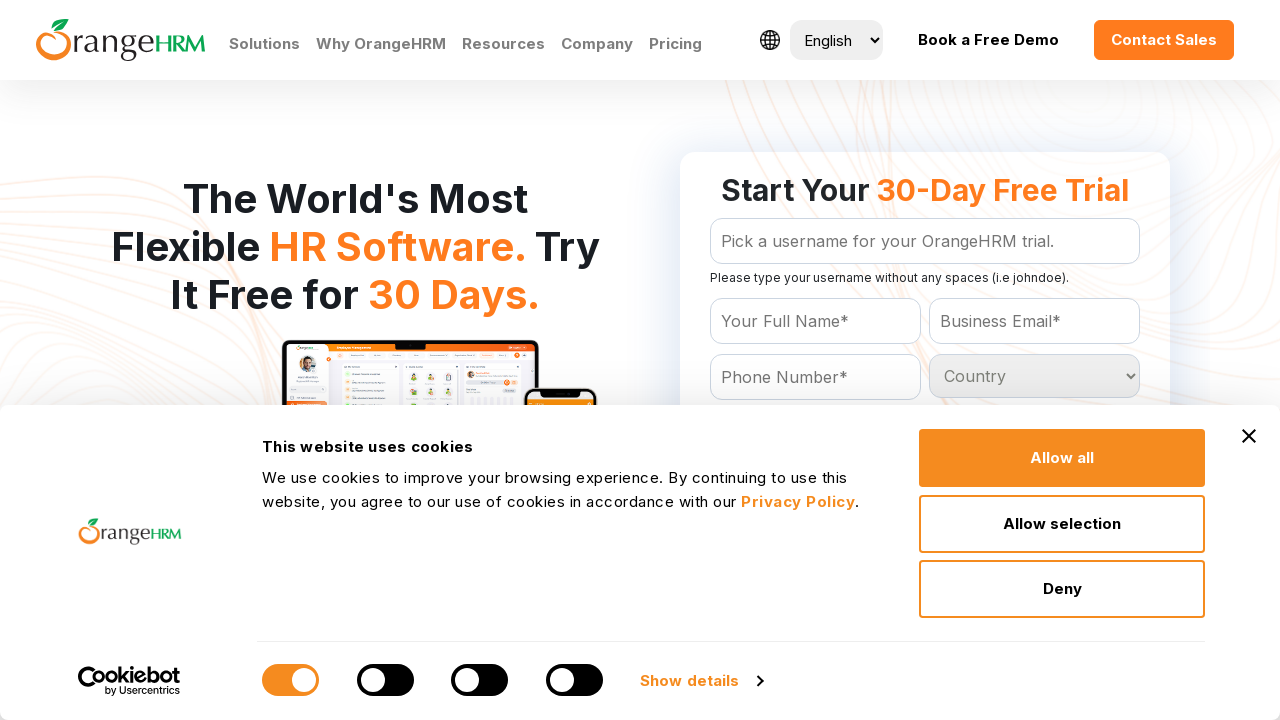

Retrieved option text: Niue
	
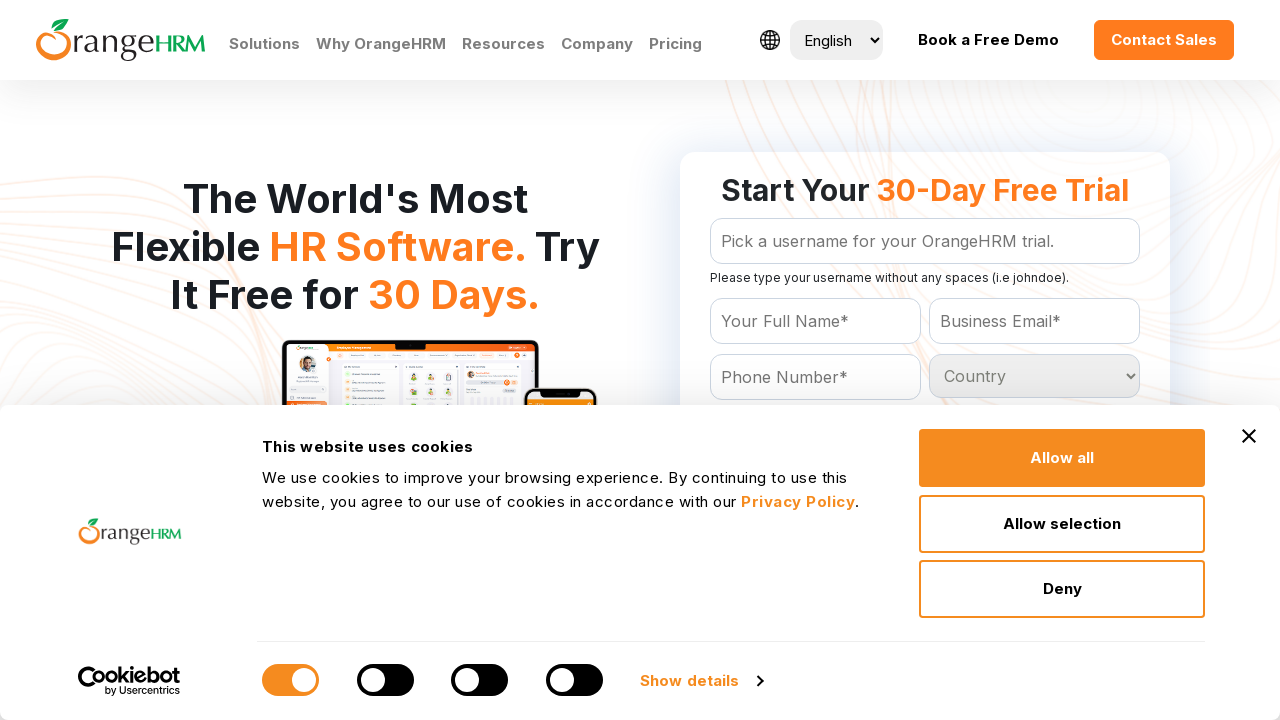

Retrieved option text: Norfolk Island
	
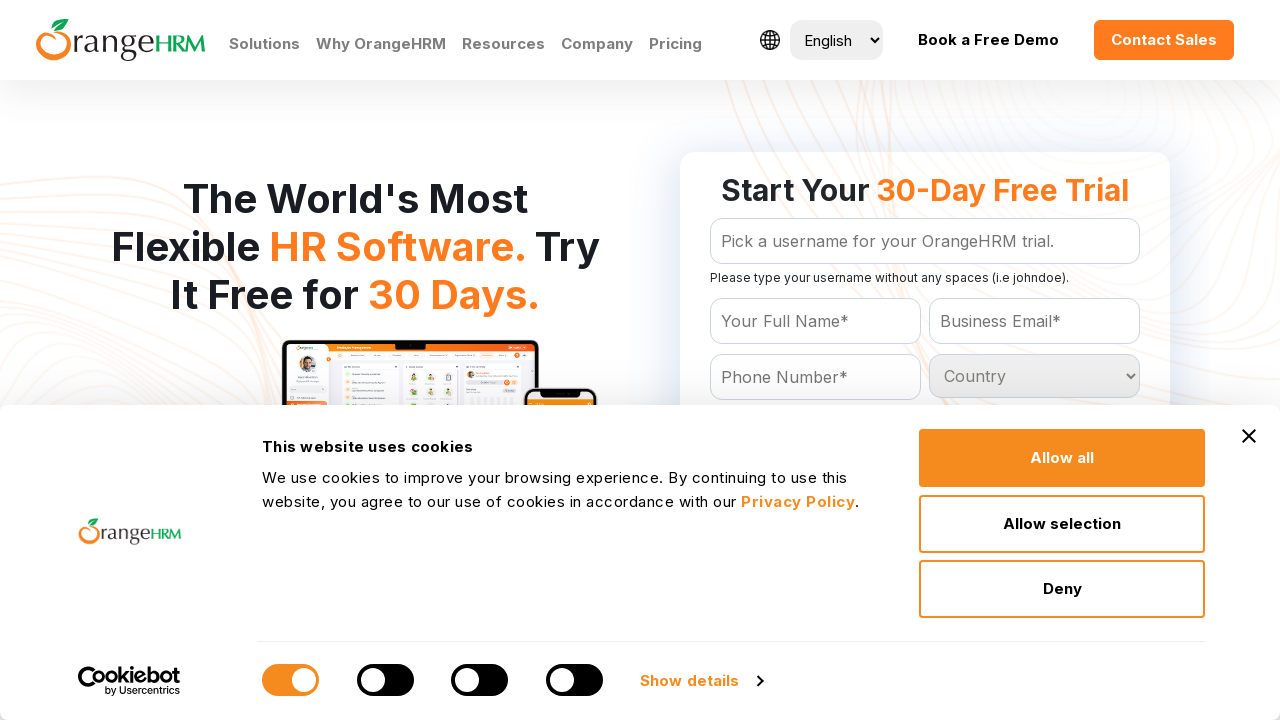

Retrieved option text: Northern Mariana Islands
	
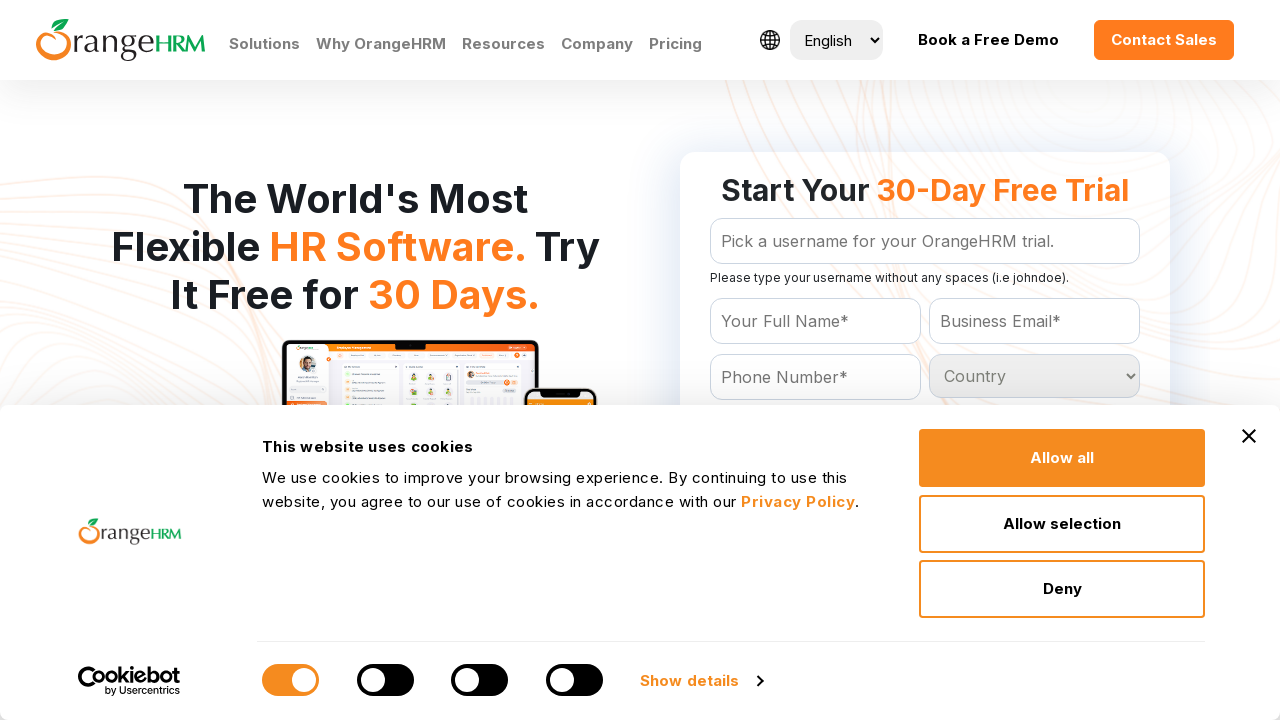

Retrieved option text: Norway
	
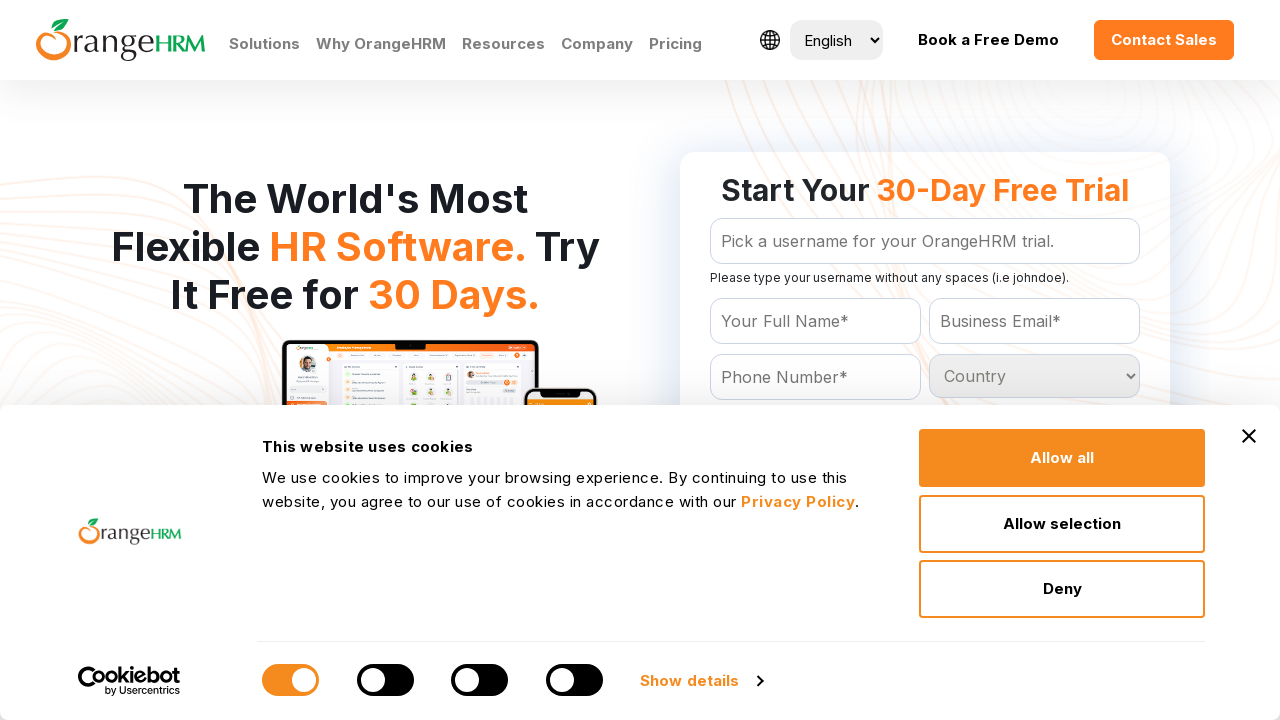

Retrieved option text: Oman
	
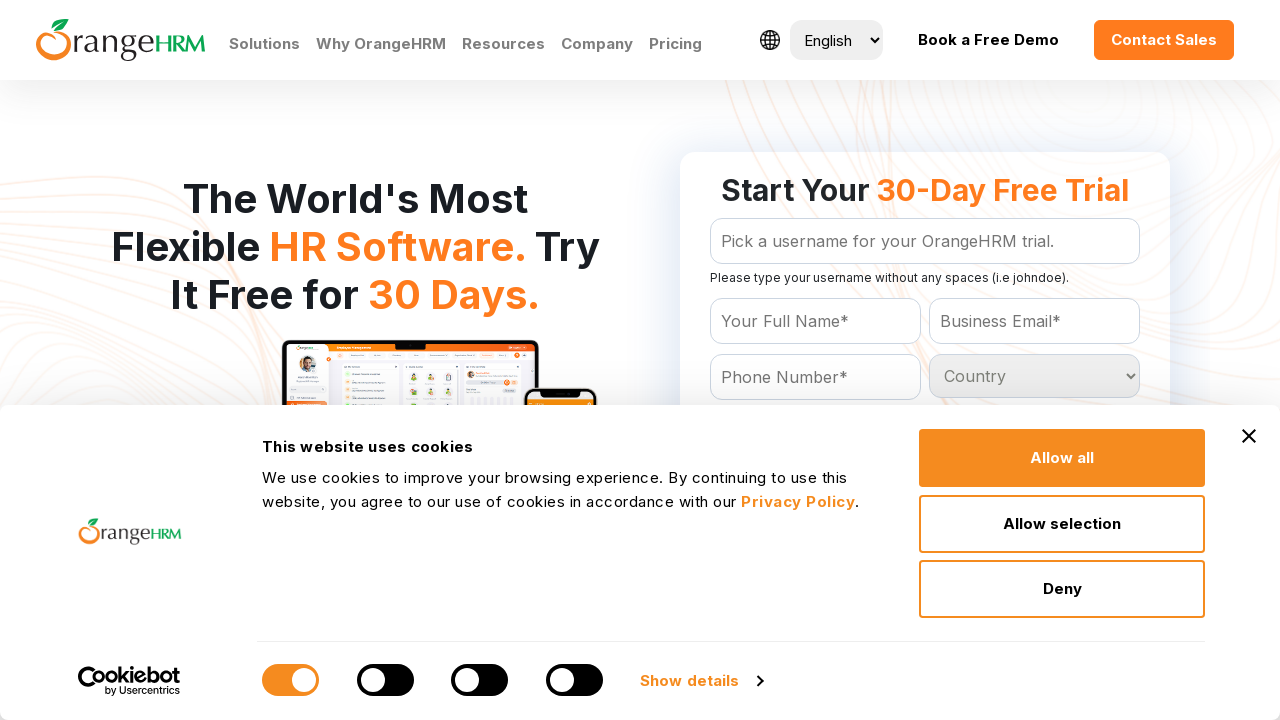

Retrieved option text: Pakistan
	
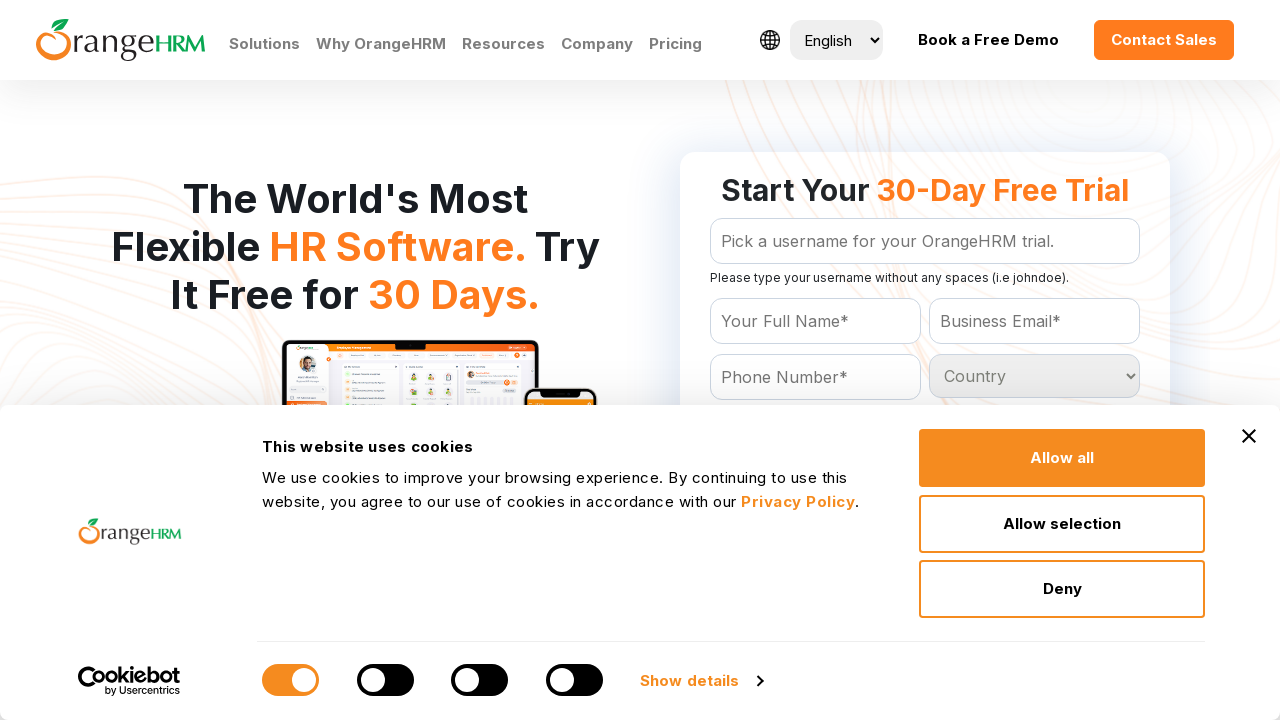

Retrieved option text: Palau
	
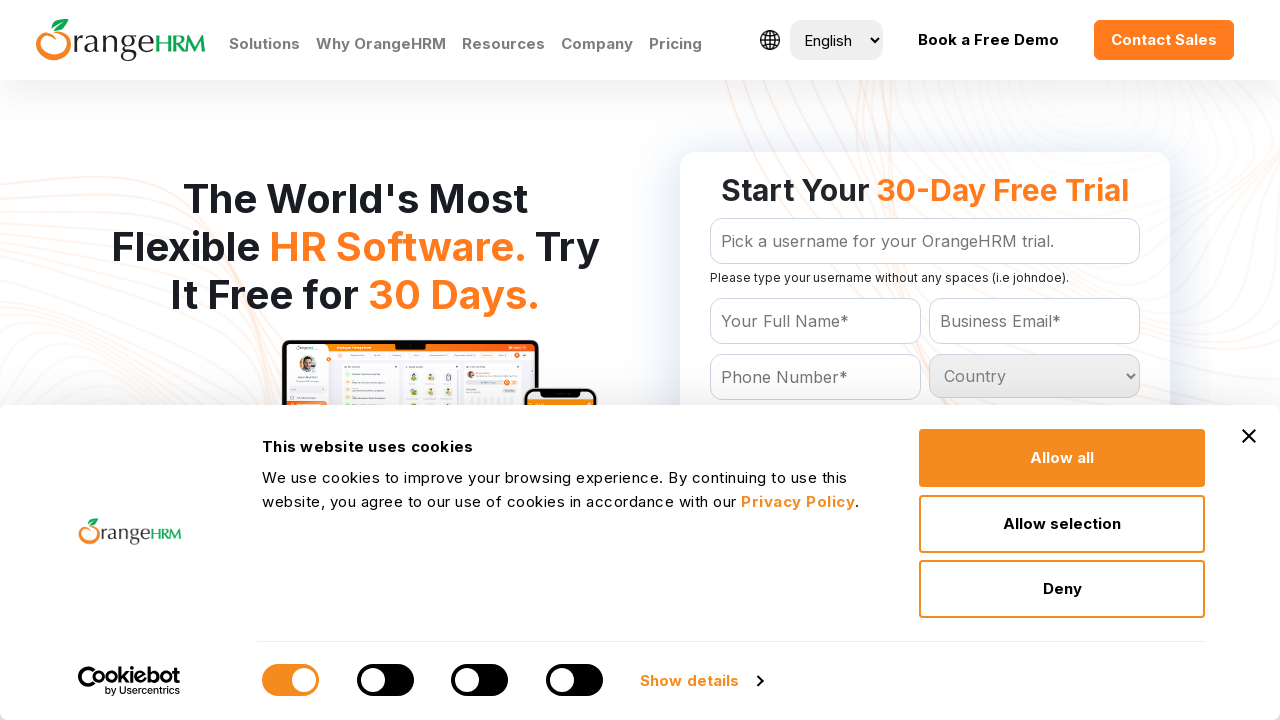

Retrieved option text: Panama
	
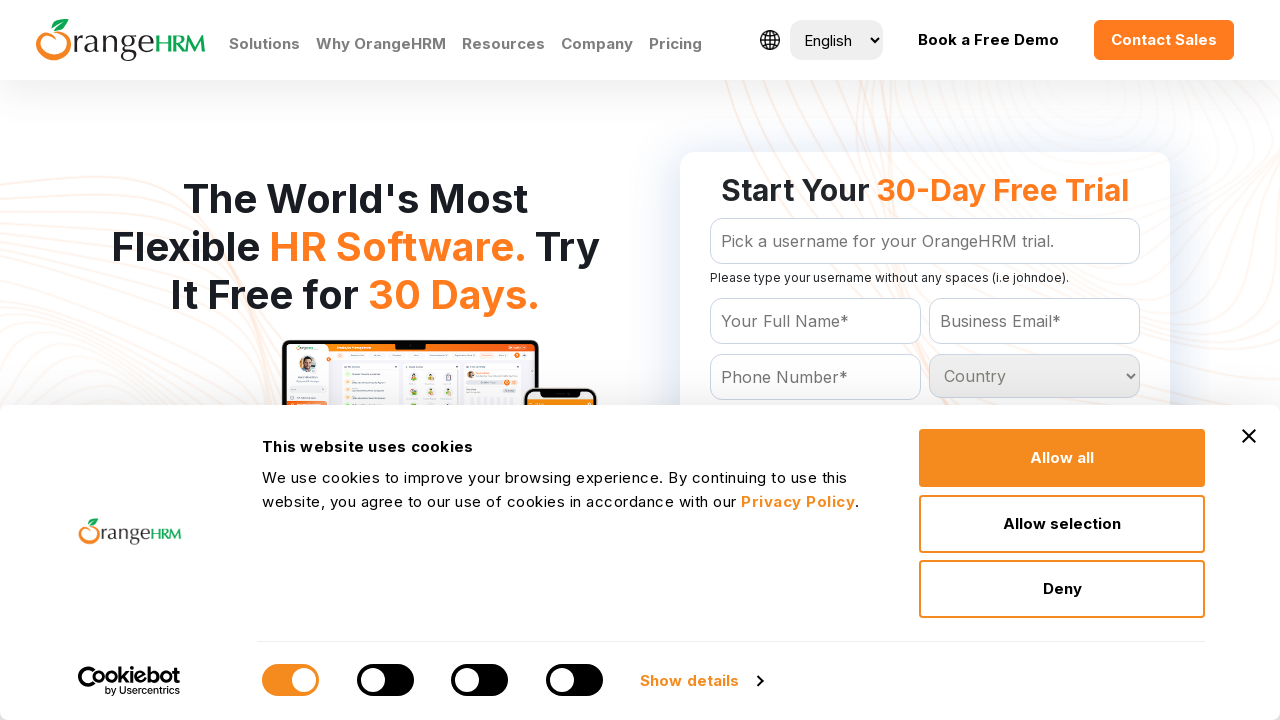

Retrieved option text: Papua New Guinea
	
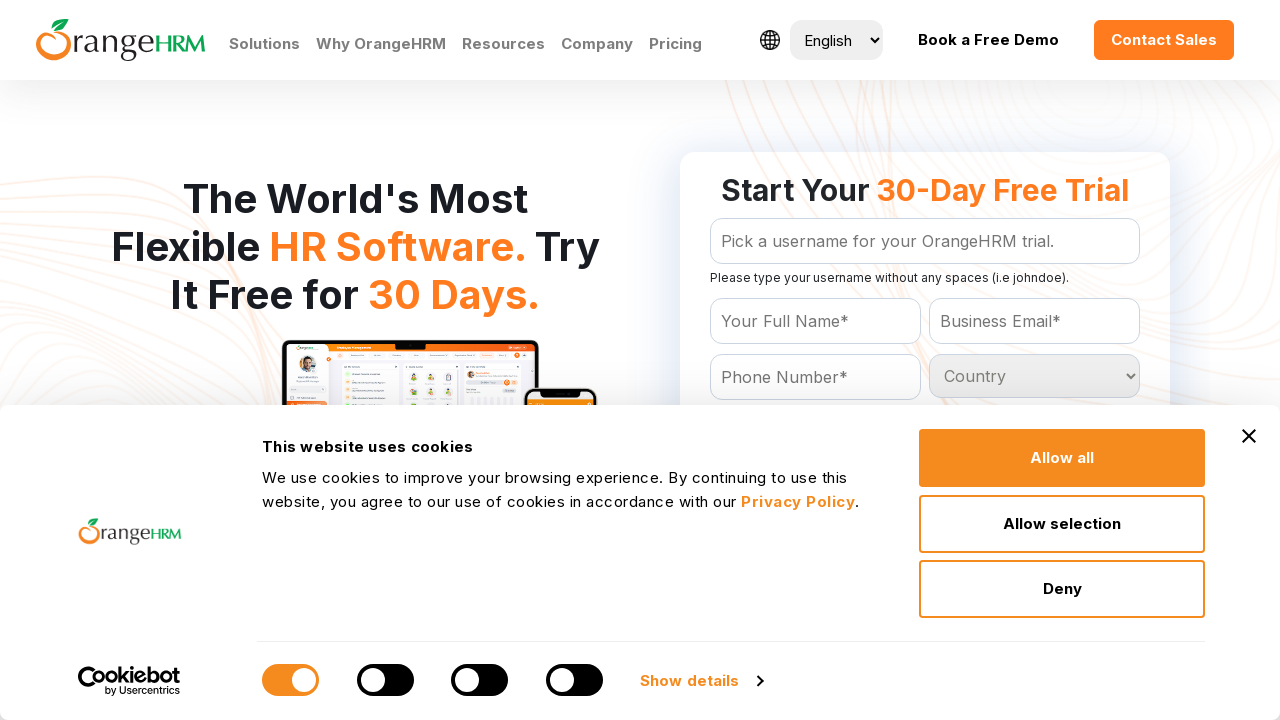

Retrieved option text: Paraguay
	
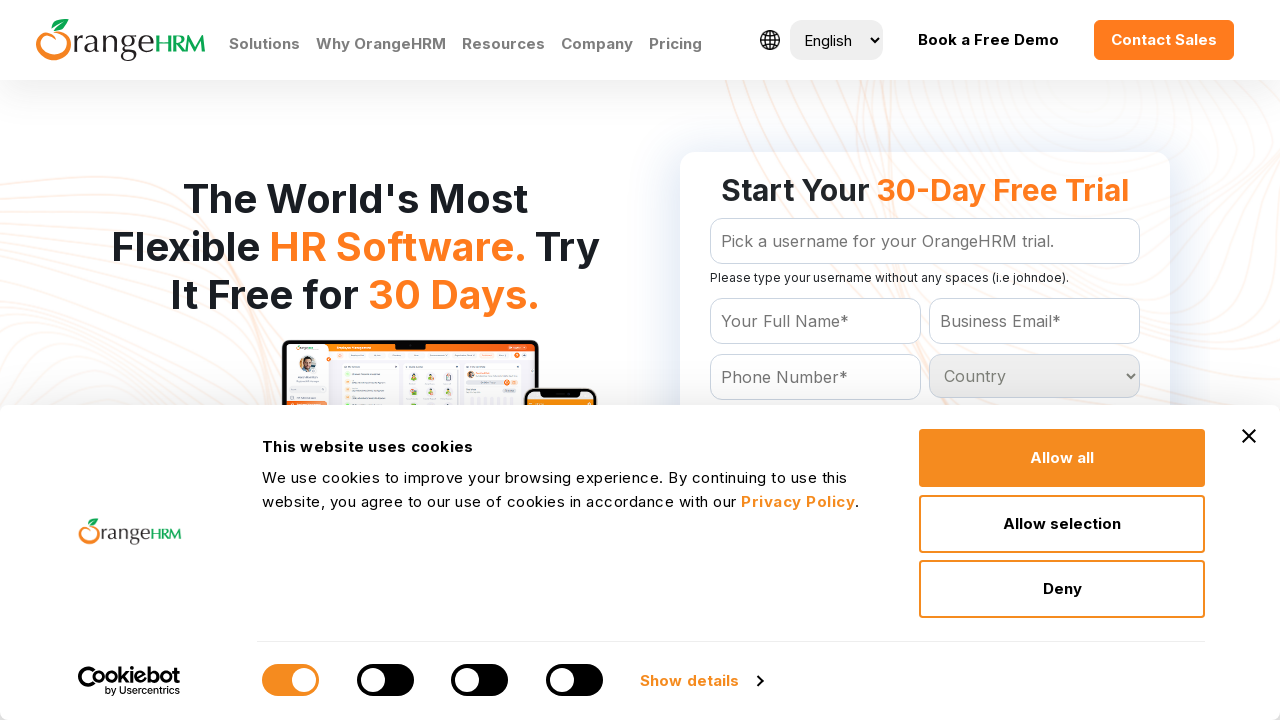

Retrieved option text: Peru
	
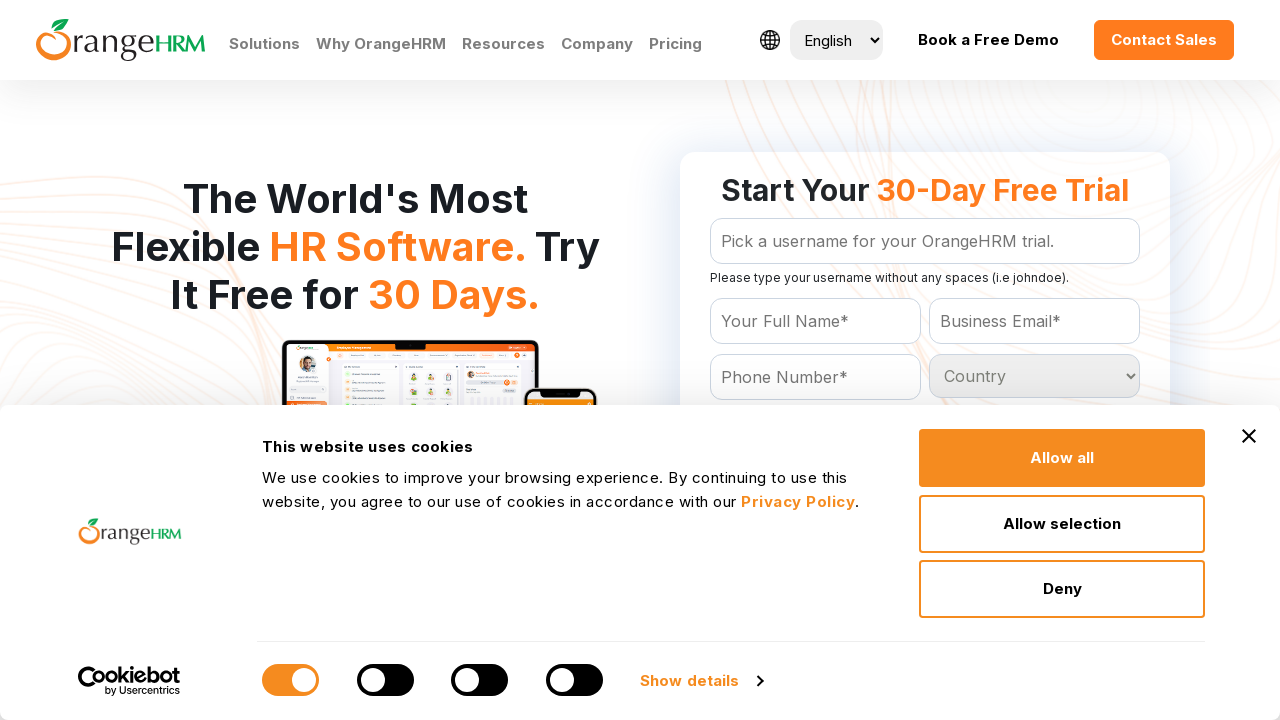

Retrieved option text: Philippines
	
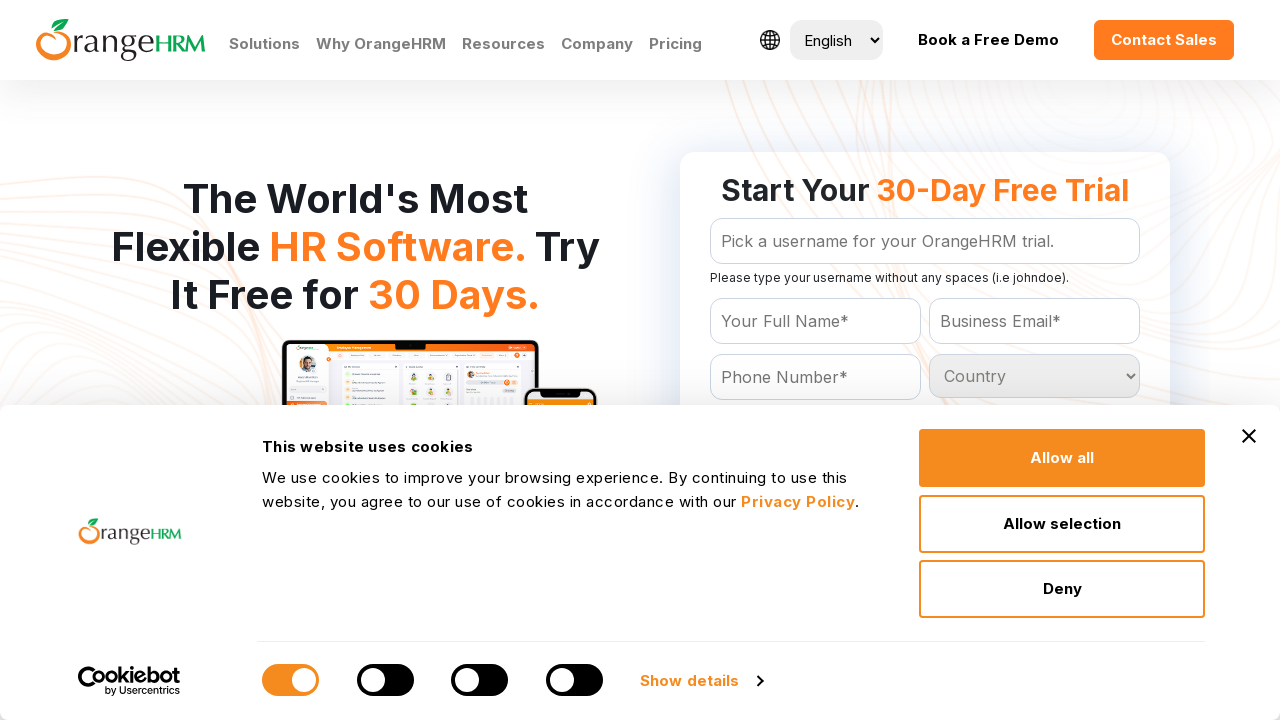

Retrieved option text: Poland
	
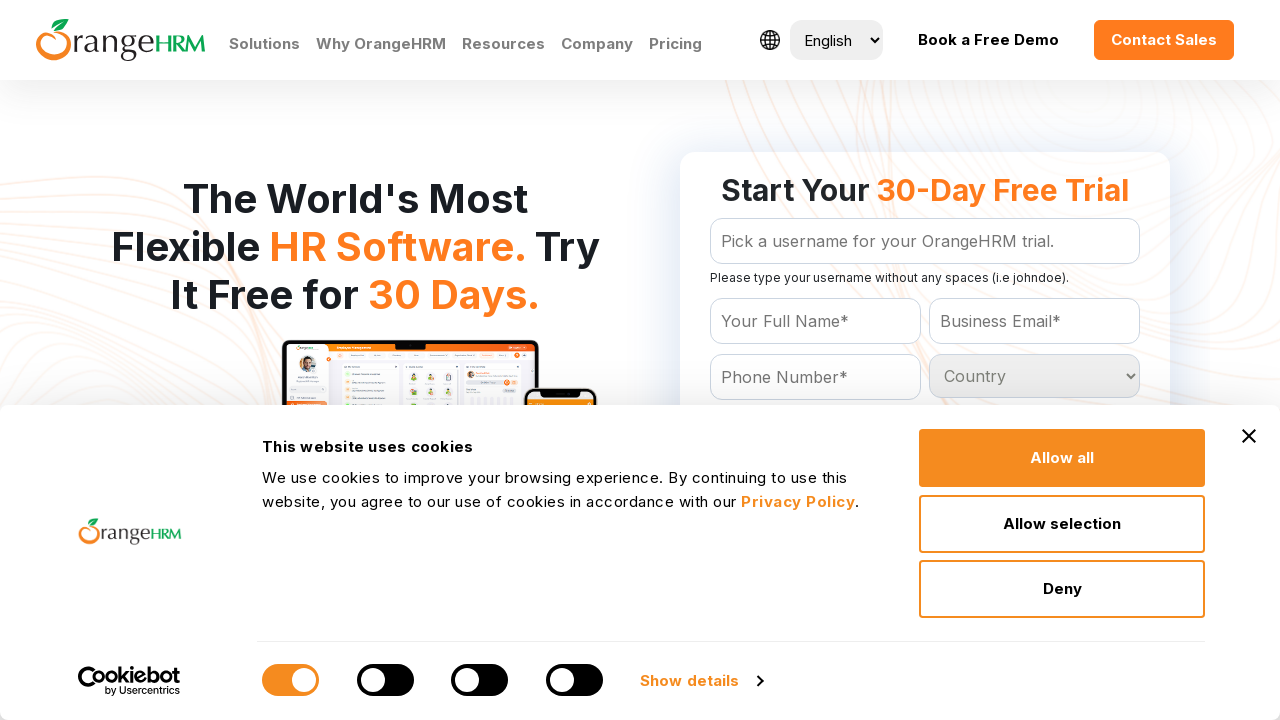

Retrieved option text: Portugal
	
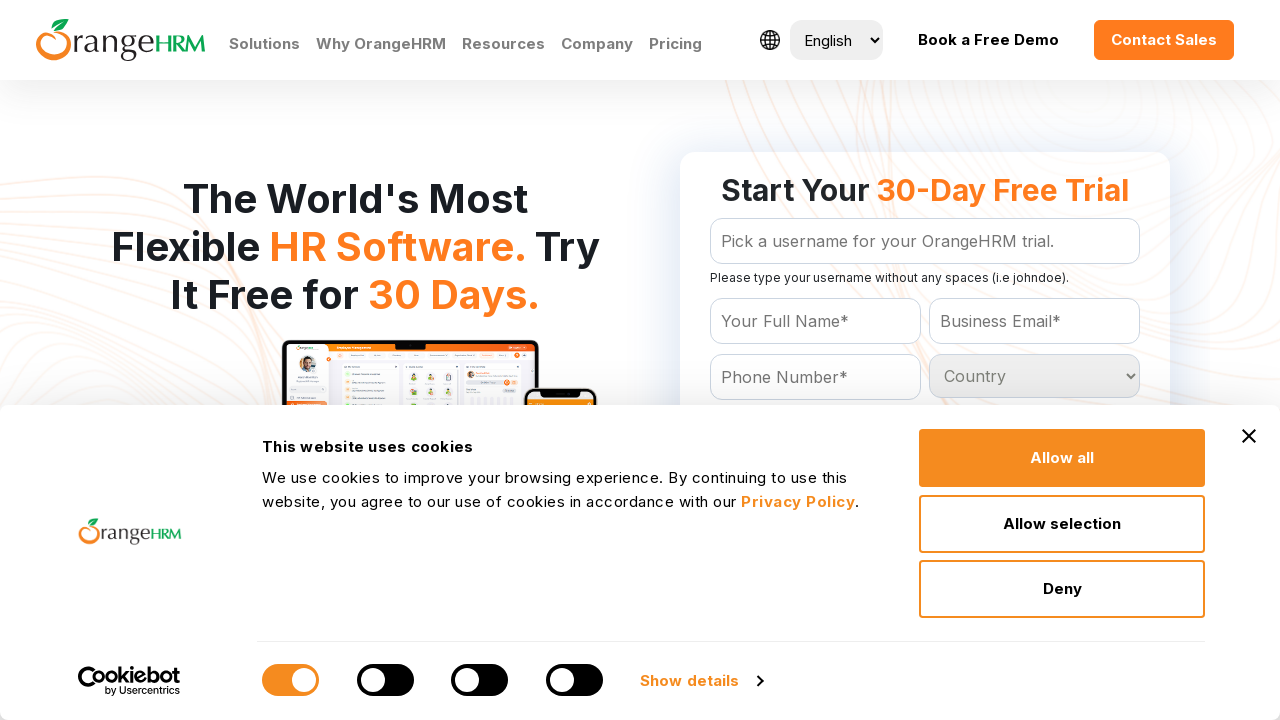

Retrieved option text: Puerto Rico
	
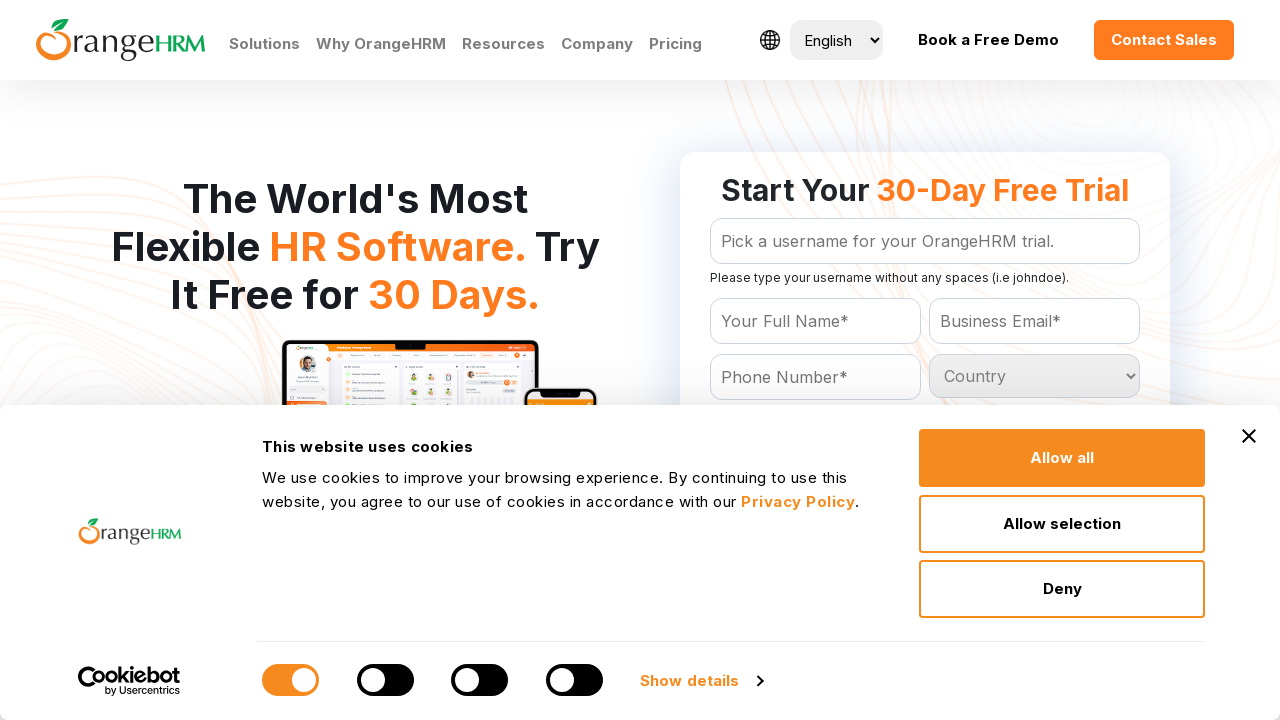

Retrieved option text: Qatar
	
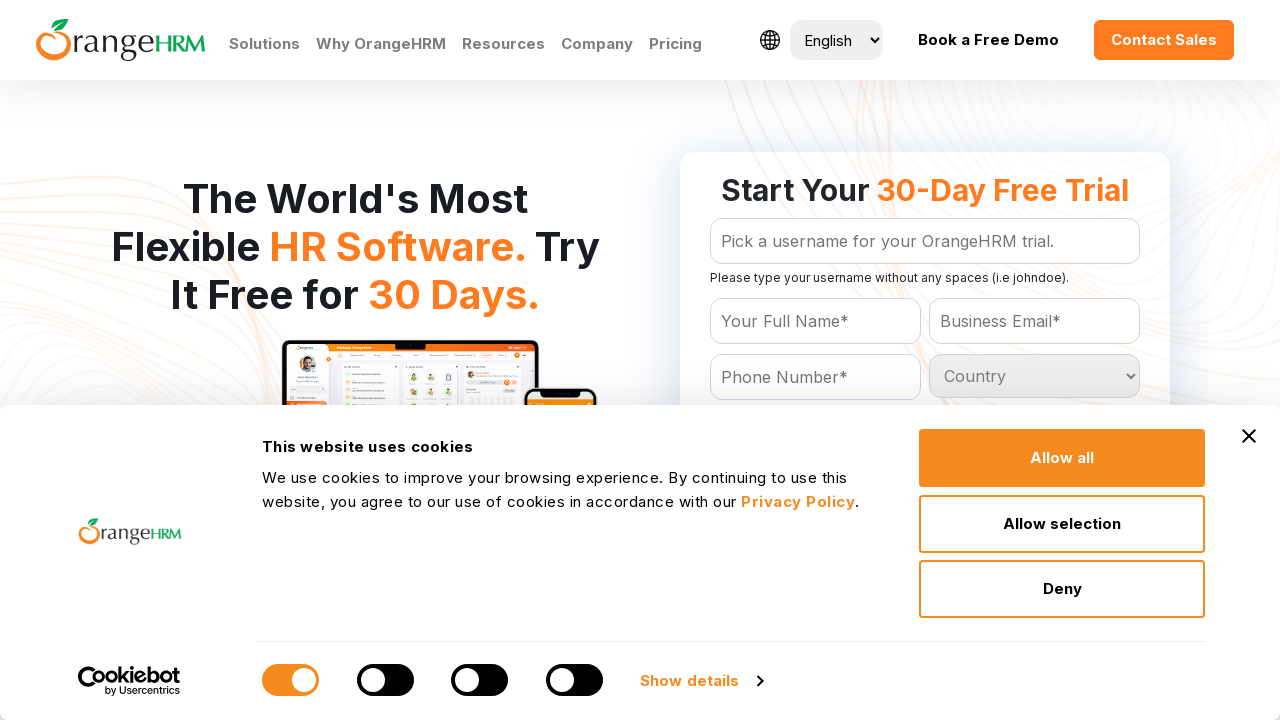

Retrieved option text: Reunion
	
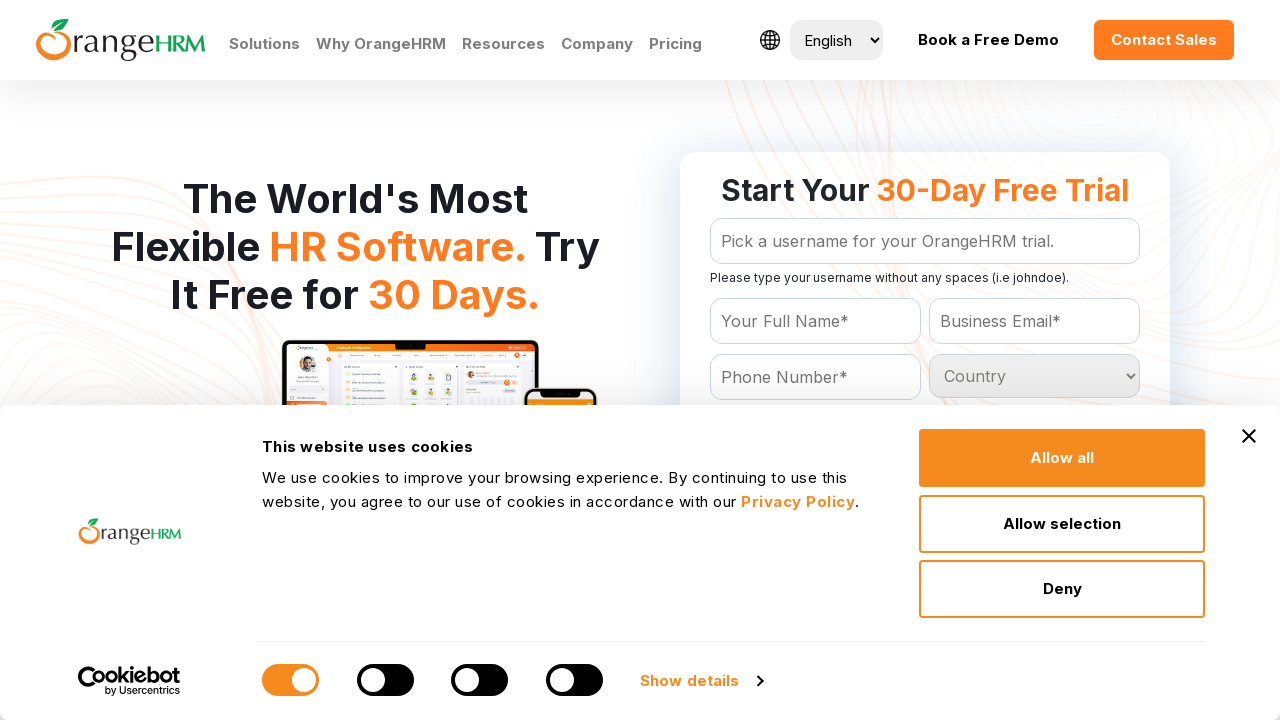

Retrieved option text: Romania
	
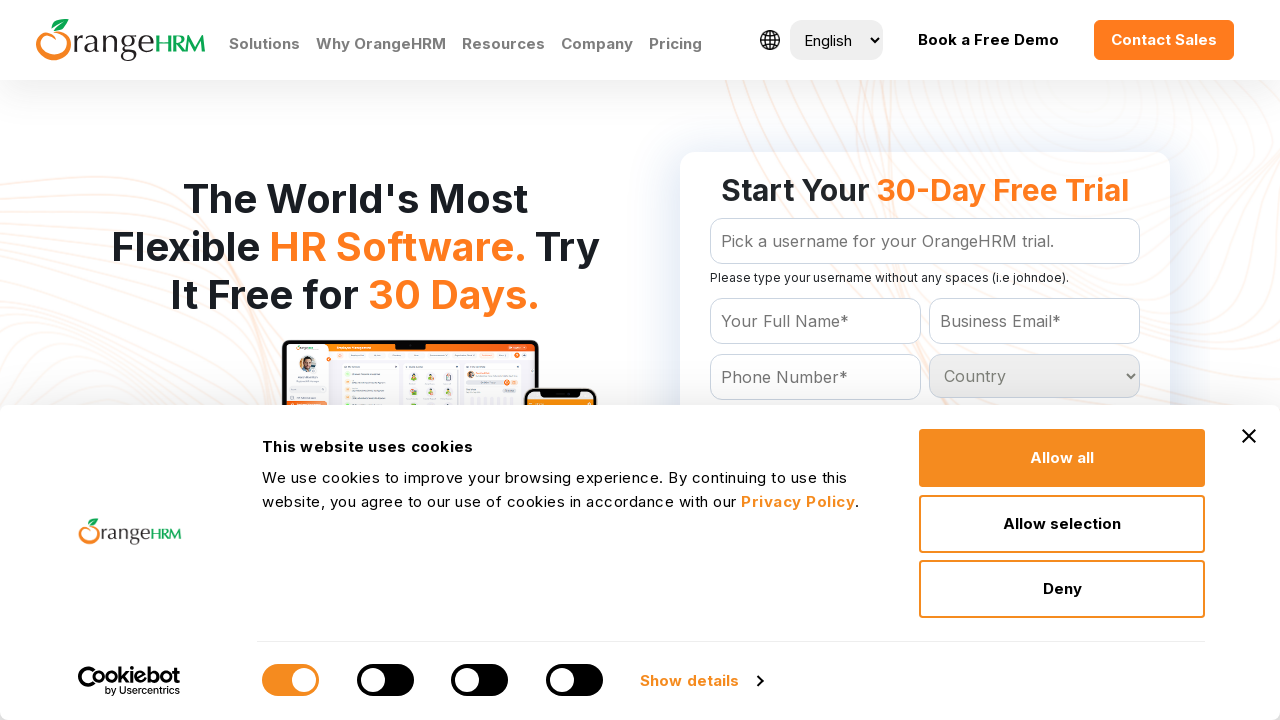

Retrieved option text: Russian Federation
	
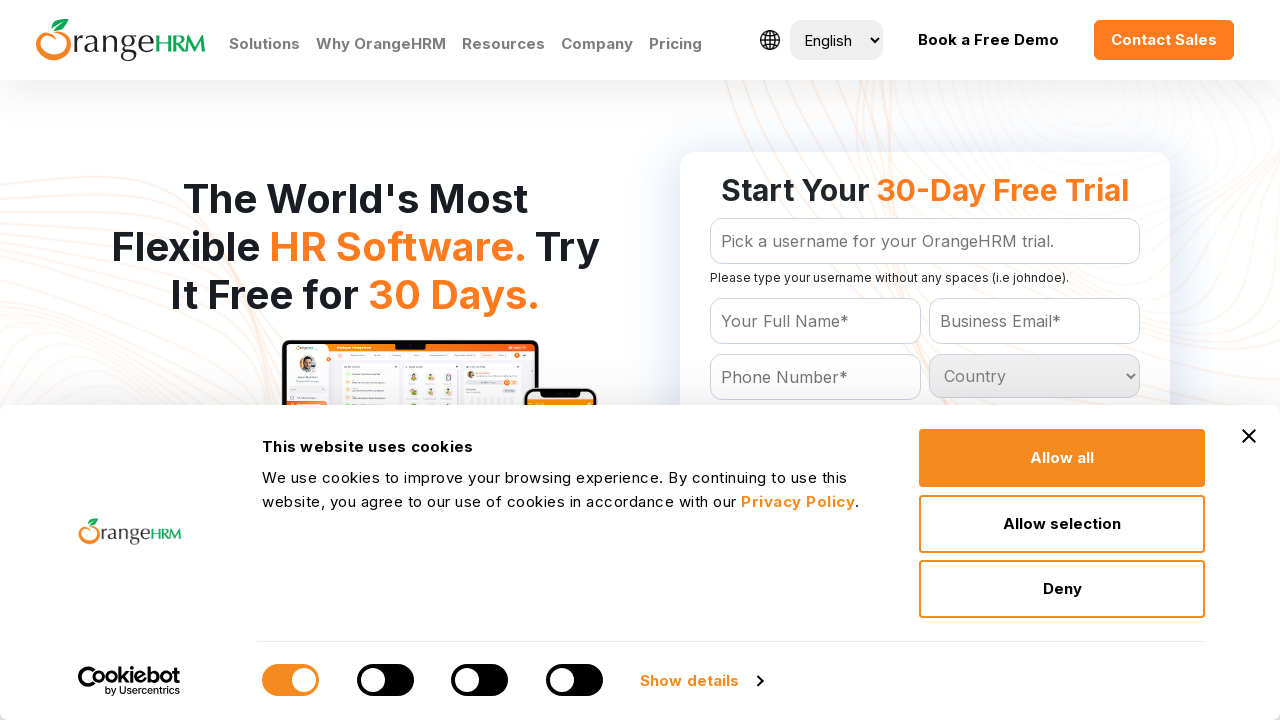

Retrieved option text: Rwanda
	
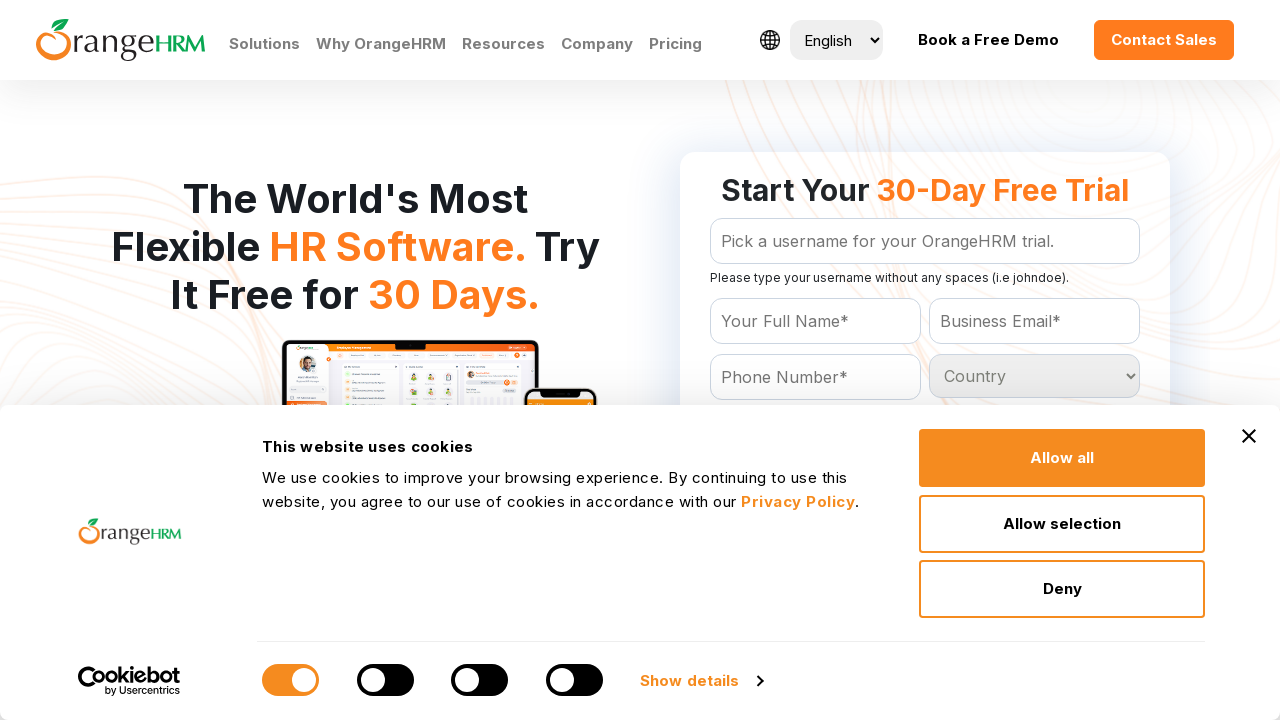

Retrieved option text: St Kitts and Nevis
	
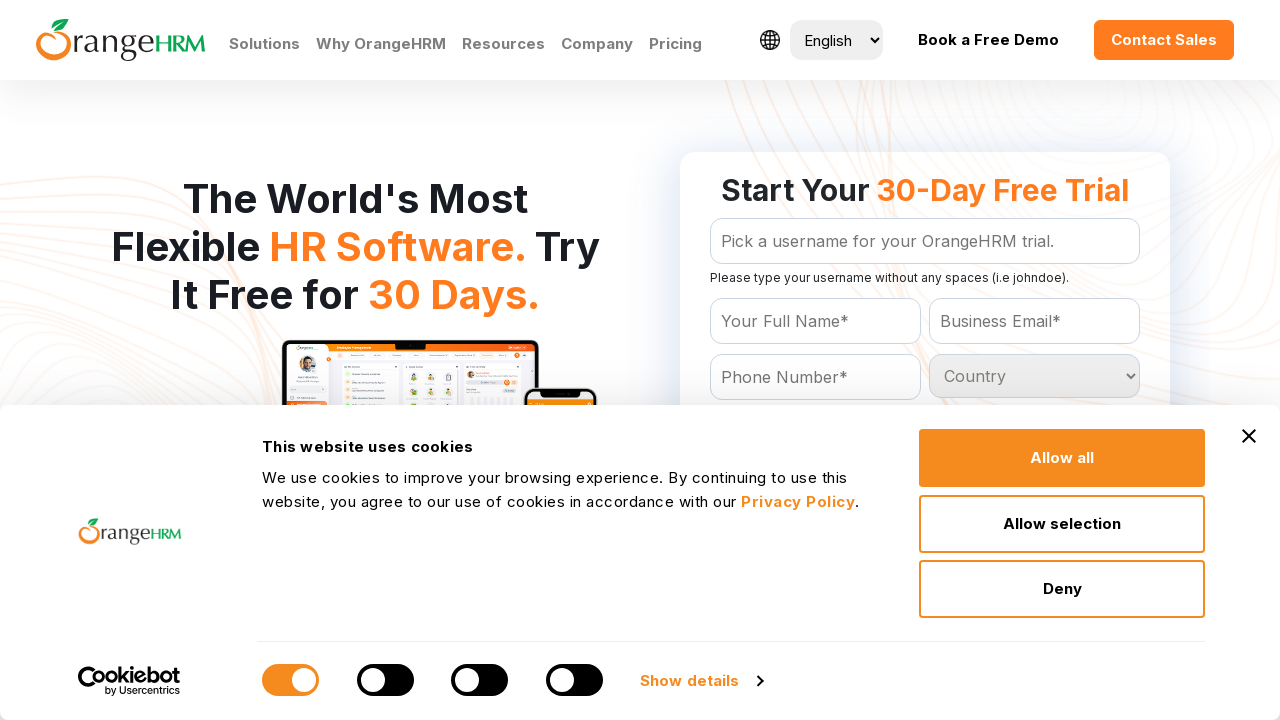

Retrieved option text: St Lucia
	
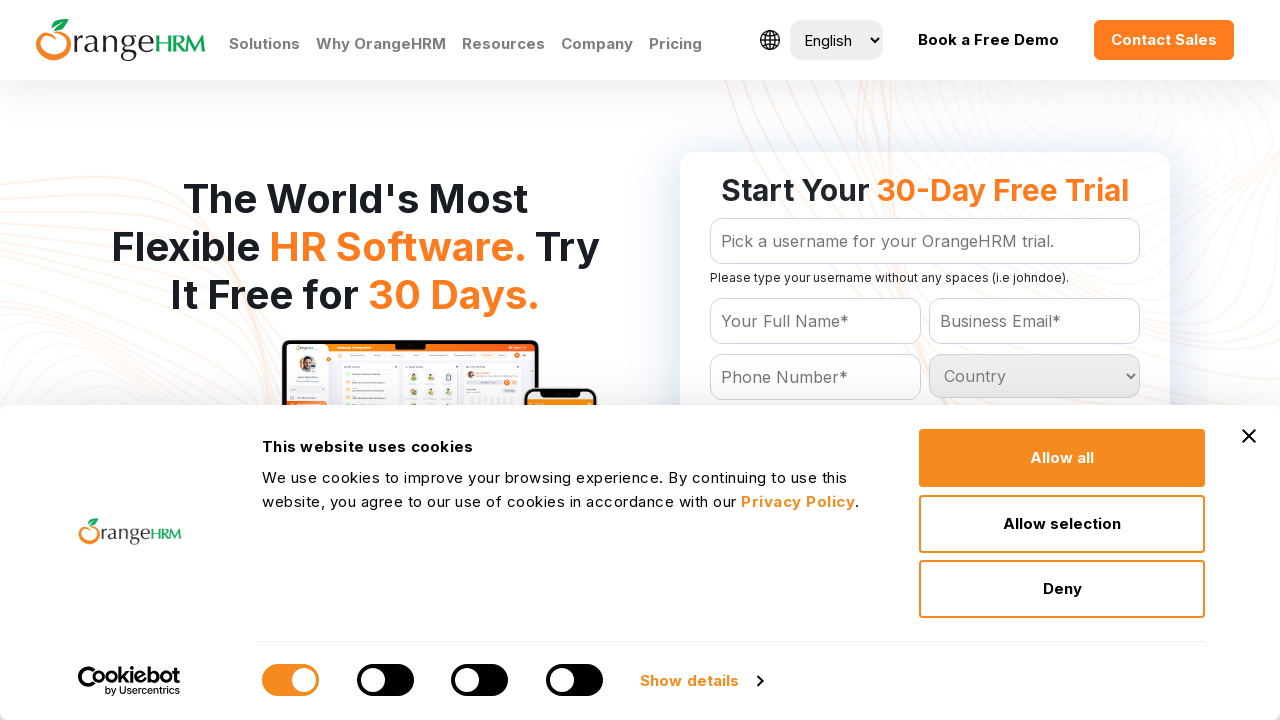

Retrieved option text: St Vincent and the Grenadines
	
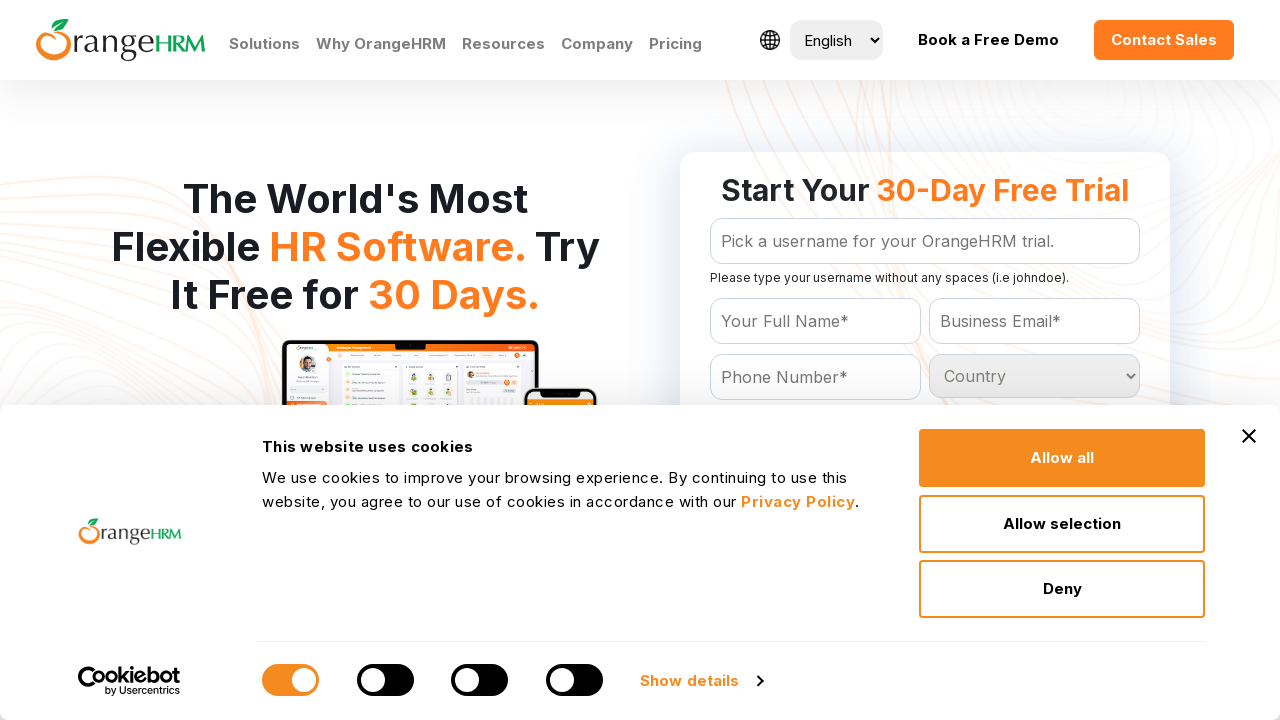

Retrieved option text: Samoa
	
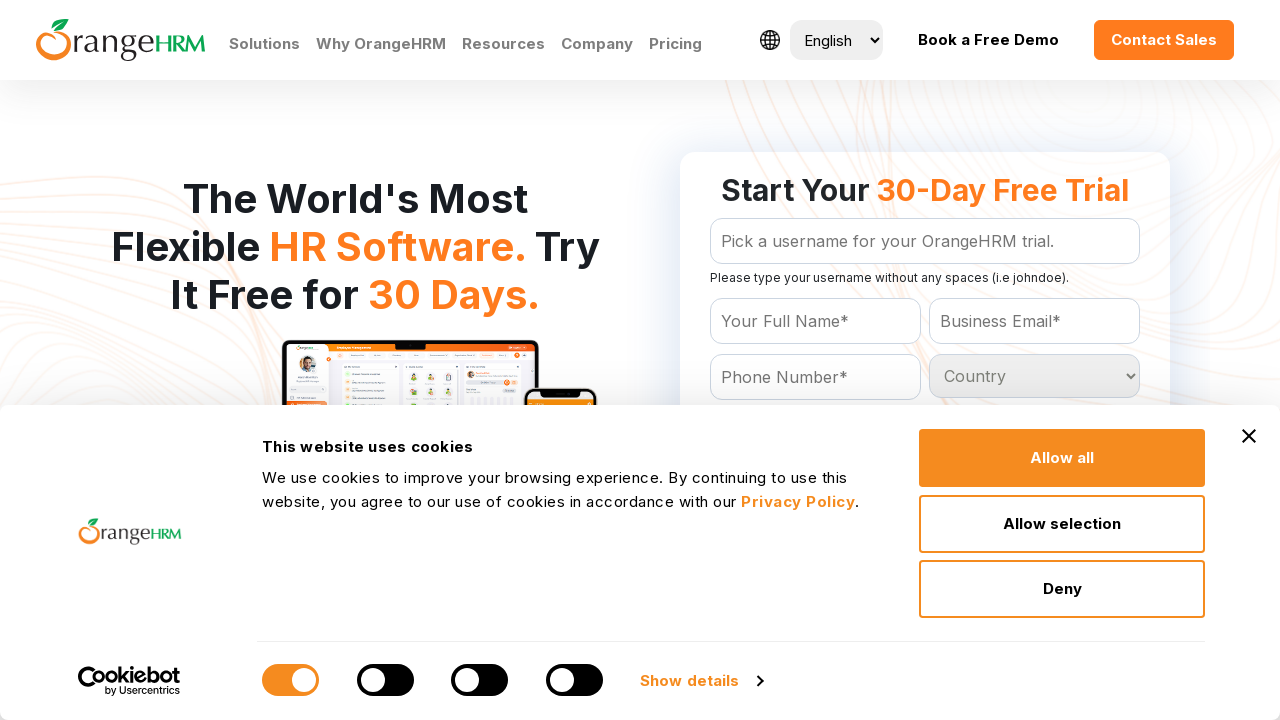

Retrieved option text: San Marino
	
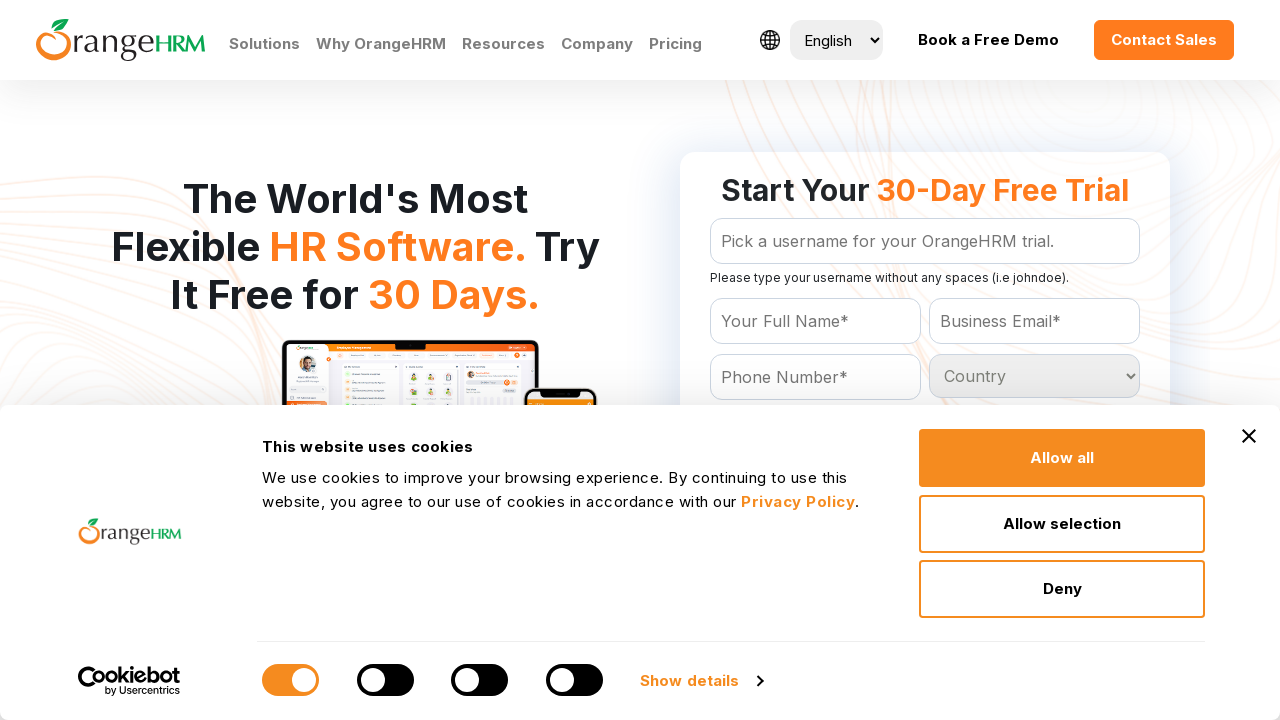

Retrieved option text: Sao Tome and Principe
	
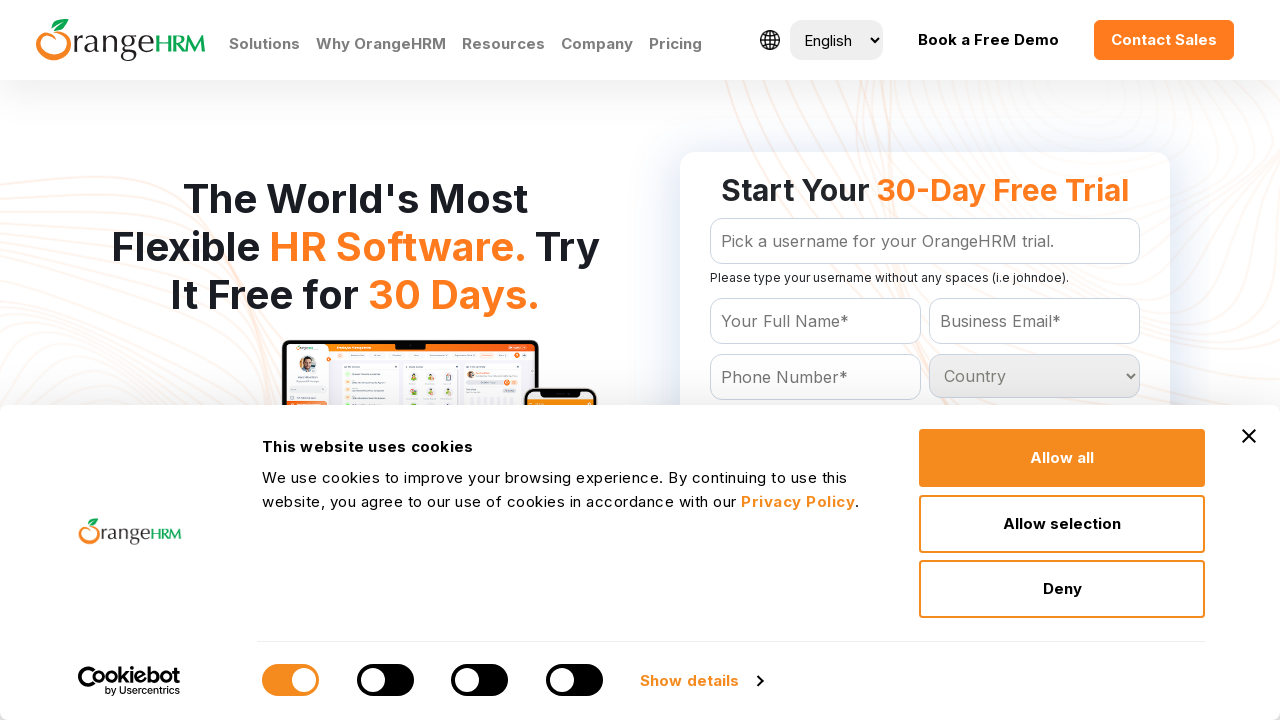

Retrieved option text: Saudi Arabia
	
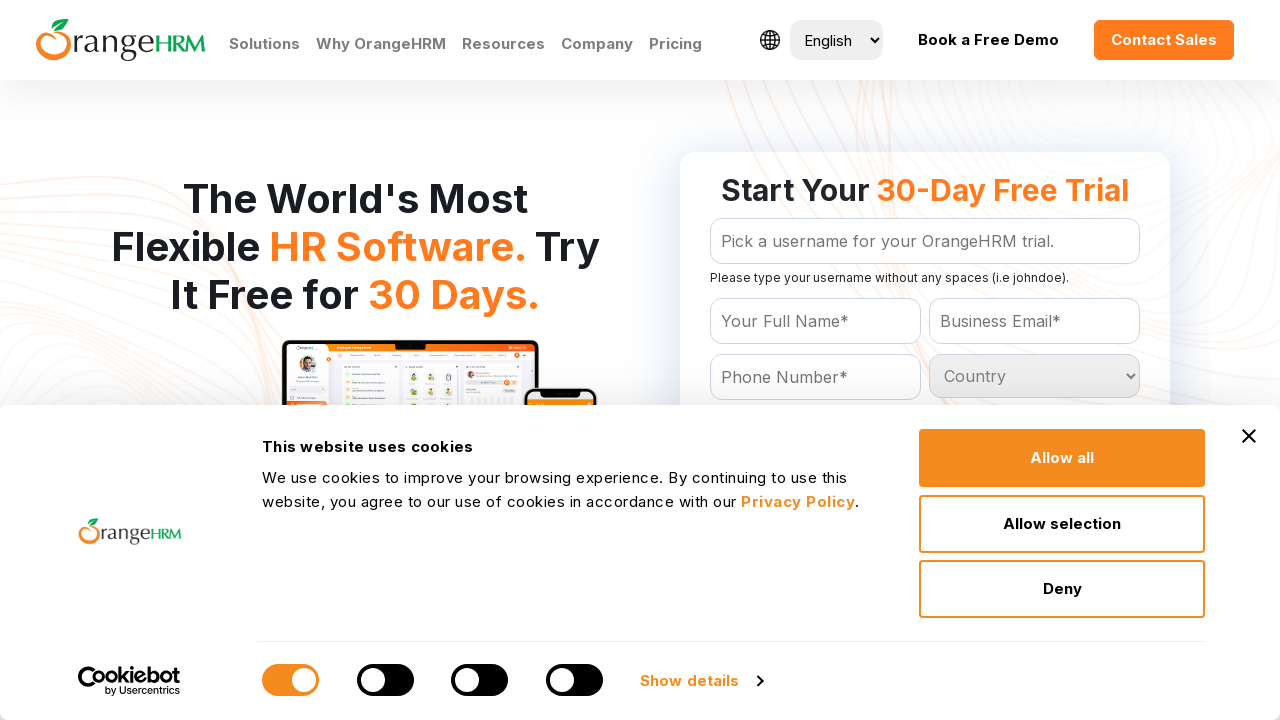

Retrieved option text: Senegal
	
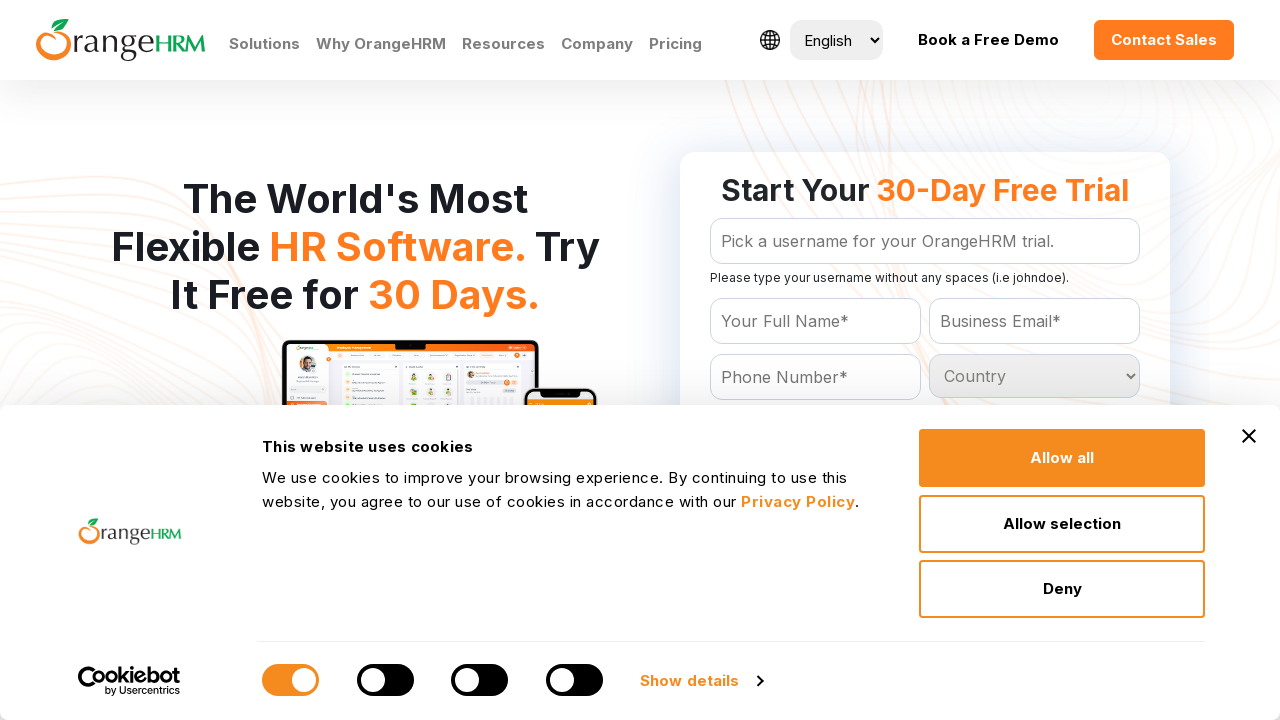

Retrieved option text: Serbia
	
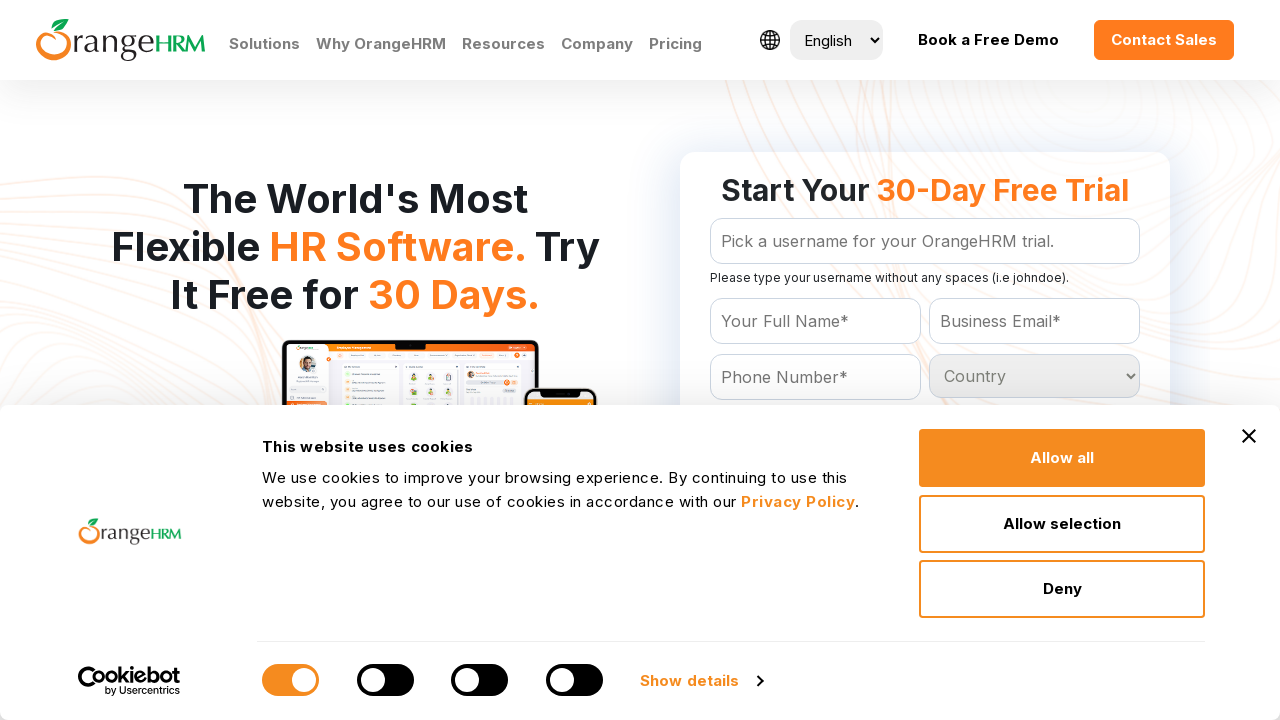

Retrieved option text: Seychelles
	
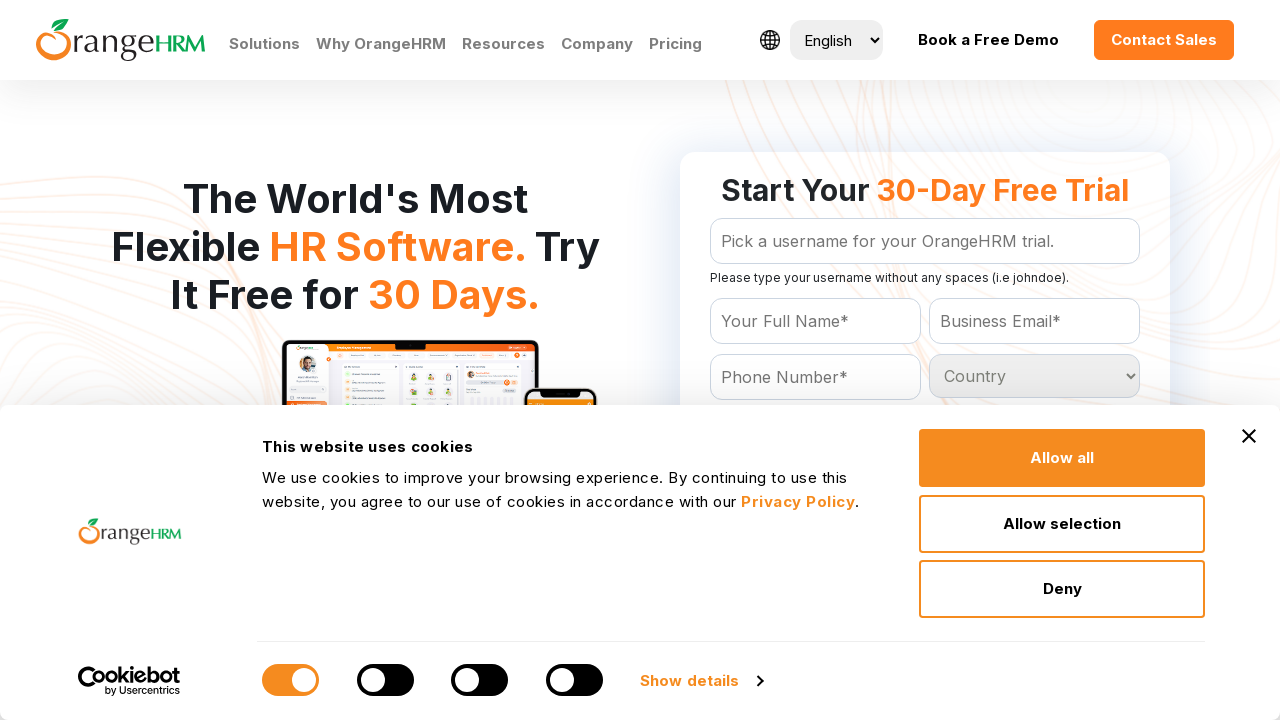

Retrieved option text: Sierra Leone
	
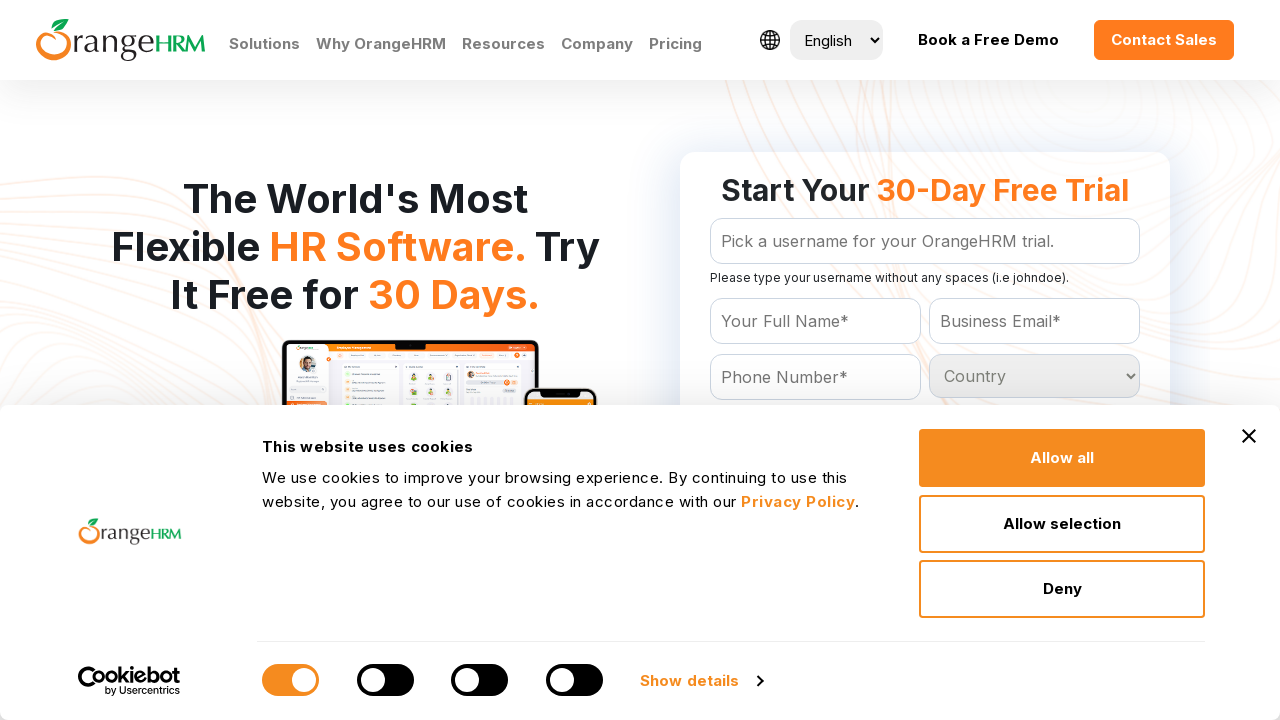

Retrieved option text: Singapore
	
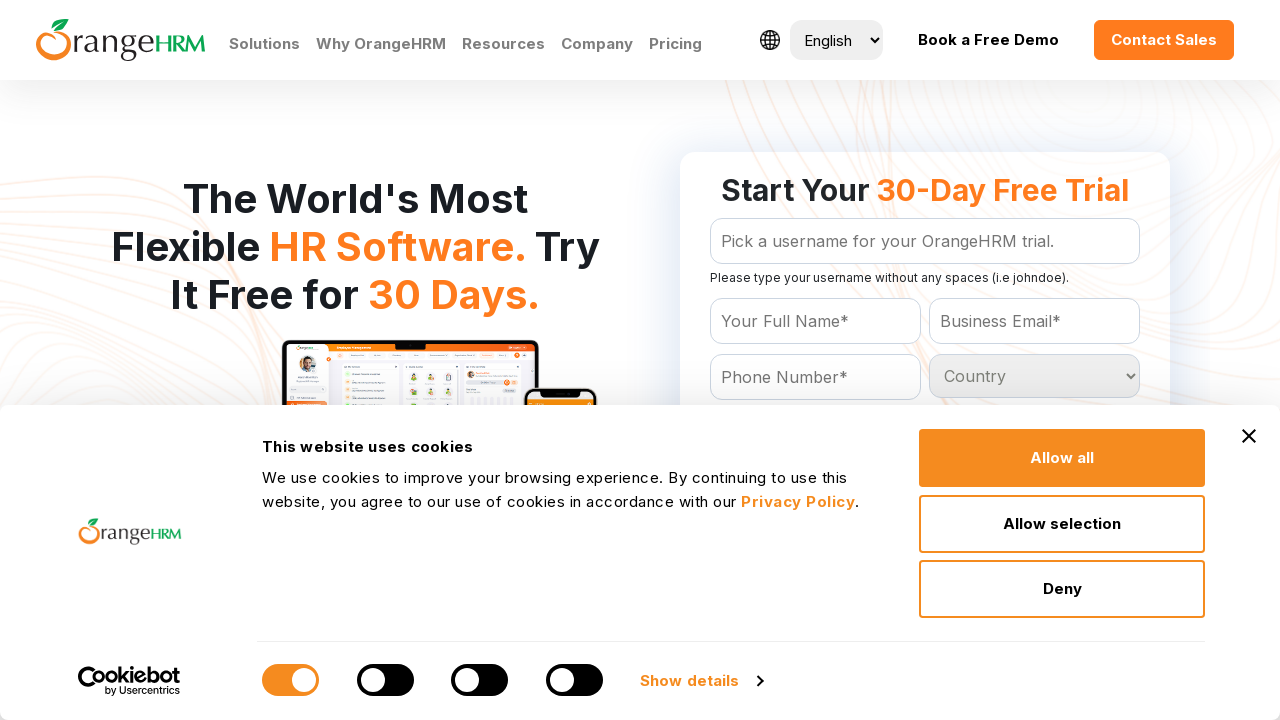

Retrieved option text: Slovakia
	
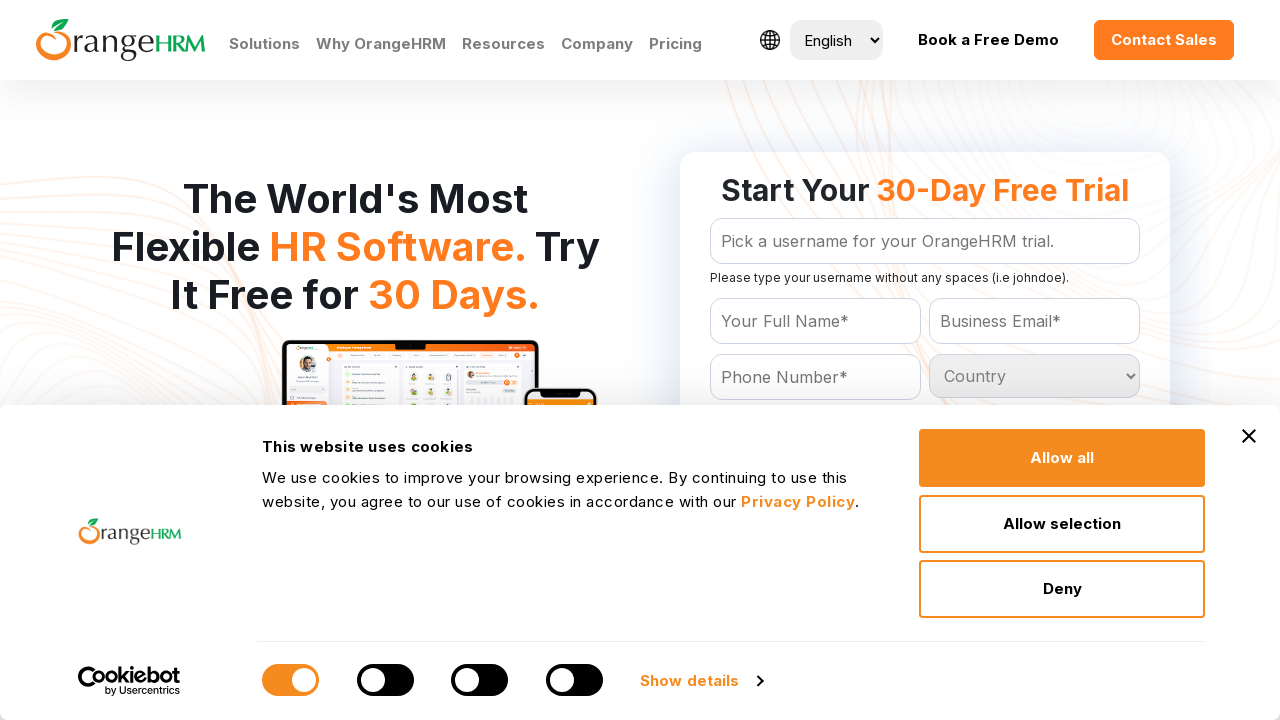

Retrieved option text: Slovenia
	
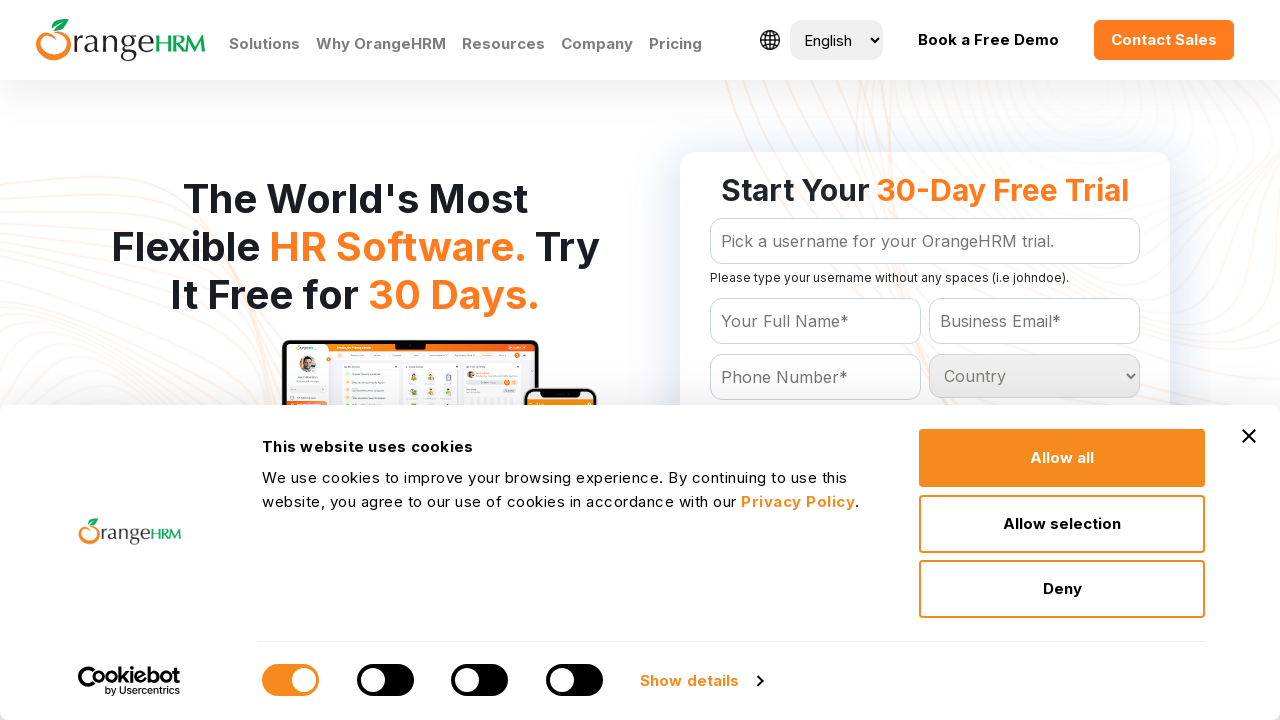

Retrieved option text: Solomon Islands
	
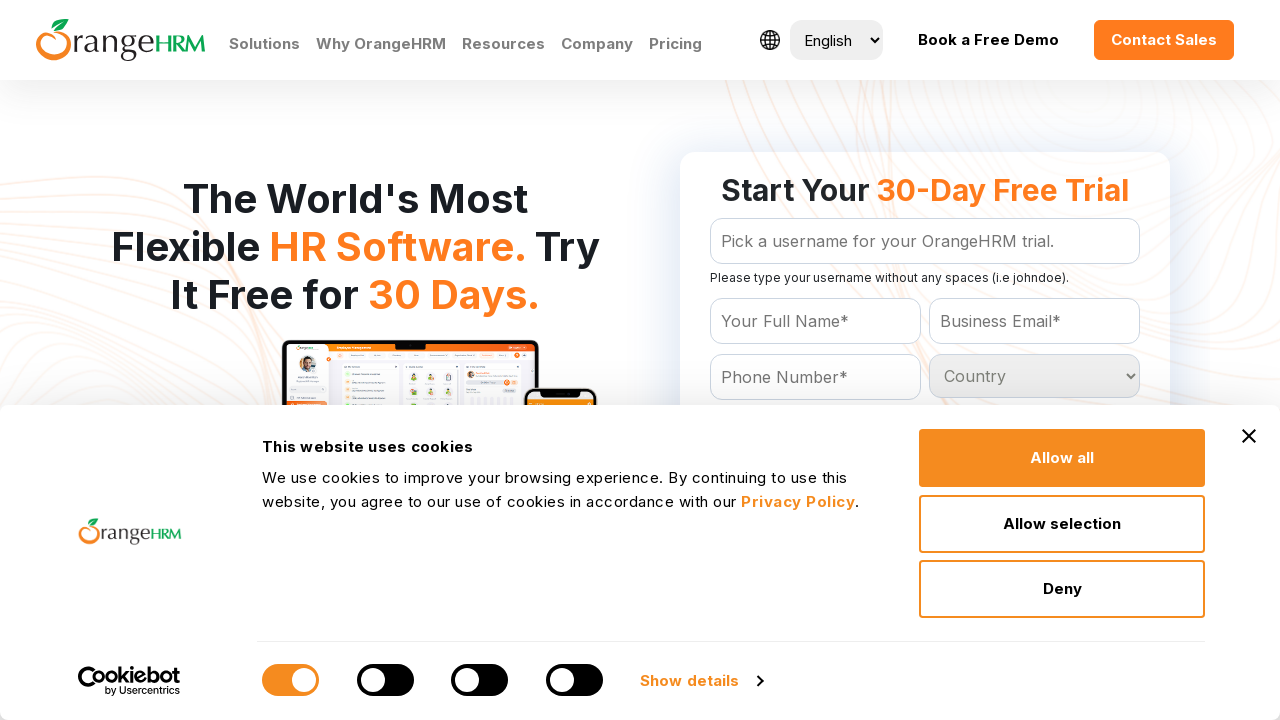

Retrieved option text: Somalia
	
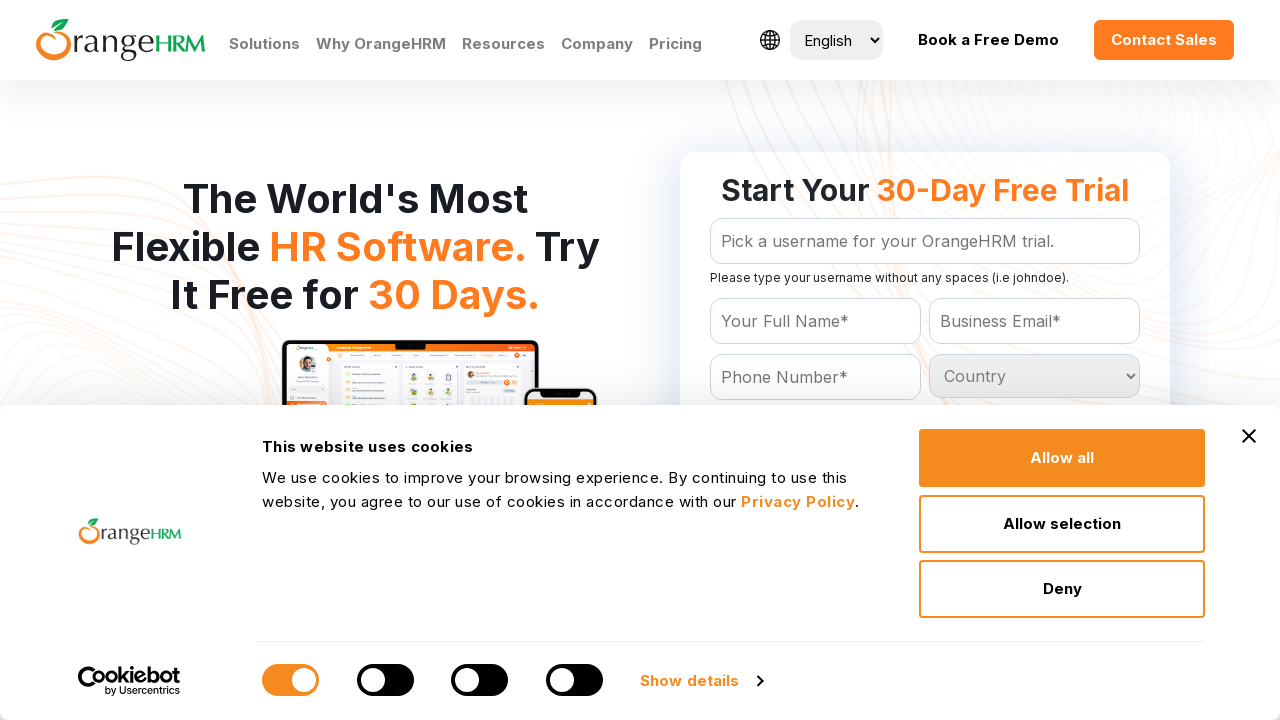

Retrieved option text: South Africa
	
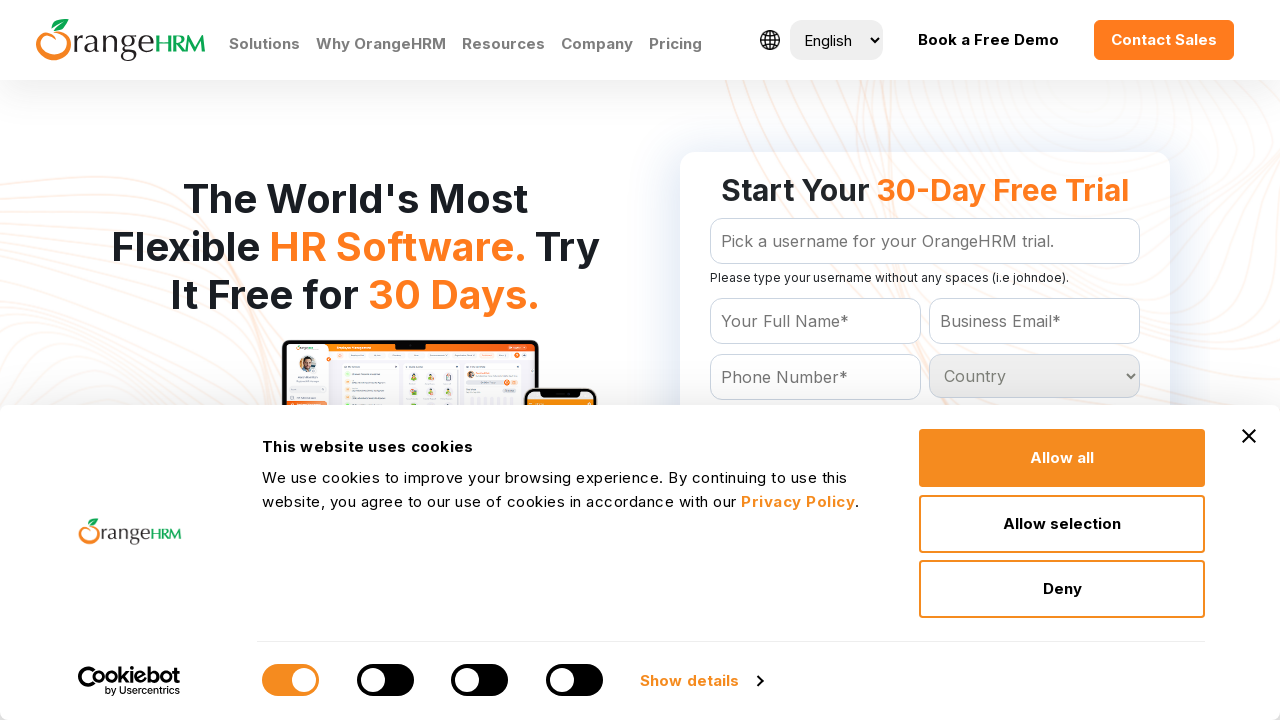

Retrieved option text: South Georgia
	
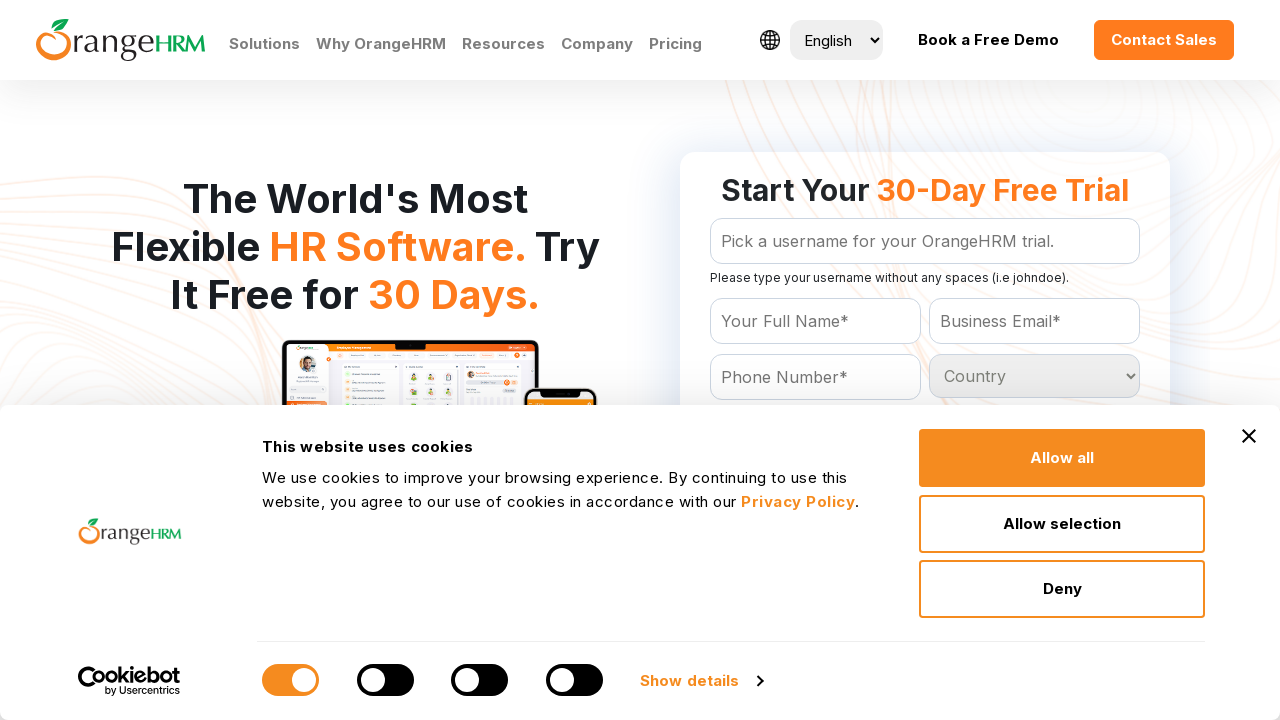

Retrieved option text: Spain
	
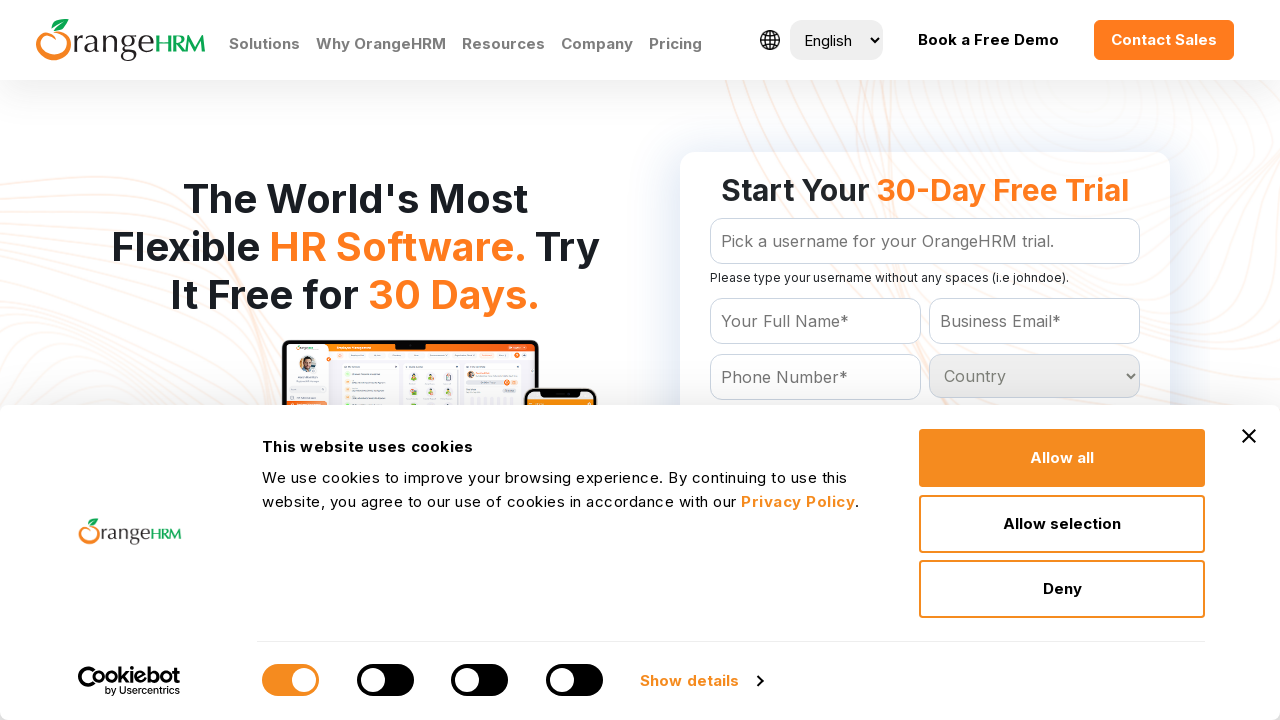

Retrieved option text: Sri Lanka
	
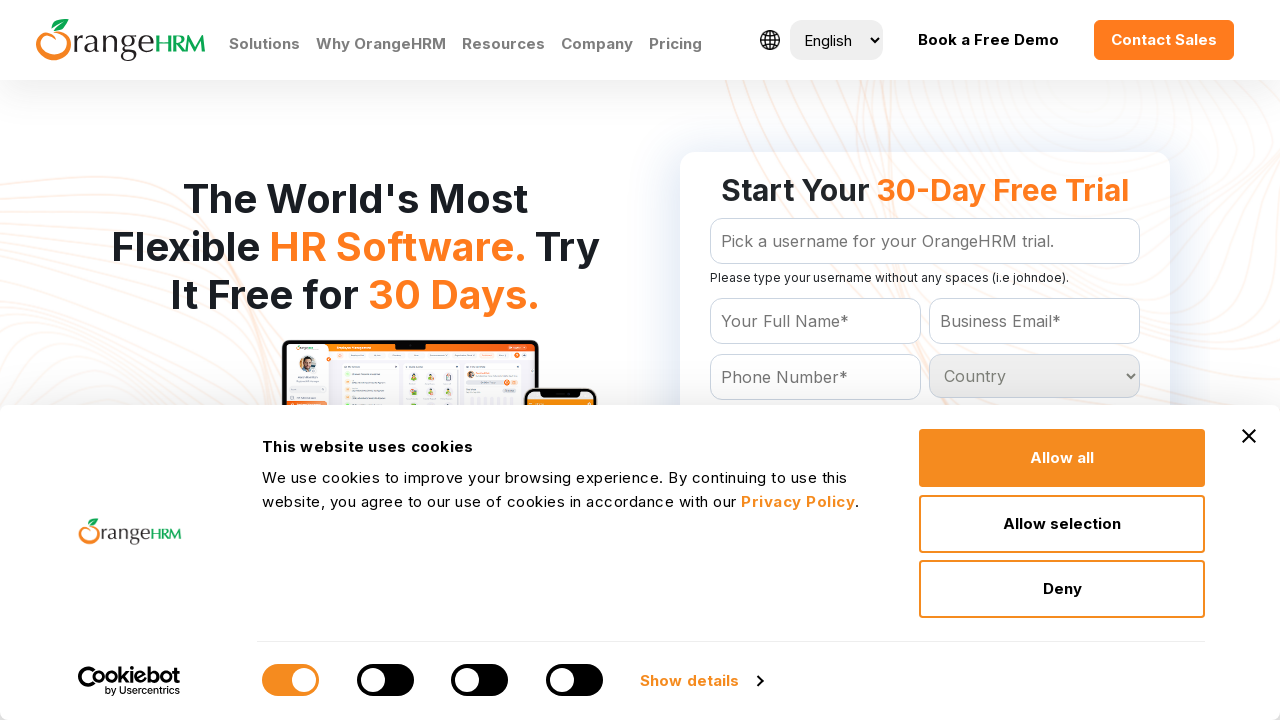

Retrieved option text: Sudan
	
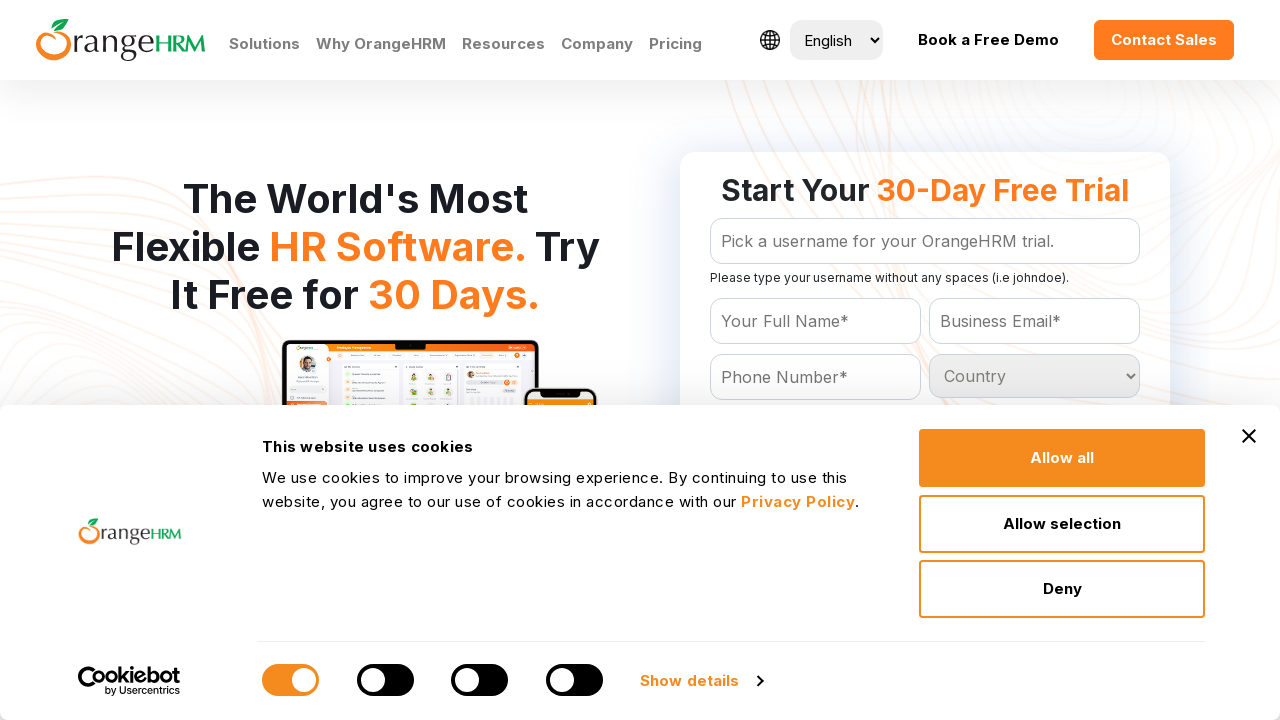

Retrieved option text: Suriname
	
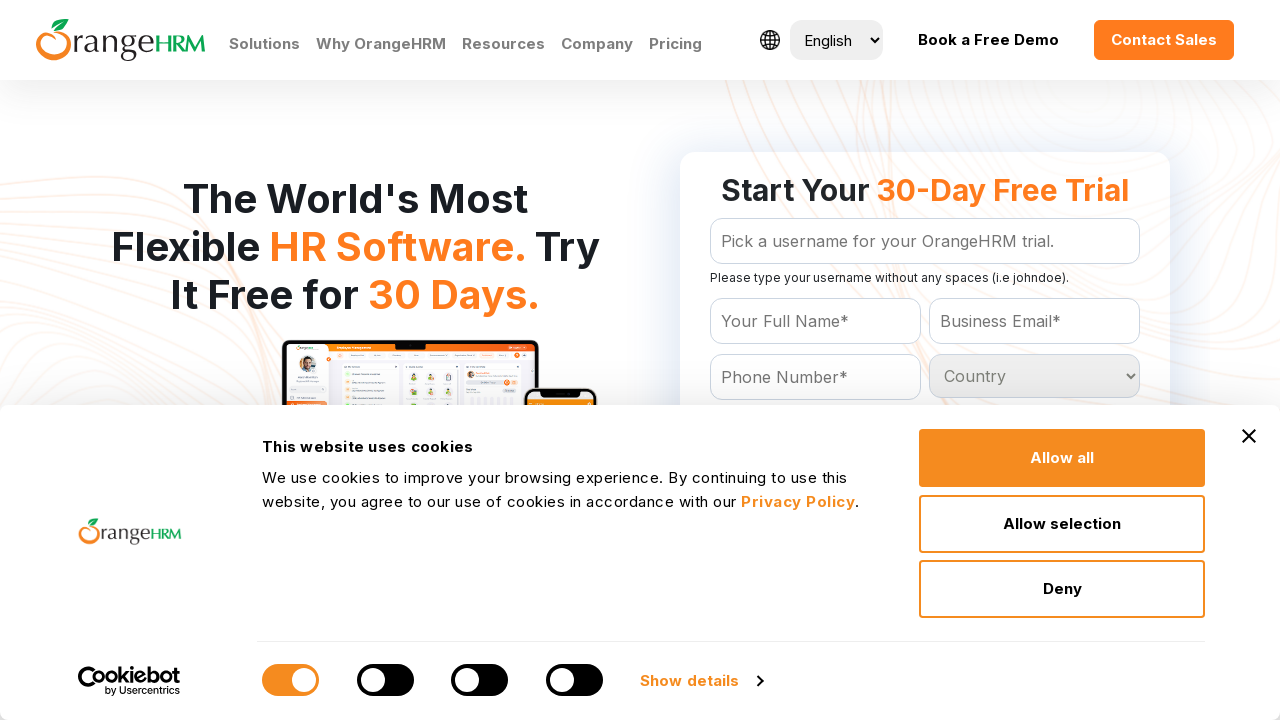

Retrieved option text: Swaziland
	
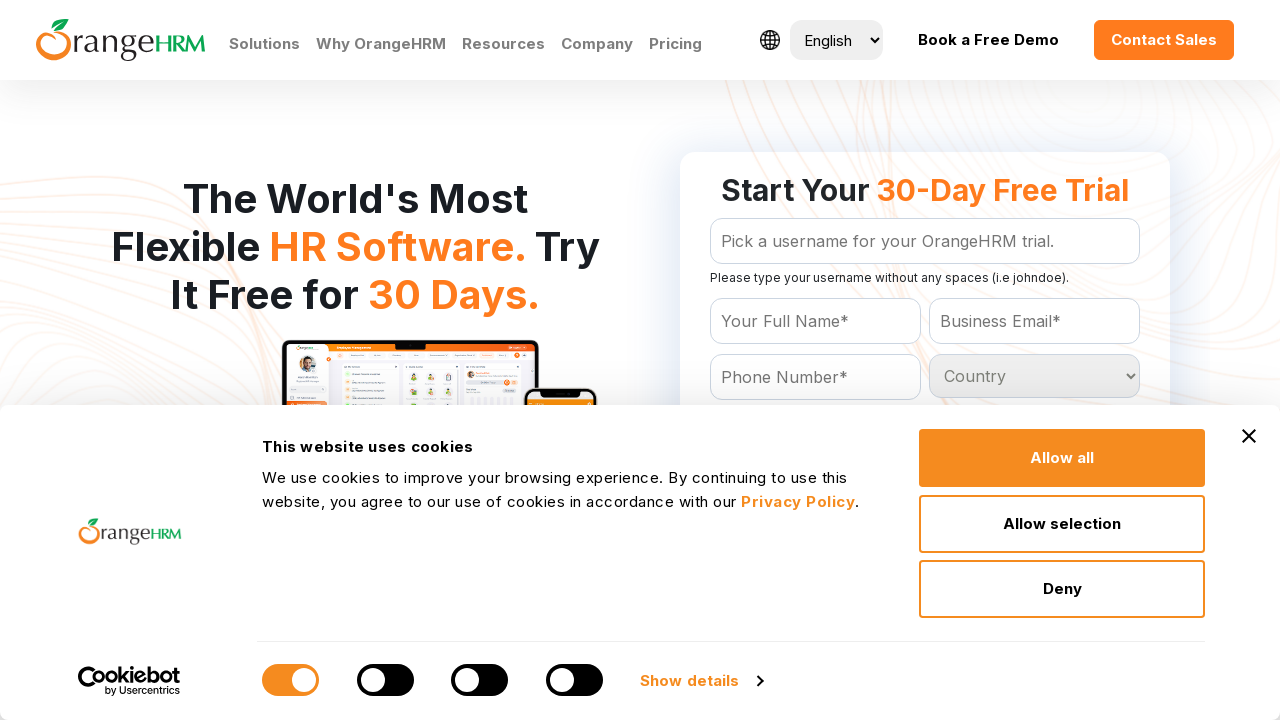

Retrieved option text: Sweden
	
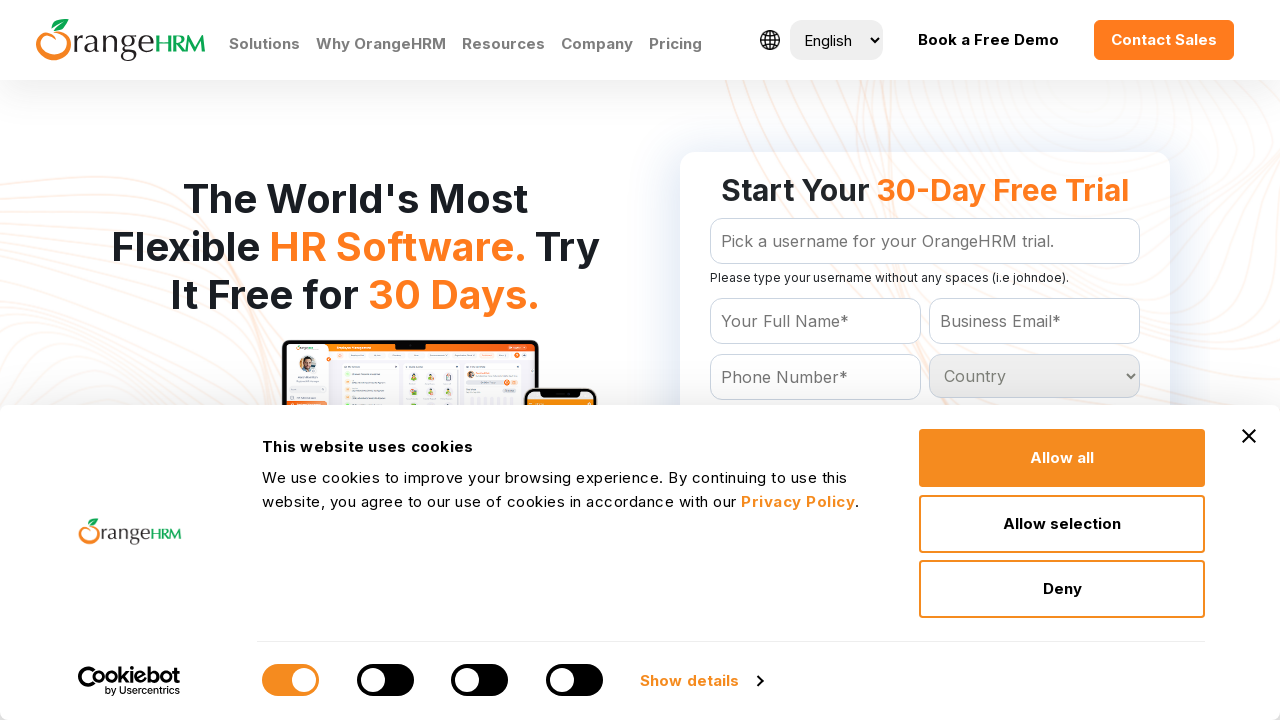

Retrieved option text: Switzerland
	
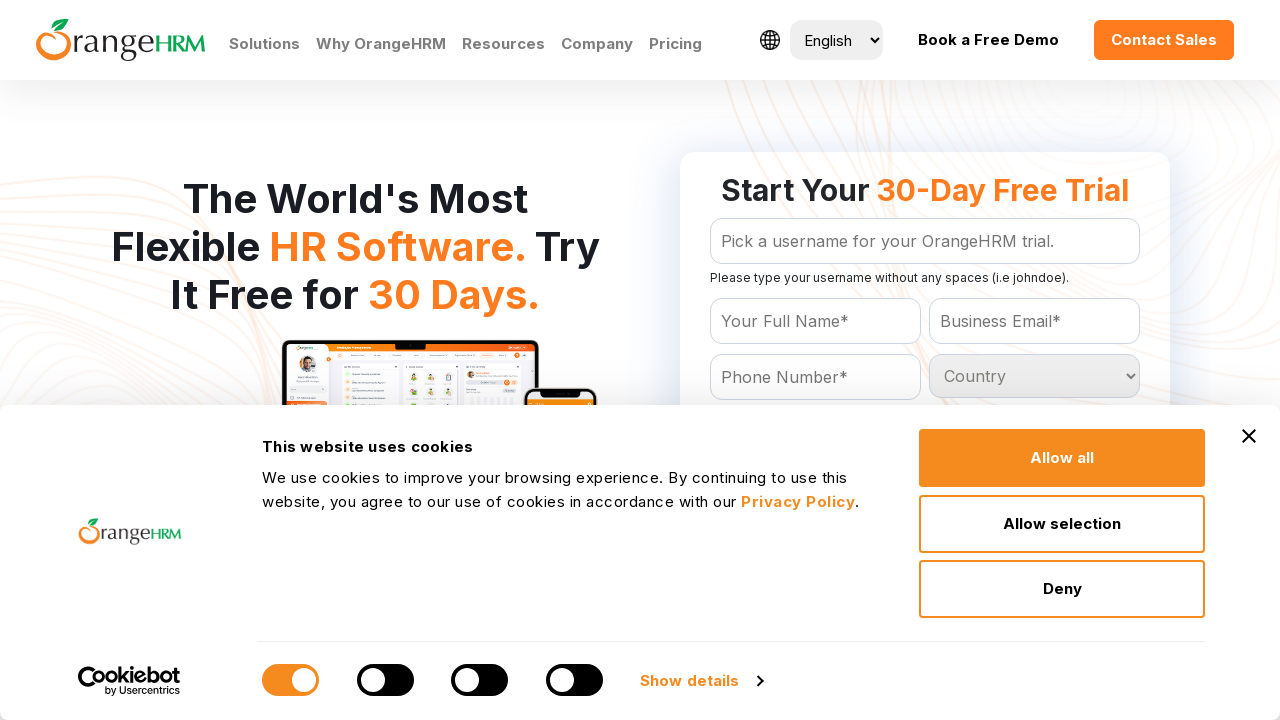

Retrieved option text: Syrian Arab Republic
	
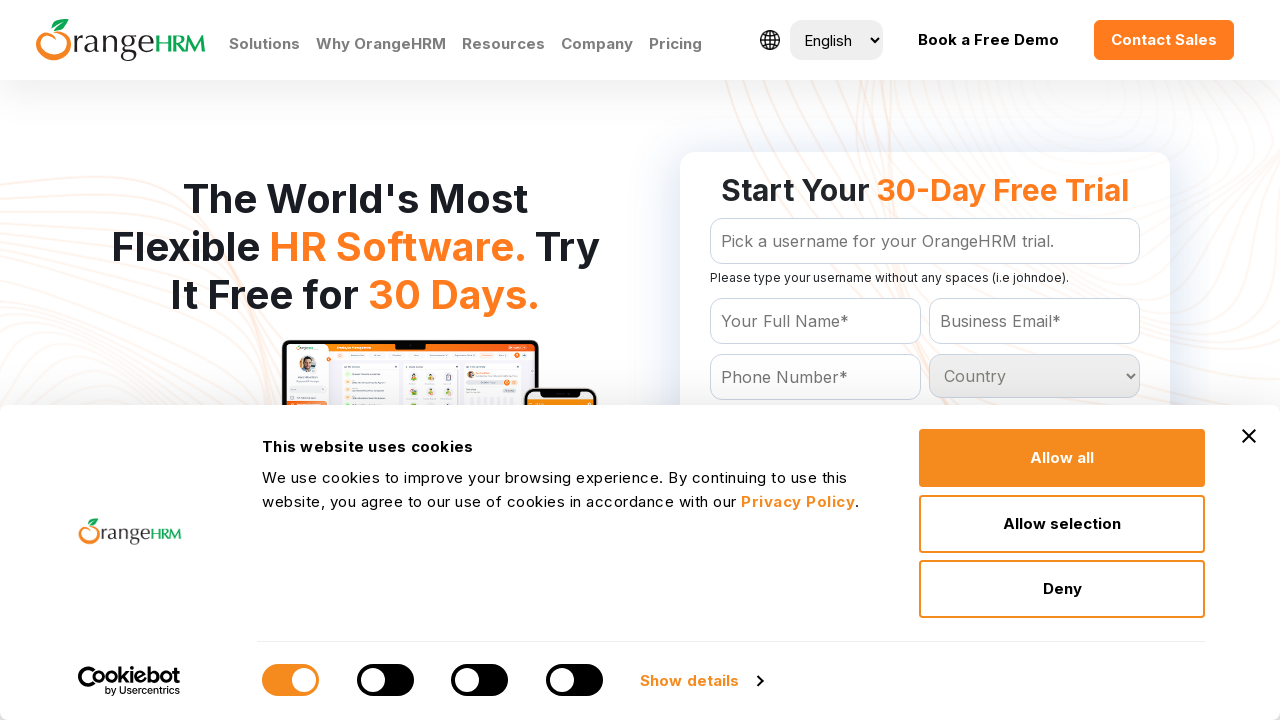

Retrieved option text: Taiwan
	
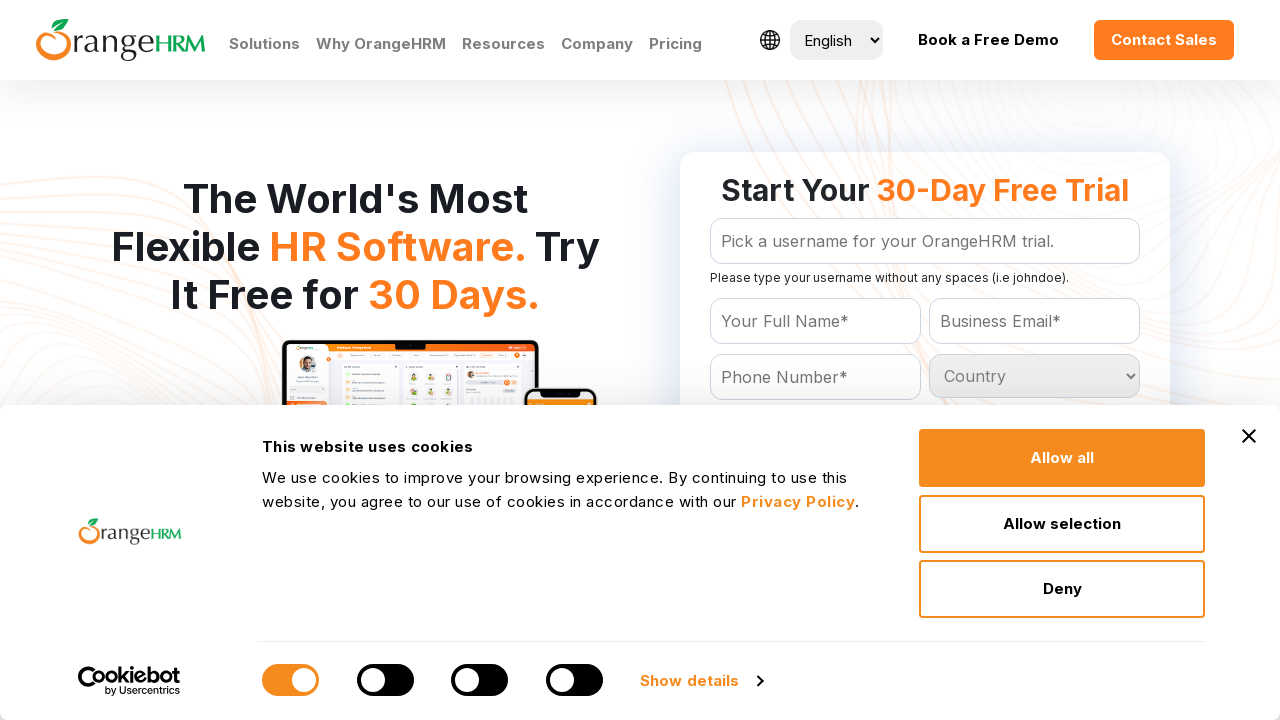

Retrieved option text: Tajikistan
	
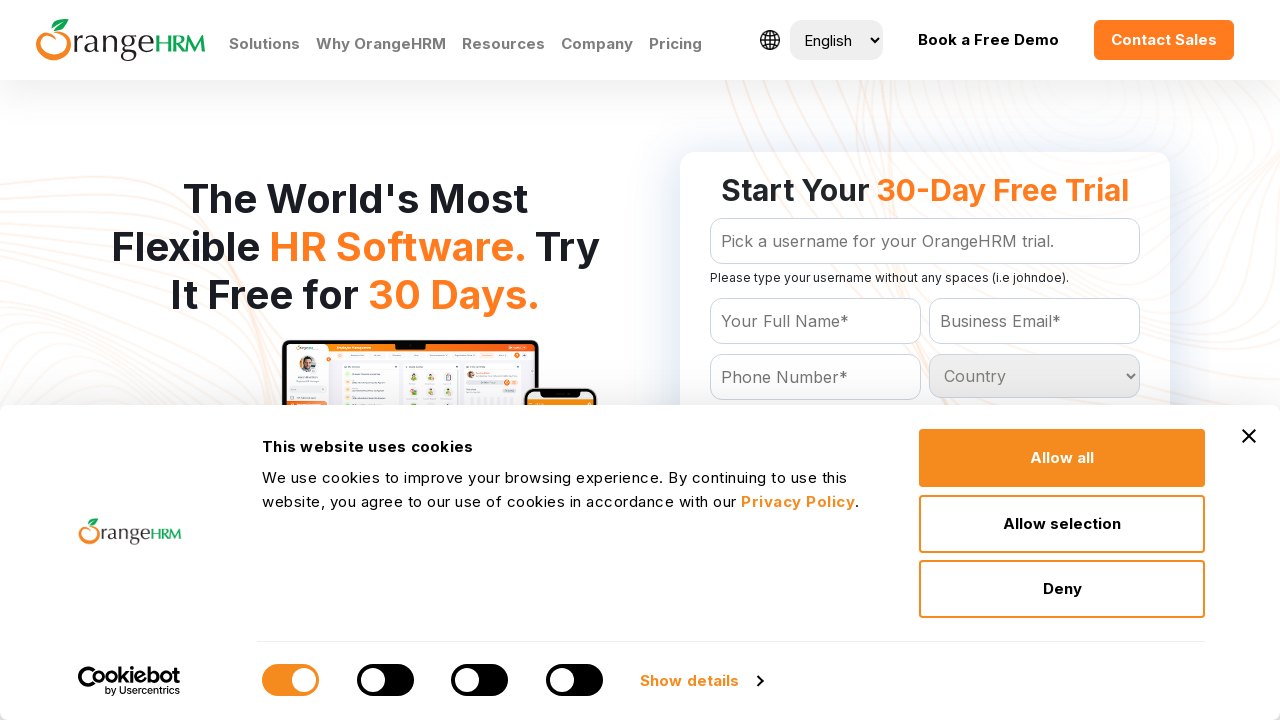

Retrieved option text: Tanzania
	
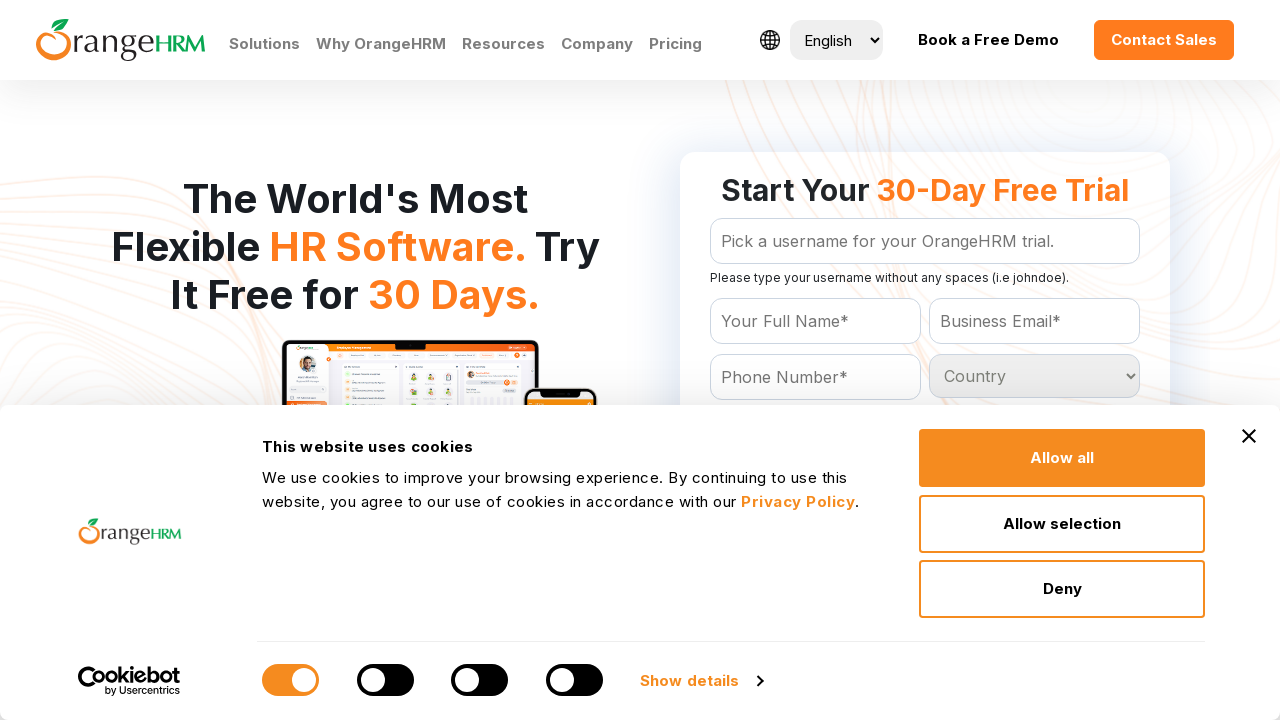

Retrieved option text: Thailand
	
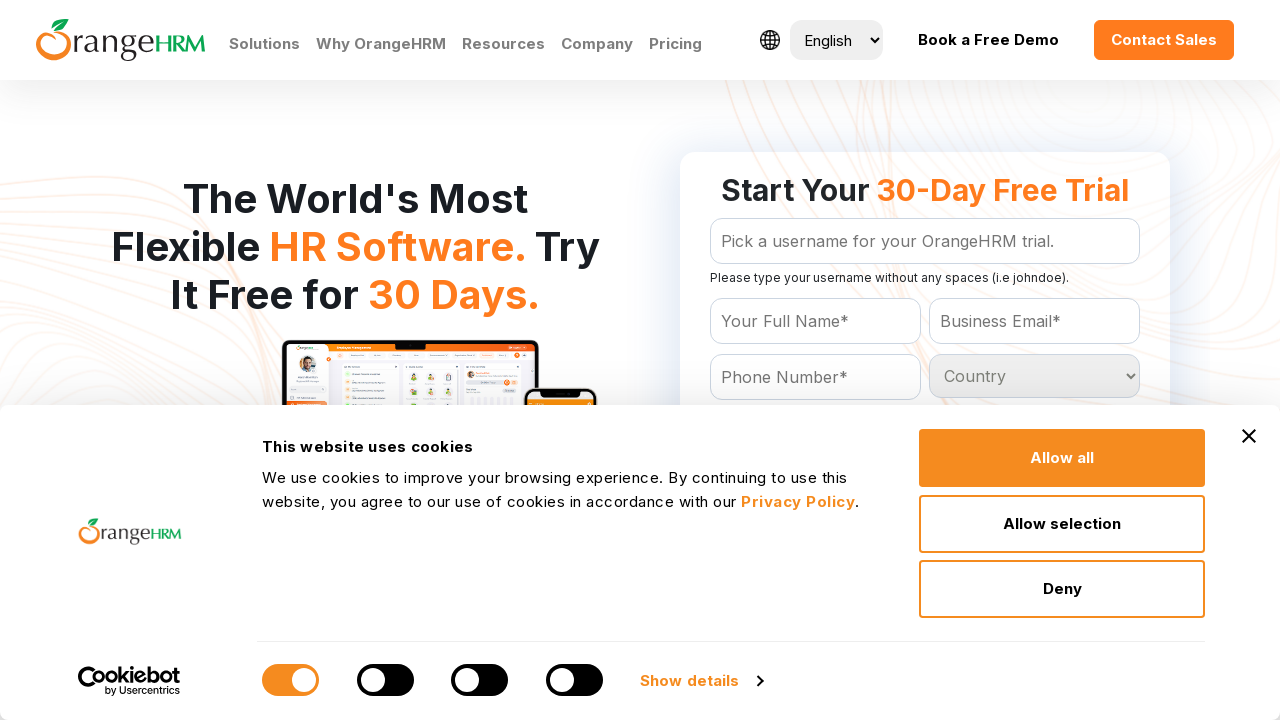

Retrieved option text: Togo
	
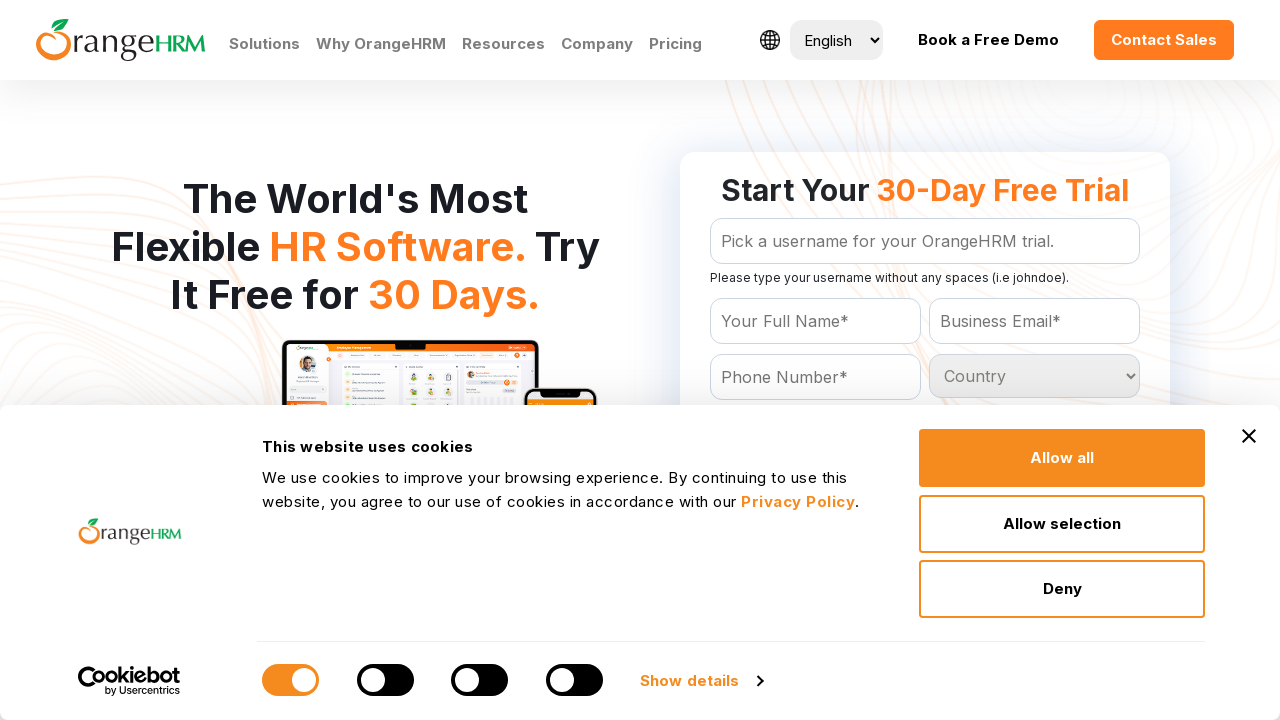

Retrieved option text: Tokelau
	
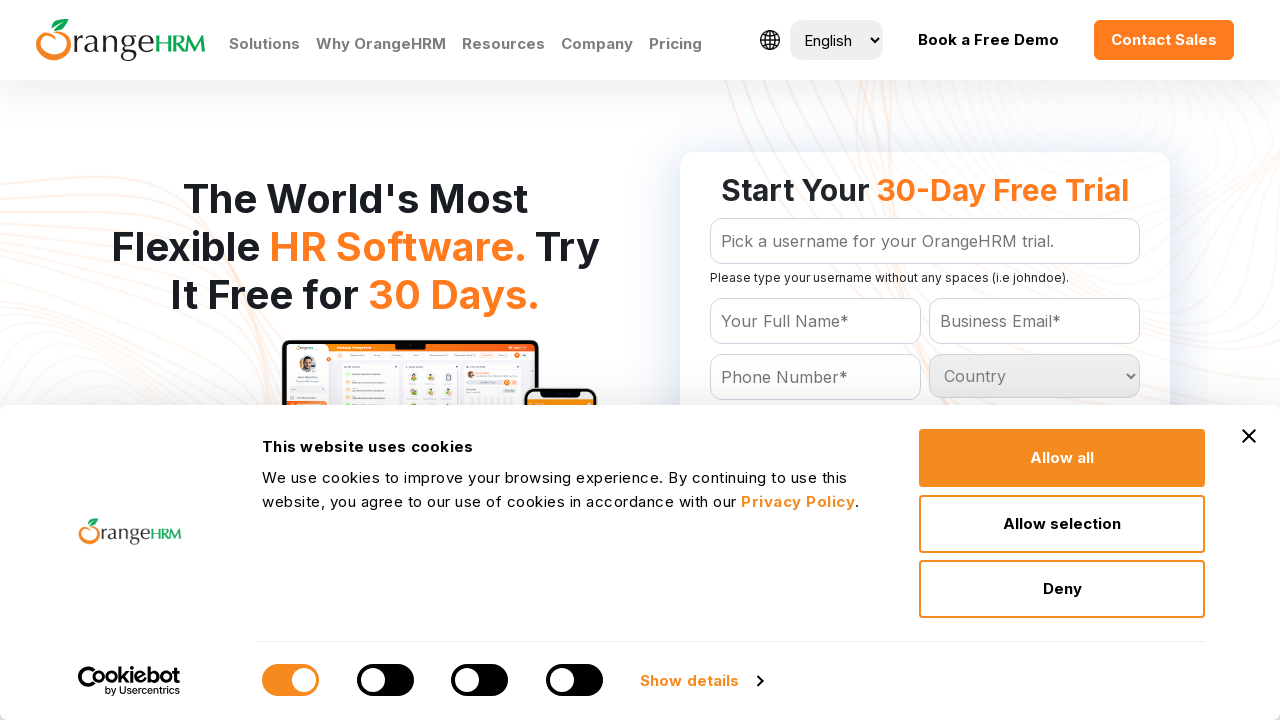

Retrieved option text: Tonga
	
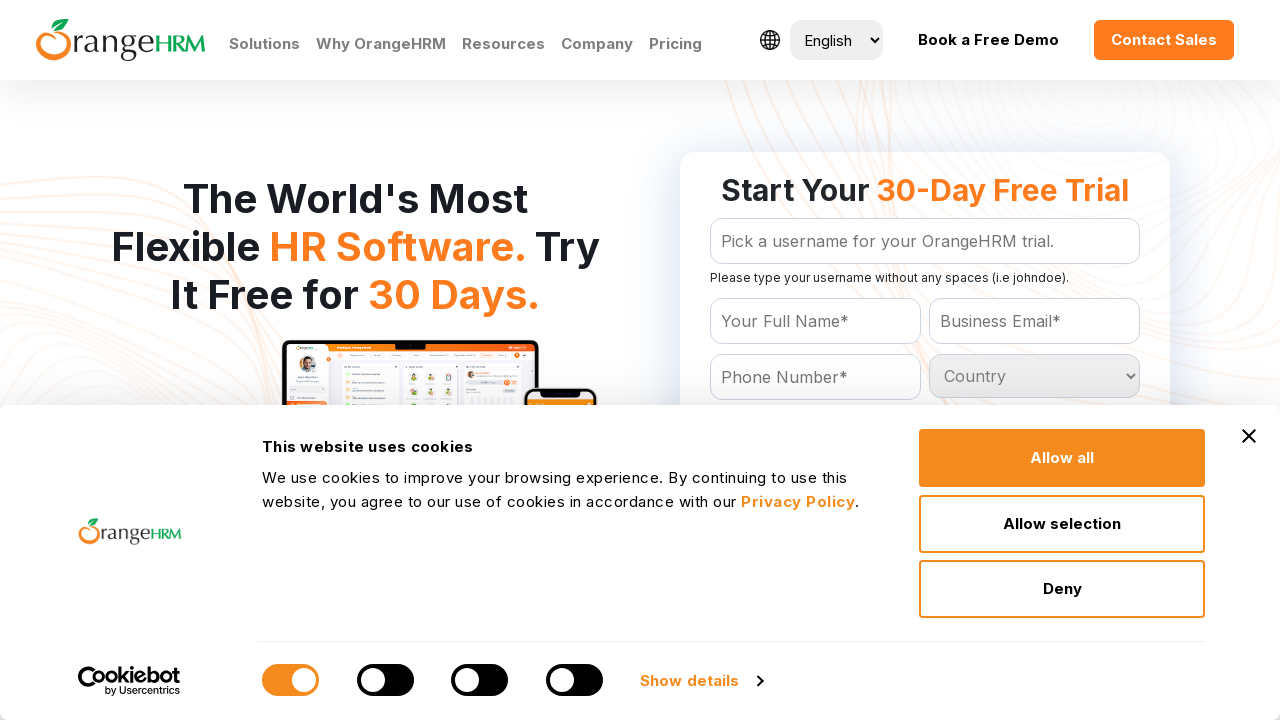

Retrieved option text: Trinidad and Tobago
	
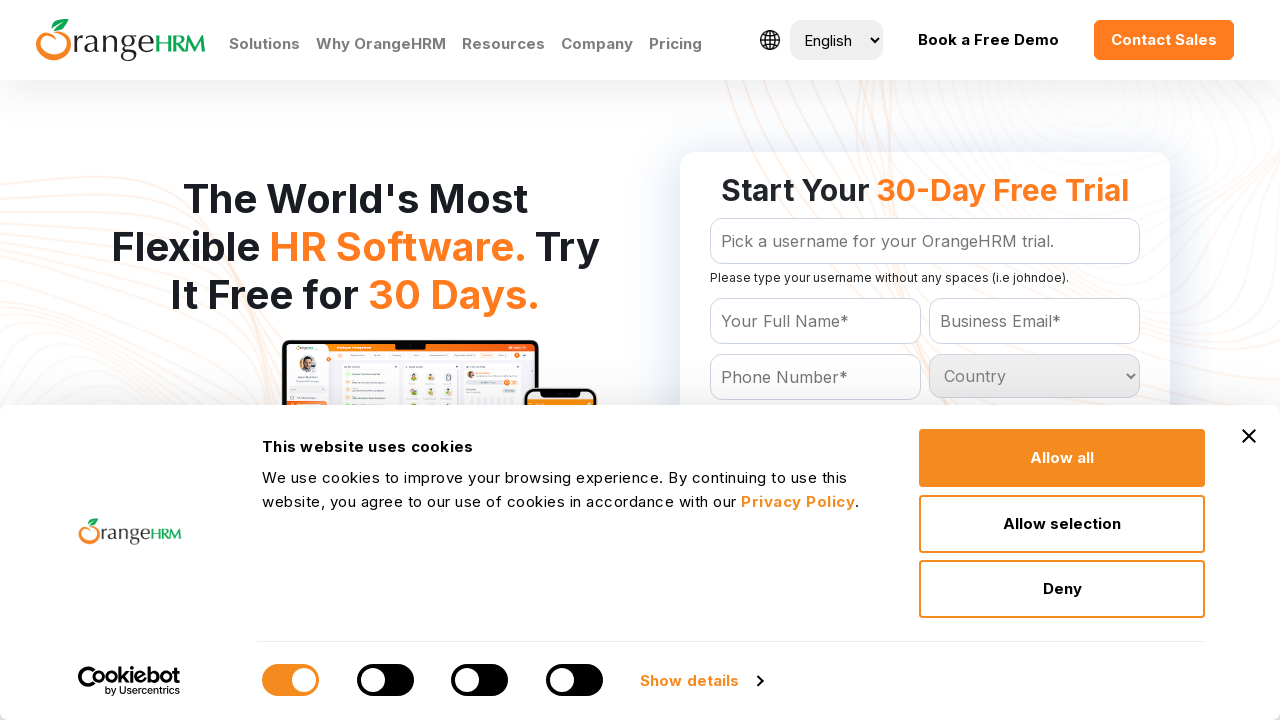

Retrieved option text: Tunisia
	
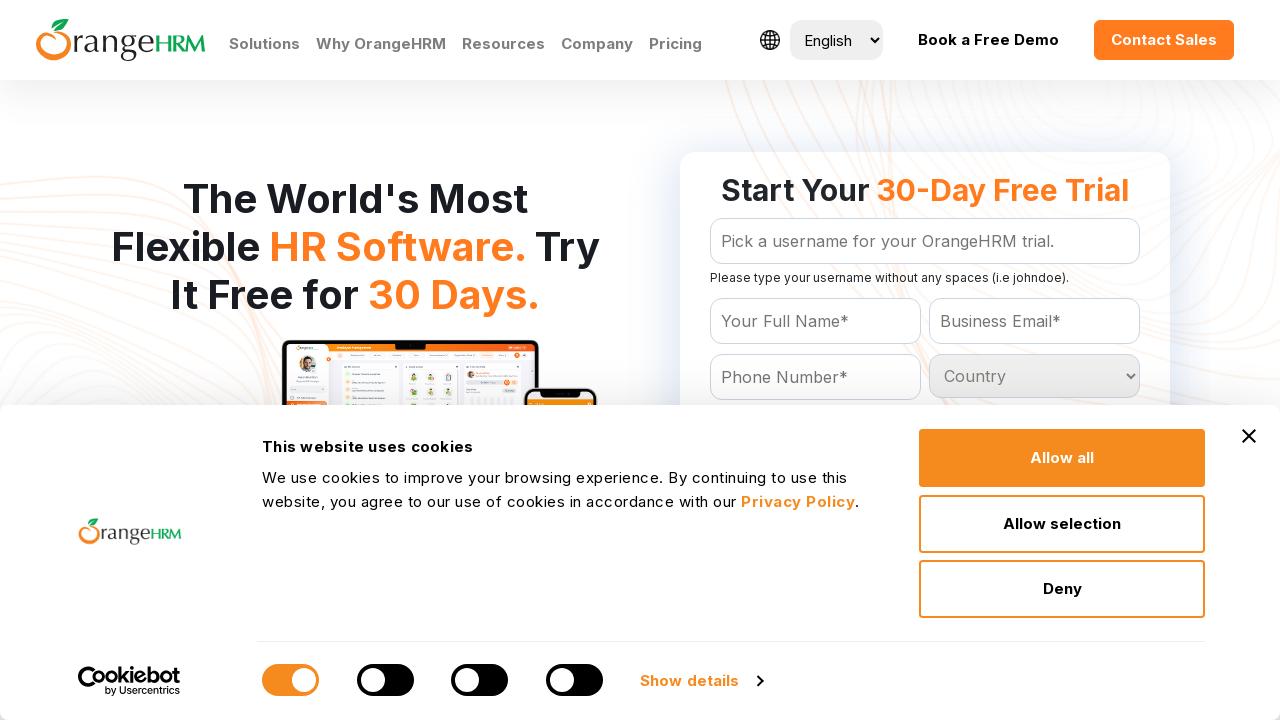

Retrieved option text: Turkey
	
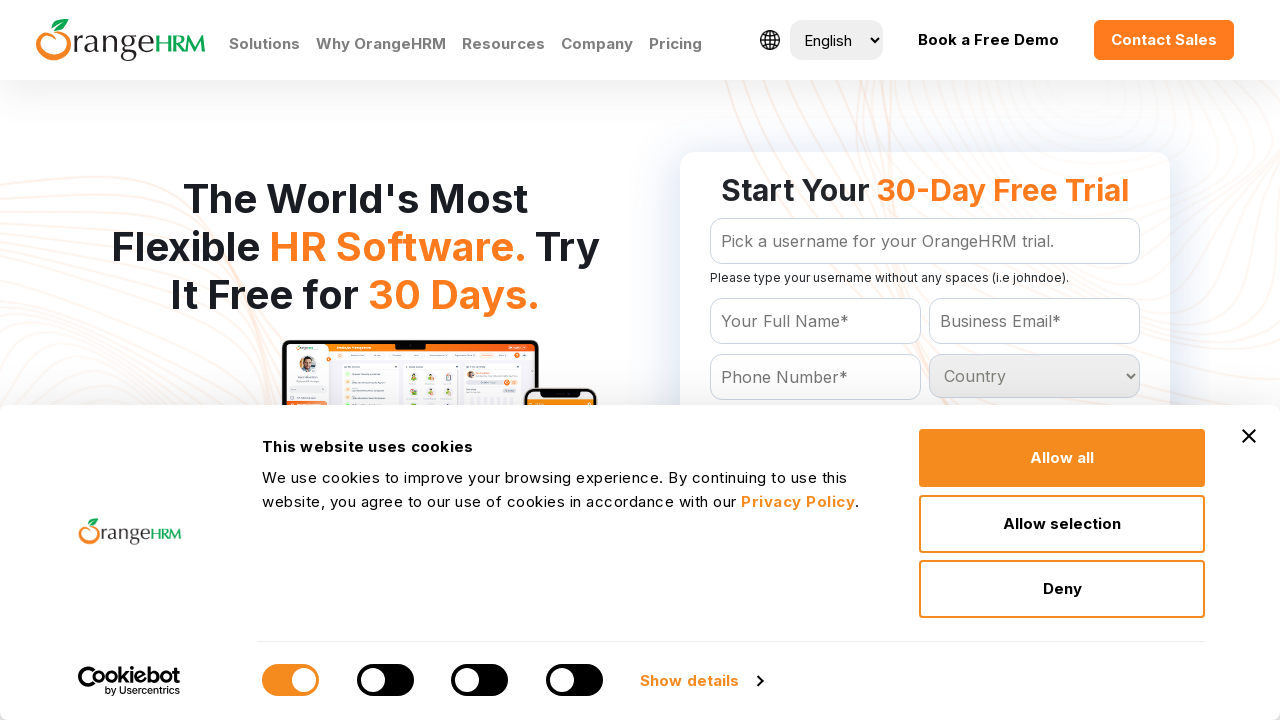

Retrieved option text: Turkmenistan
	
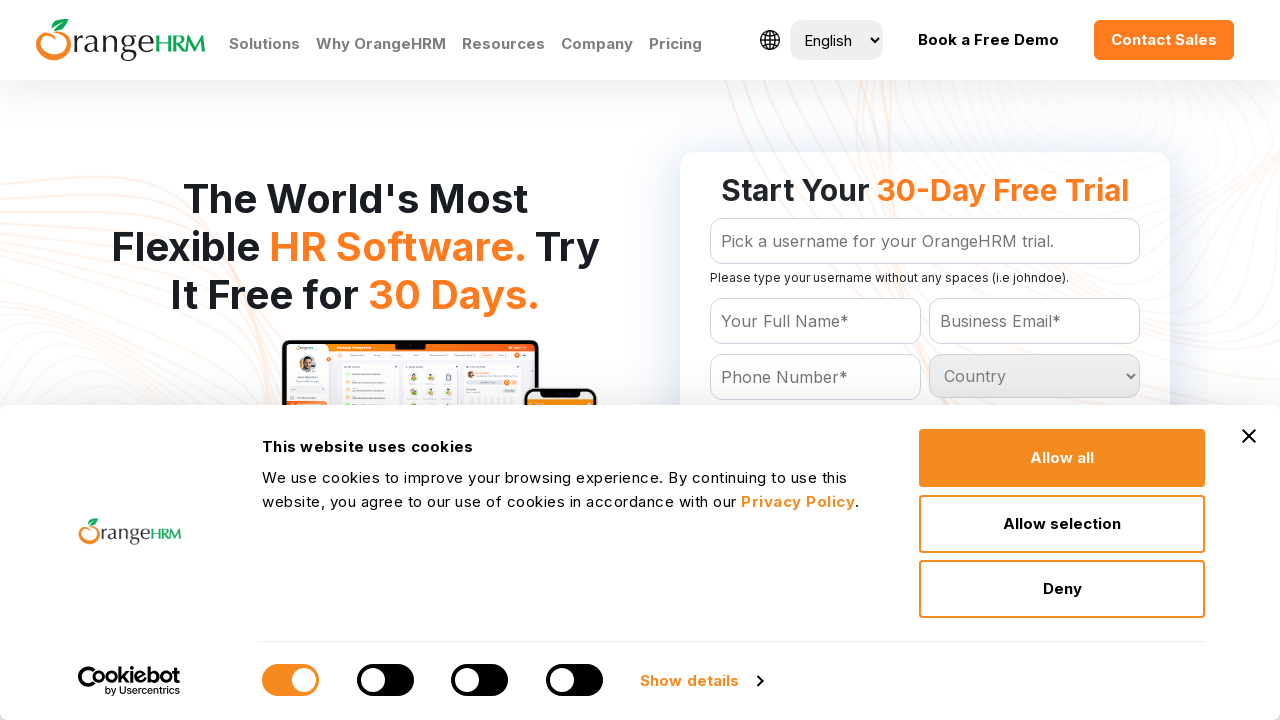

Retrieved option text: Turks and Caicos Islands
	
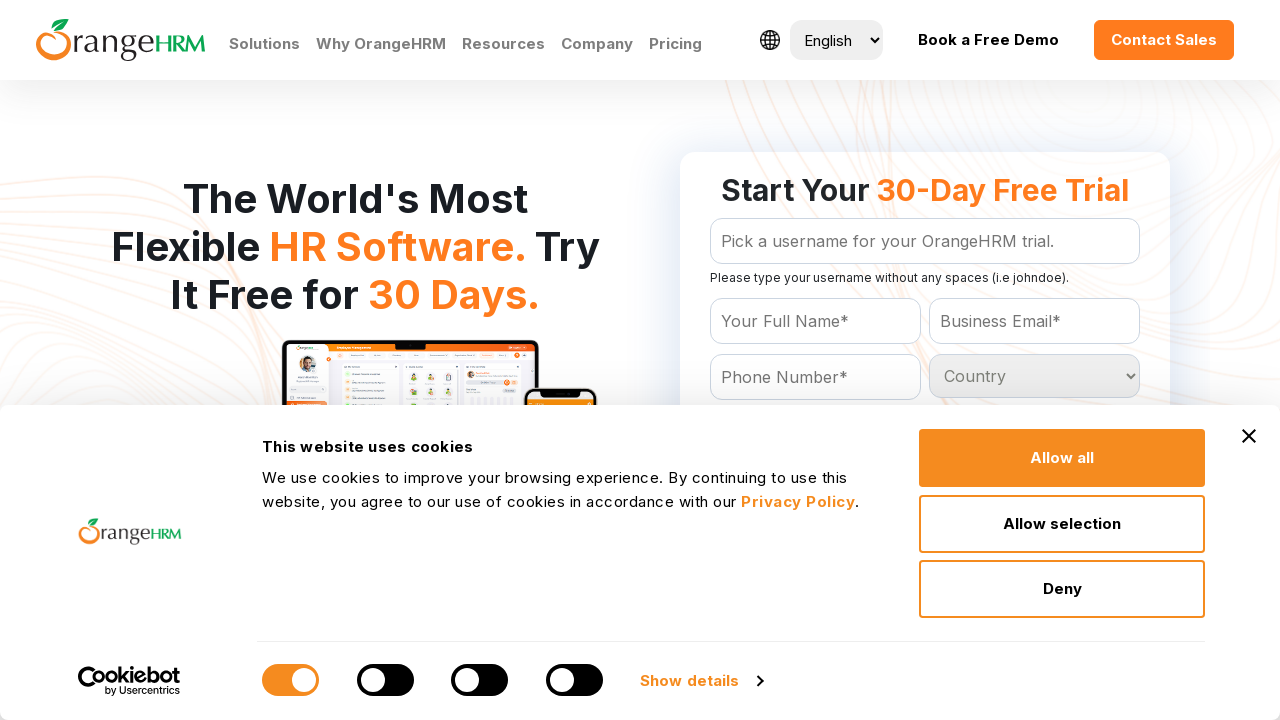

Retrieved option text: Tuvalu
	
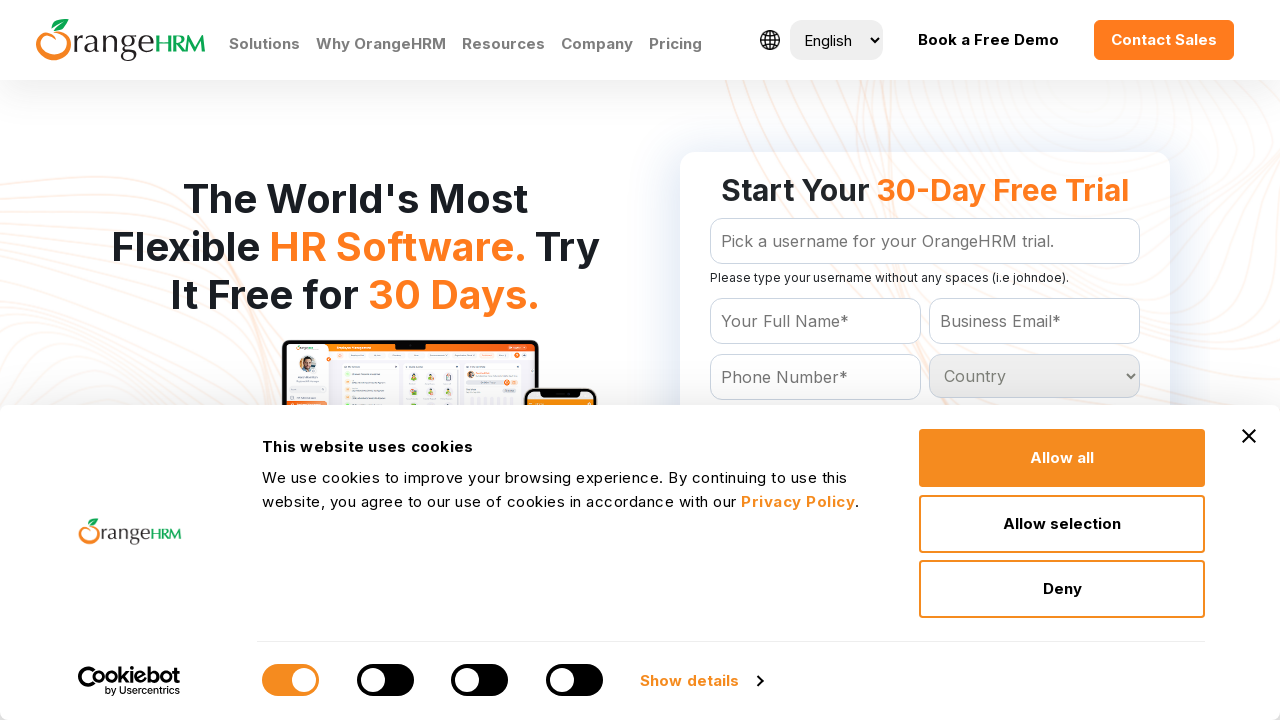

Retrieved option text: Uganda
	
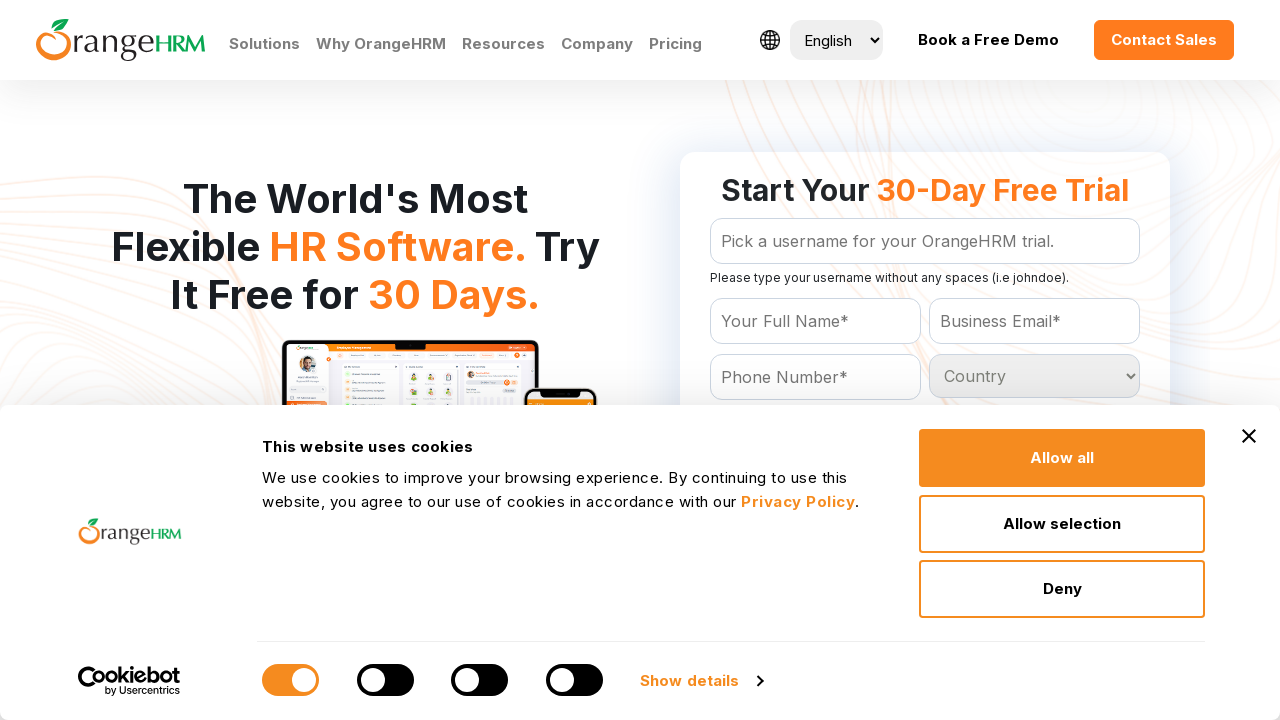

Retrieved option text: Ukraine
	
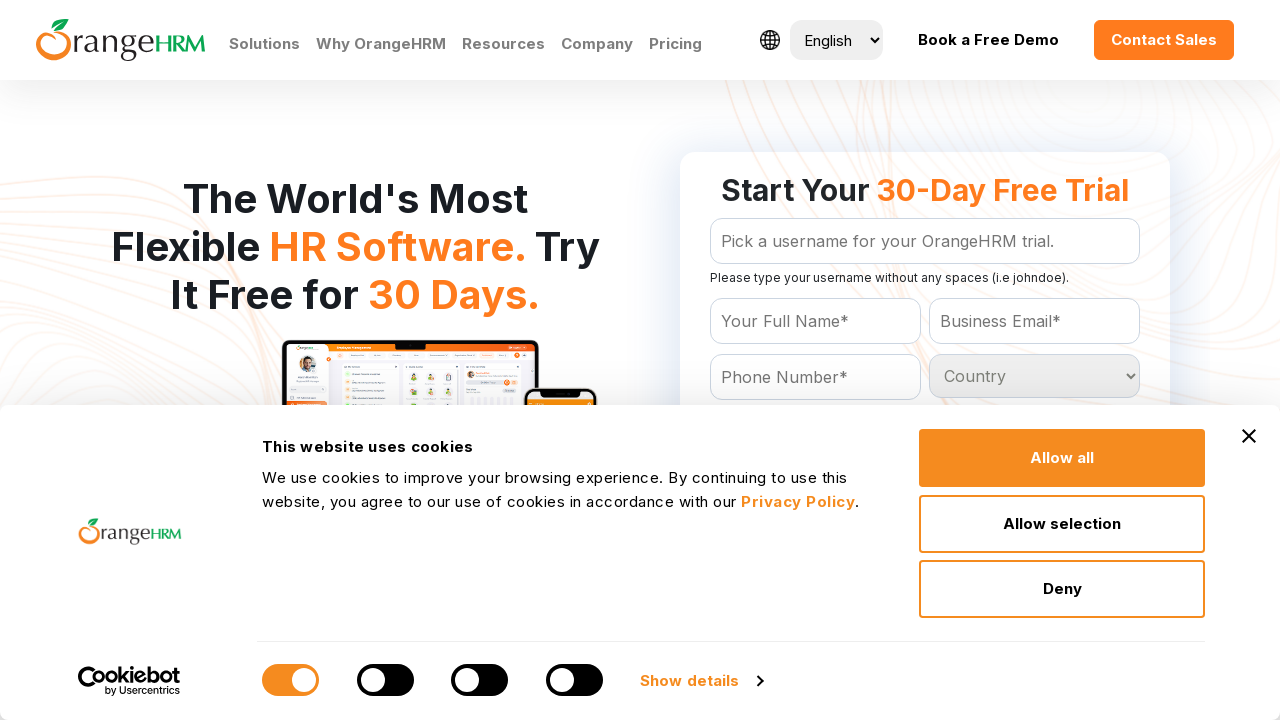

Retrieved option text: United Arab Emirates
	
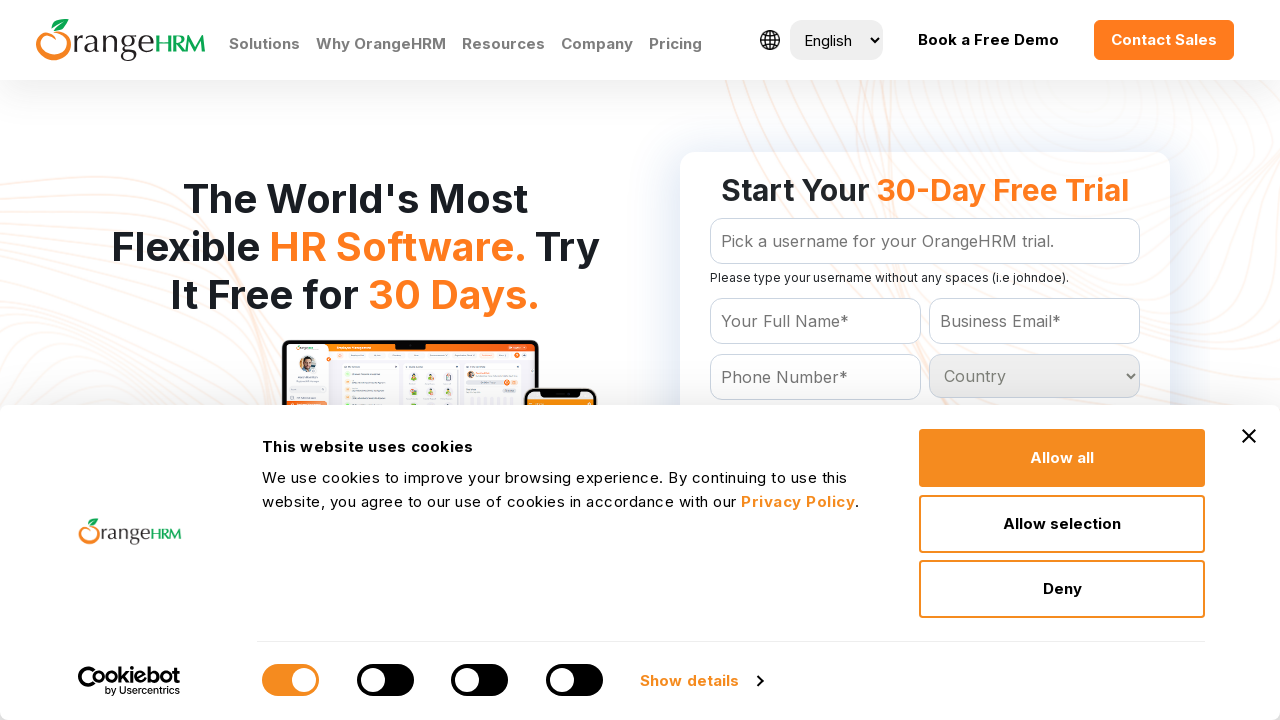

Retrieved option text: United Kingdom
	
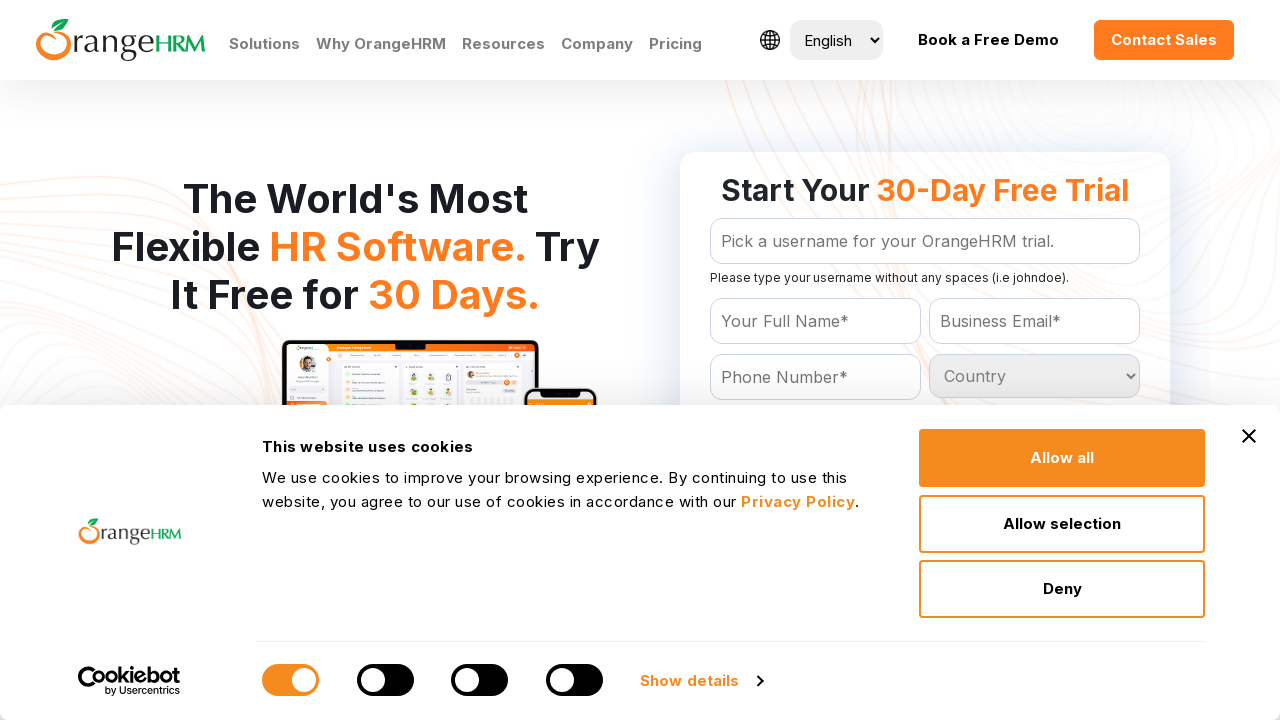

Retrieved option text: United States
	
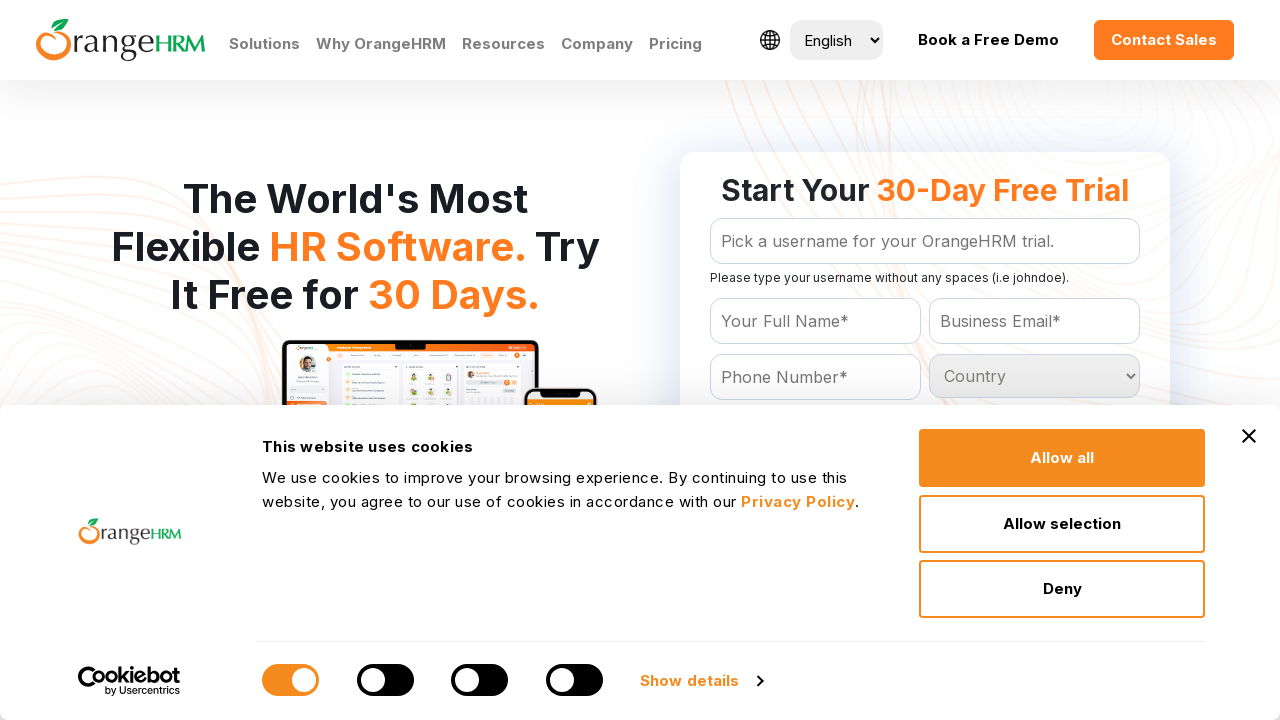

Retrieved option text: Uruguay
	
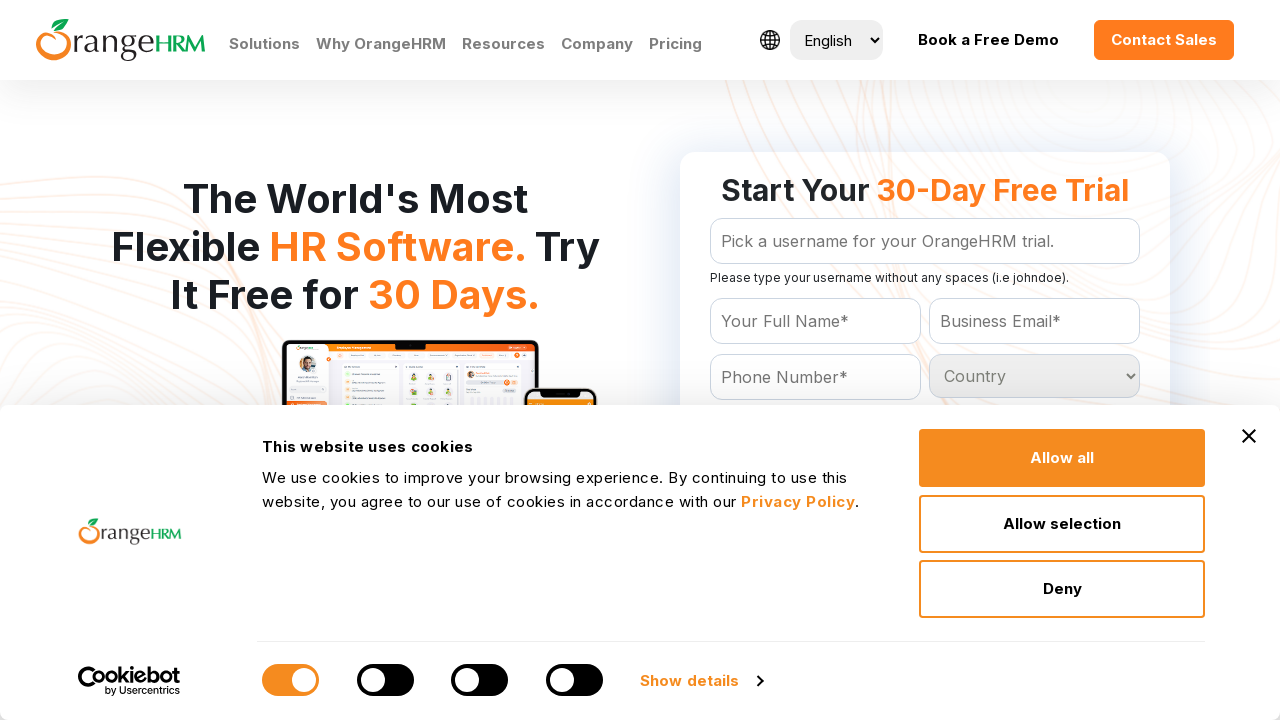

Retrieved option text: Uzbekistan
	
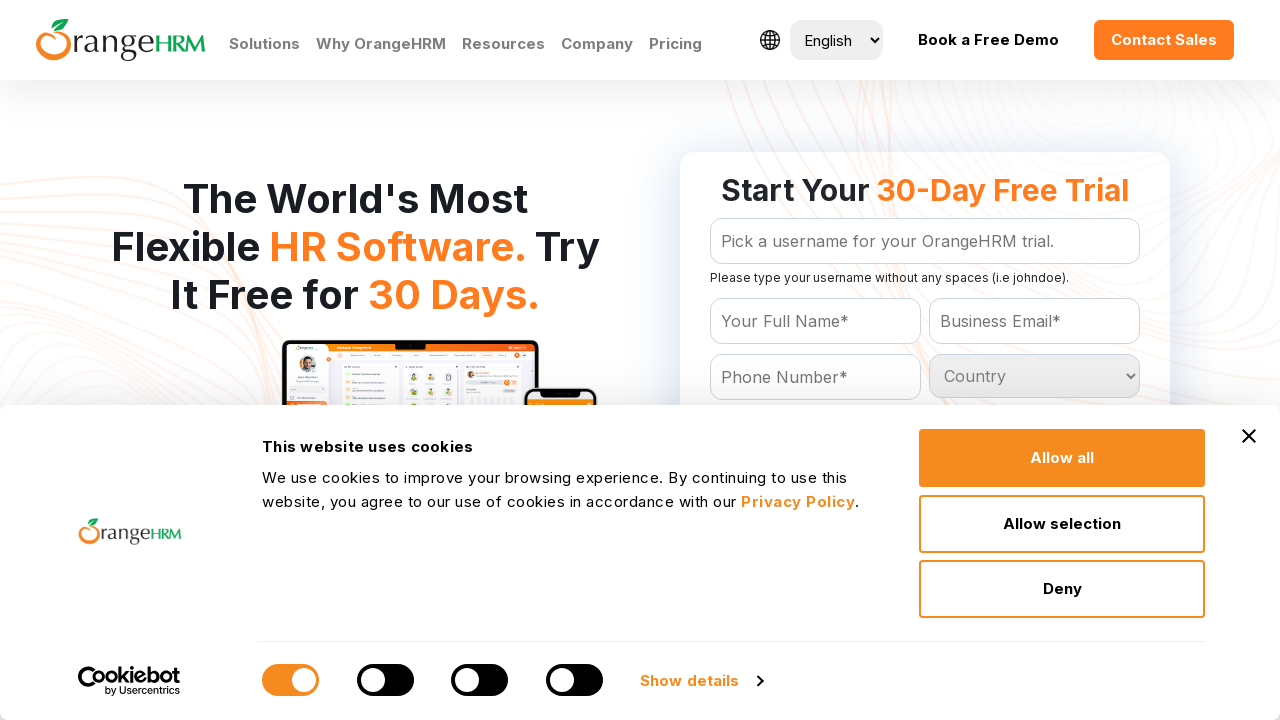

Retrieved option text: Vanuatu
	
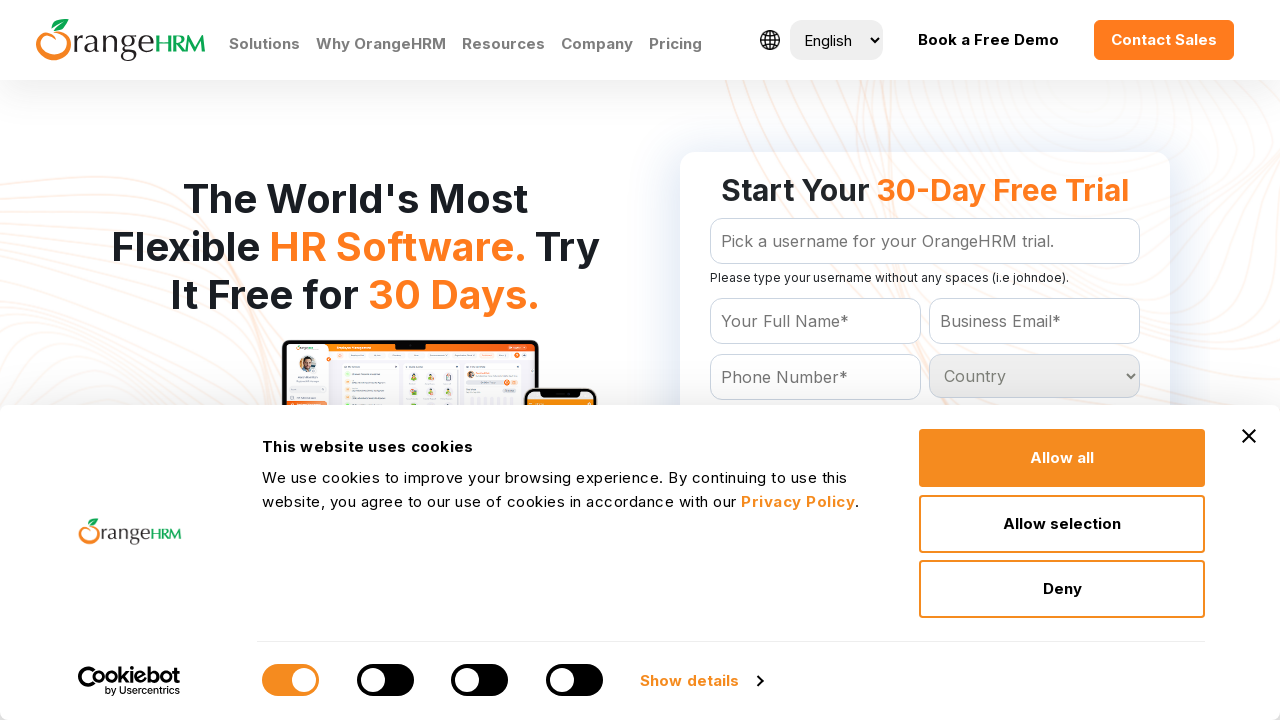

Retrieved option text: Venezuela
	
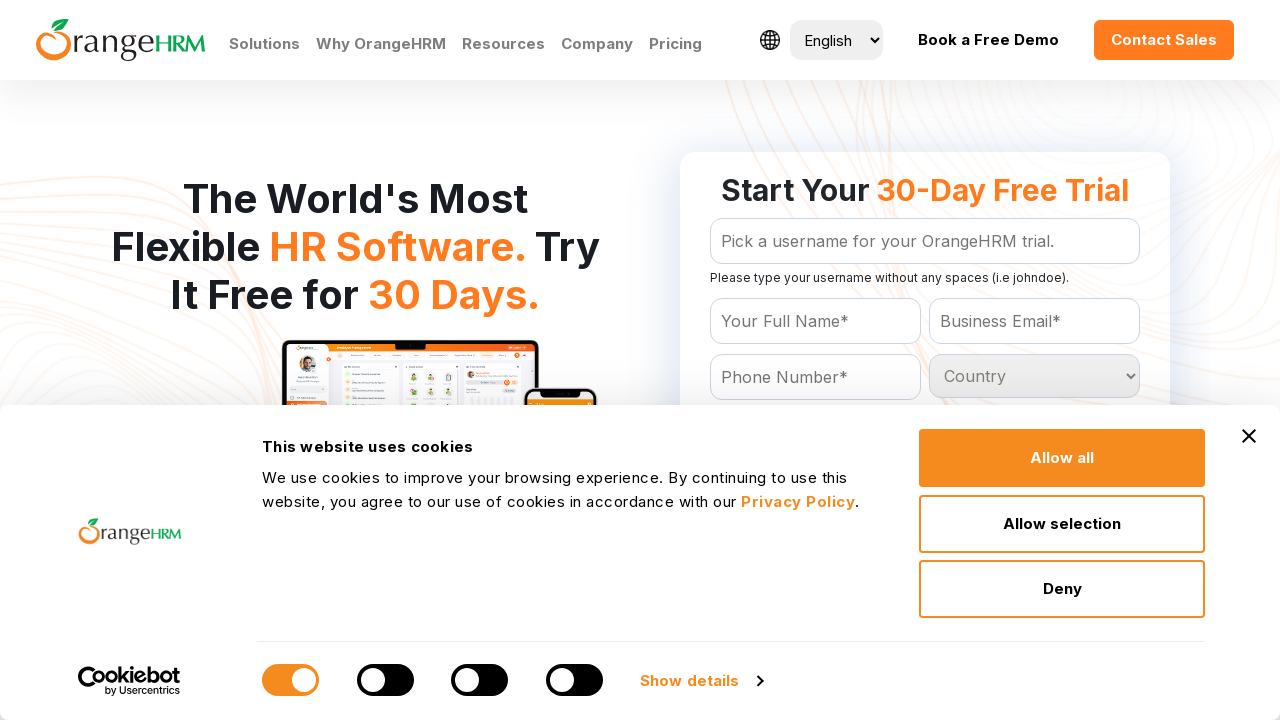

Retrieved option text: Vietnam
	
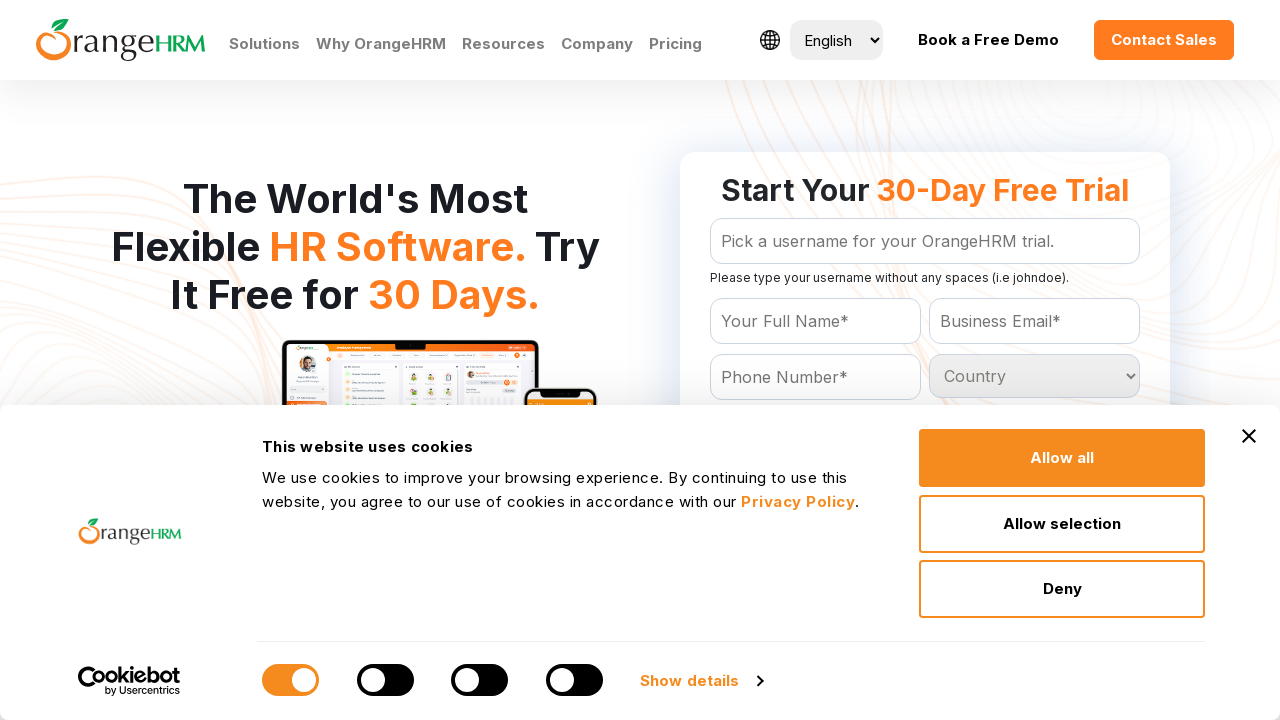

Retrieved option text: Virgin Islands
	
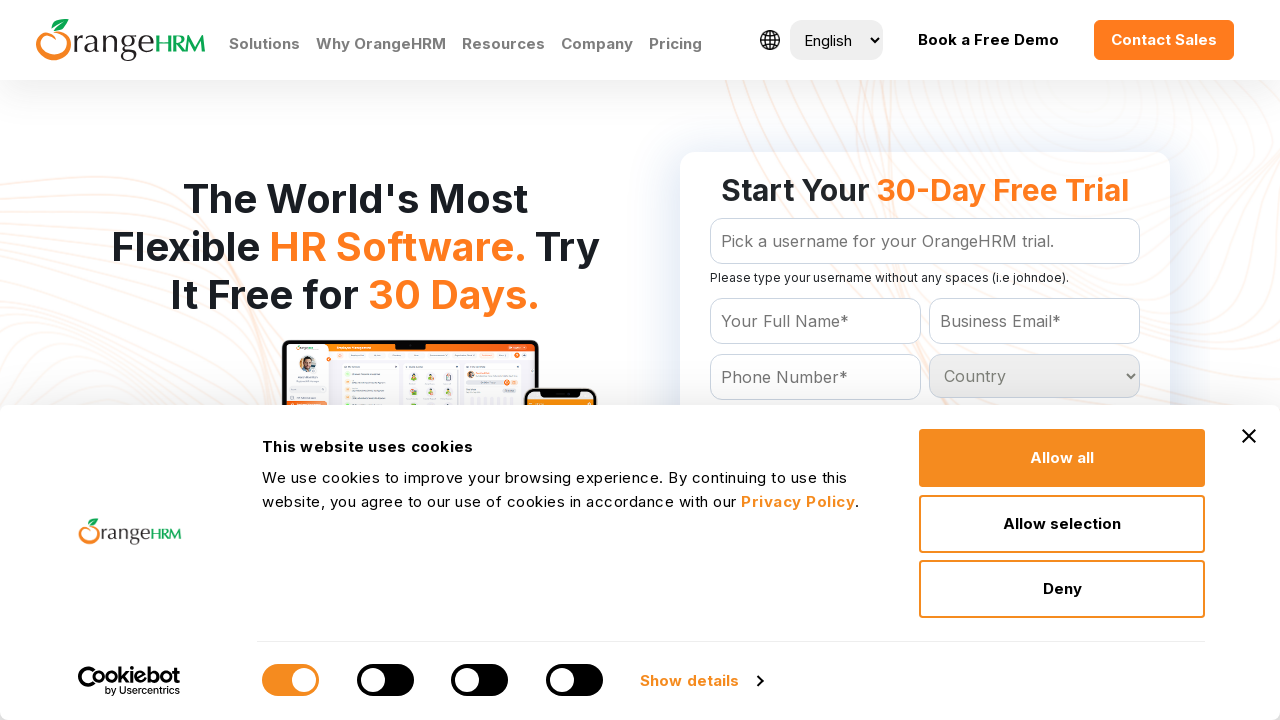

Retrieved option text: Western Sahara
	
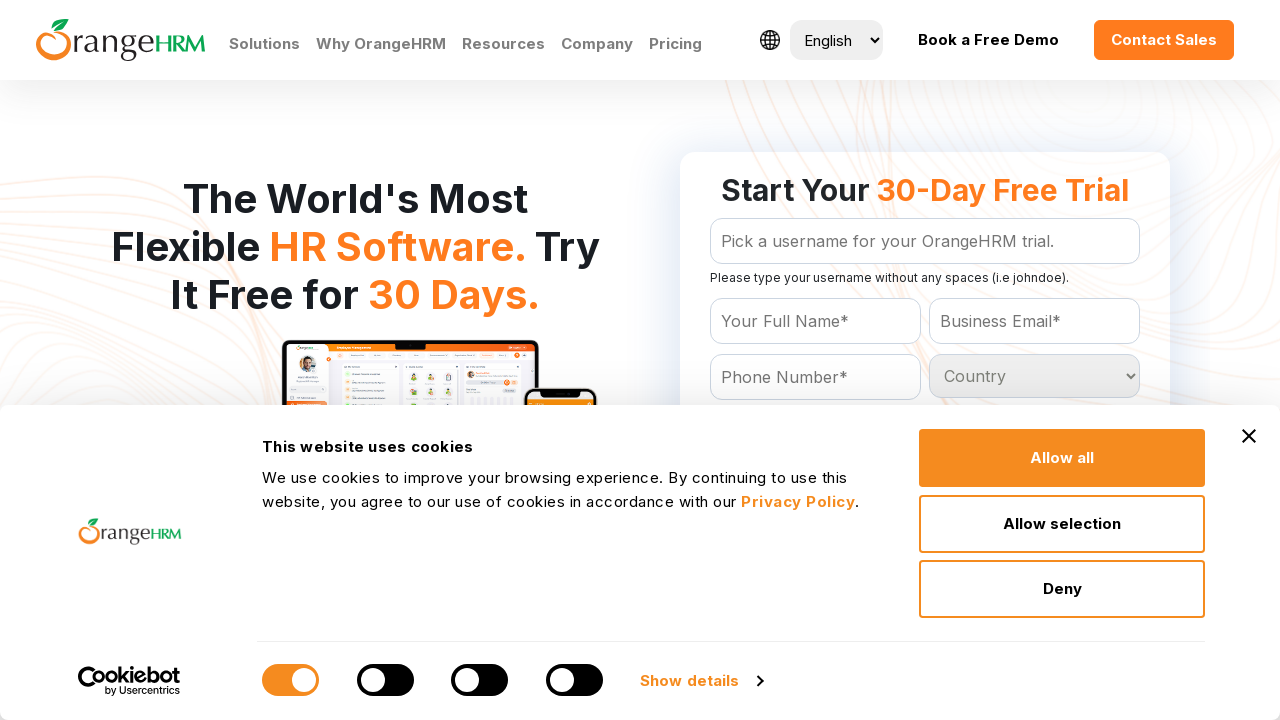

Retrieved option text: Yemen
	
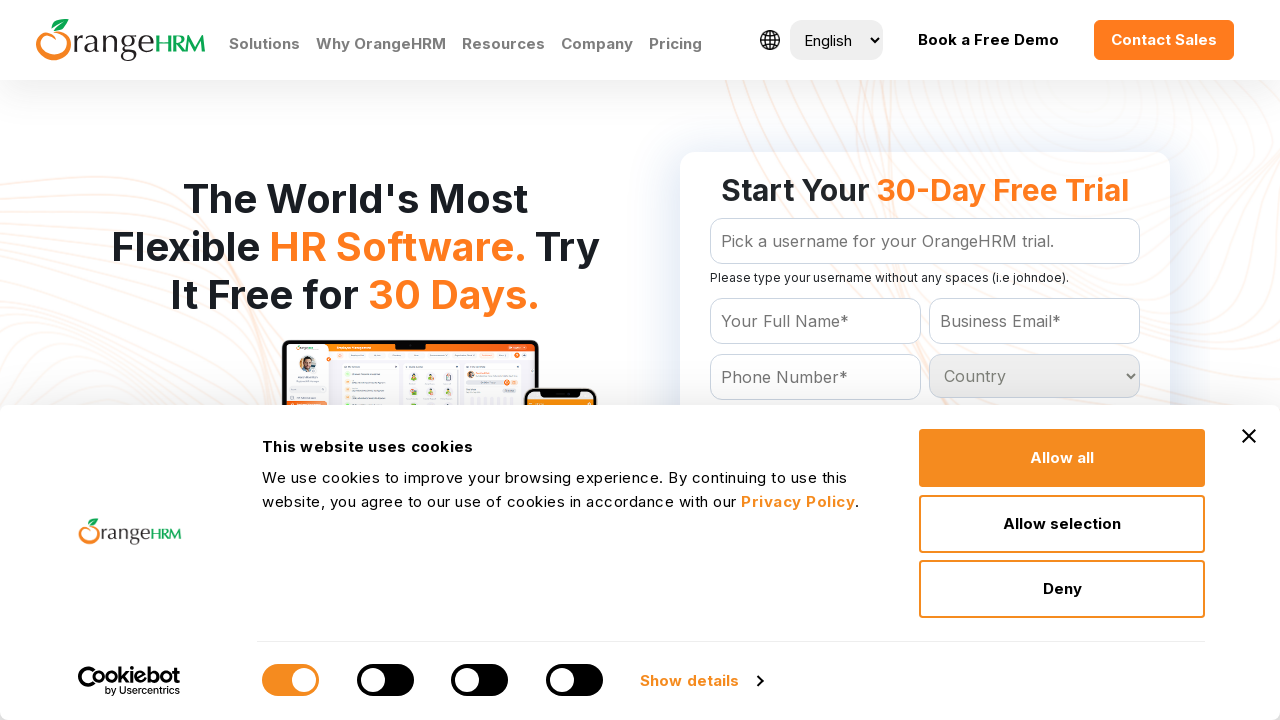

Retrieved option text: Zambia
	
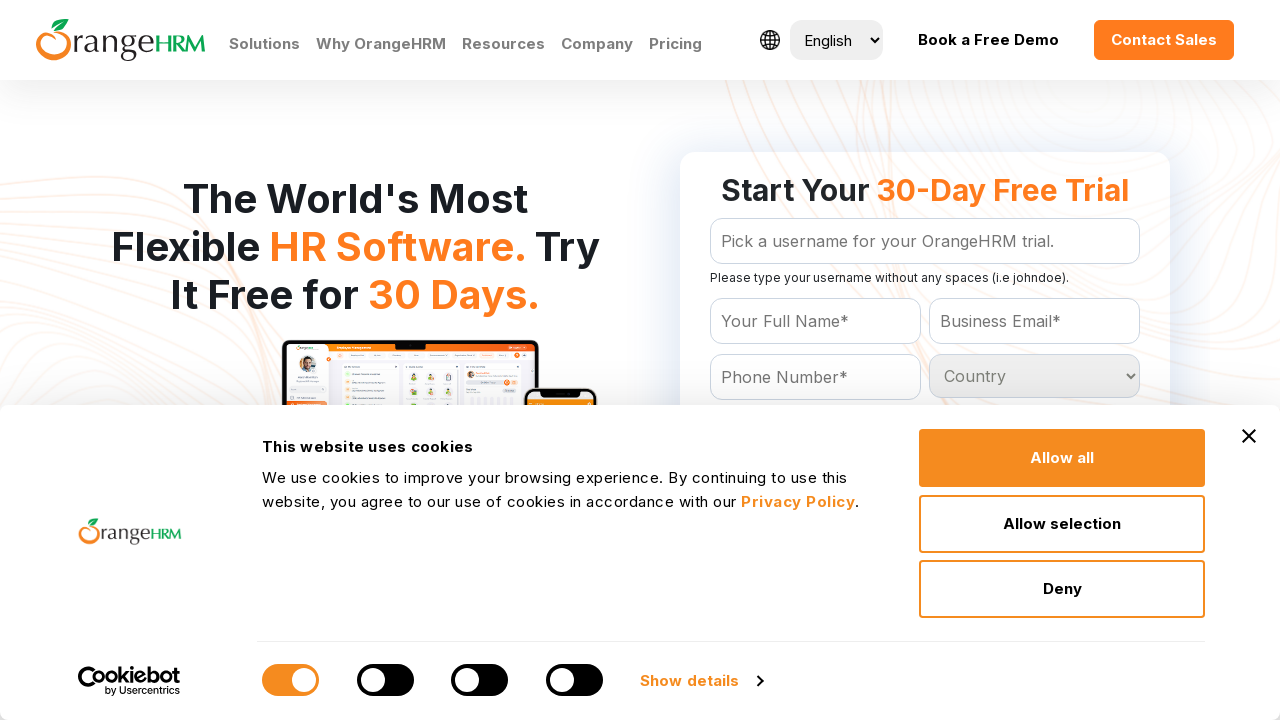

Retrieved option text: Zimbabwe
	
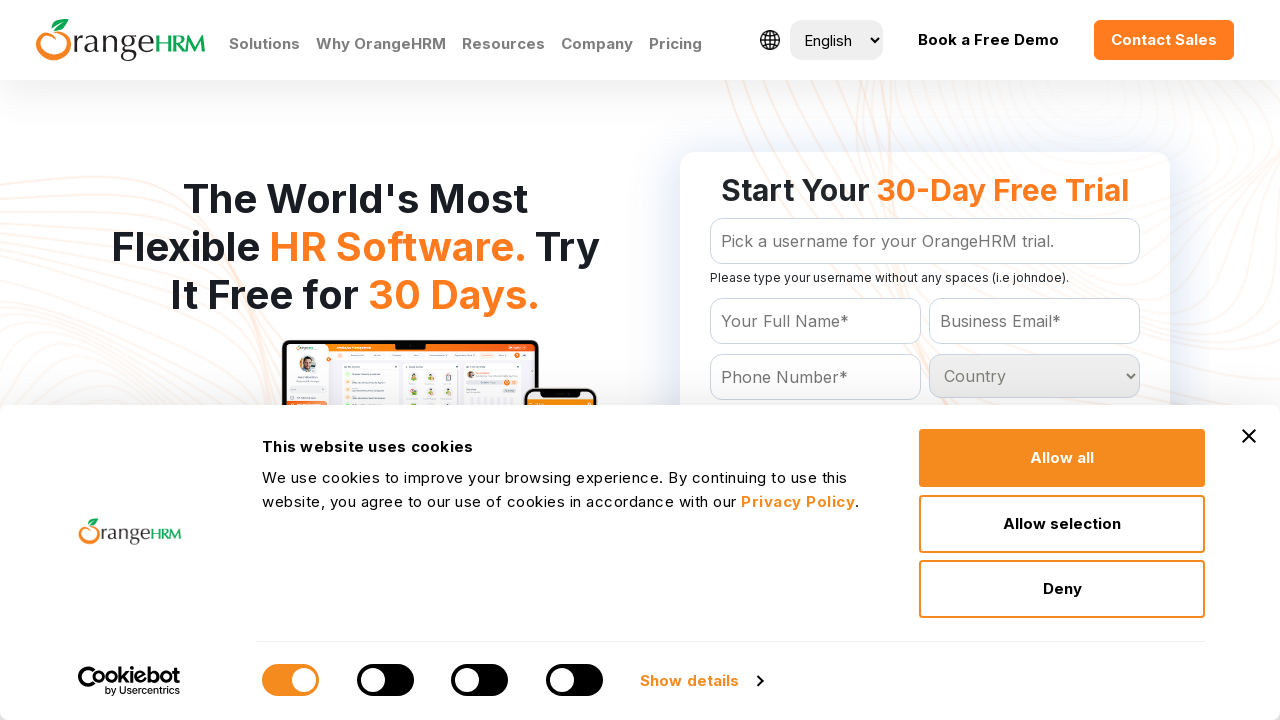

Retrieved option text: South Sandwich Islands
	
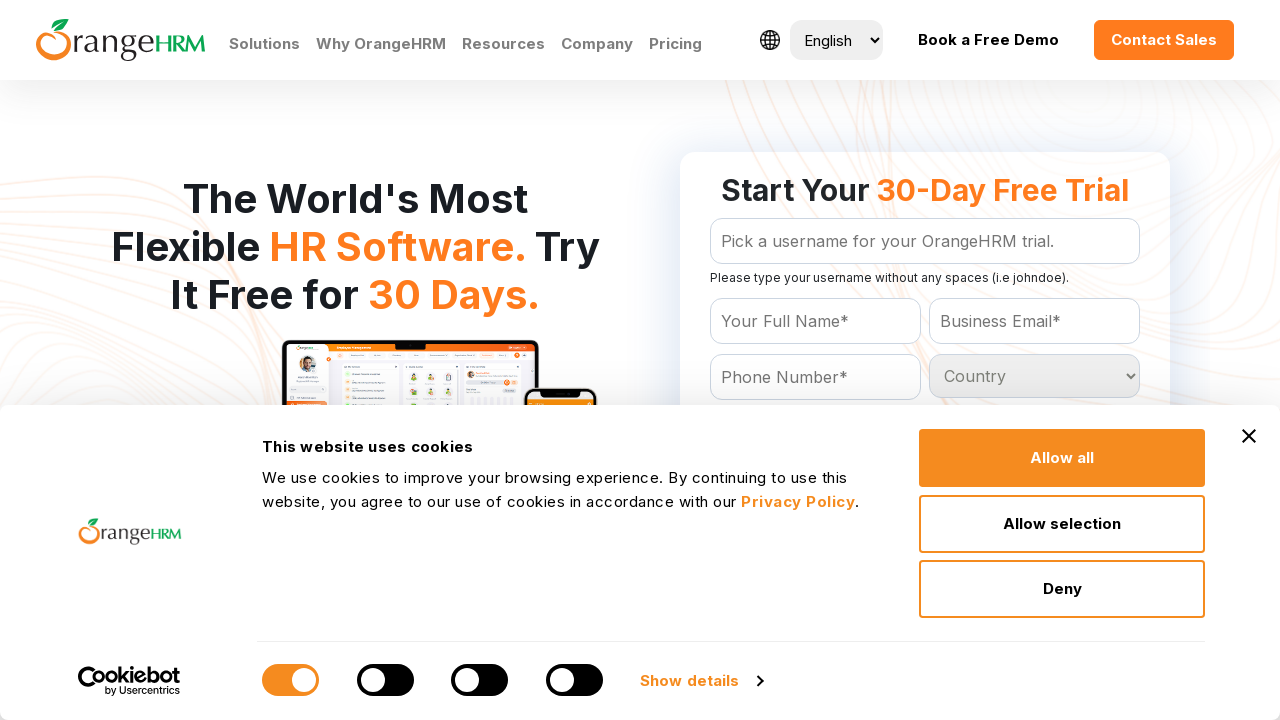

Retrieved option text: St Helena
	
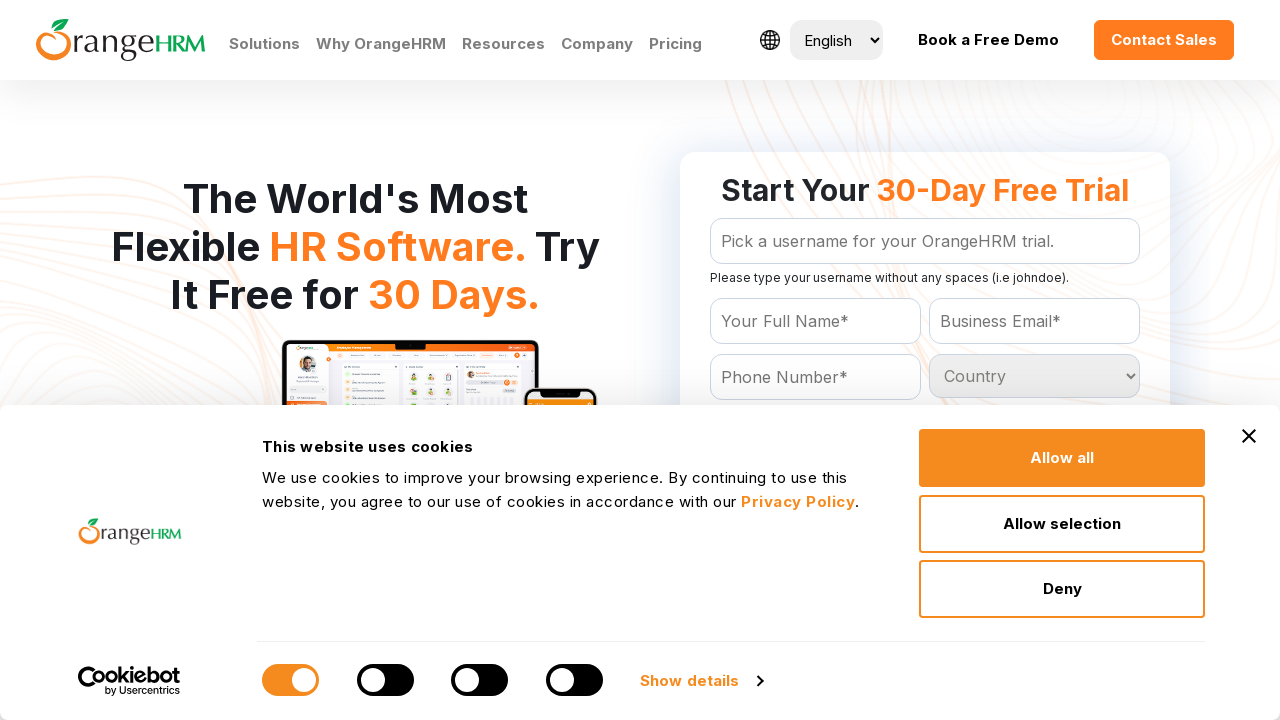

Retrieved option text: St Pierre and Miquelon
	
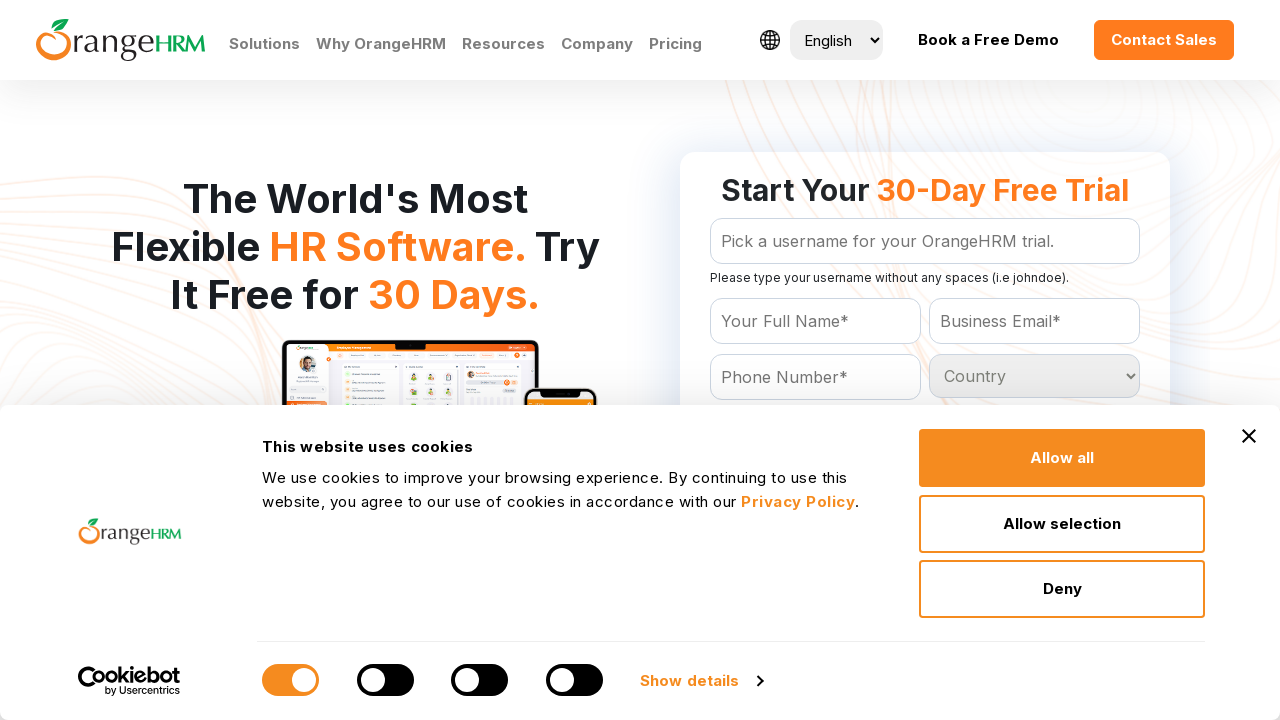

Retrieved option text: Vatican City
	
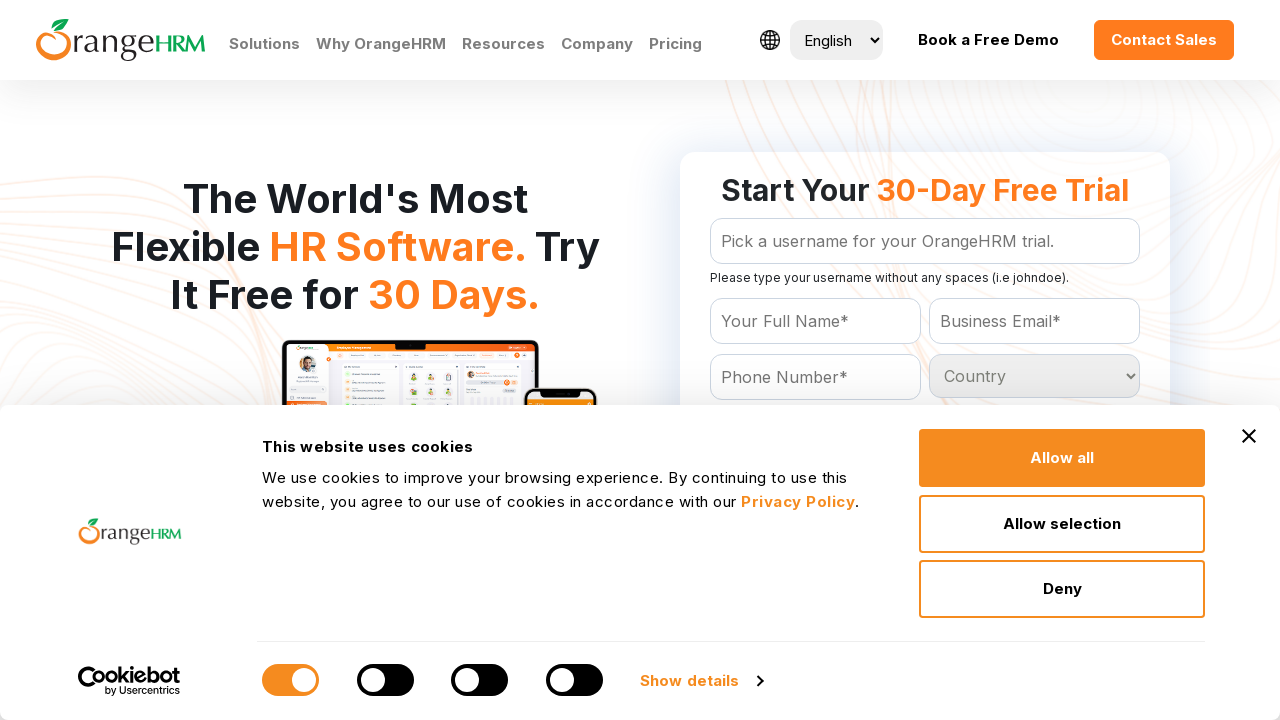

Retrieved option text: Wallis and Futuna Islands
	
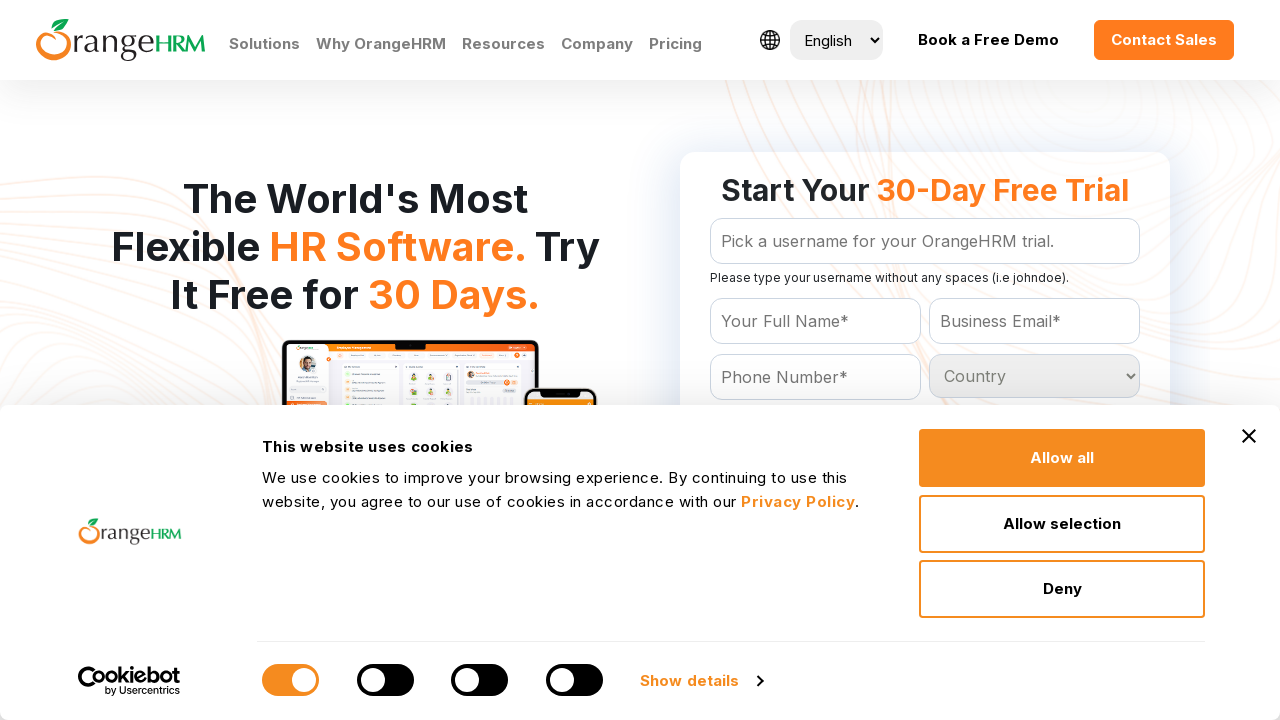

Retrieved option text: Zaire
	
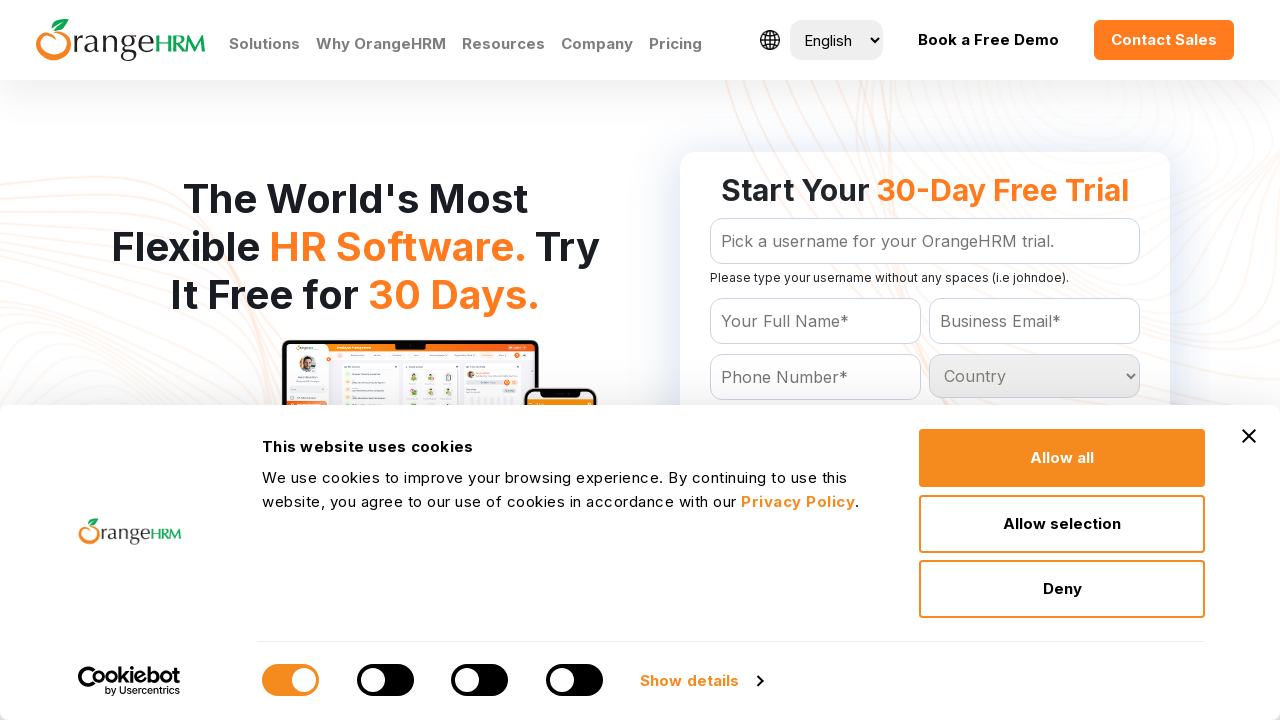

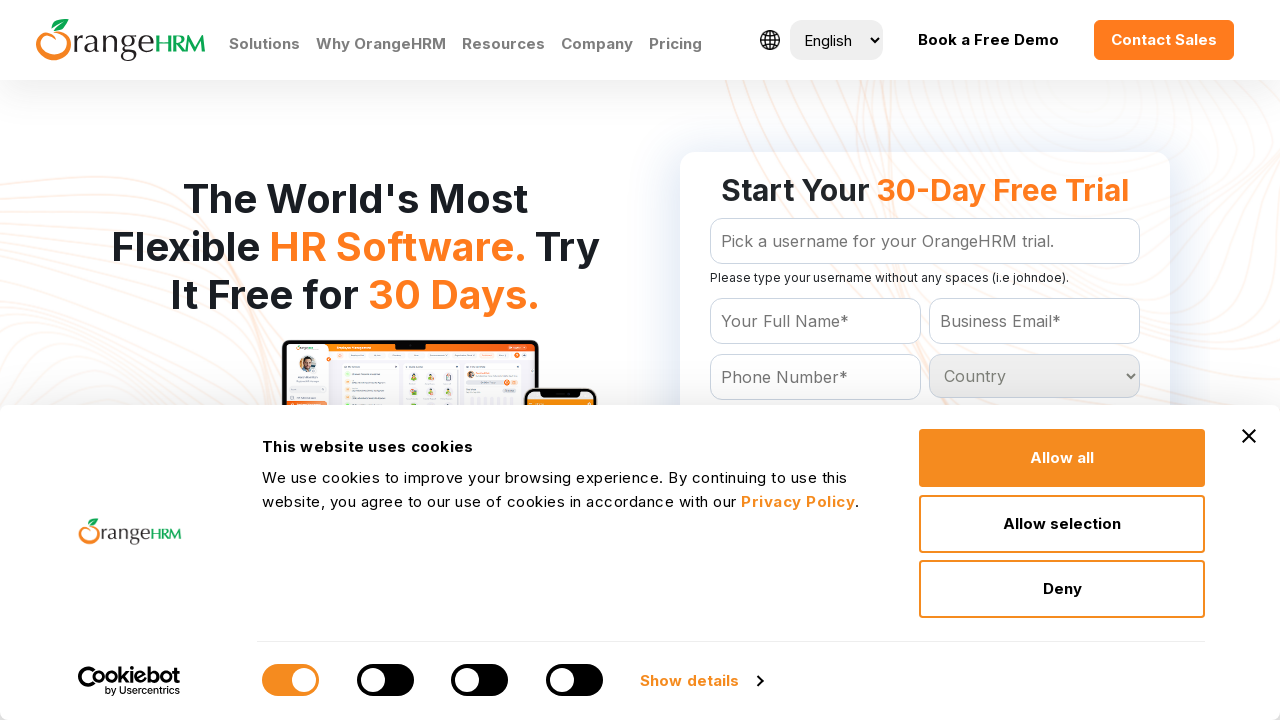